Tests a todo list application by navigating to it, adding 100 todo items, and then deleting every odd-numbered todo item (1, 3, 5, etc.)

Starting URL: https://material.playwrightvn.com/

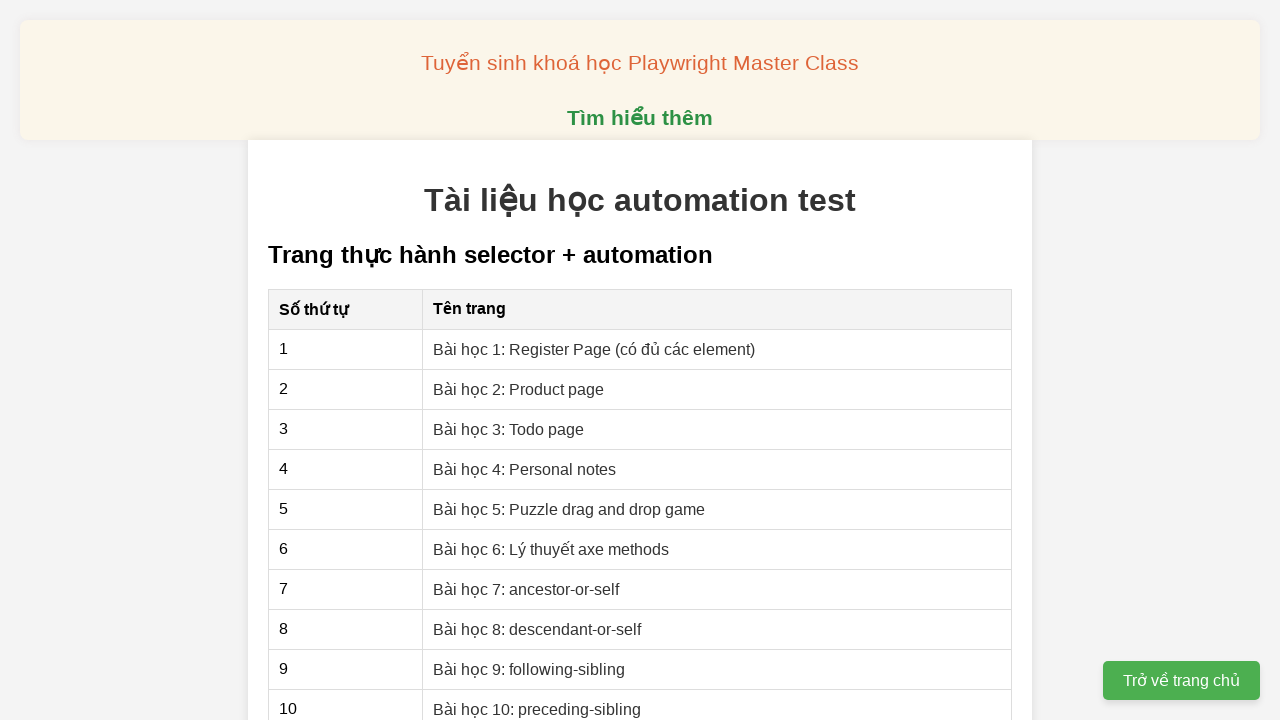

Clicked on the todo list link at (509, 429) on xpath=//a[@href="03-xpath-todo-list.html"]
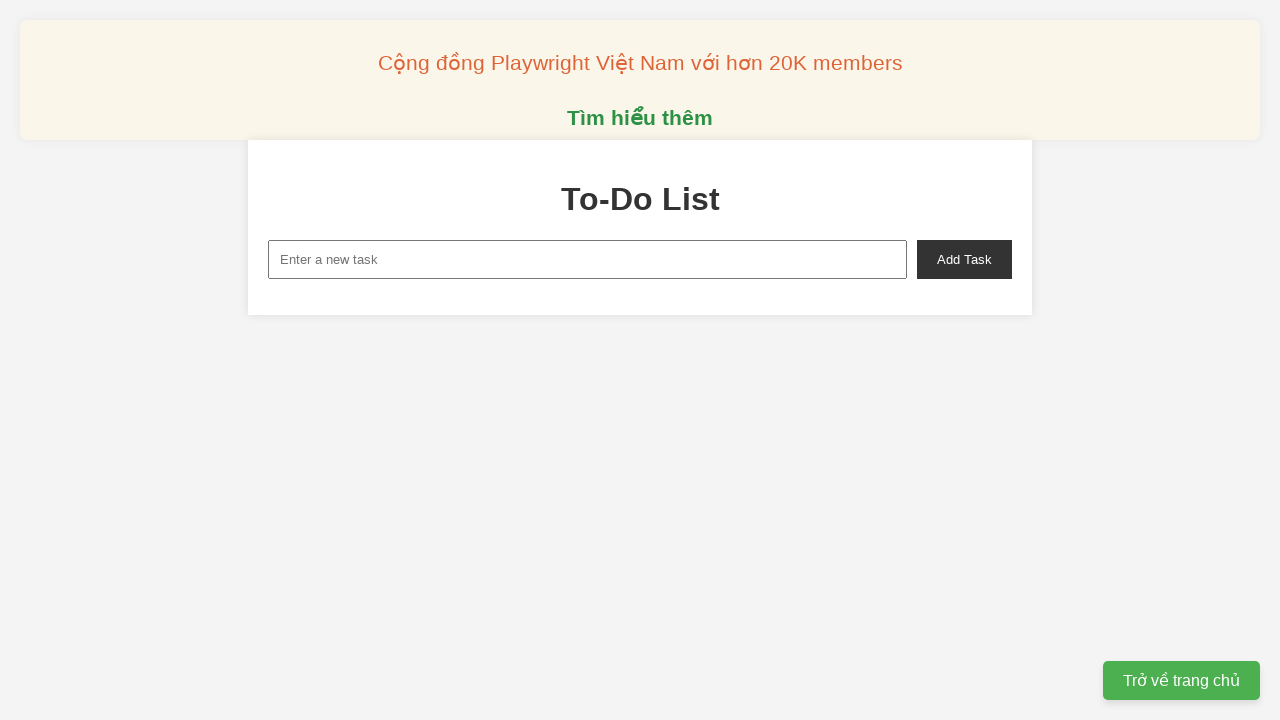

Filled input field with 'Todo 0' on xpath=//input[@id="new-task"]
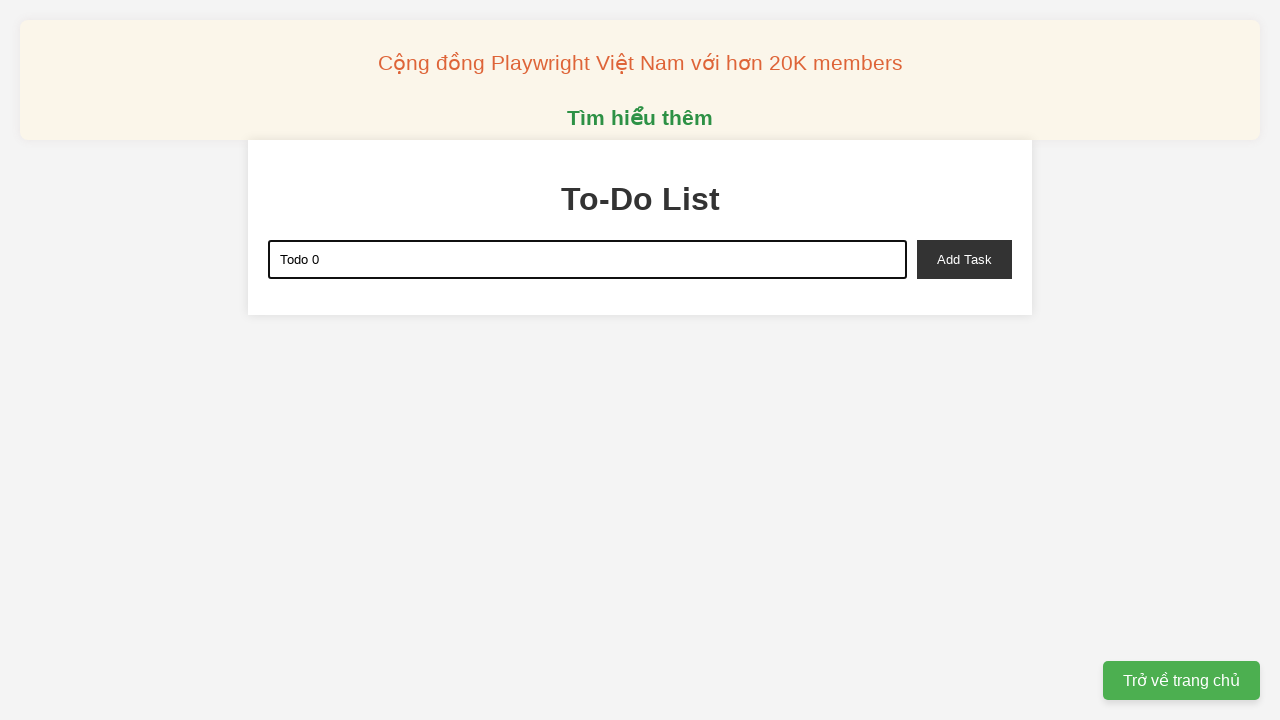

Clicked add task button to create 'Todo 0' at (964, 259) on xpath=//button[@id="add-task"]
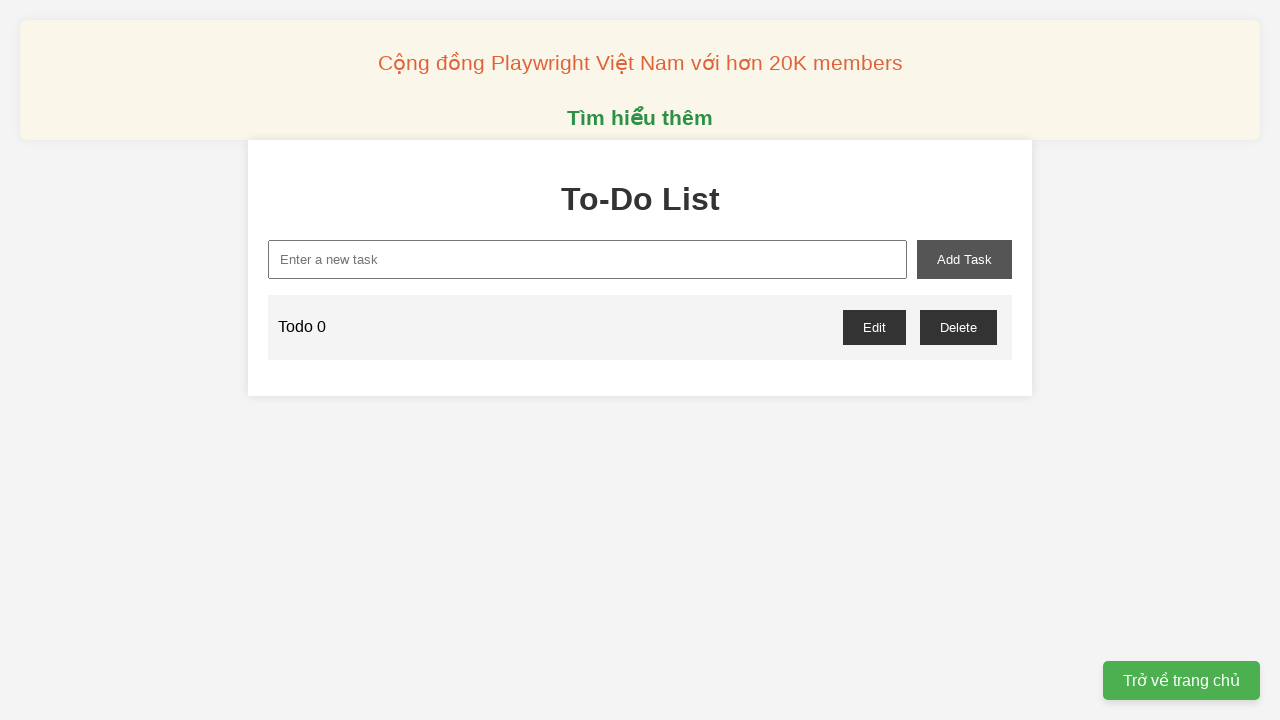

Filled input field with 'Todo 1' on xpath=//input[@id="new-task"]
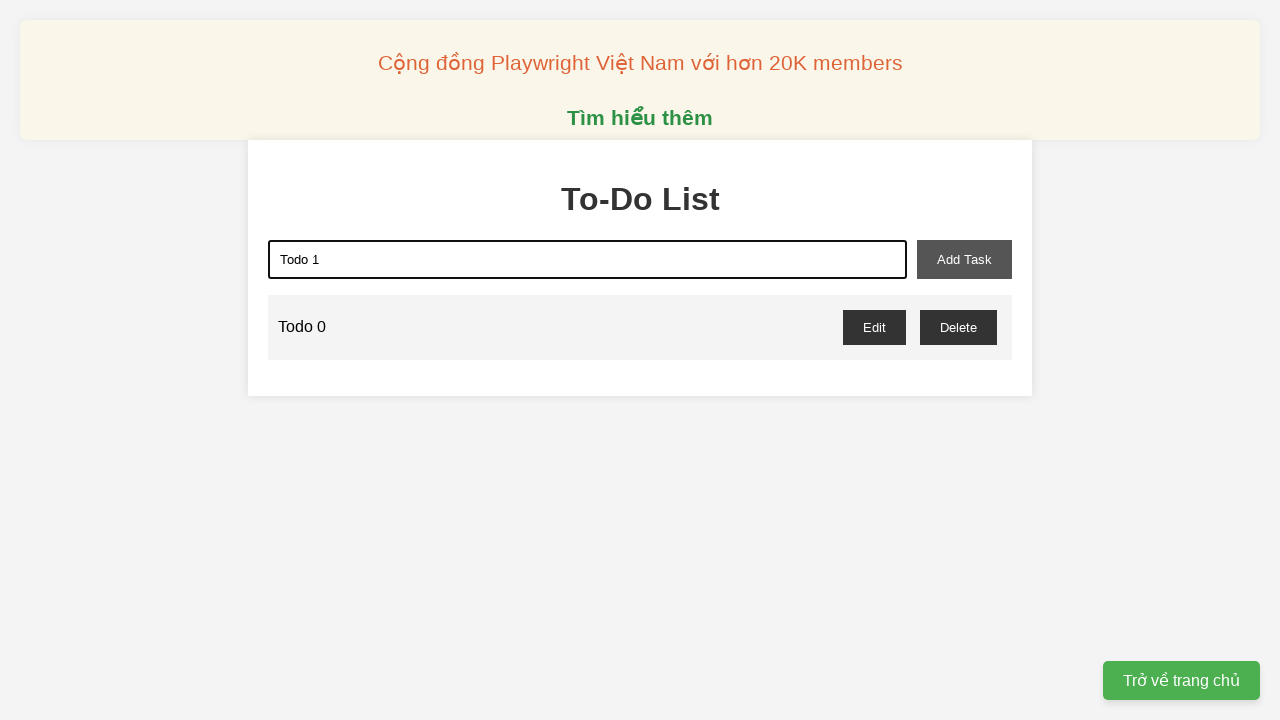

Clicked add task button to create 'Todo 1' at (964, 259) on xpath=//button[@id="add-task"]
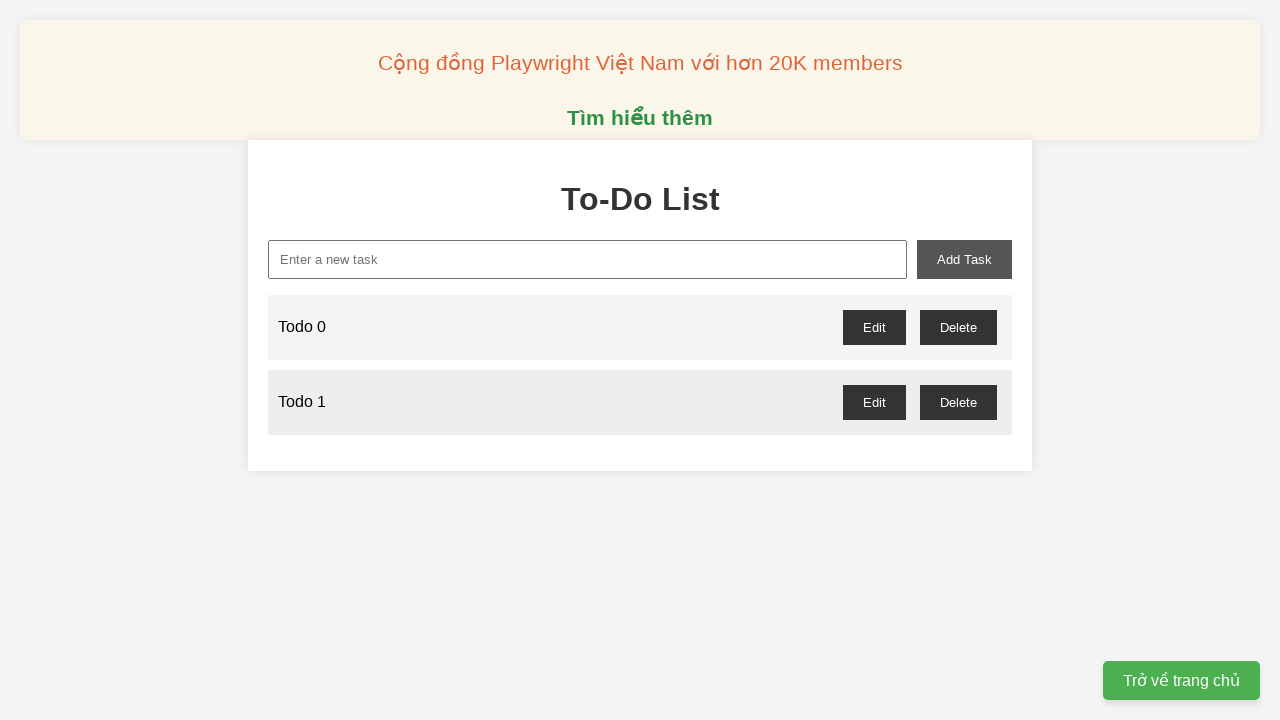

Filled input field with 'Todo 2' on xpath=//input[@id="new-task"]
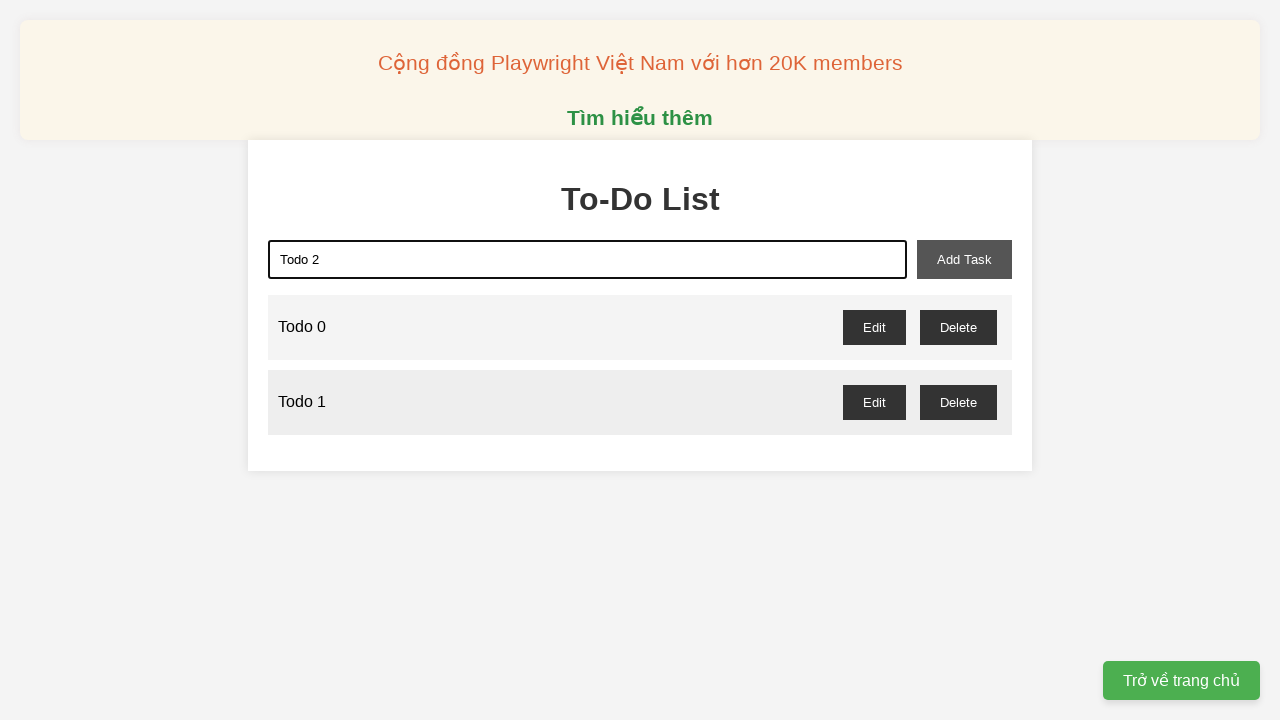

Clicked add task button to create 'Todo 2' at (964, 259) on xpath=//button[@id="add-task"]
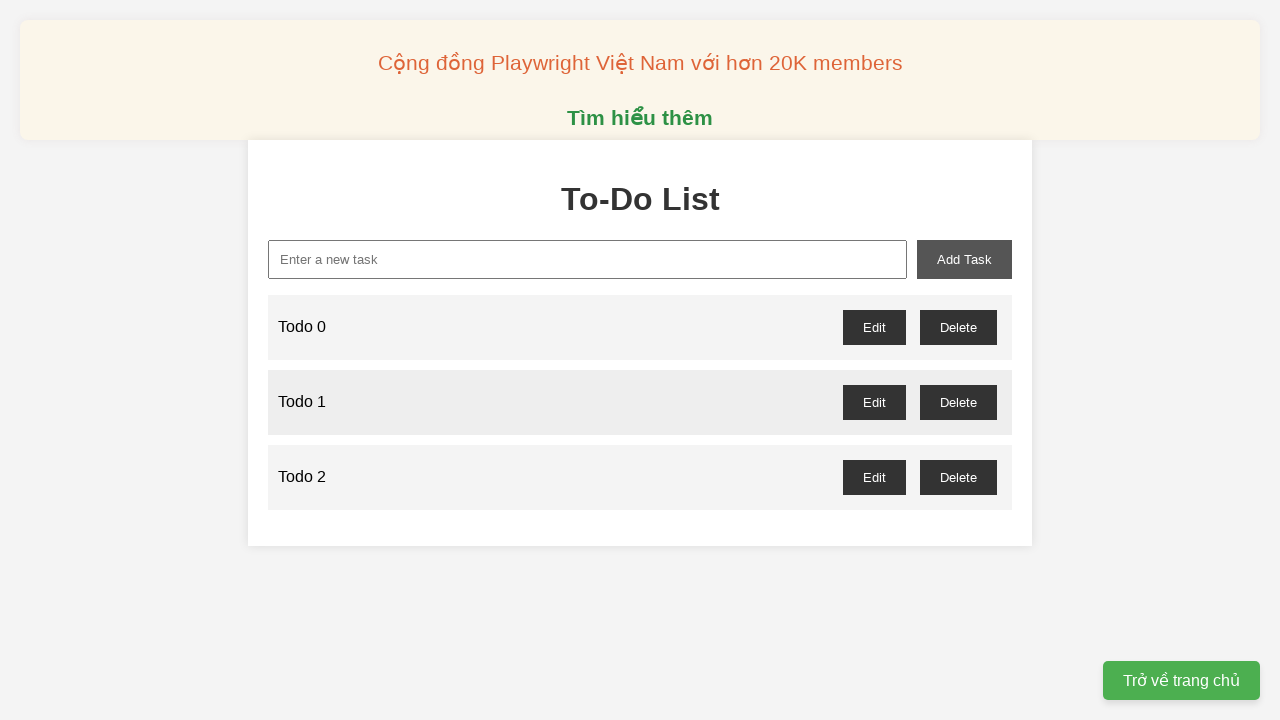

Filled input field with 'Todo 3' on xpath=//input[@id="new-task"]
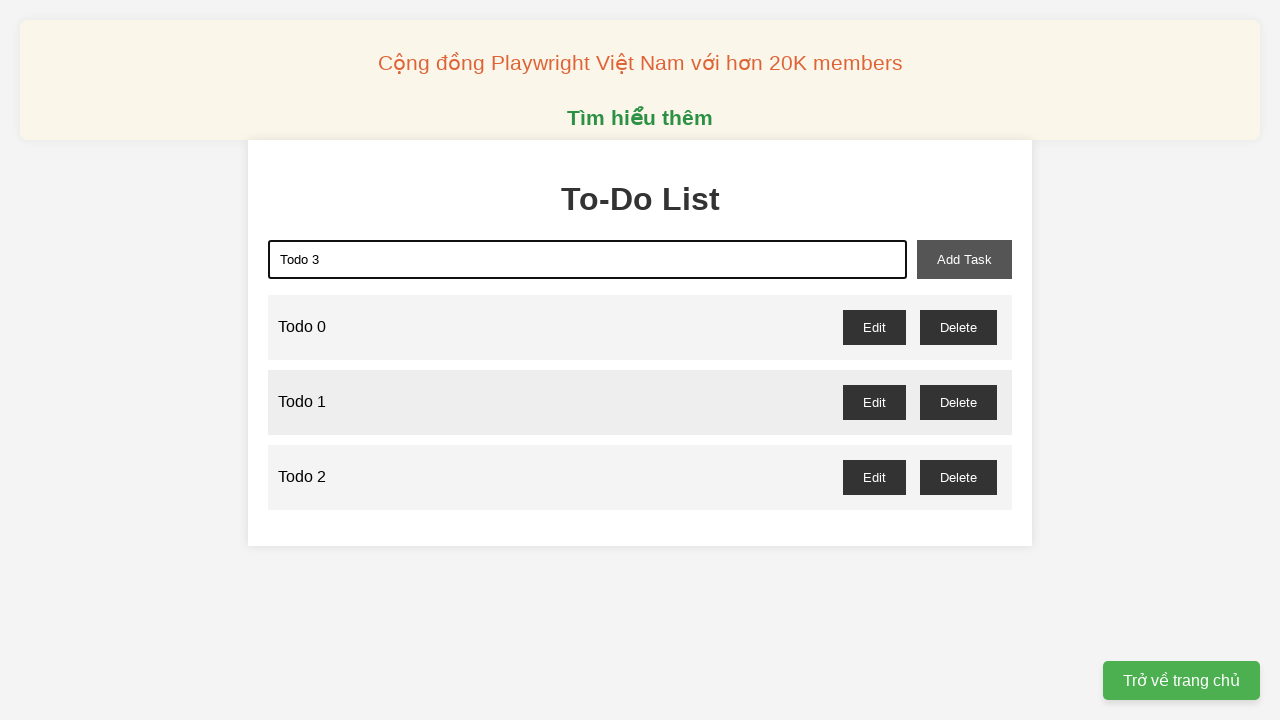

Clicked add task button to create 'Todo 3' at (964, 259) on xpath=//button[@id="add-task"]
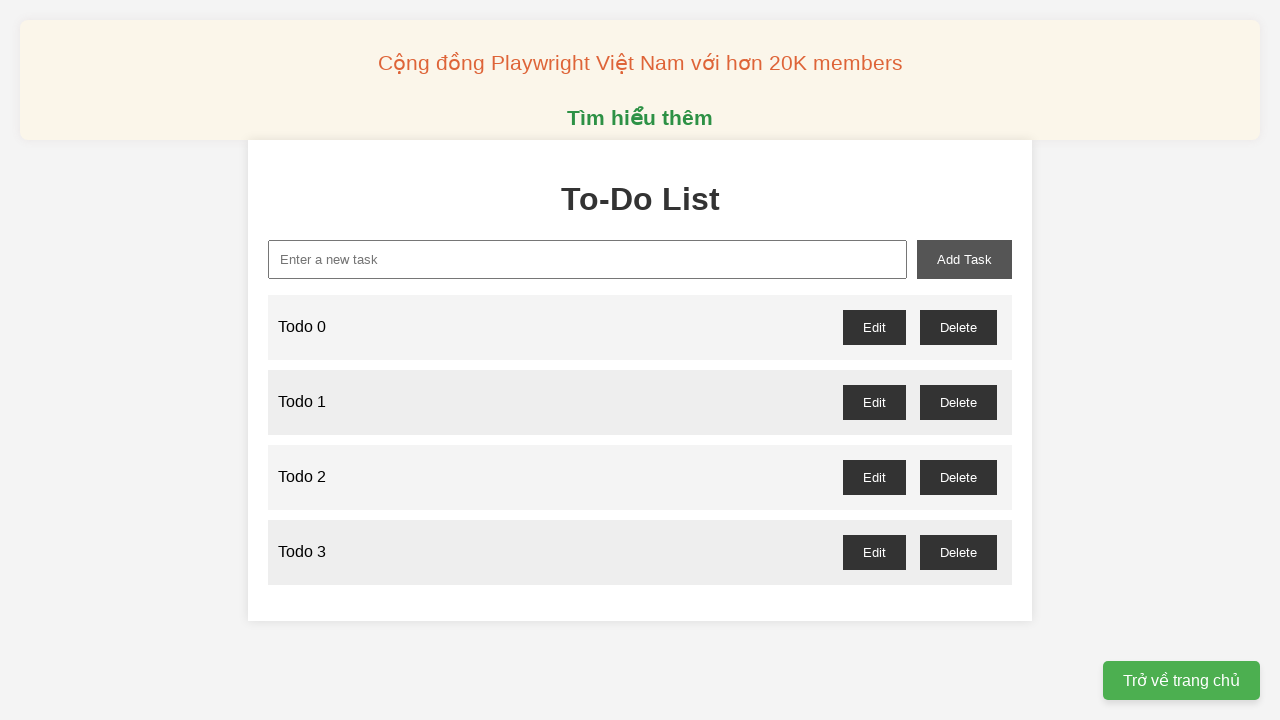

Filled input field with 'Todo 4' on xpath=//input[@id="new-task"]
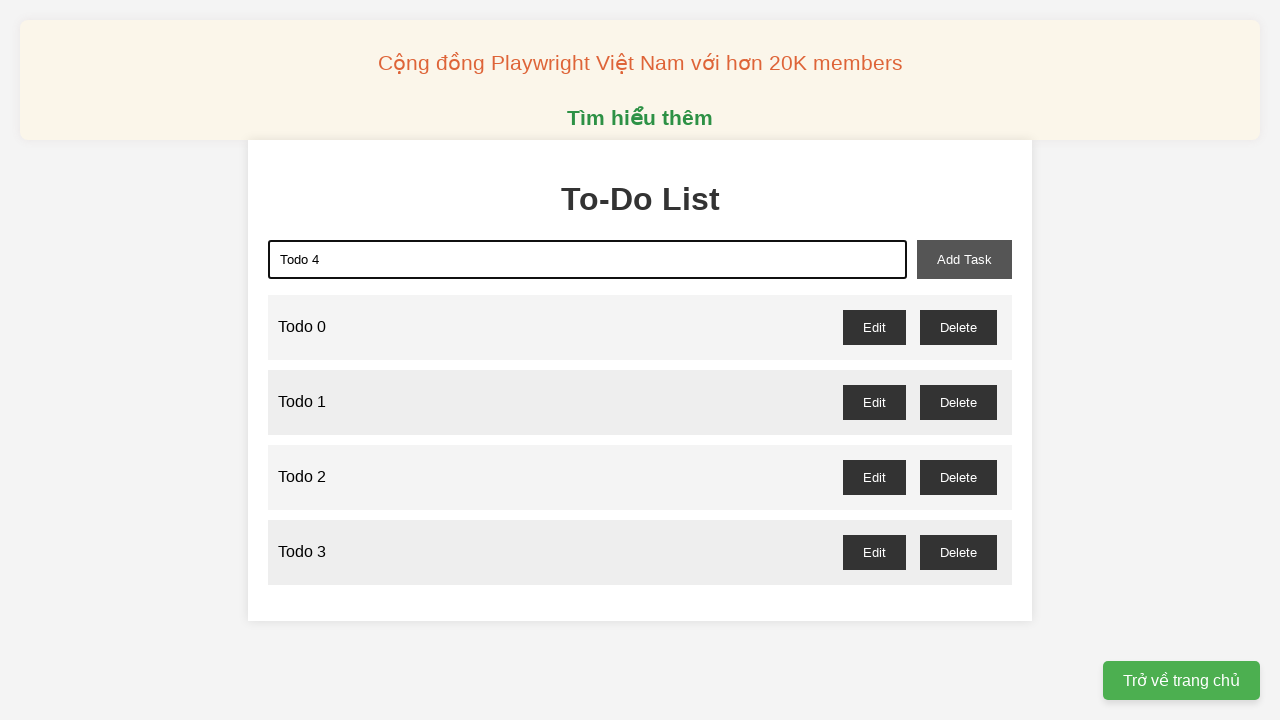

Clicked add task button to create 'Todo 4' at (964, 259) on xpath=//button[@id="add-task"]
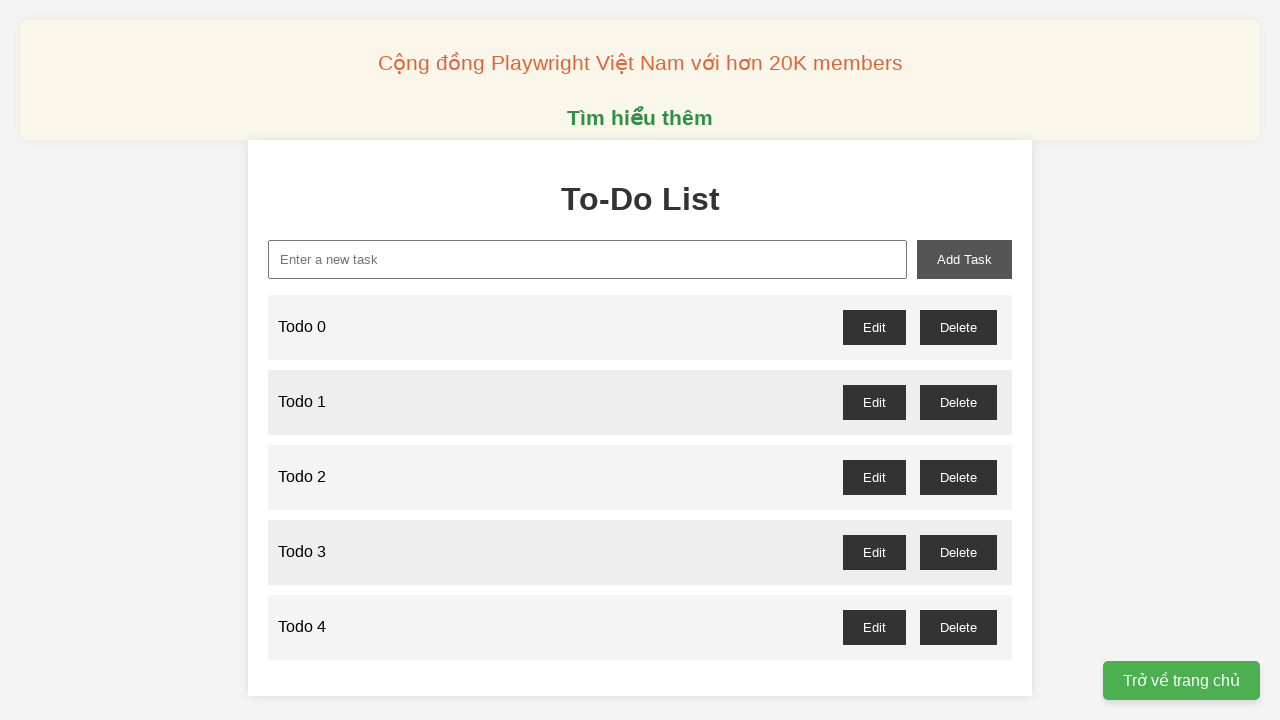

Filled input field with 'Todo 5' on xpath=//input[@id="new-task"]
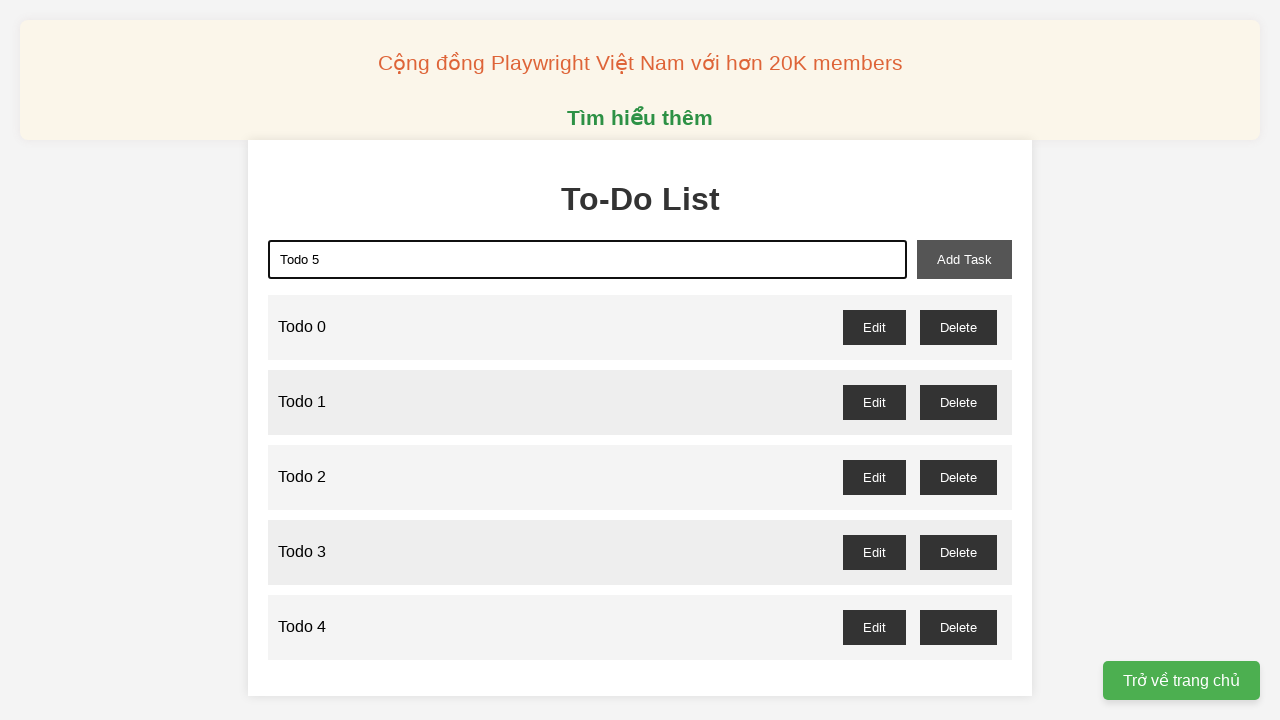

Clicked add task button to create 'Todo 5' at (964, 259) on xpath=//button[@id="add-task"]
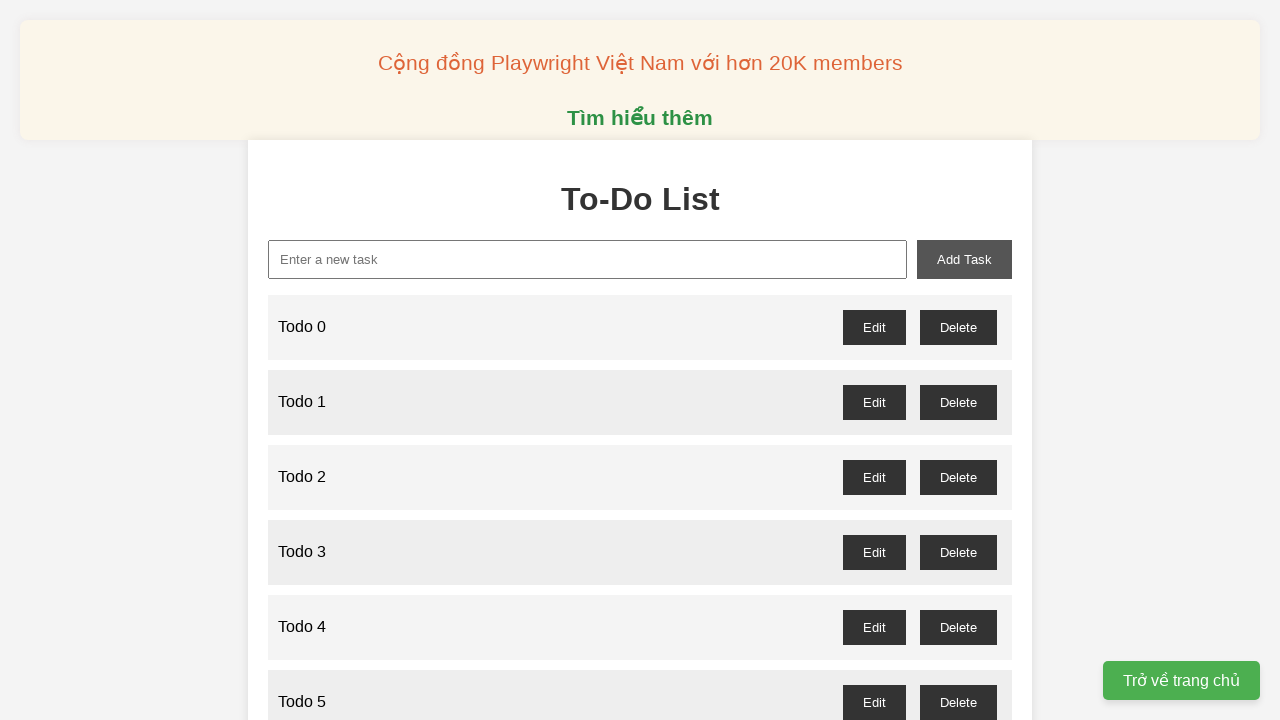

Filled input field with 'Todo 6' on xpath=//input[@id="new-task"]
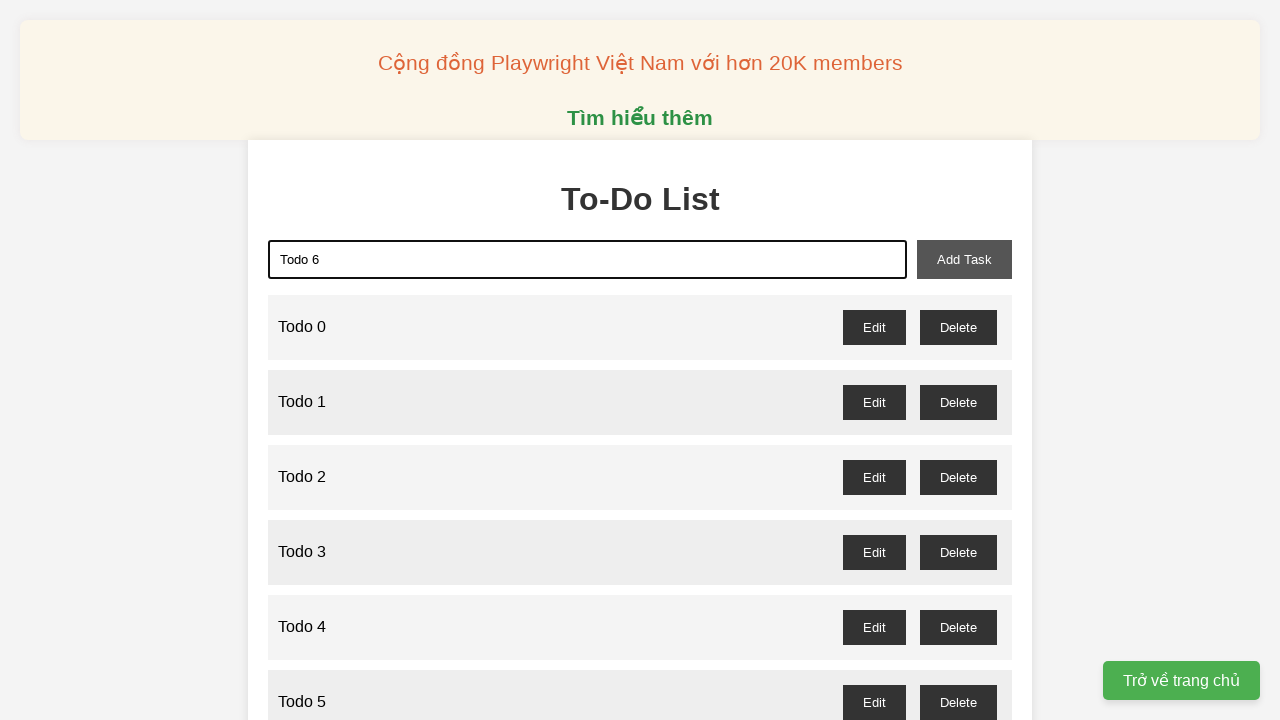

Clicked add task button to create 'Todo 6' at (964, 259) on xpath=//button[@id="add-task"]
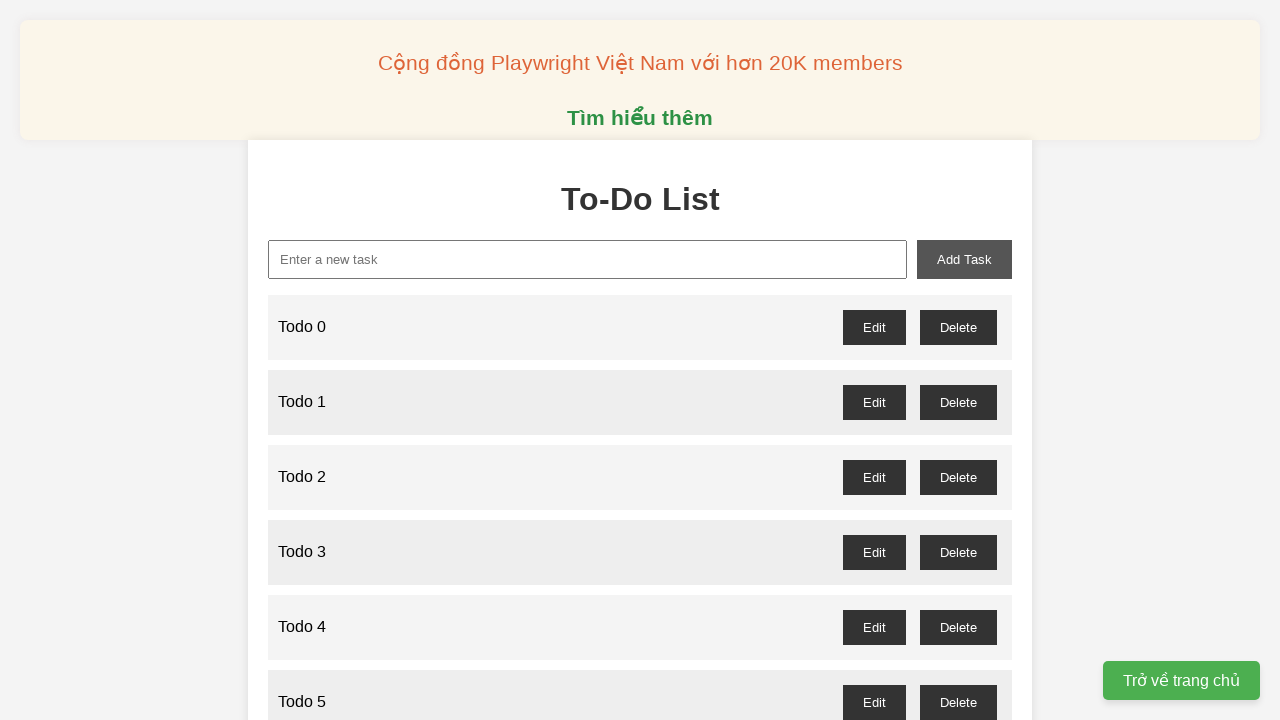

Filled input field with 'Todo 7' on xpath=//input[@id="new-task"]
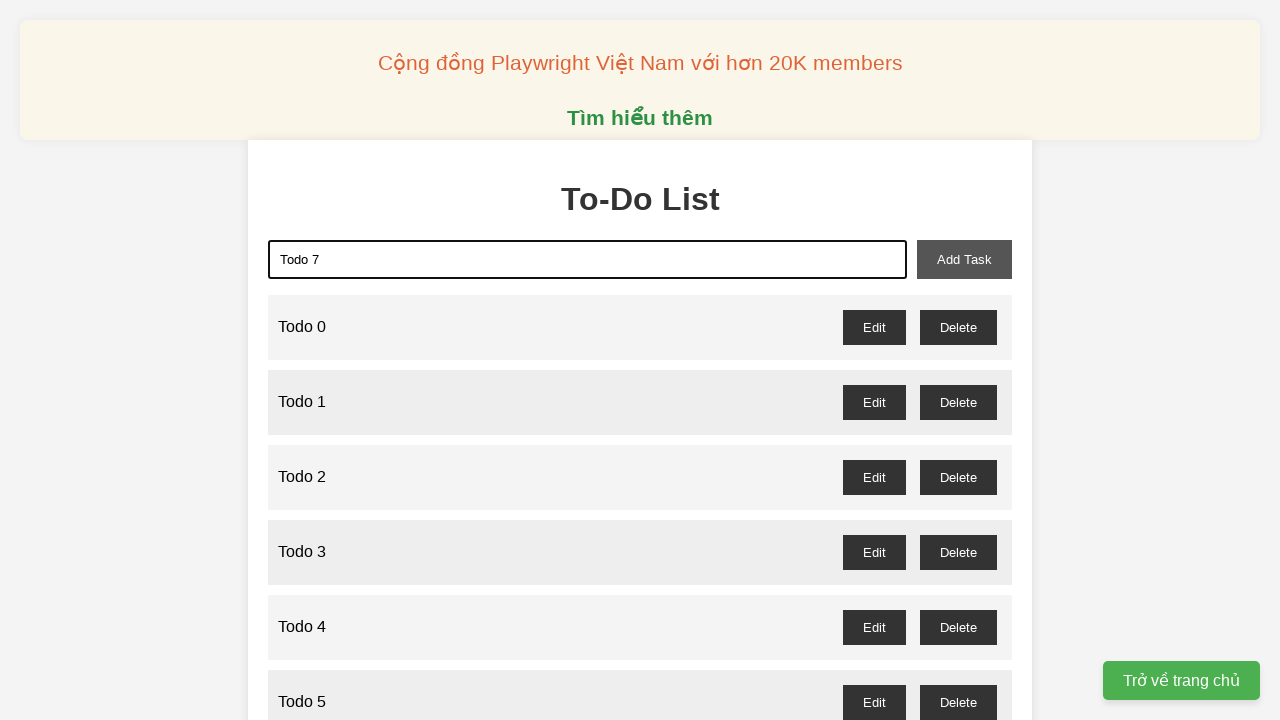

Clicked add task button to create 'Todo 7' at (964, 259) on xpath=//button[@id="add-task"]
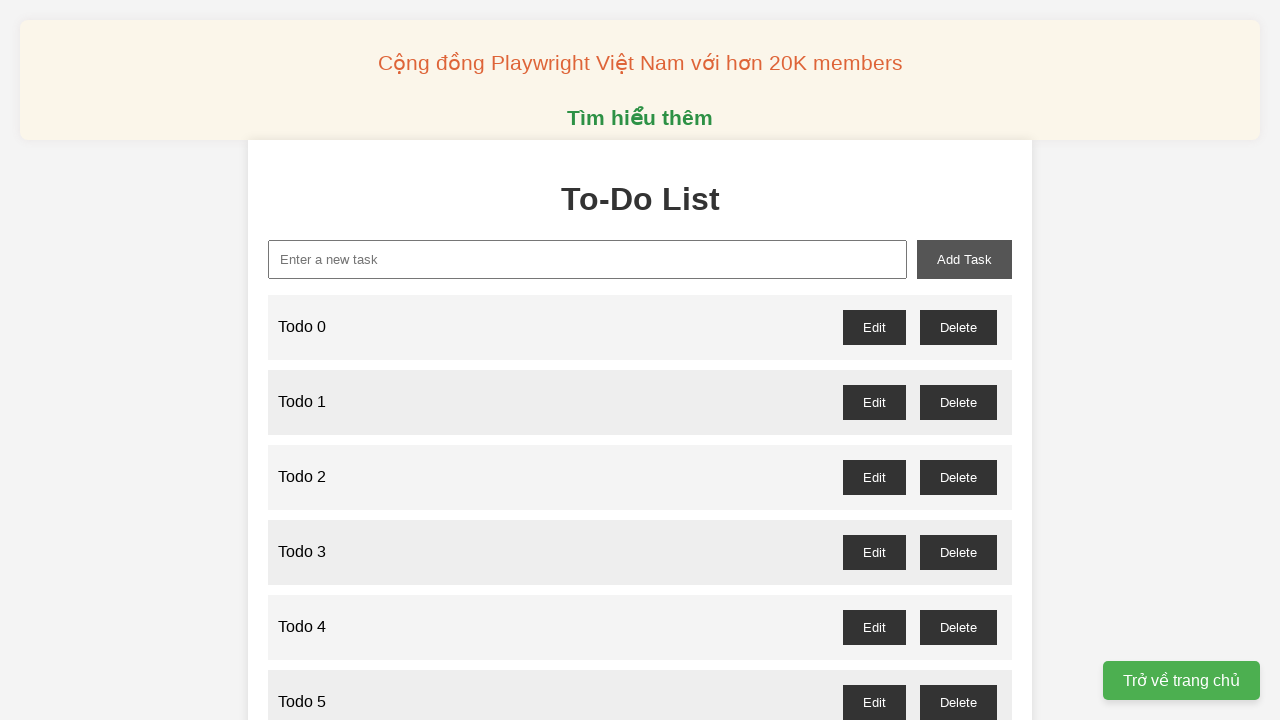

Filled input field with 'Todo 8' on xpath=//input[@id="new-task"]
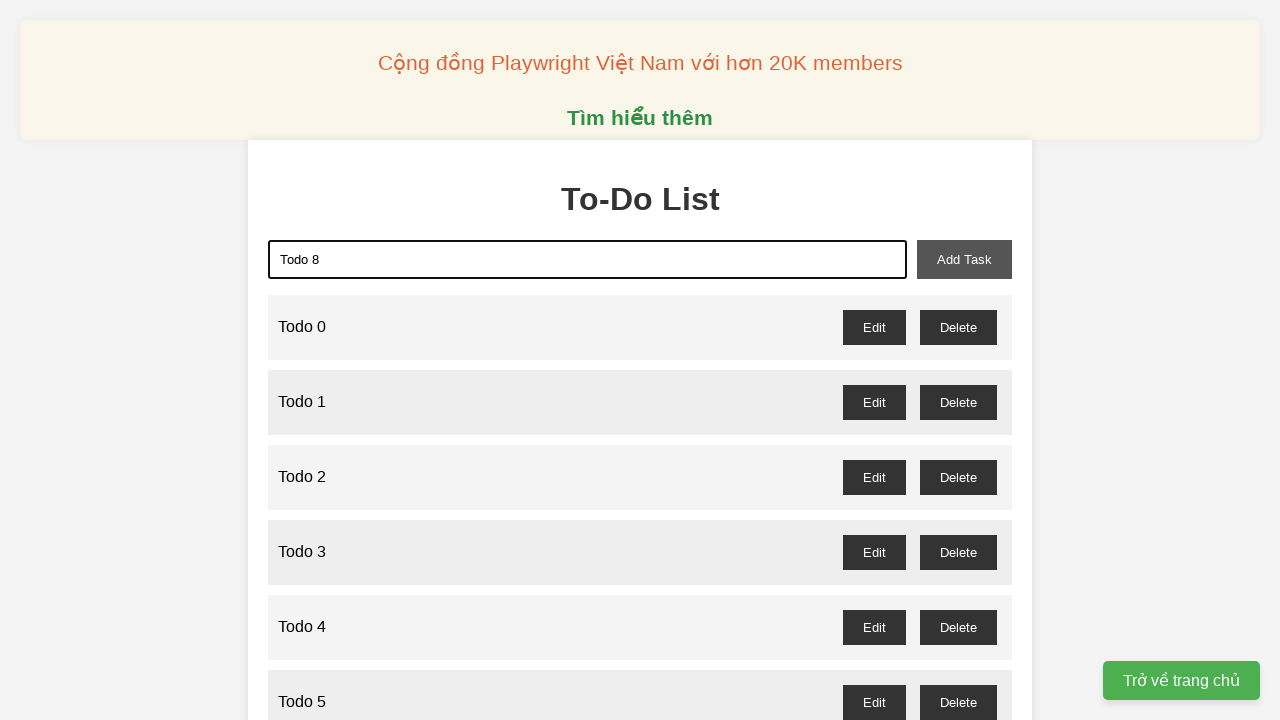

Clicked add task button to create 'Todo 8' at (964, 259) on xpath=//button[@id="add-task"]
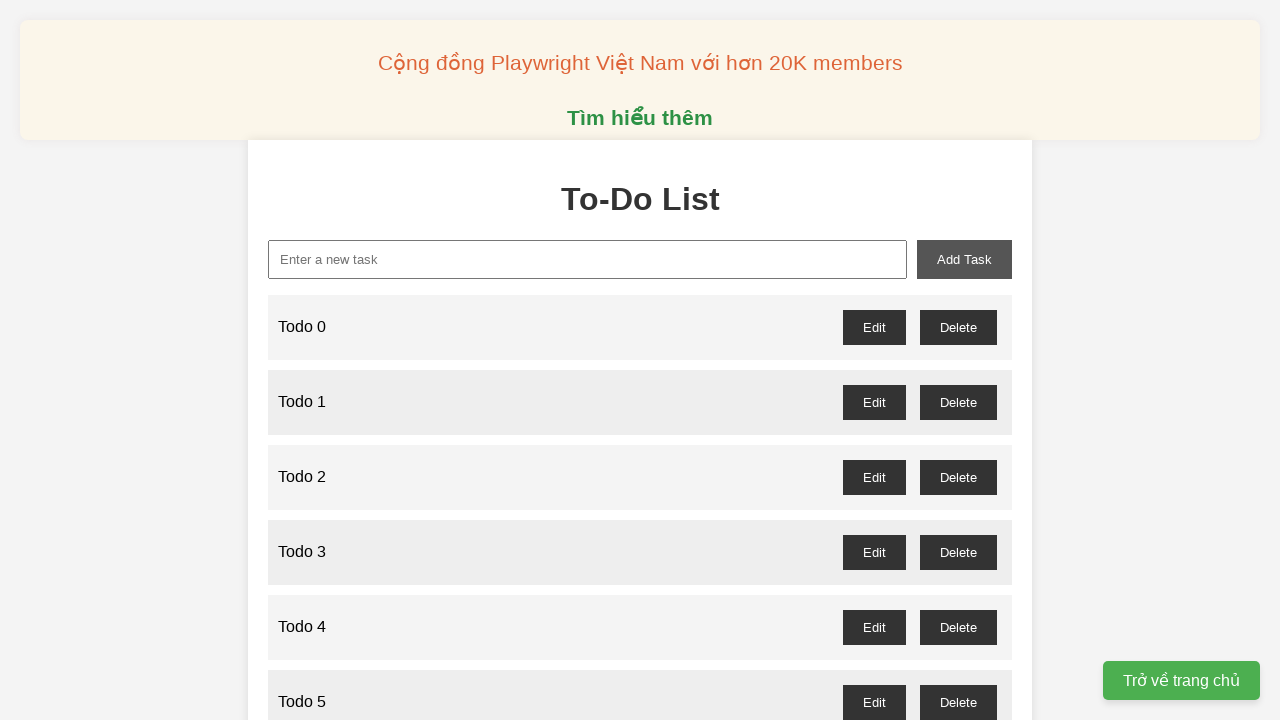

Filled input field with 'Todo 9' on xpath=//input[@id="new-task"]
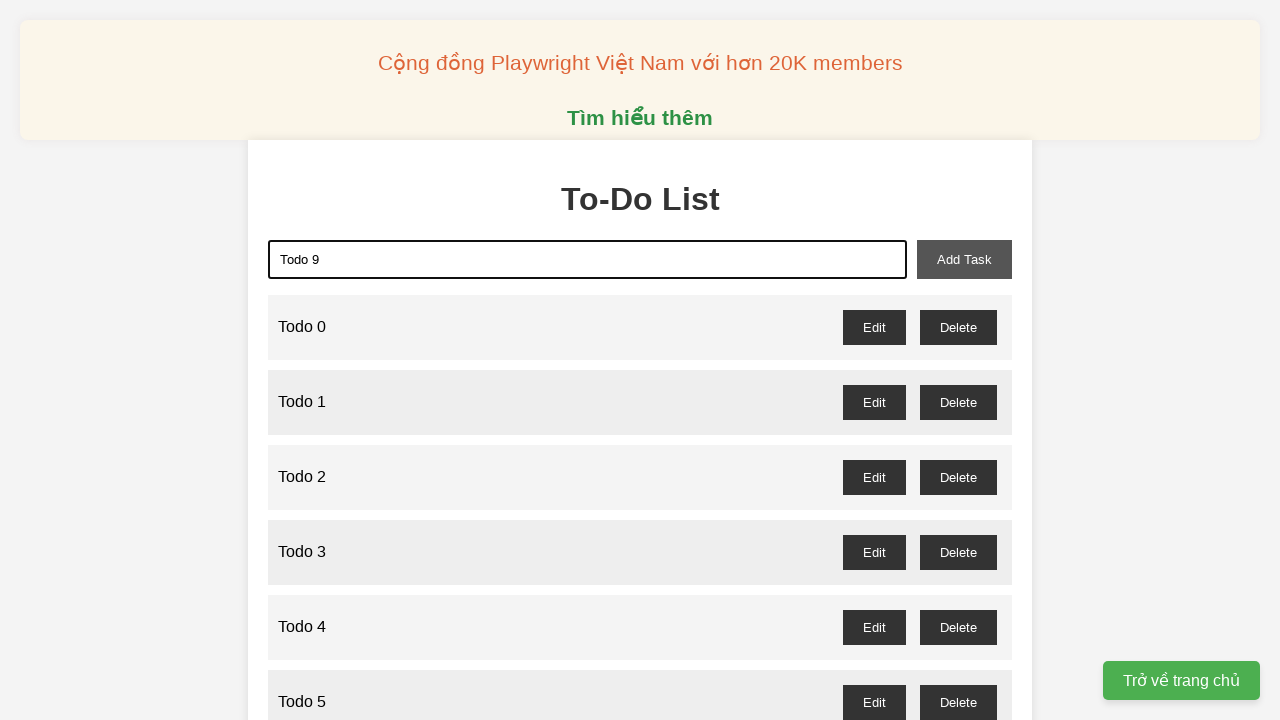

Clicked add task button to create 'Todo 9' at (964, 259) on xpath=//button[@id="add-task"]
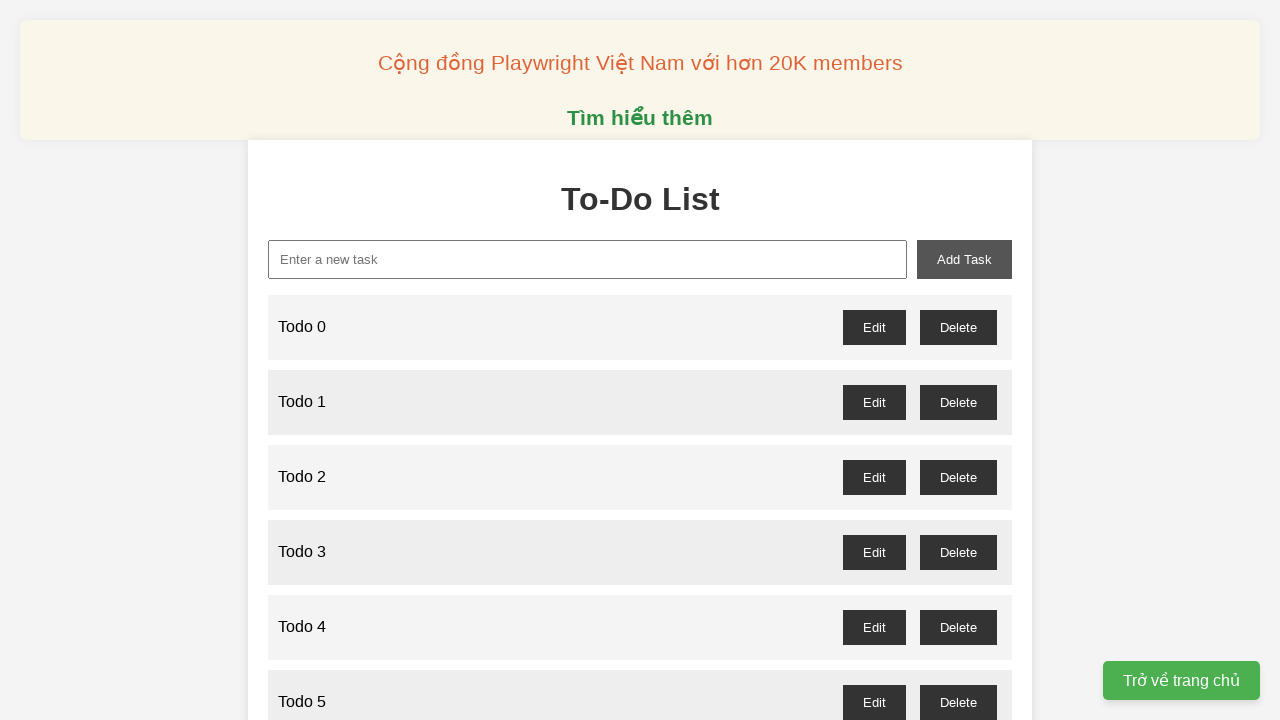

Filled input field with 'Todo 10' on xpath=//input[@id="new-task"]
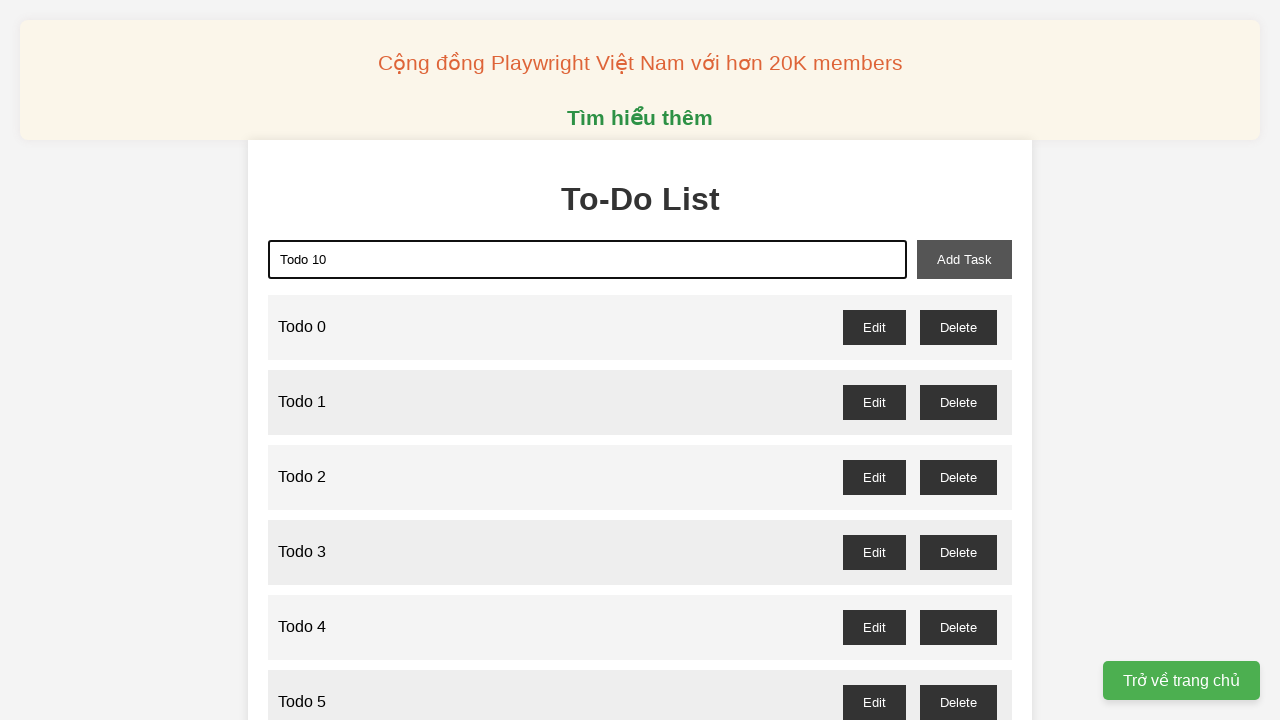

Clicked add task button to create 'Todo 10' at (964, 259) on xpath=//button[@id="add-task"]
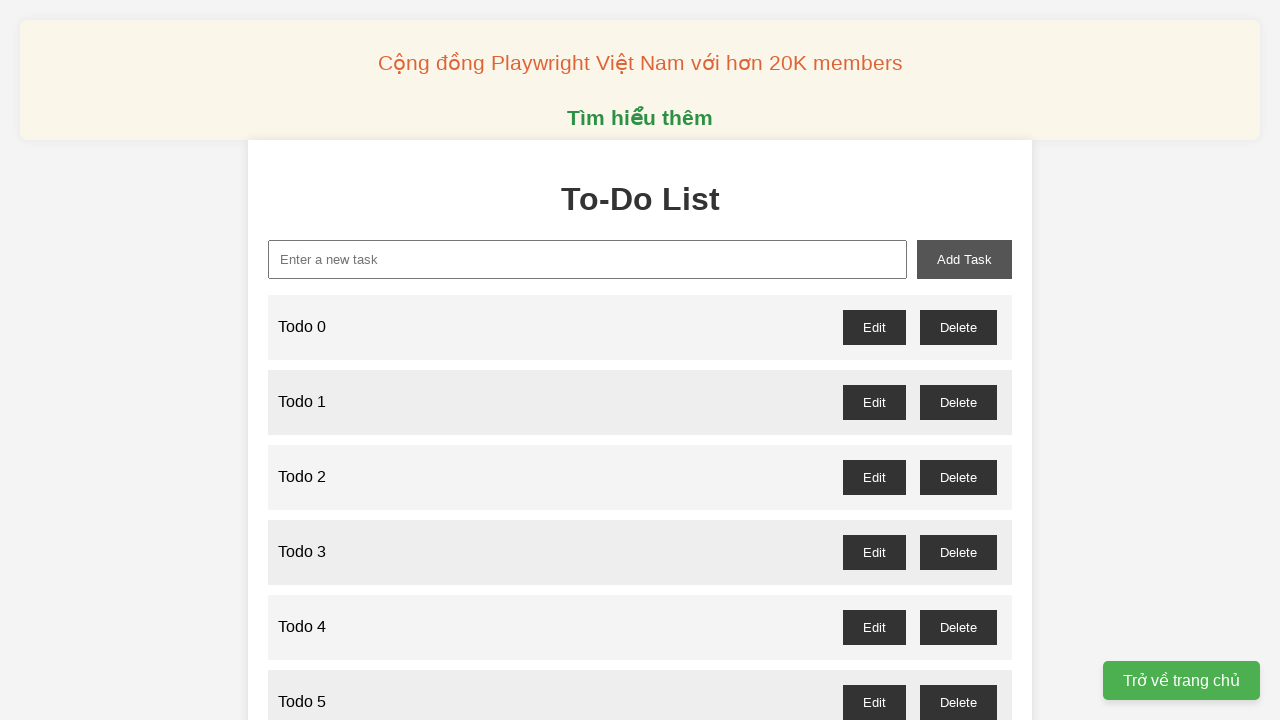

Filled input field with 'Todo 11' on xpath=//input[@id="new-task"]
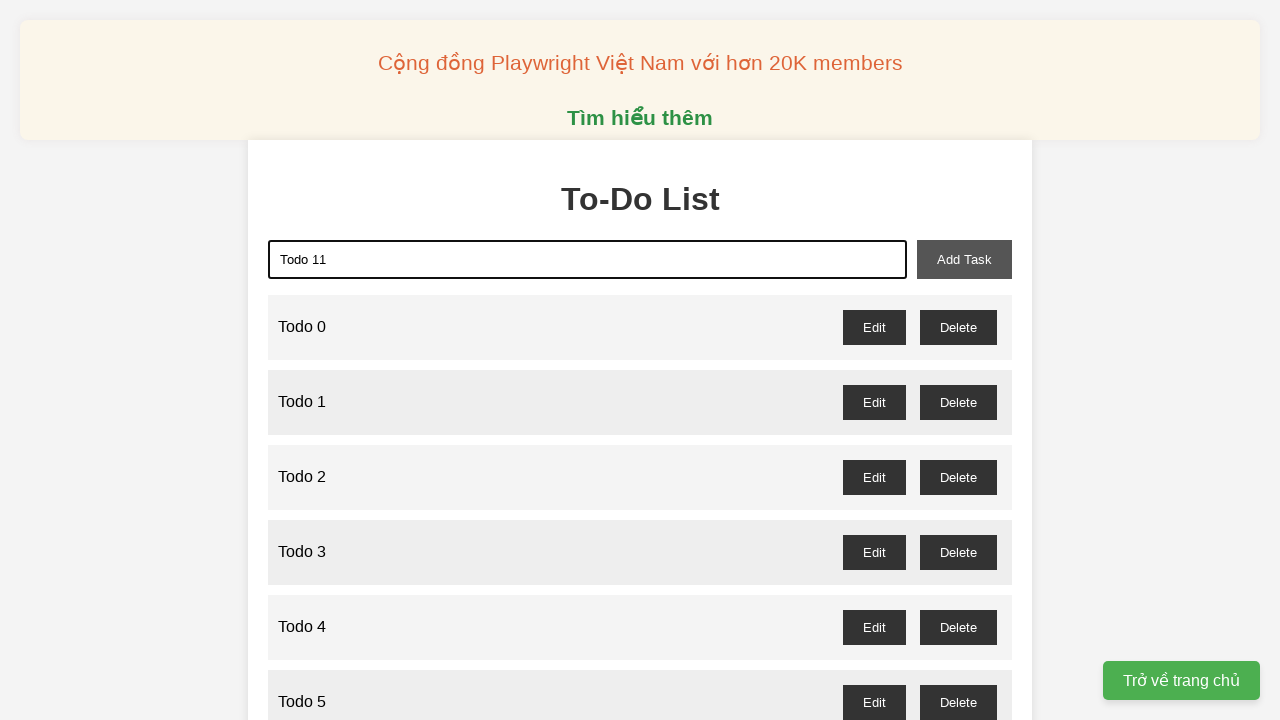

Clicked add task button to create 'Todo 11' at (964, 259) on xpath=//button[@id="add-task"]
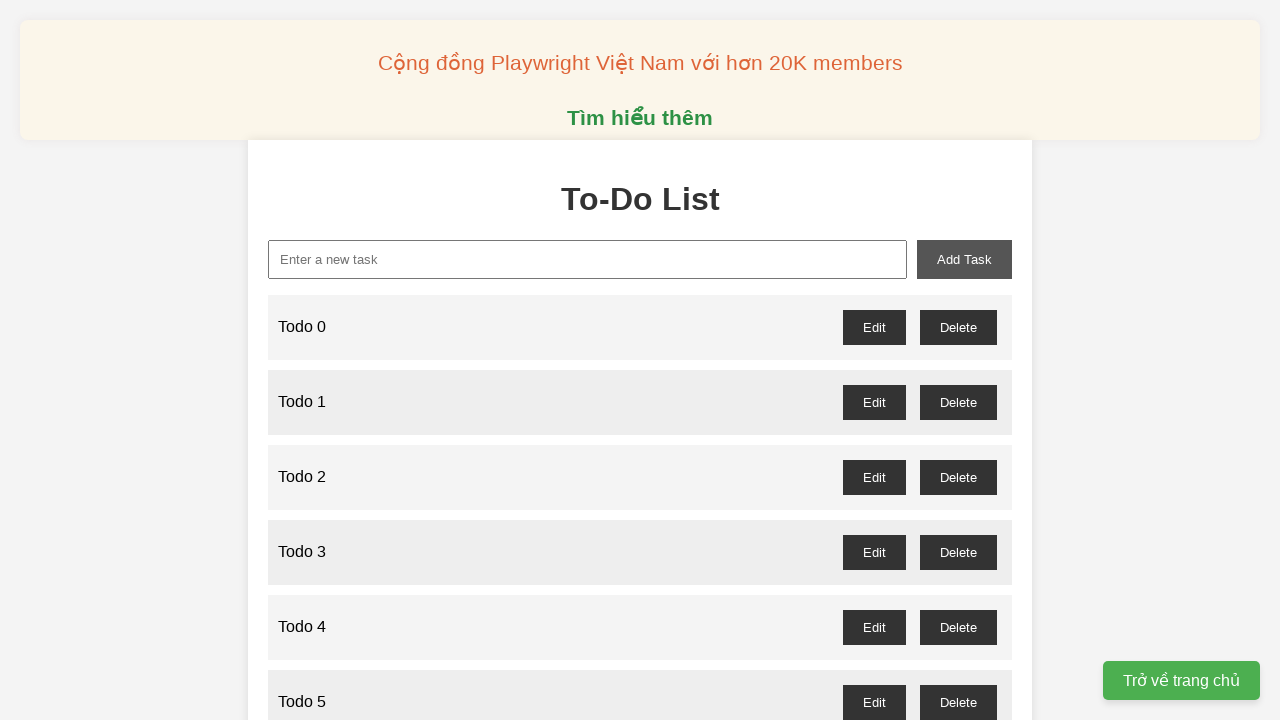

Filled input field with 'Todo 12' on xpath=//input[@id="new-task"]
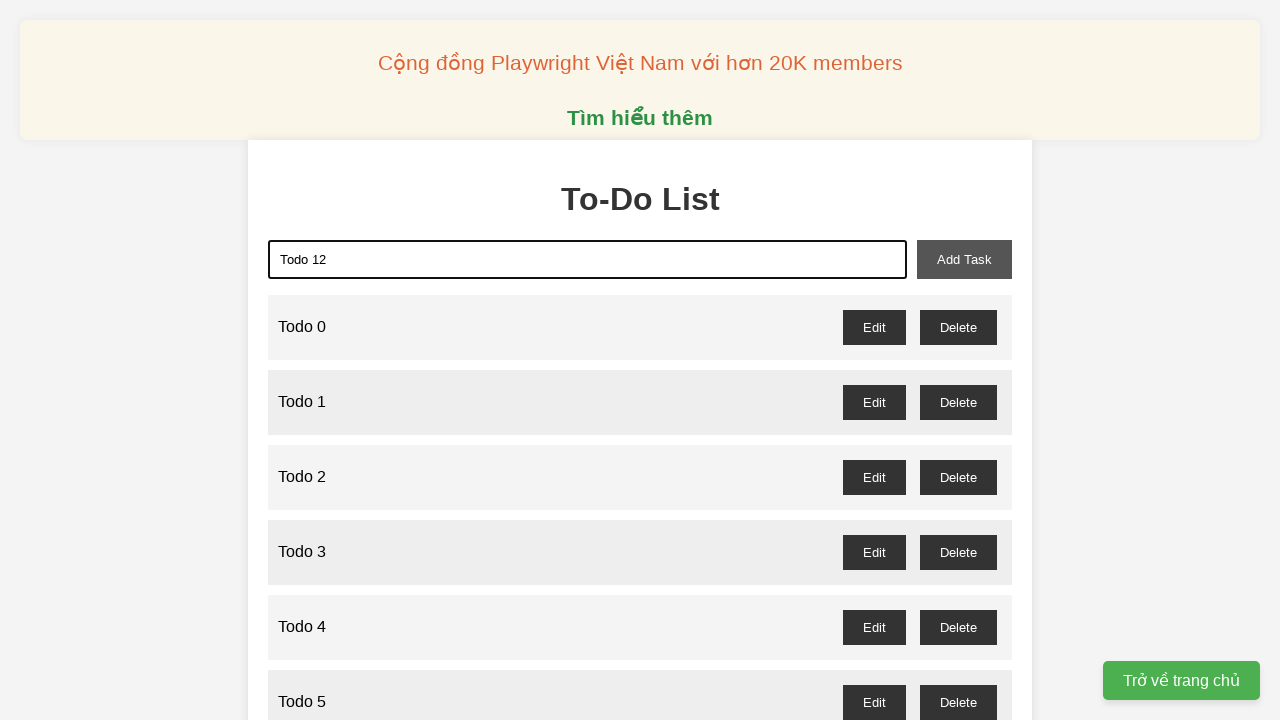

Clicked add task button to create 'Todo 12' at (964, 259) on xpath=//button[@id="add-task"]
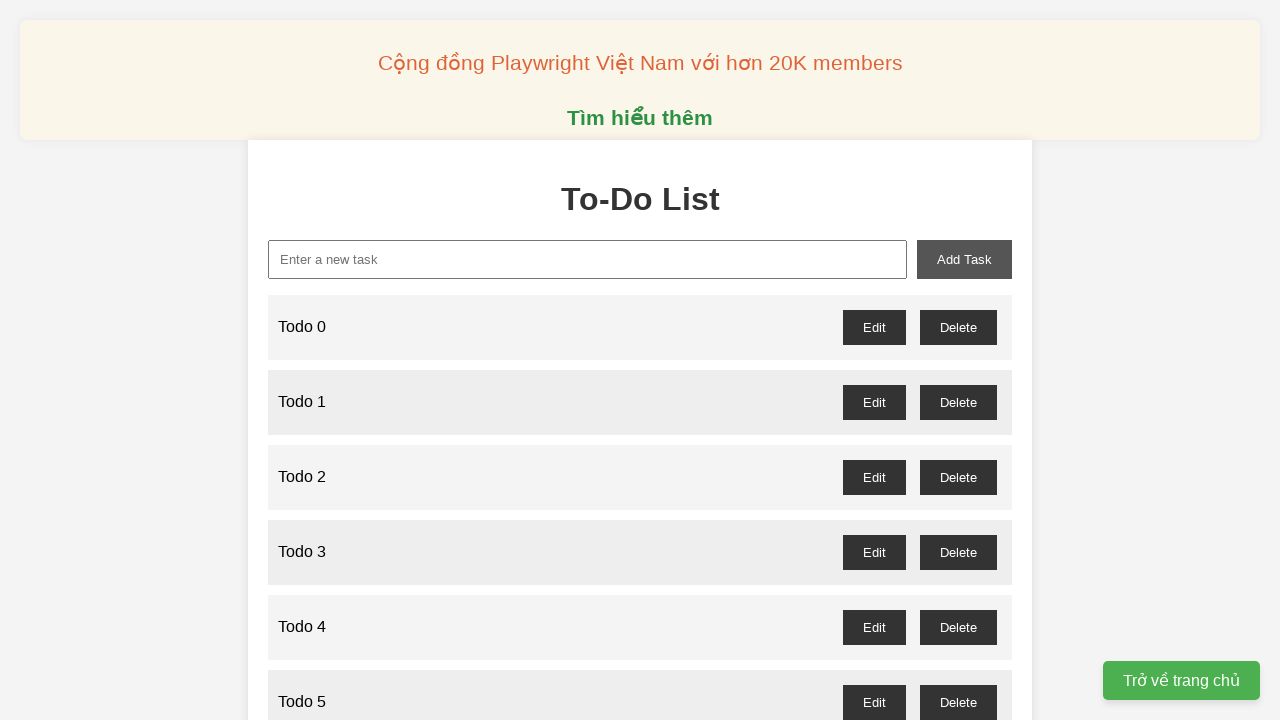

Filled input field with 'Todo 13' on xpath=//input[@id="new-task"]
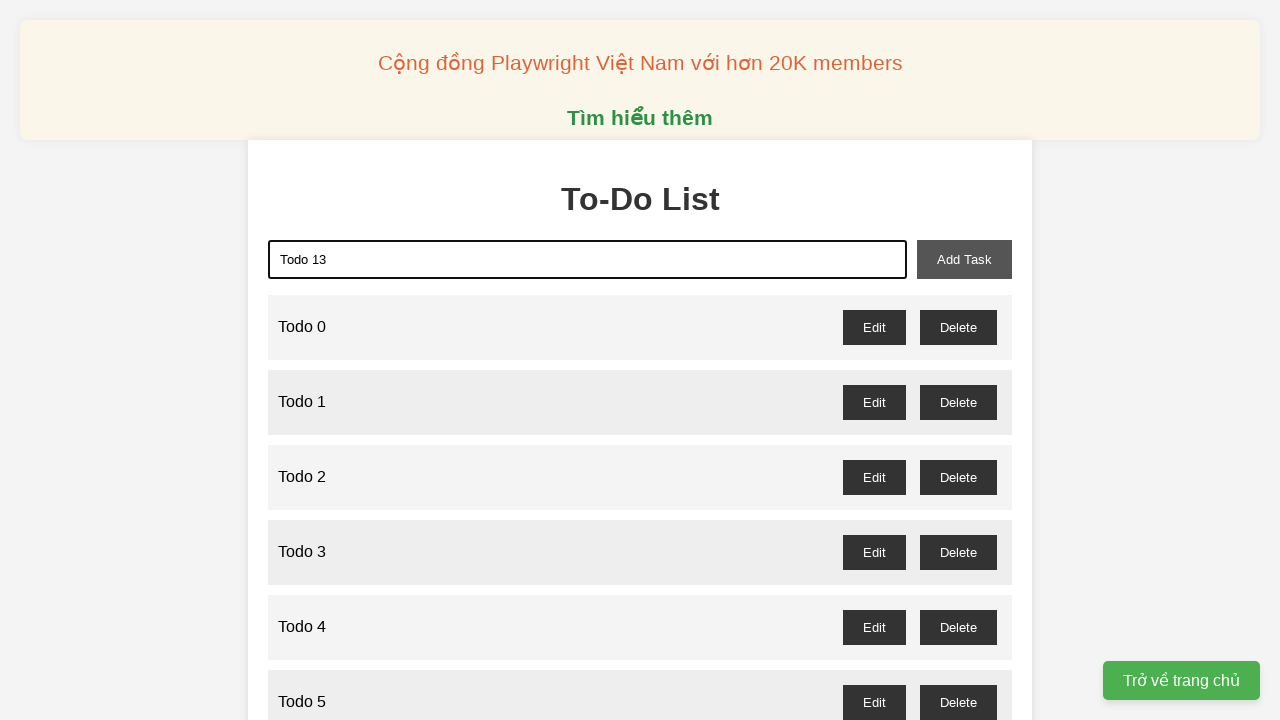

Clicked add task button to create 'Todo 13' at (964, 259) on xpath=//button[@id="add-task"]
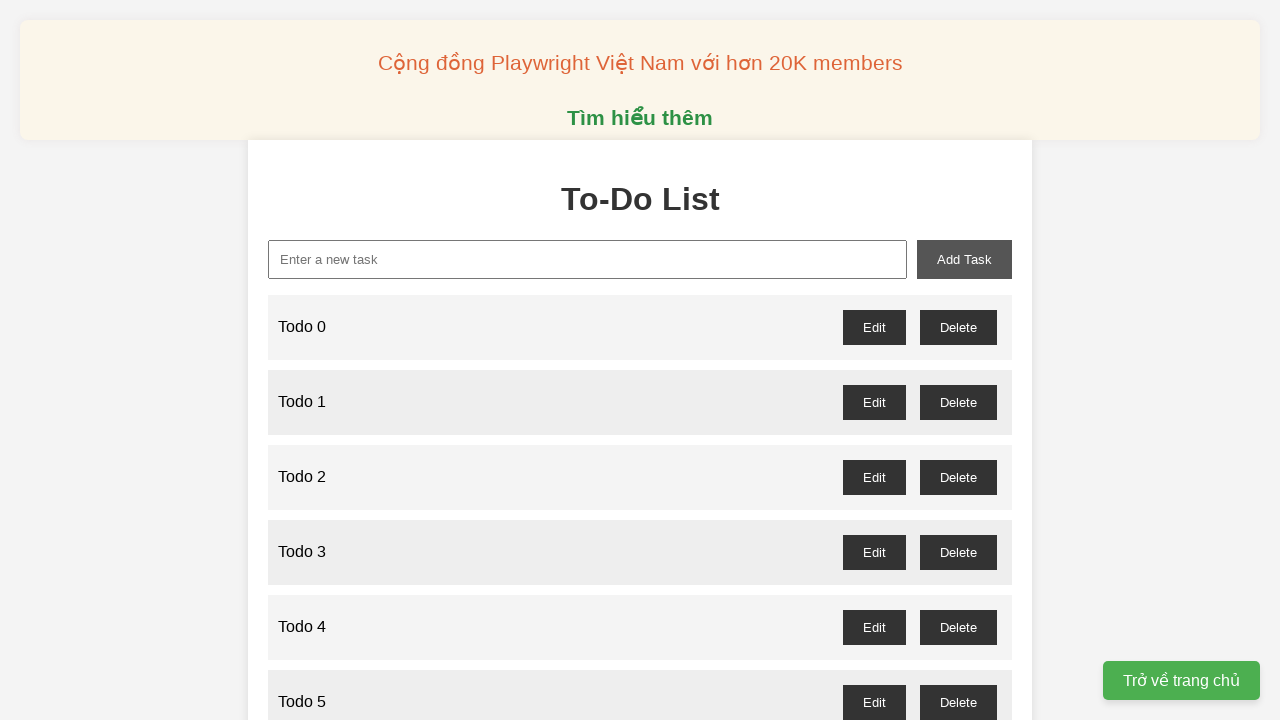

Filled input field with 'Todo 14' on xpath=//input[@id="new-task"]
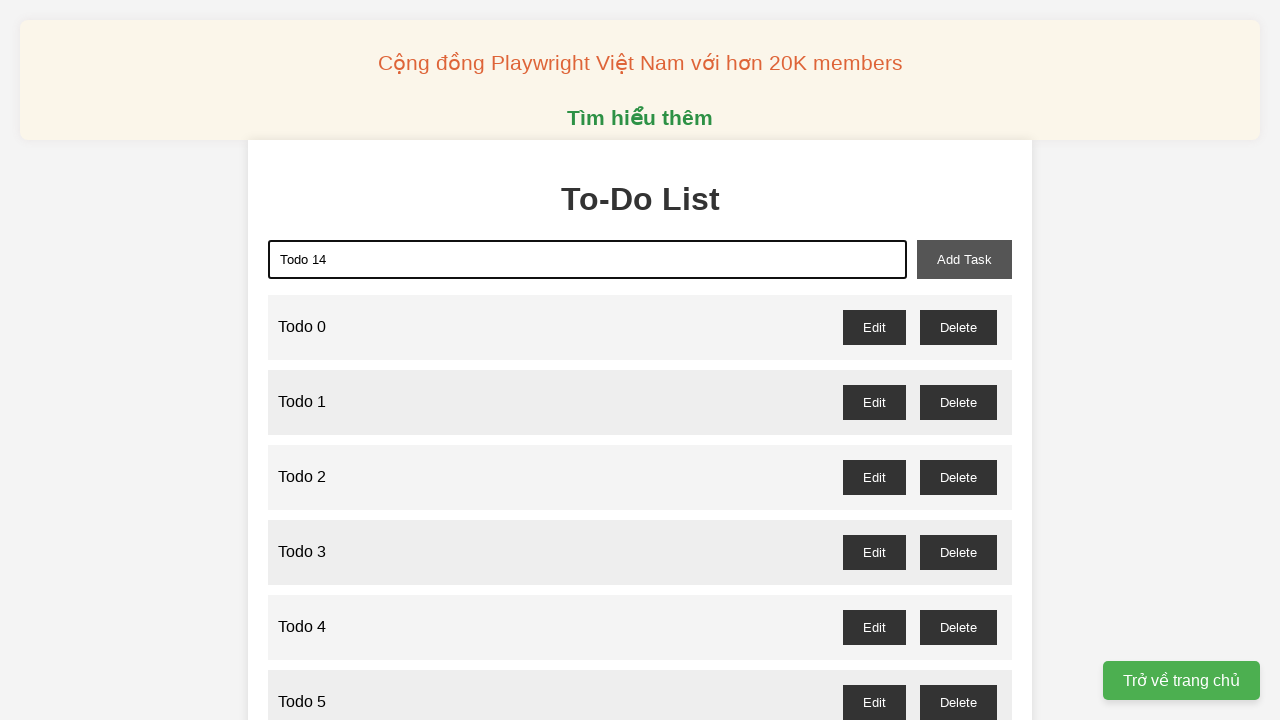

Clicked add task button to create 'Todo 14' at (964, 259) on xpath=//button[@id="add-task"]
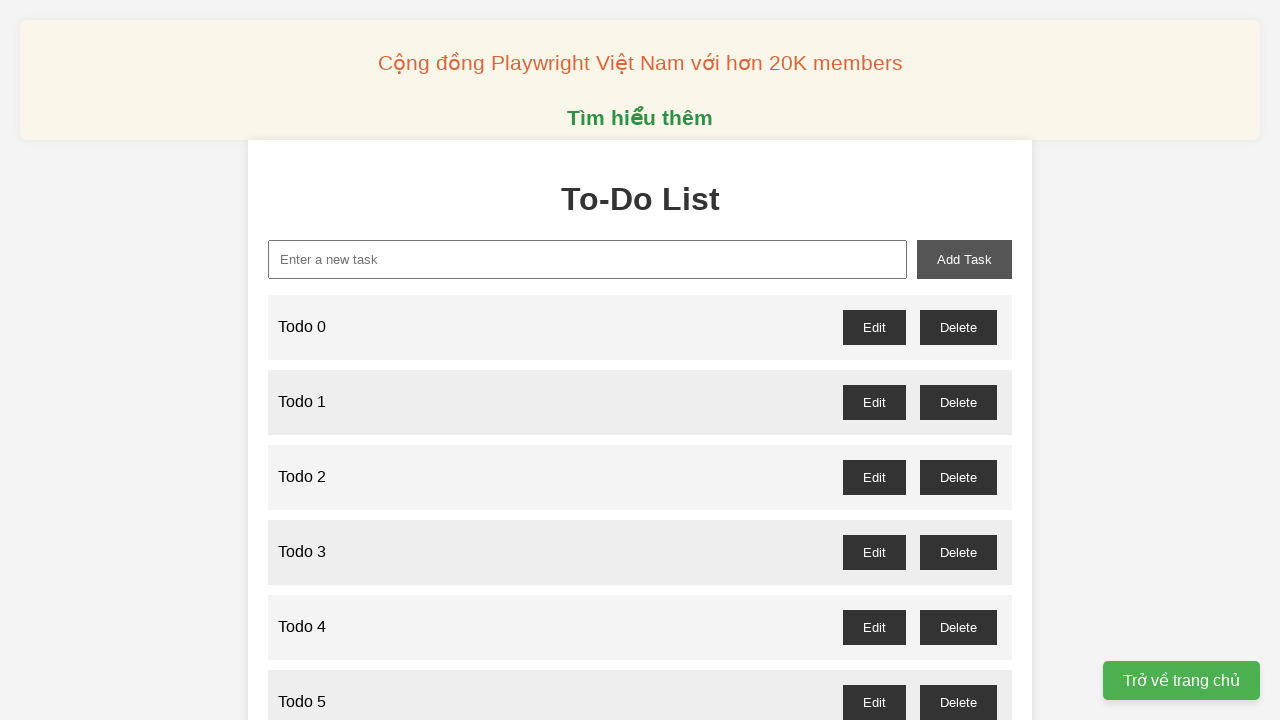

Filled input field with 'Todo 15' on xpath=//input[@id="new-task"]
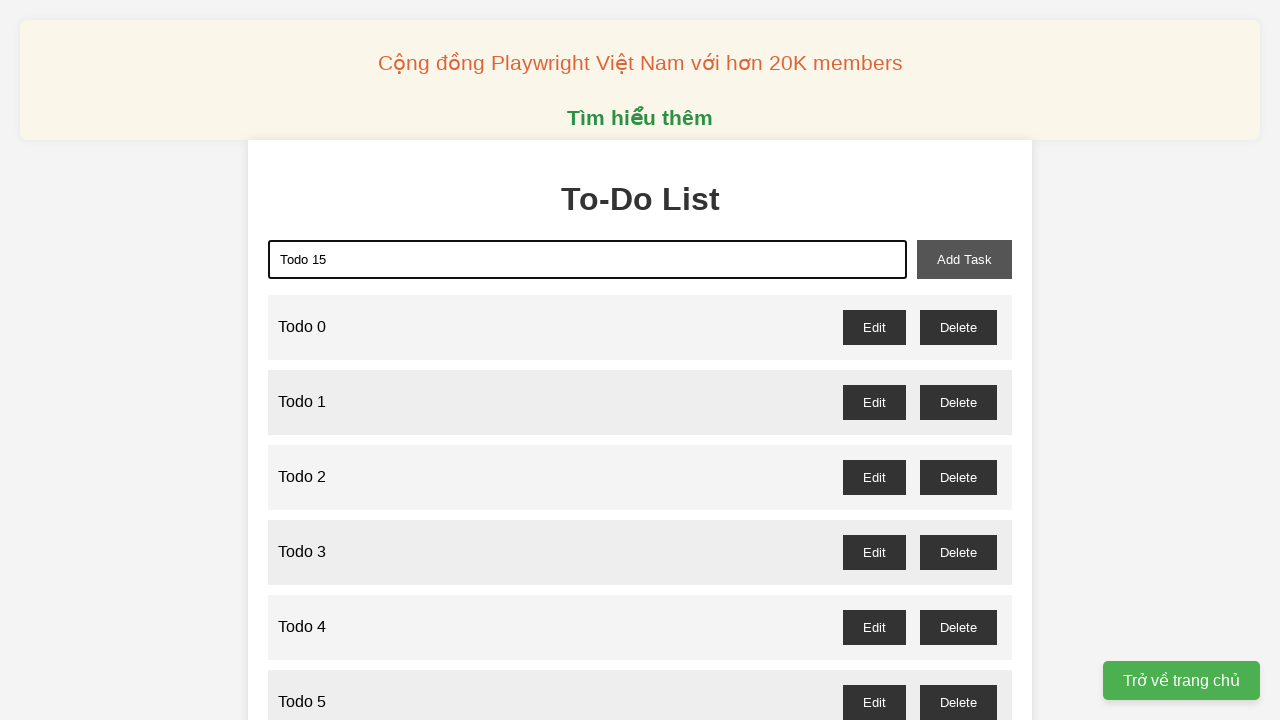

Clicked add task button to create 'Todo 15' at (964, 259) on xpath=//button[@id="add-task"]
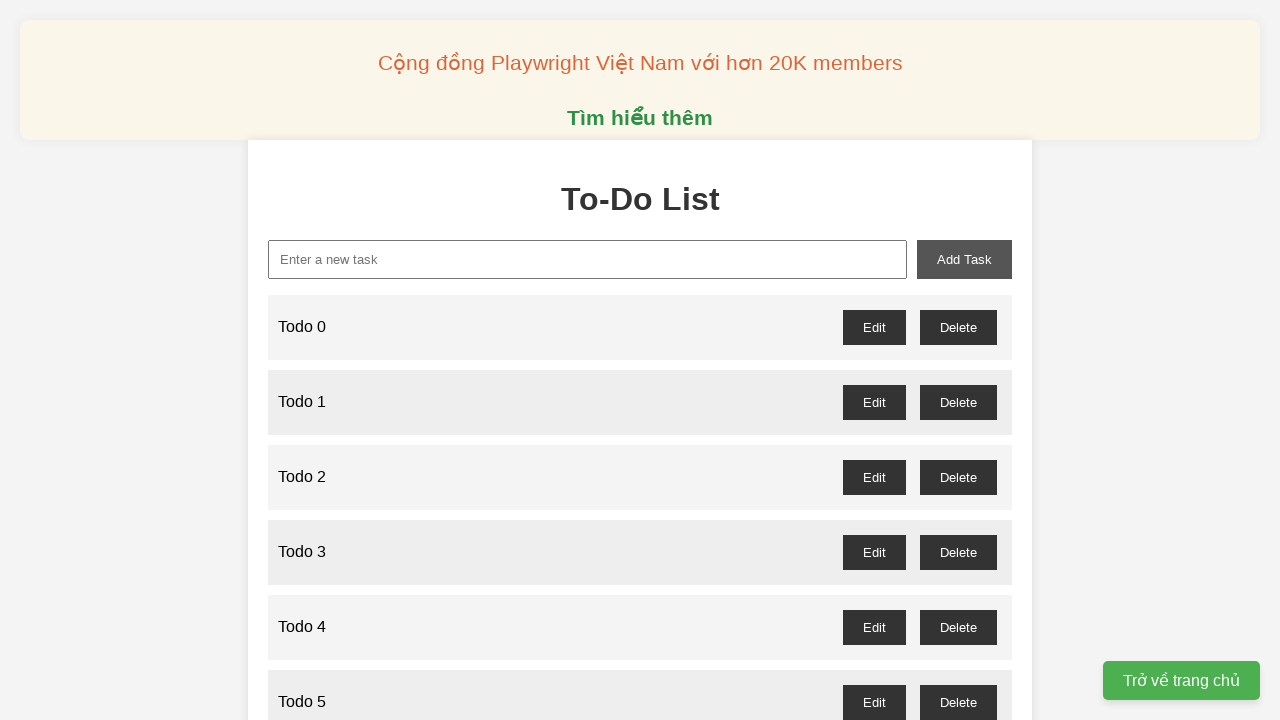

Filled input field with 'Todo 16' on xpath=//input[@id="new-task"]
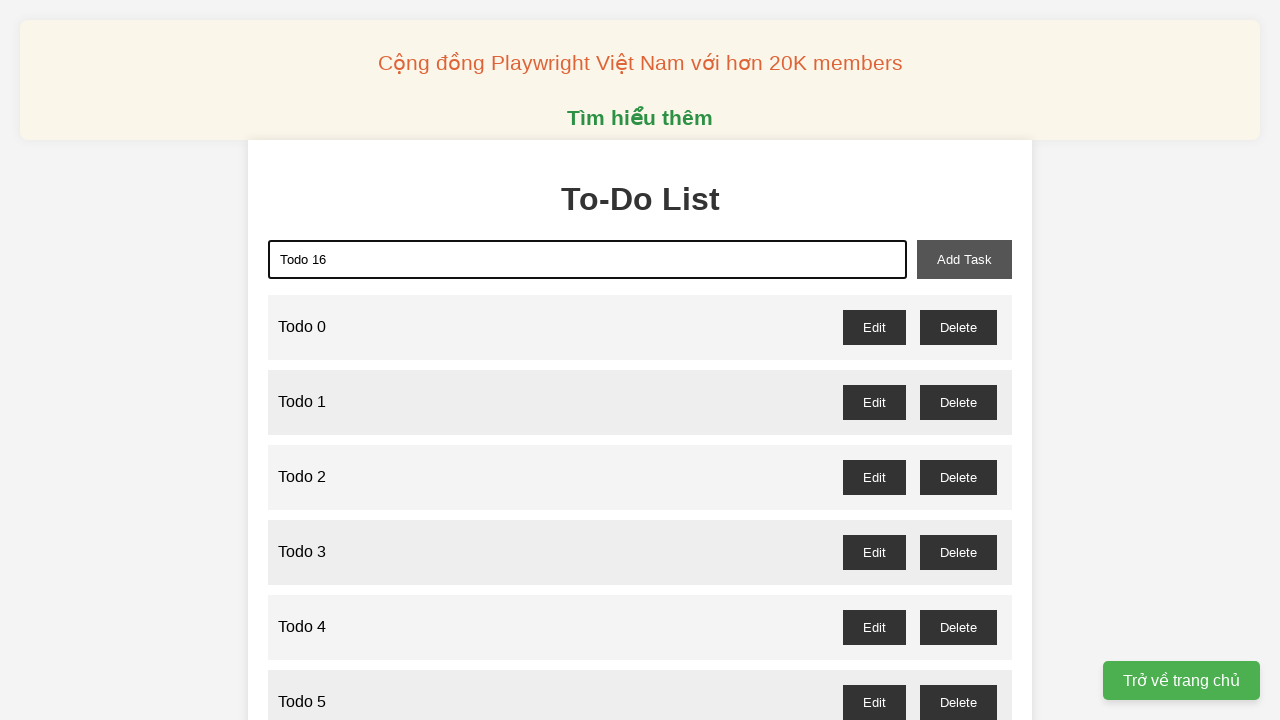

Clicked add task button to create 'Todo 16' at (964, 259) on xpath=//button[@id="add-task"]
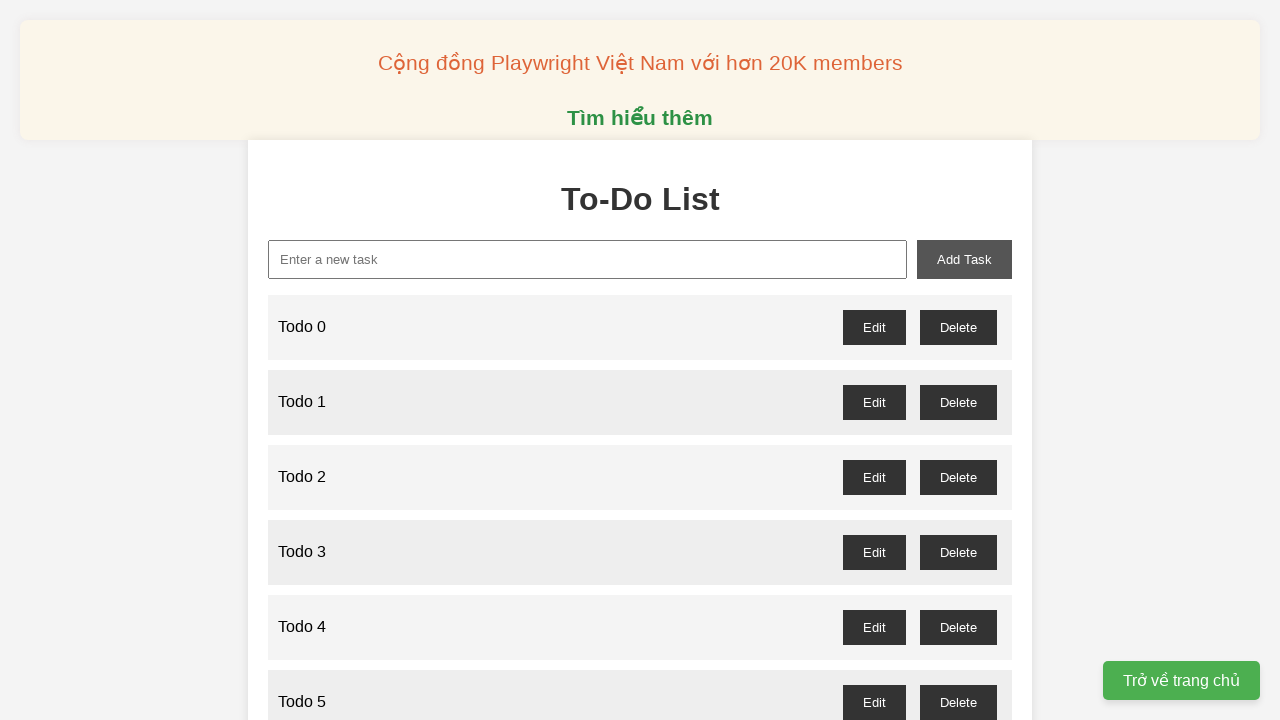

Filled input field with 'Todo 17' on xpath=//input[@id="new-task"]
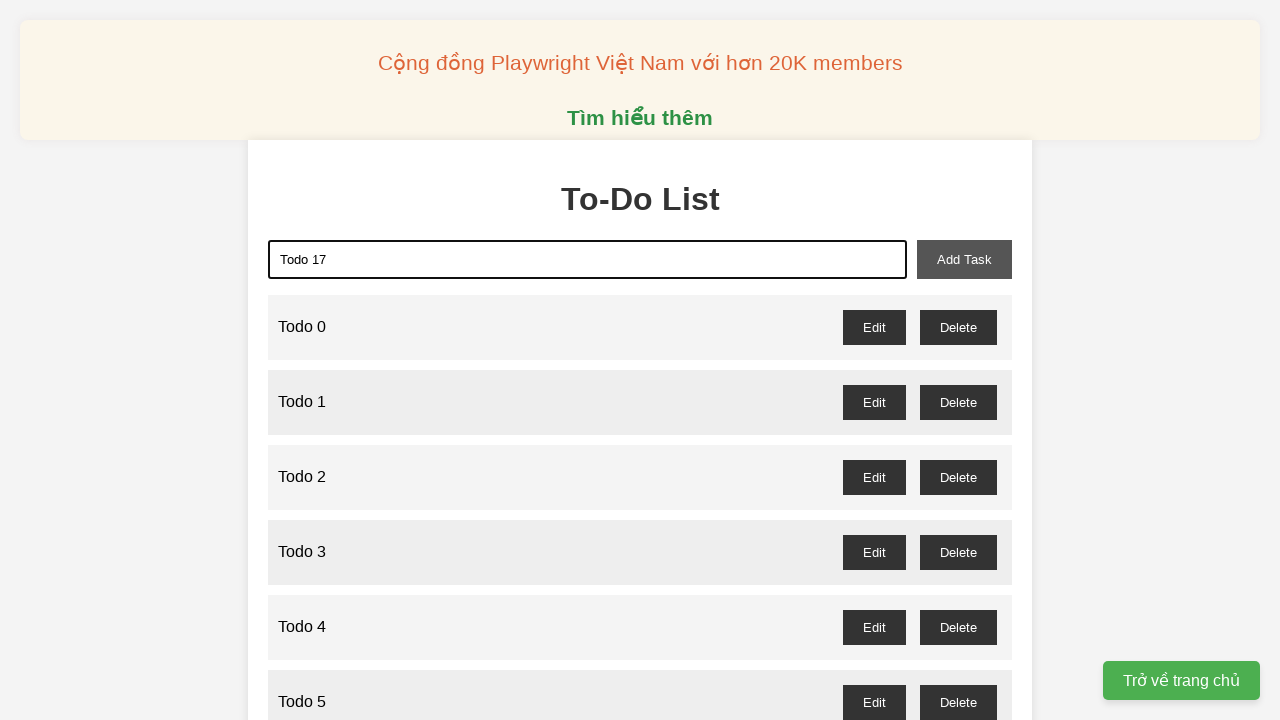

Clicked add task button to create 'Todo 17' at (964, 259) on xpath=//button[@id="add-task"]
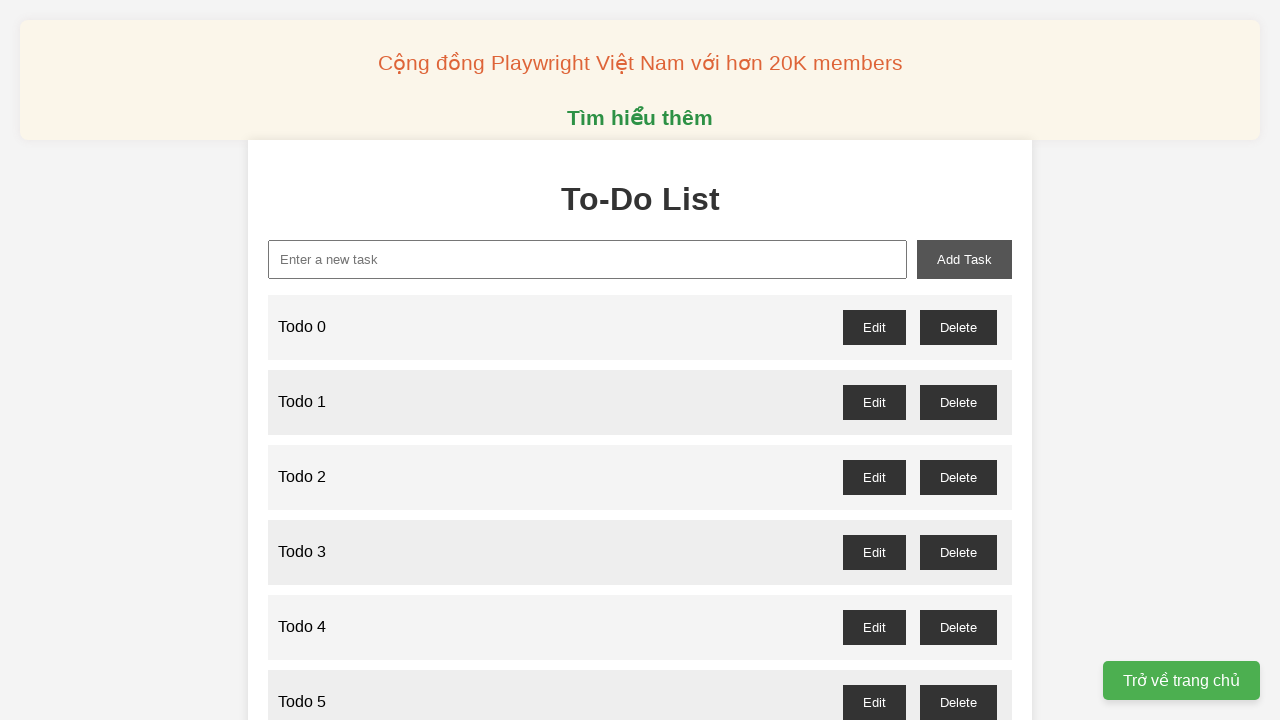

Filled input field with 'Todo 18' on xpath=//input[@id="new-task"]
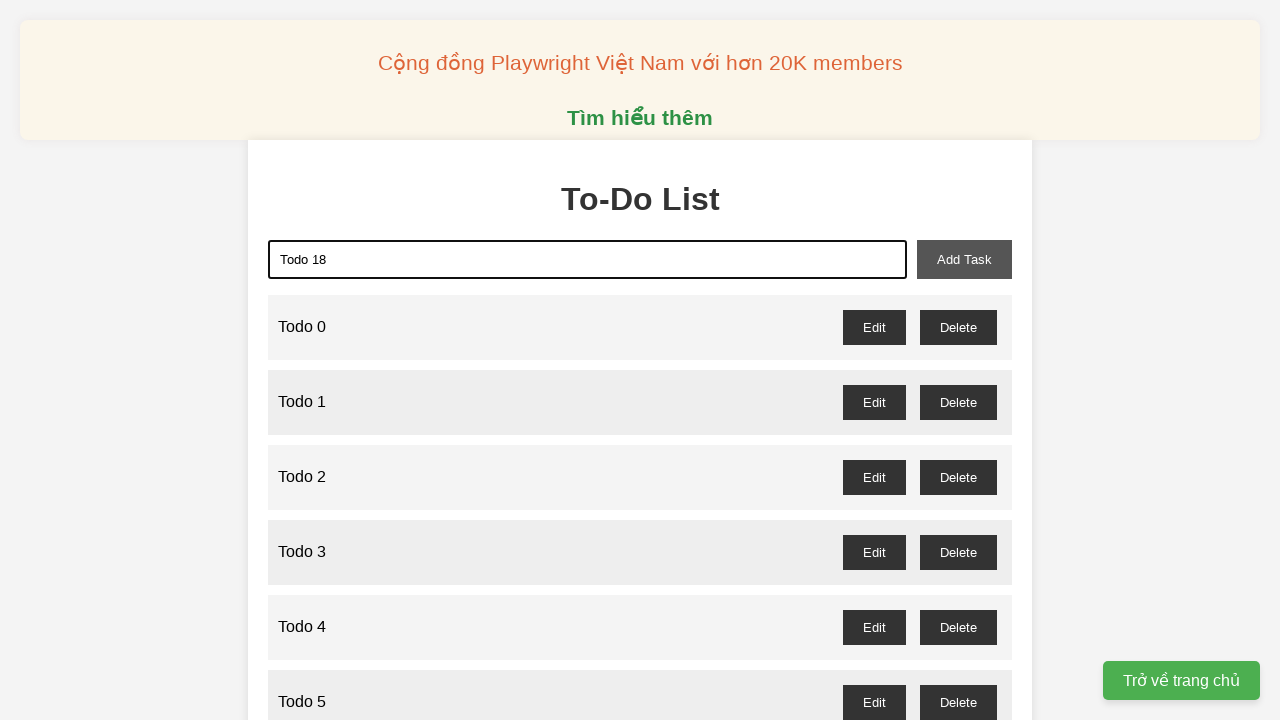

Clicked add task button to create 'Todo 18' at (964, 259) on xpath=//button[@id="add-task"]
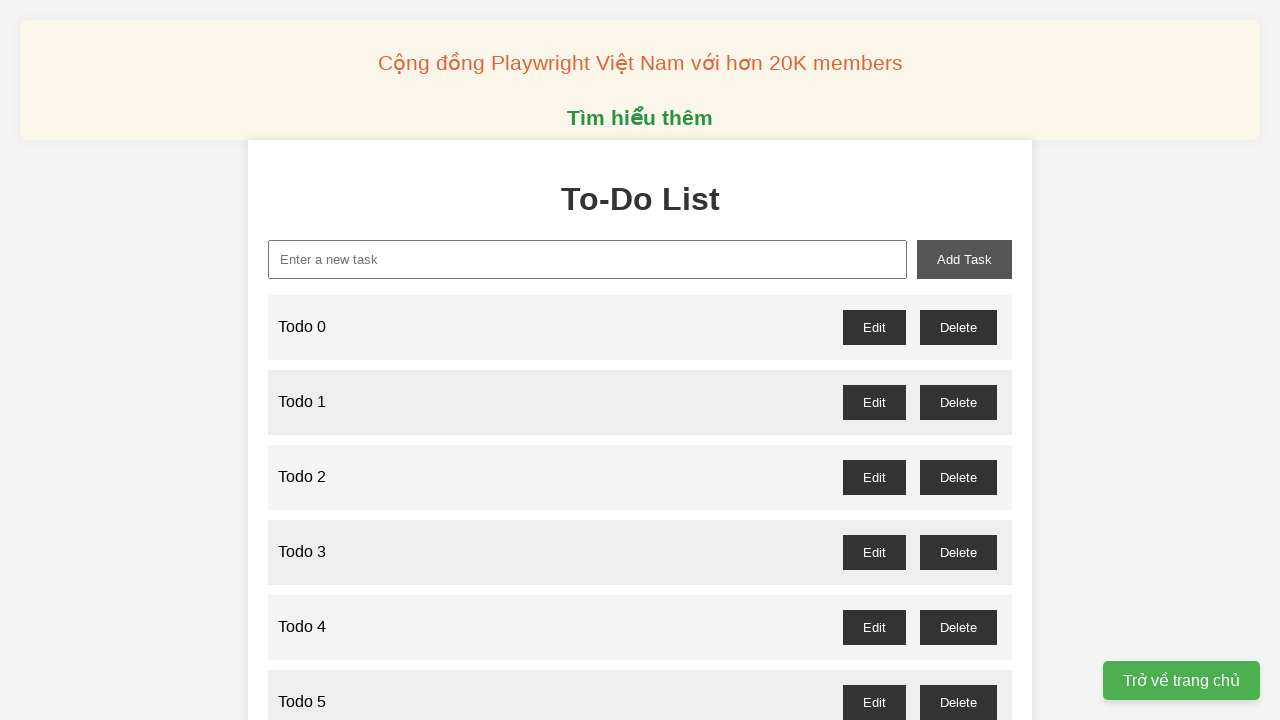

Filled input field with 'Todo 19' on xpath=//input[@id="new-task"]
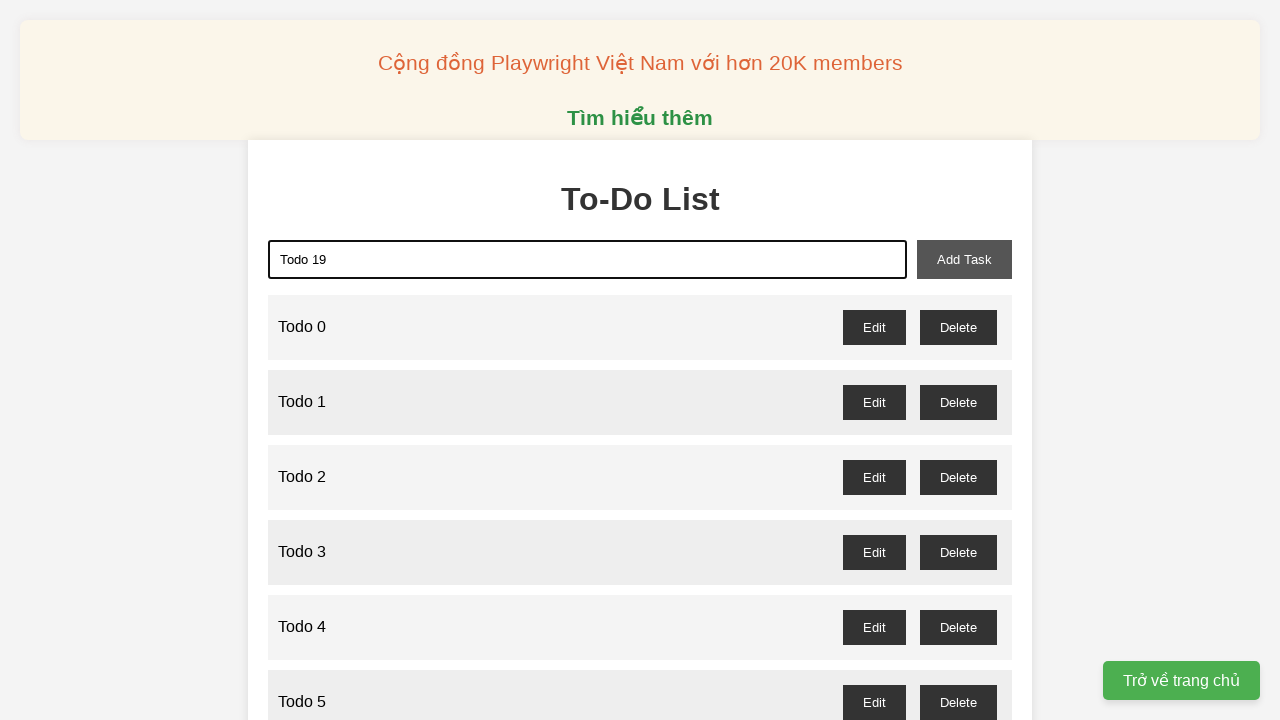

Clicked add task button to create 'Todo 19' at (964, 259) on xpath=//button[@id="add-task"]
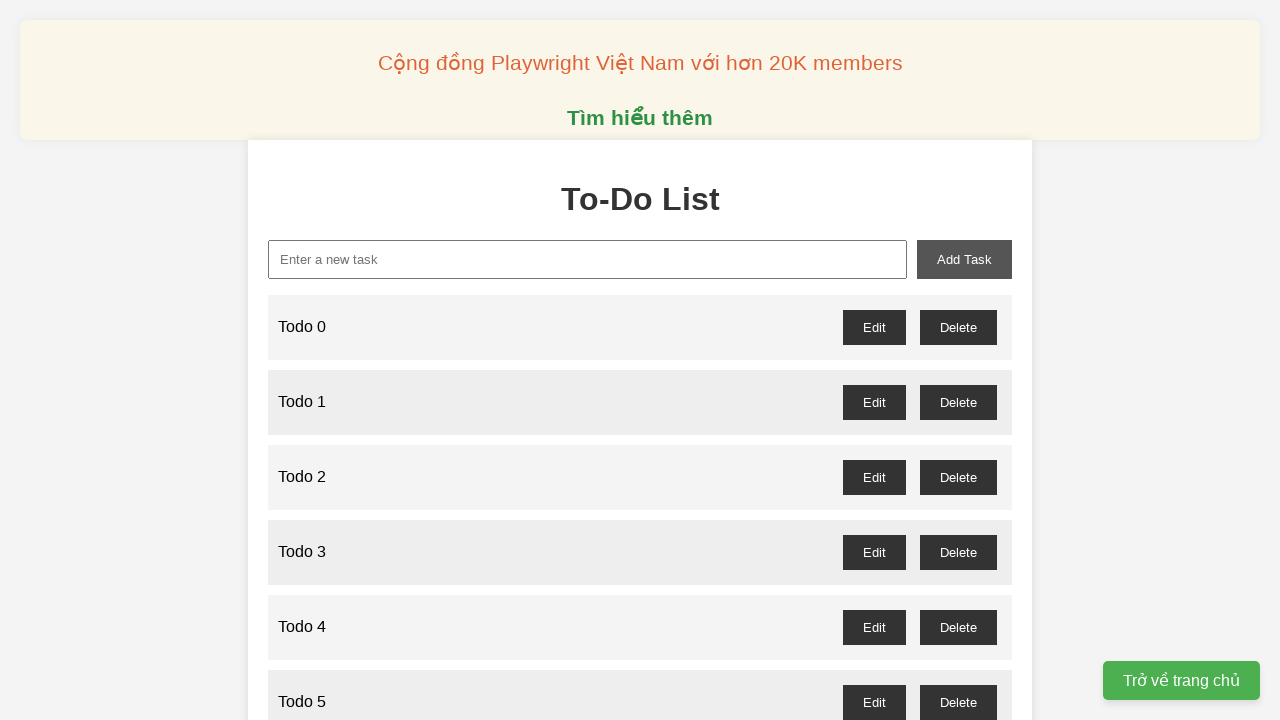

Filled input field with 'Todo 20' on xpath=//input[@id="new-task"]
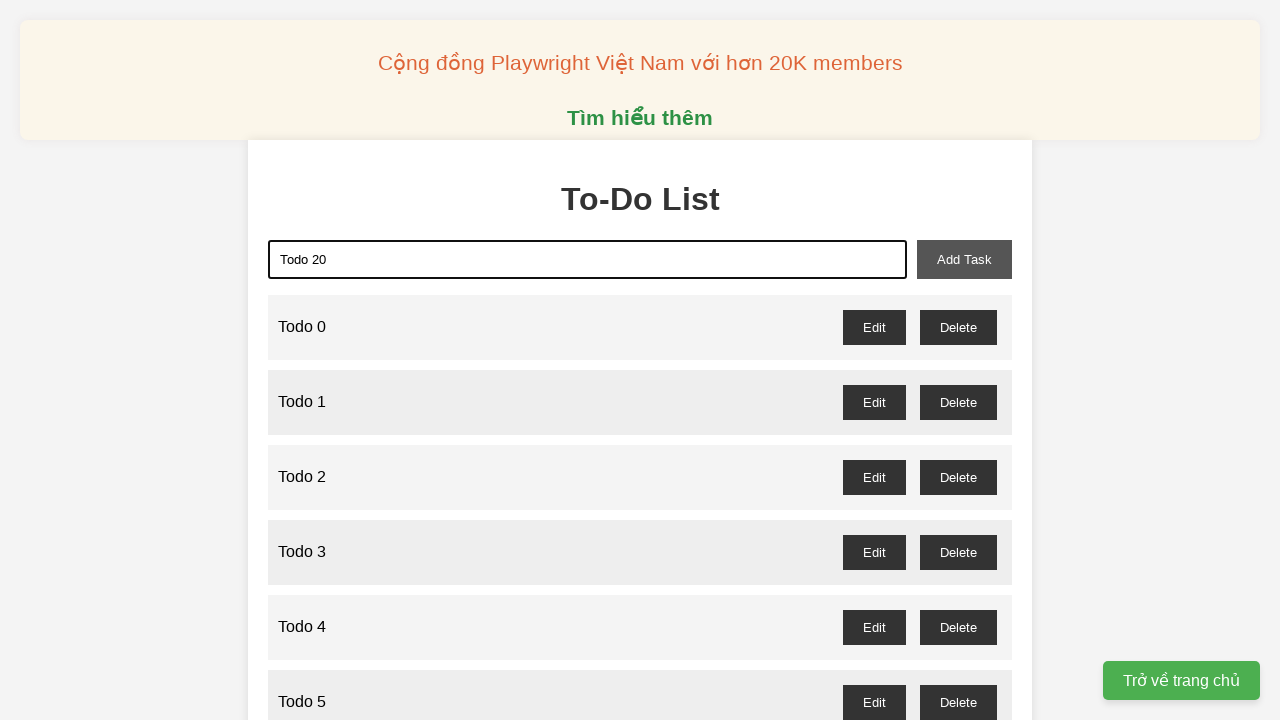

Clicked add task button to create 'Todo 20' at (964, 259) on xpath=//button[@id="add-task"]
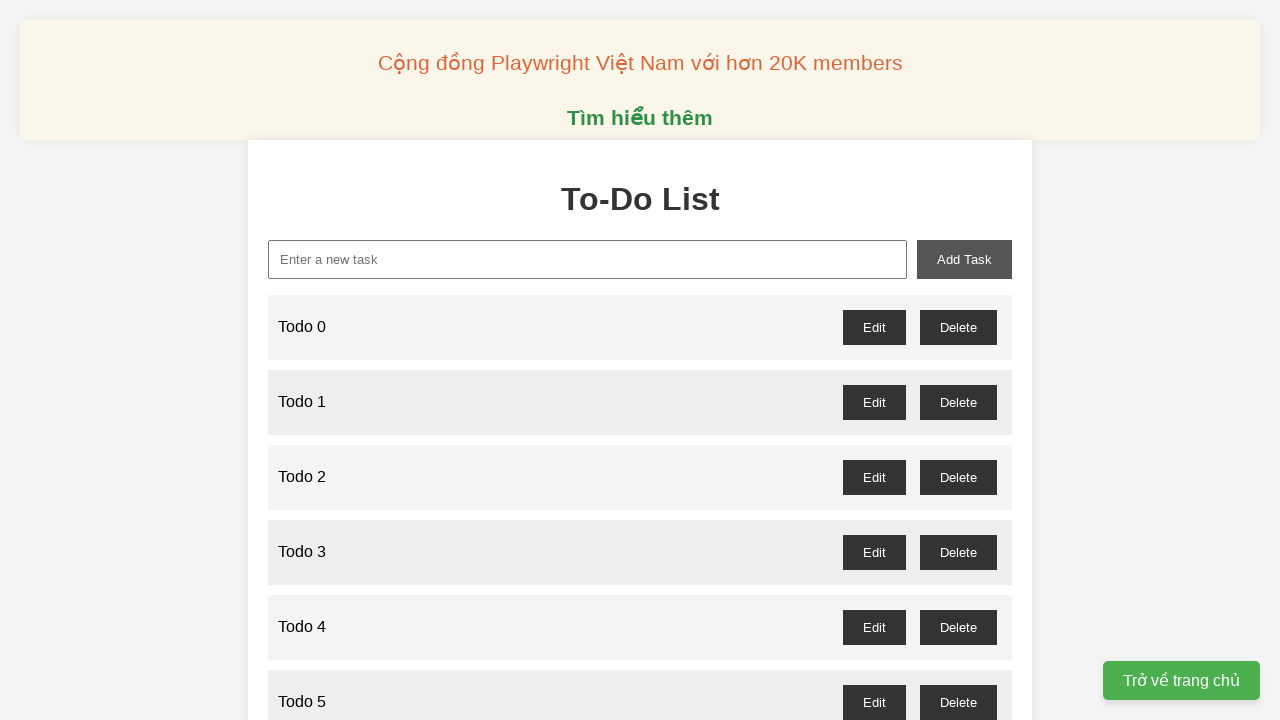

Filled input field with 'Todo 21' on xpath=//input[@id="new-task"]
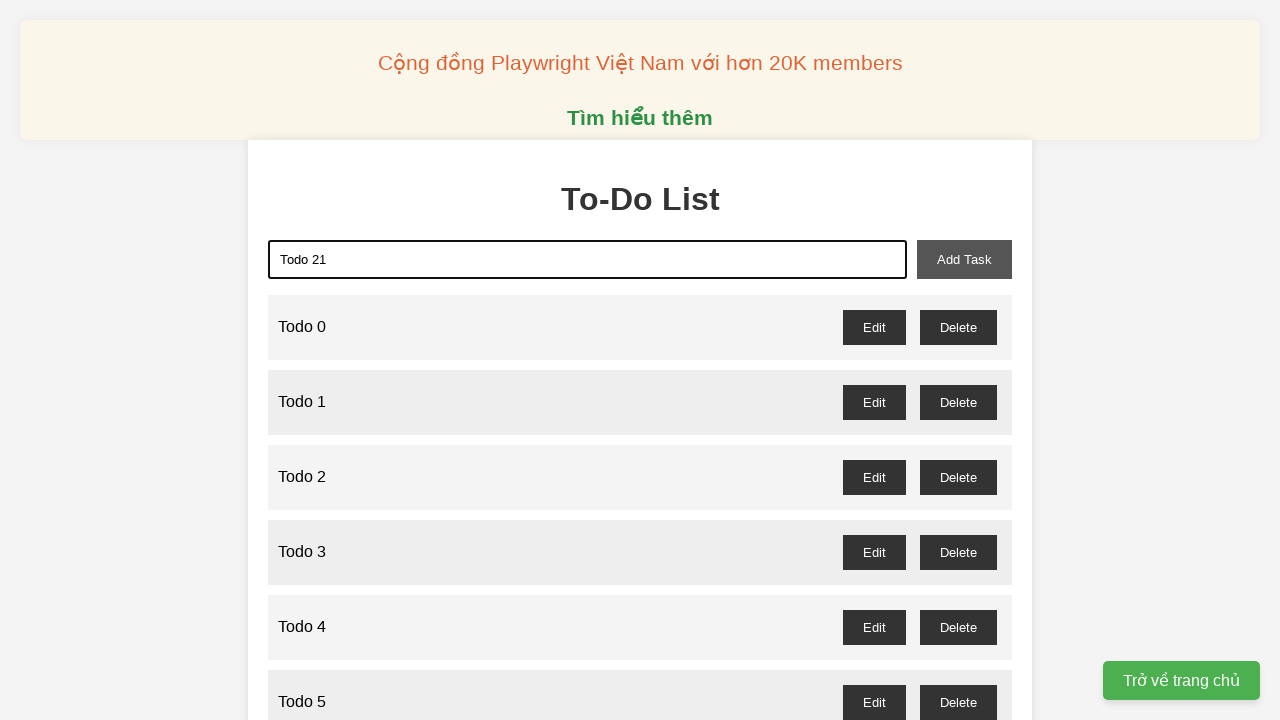

Clicked add task button to create 'Todo 21' at (964, 259) on xpath=//button[@id="add-task"]
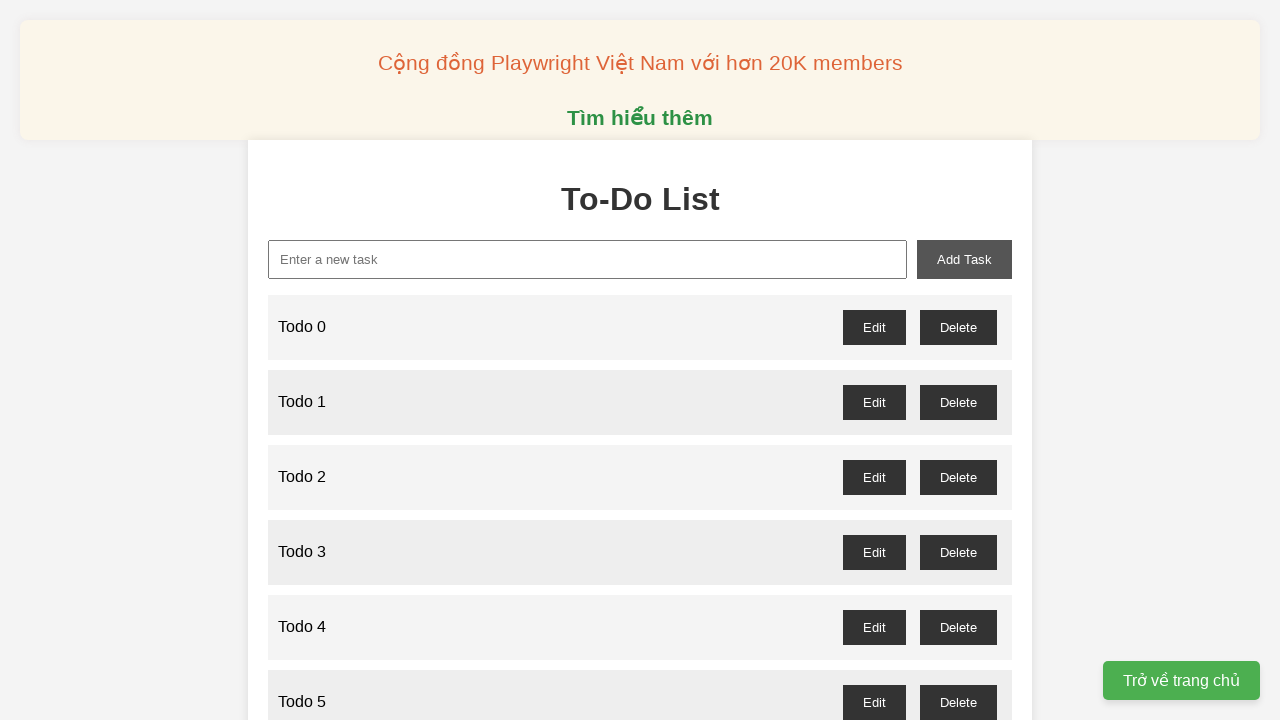

Filled input field with 'Todo 22' on xpath=//input[@id="new-task"]
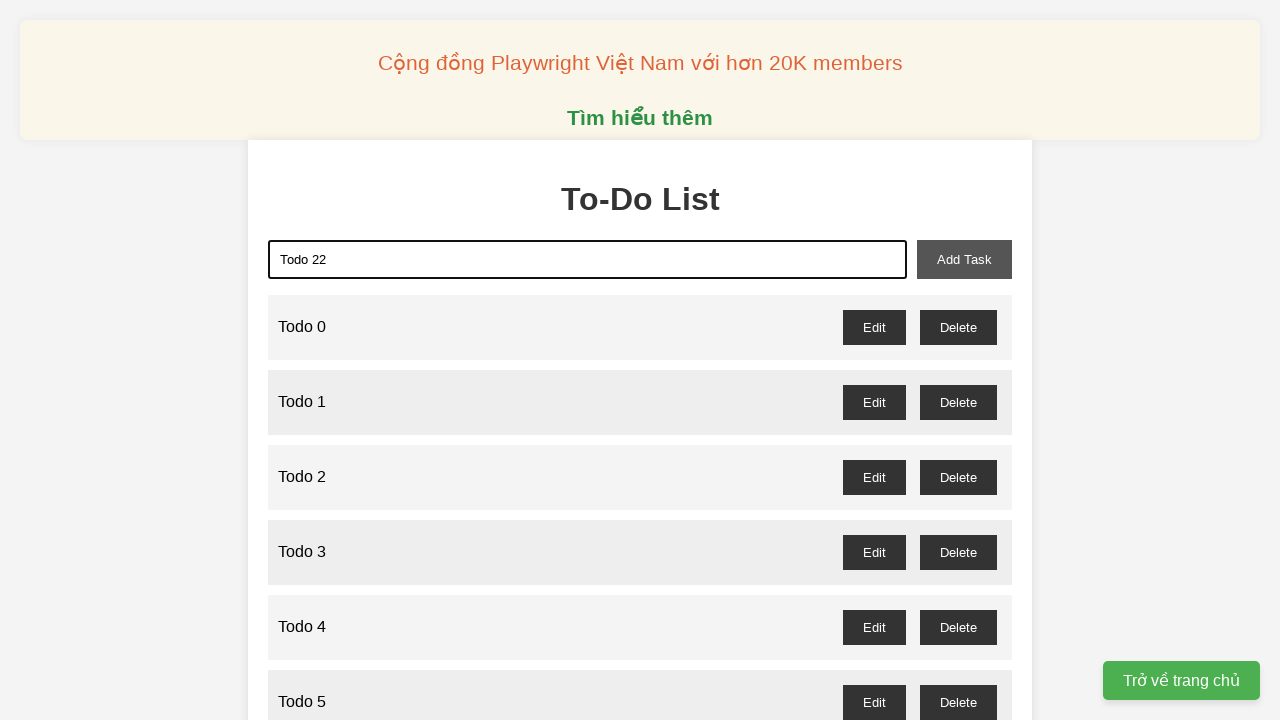

Clicked add task button to create 'Todo 22' at (964, 259) on xpath=//button[@id="add-task"]
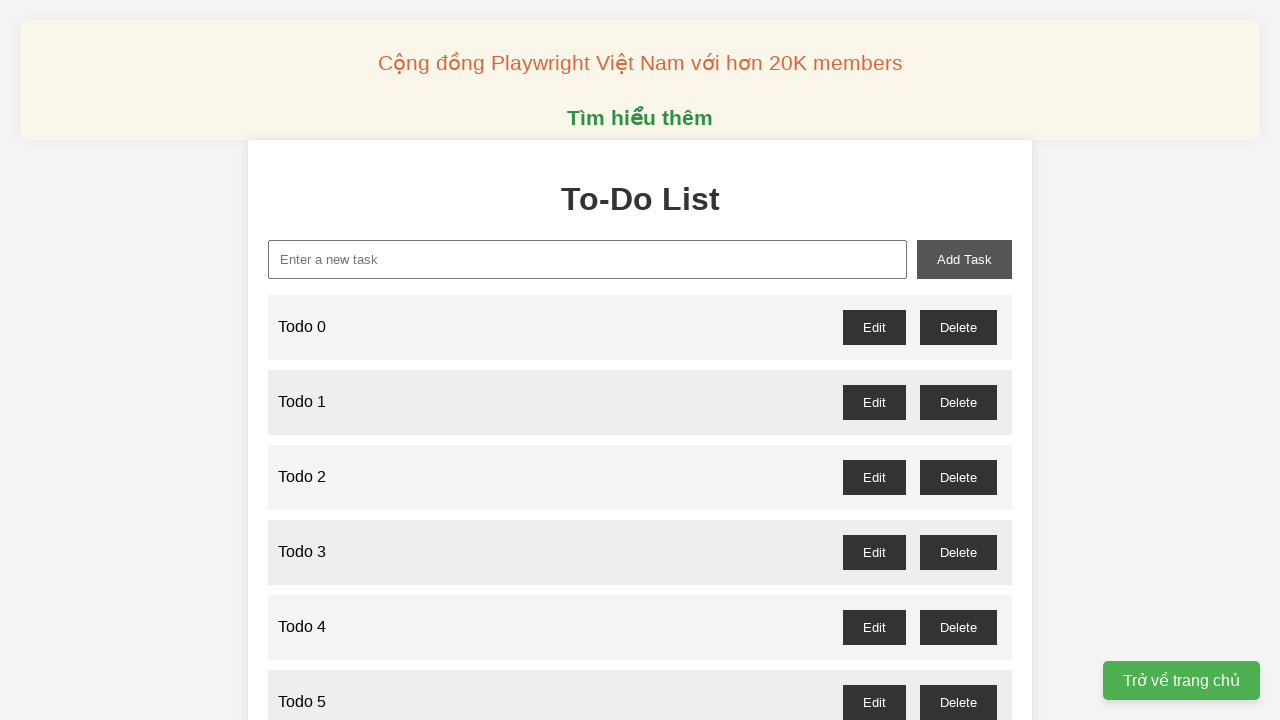

Filled input field with 'Todo 23' on xpath=//input[@id="new-task"]
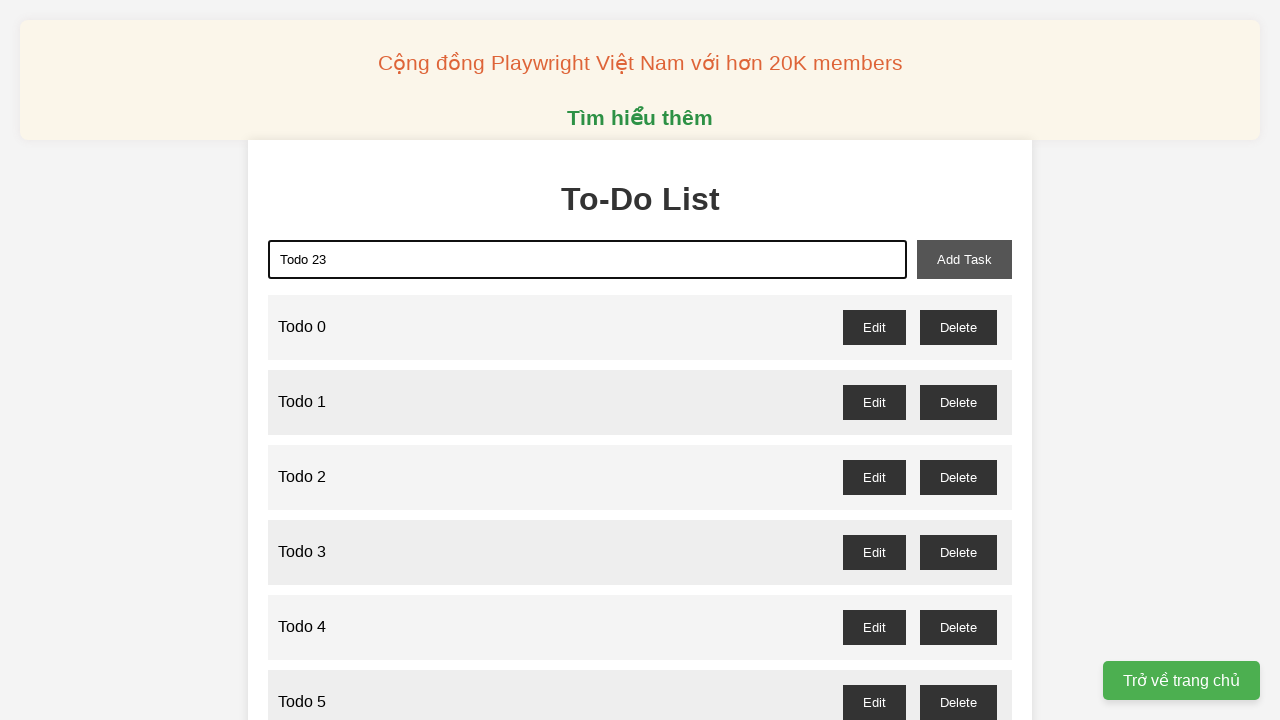

Clicked add task button to create 'Todo 23' at (964, 259) on xpath=//button[@id="add-task"]
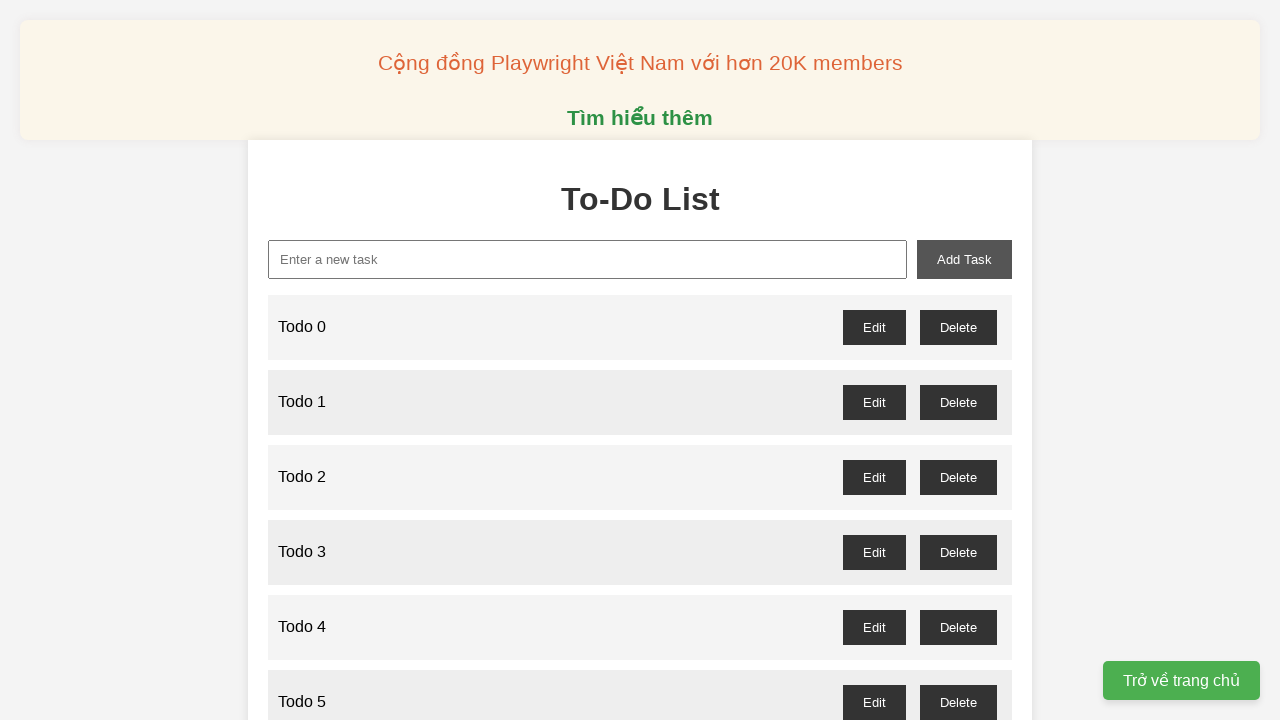

Filled input field with 'Todo 24' on xpath=//input[@id="new-task"]
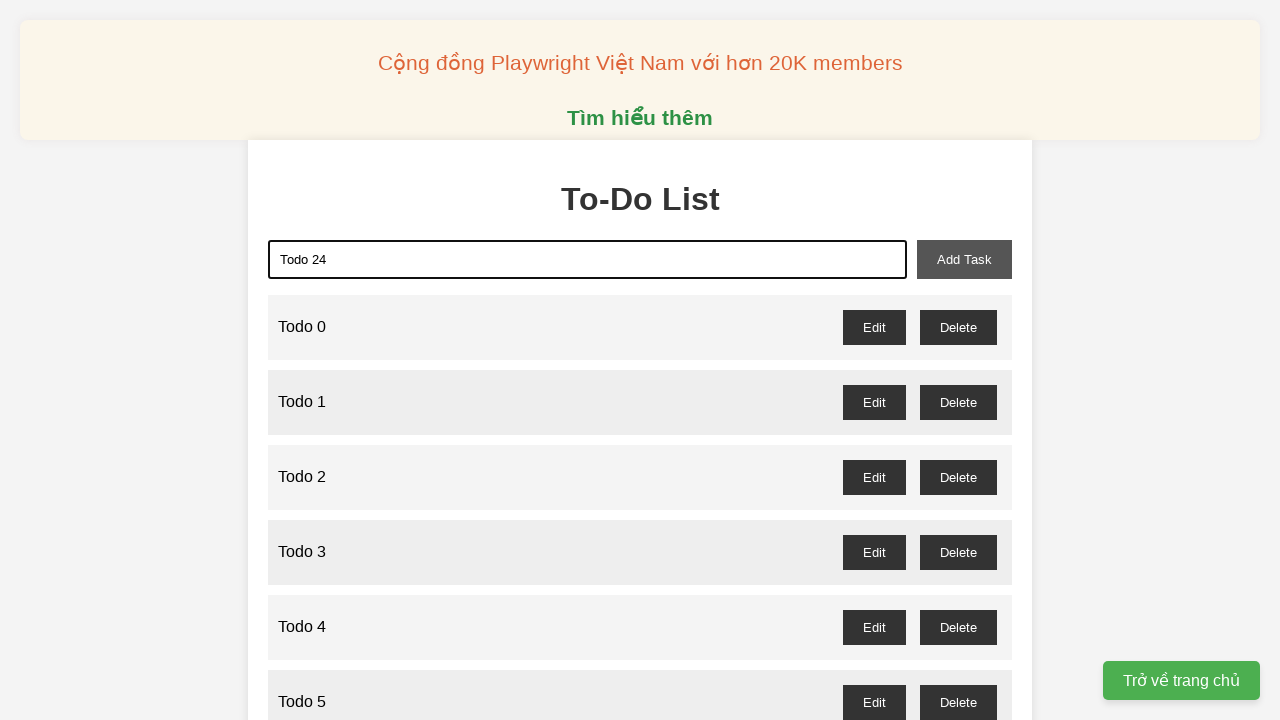

Clicked add task button to create 'Todo 24' at (964, 259) on xpath=//button[@id="add-task"]
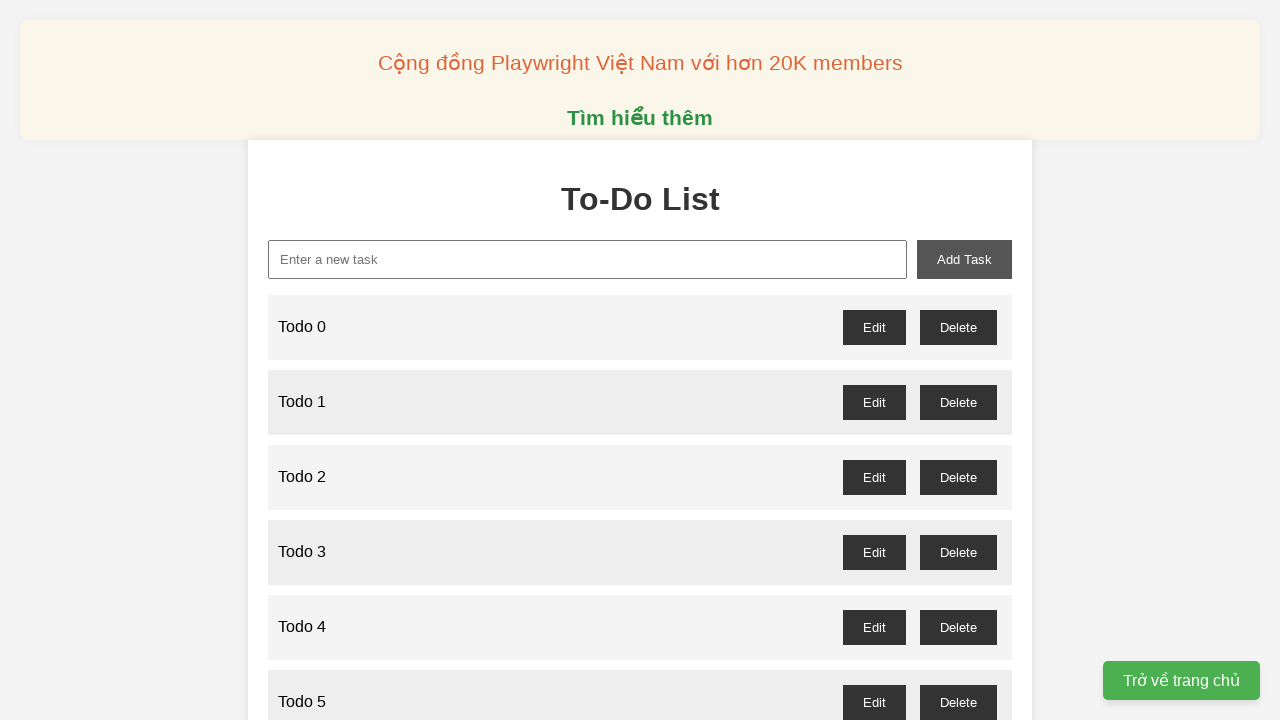

Filled input field with 'Todo 25' on xpath=//input[@id="new-task"]
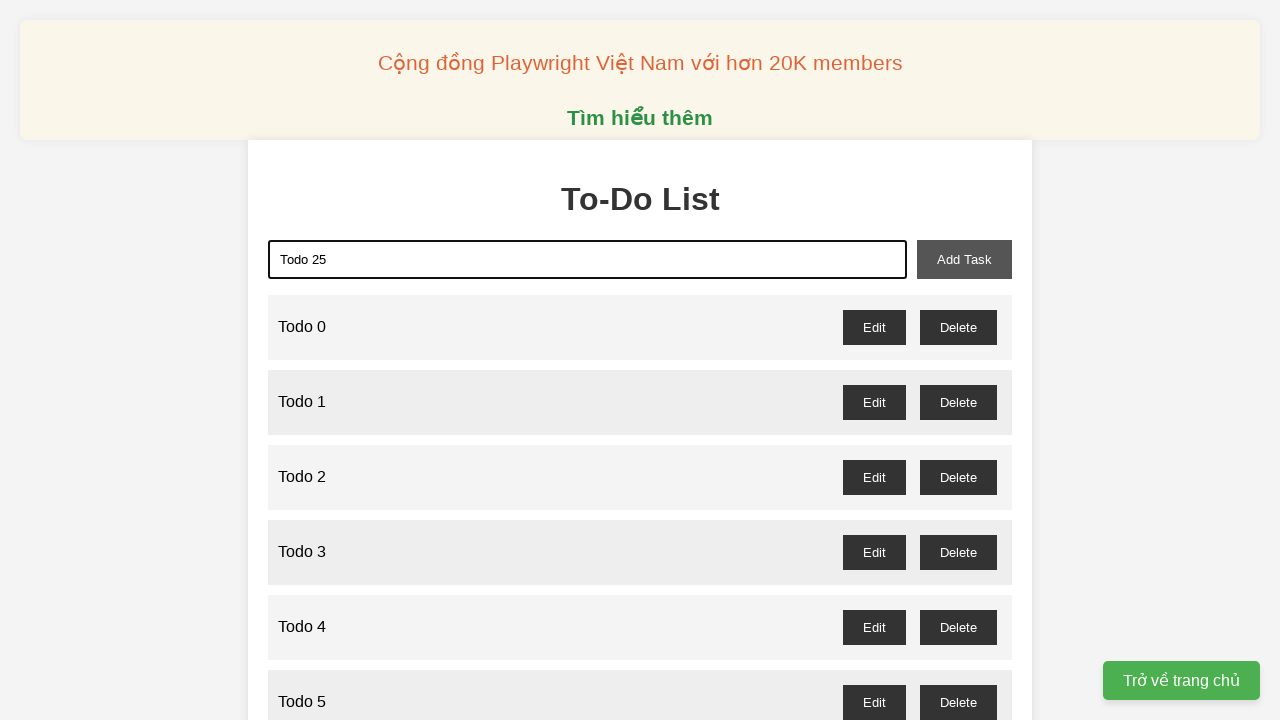

Clicked add task button to create 'Todo 25' at (964, 259) on xpath=//button[@id="add-task"]
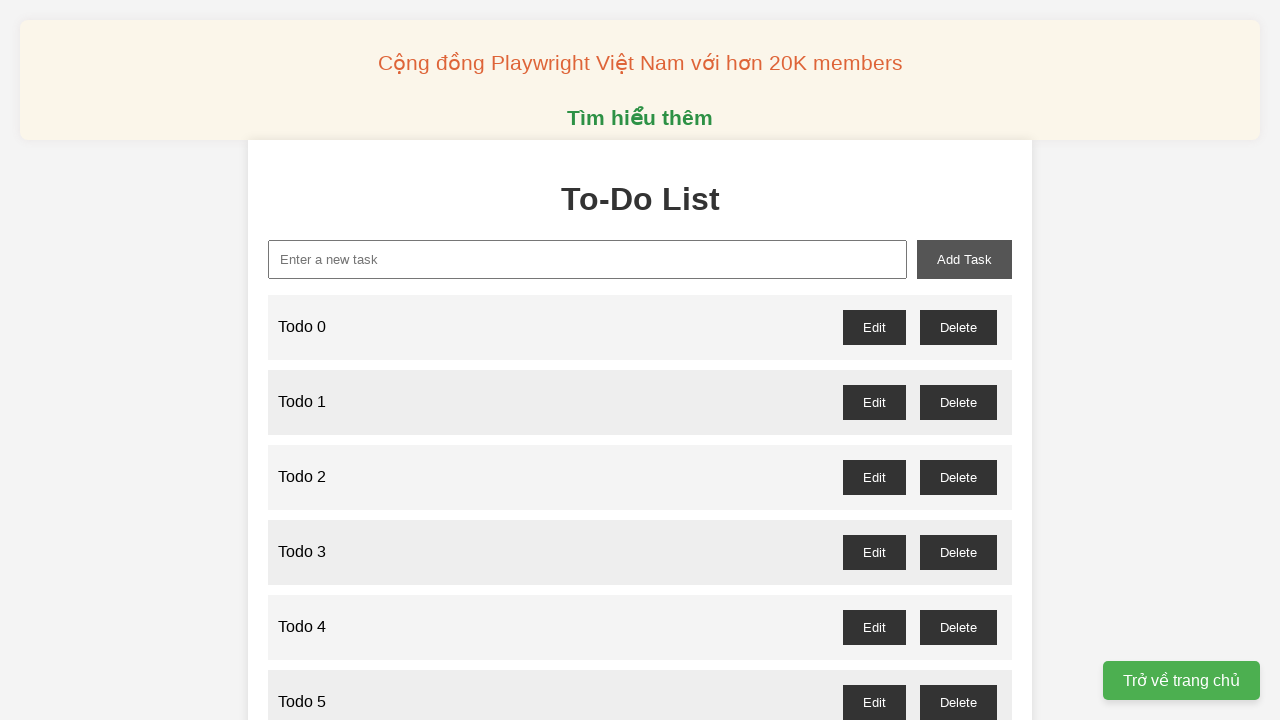

Filled input field with 'Todo 26' on xpath=//input[@id="new-task"]
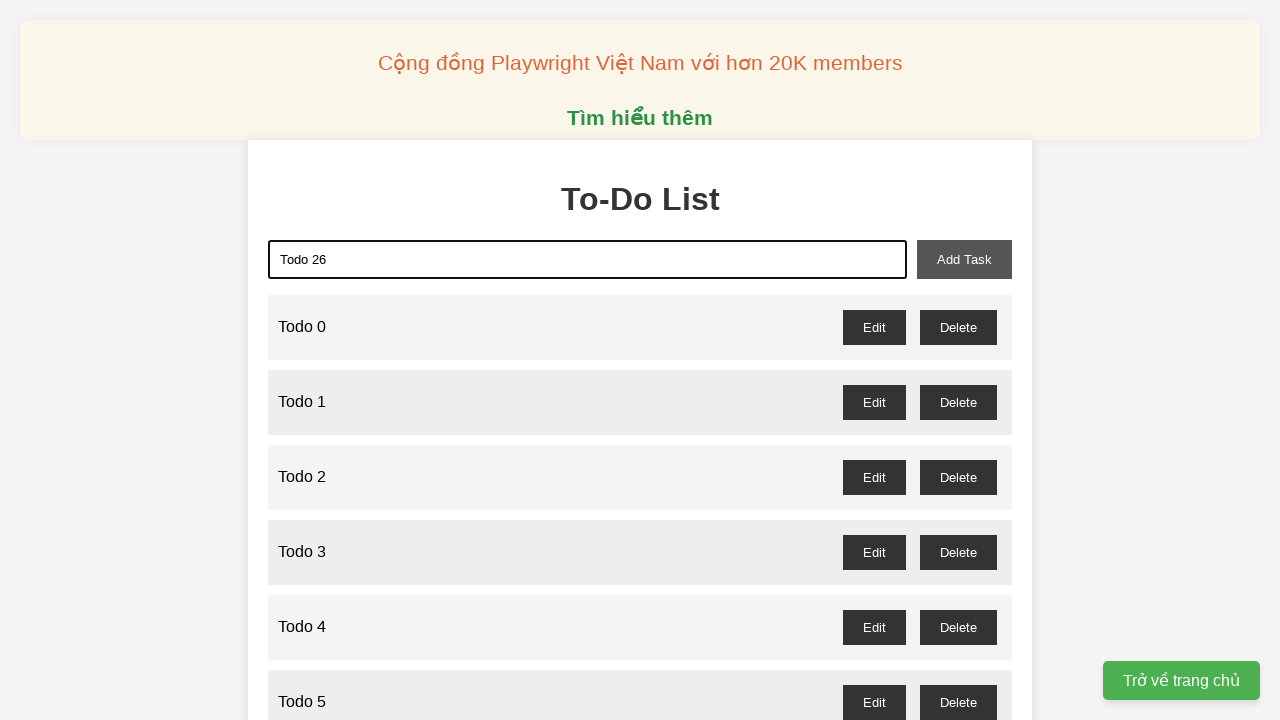

Clicked add task button to create 'Todo 26' at (964, 259) on xpath=//button[@id="add-task"]
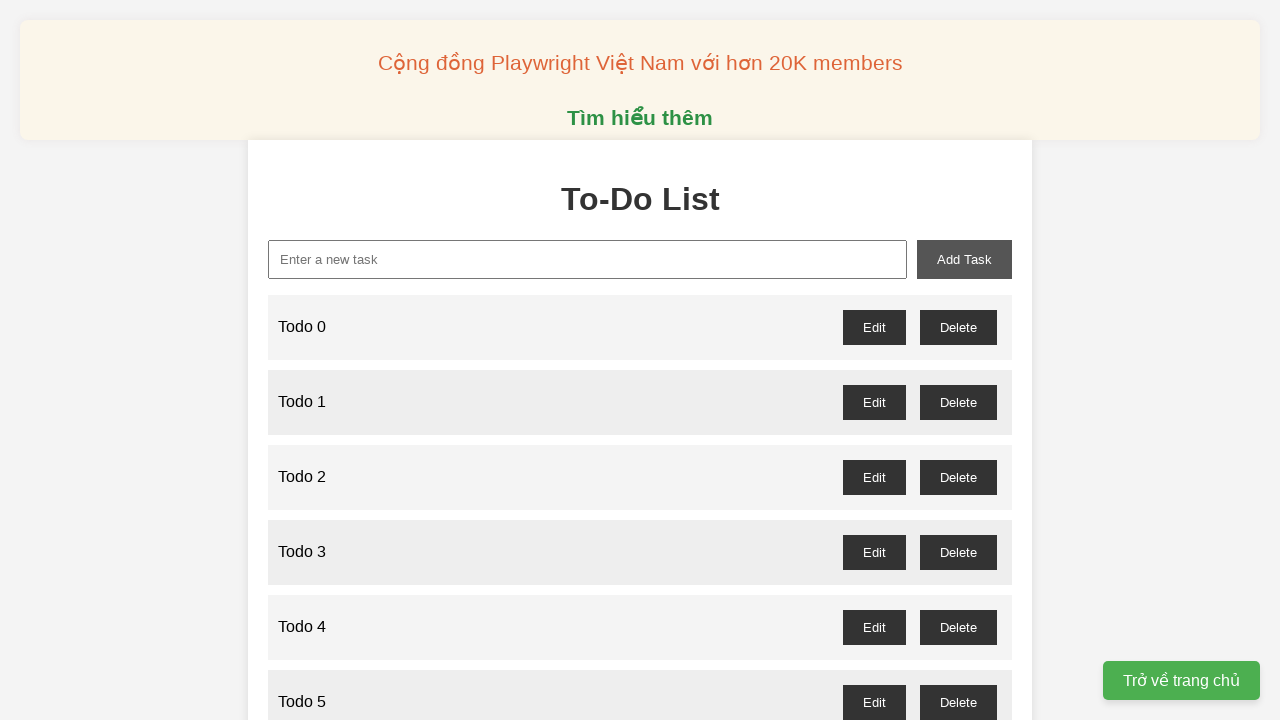

Filled input field with 'Todo 27' on xpath=//input[@id="new-task"]
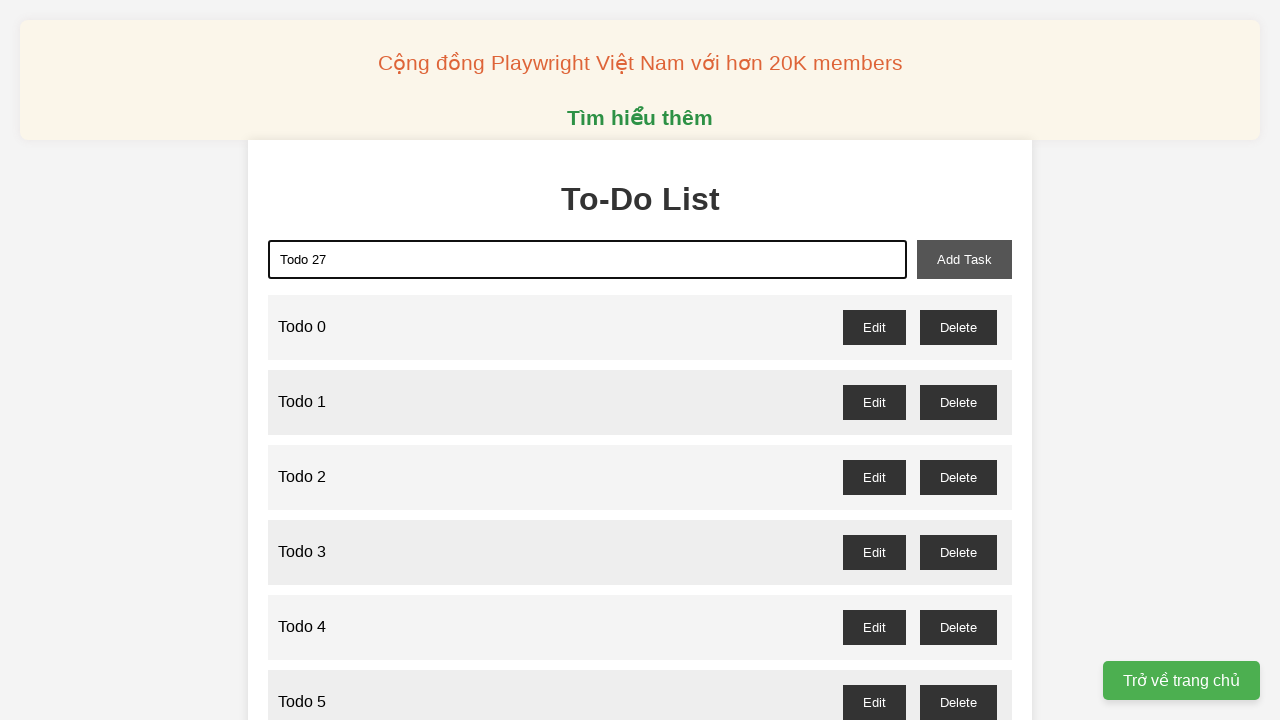

Clicked add task button to create 'Todo 27' at (964, 259) on xpath=//button[@id="add-task"]
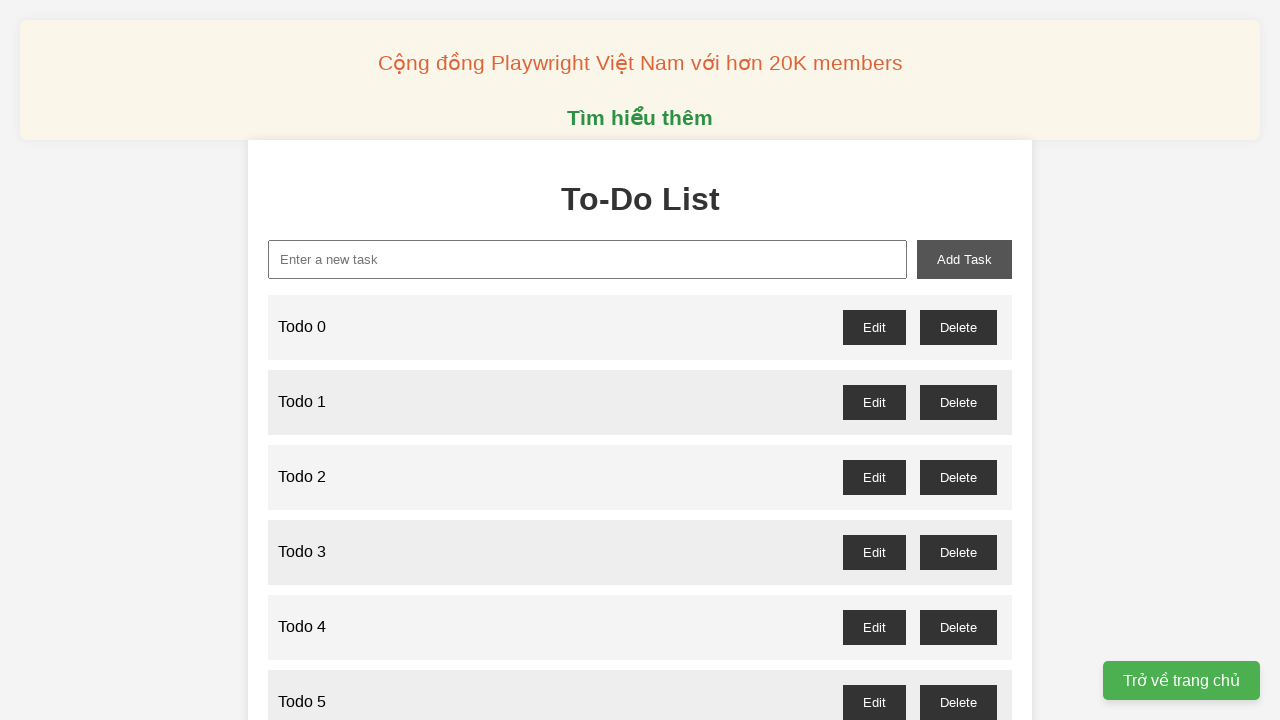

Filled input field with 'Todo 28' on xpath=//input[@id="new-task"]
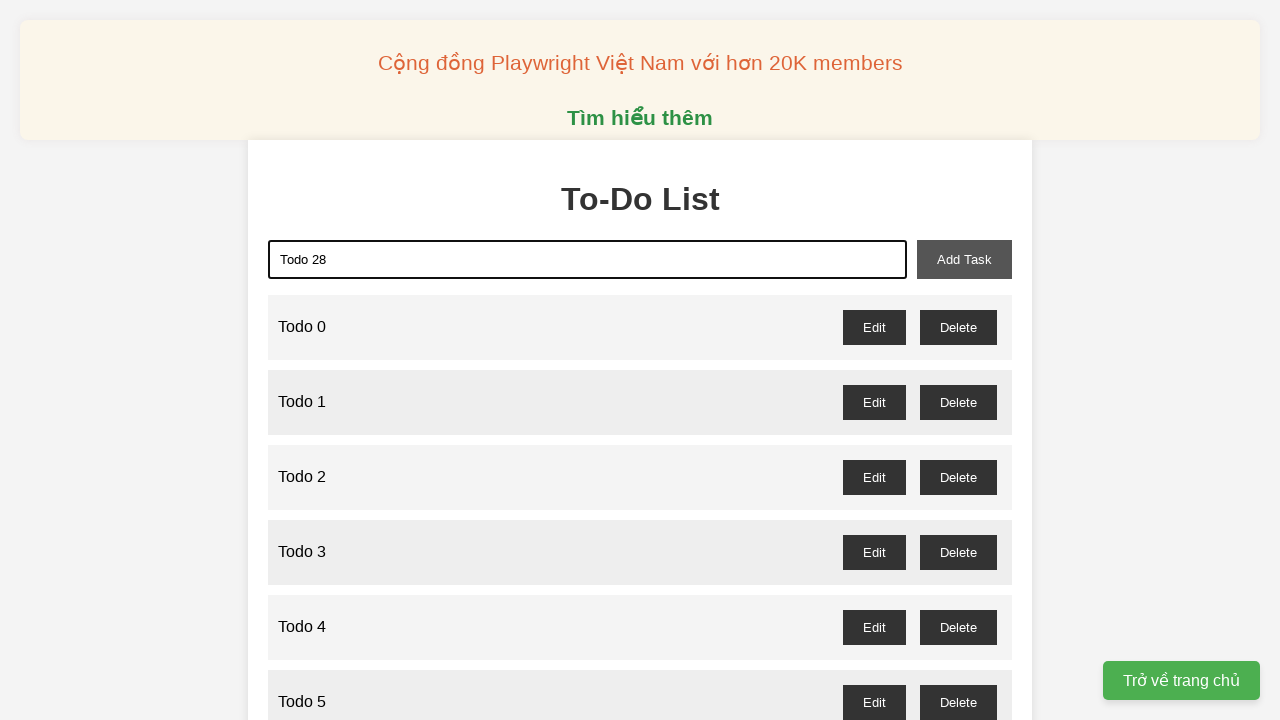

Clicked add task button to create 'Todo 28' at (964, 259) on xpath=//button[@id="add-task"]
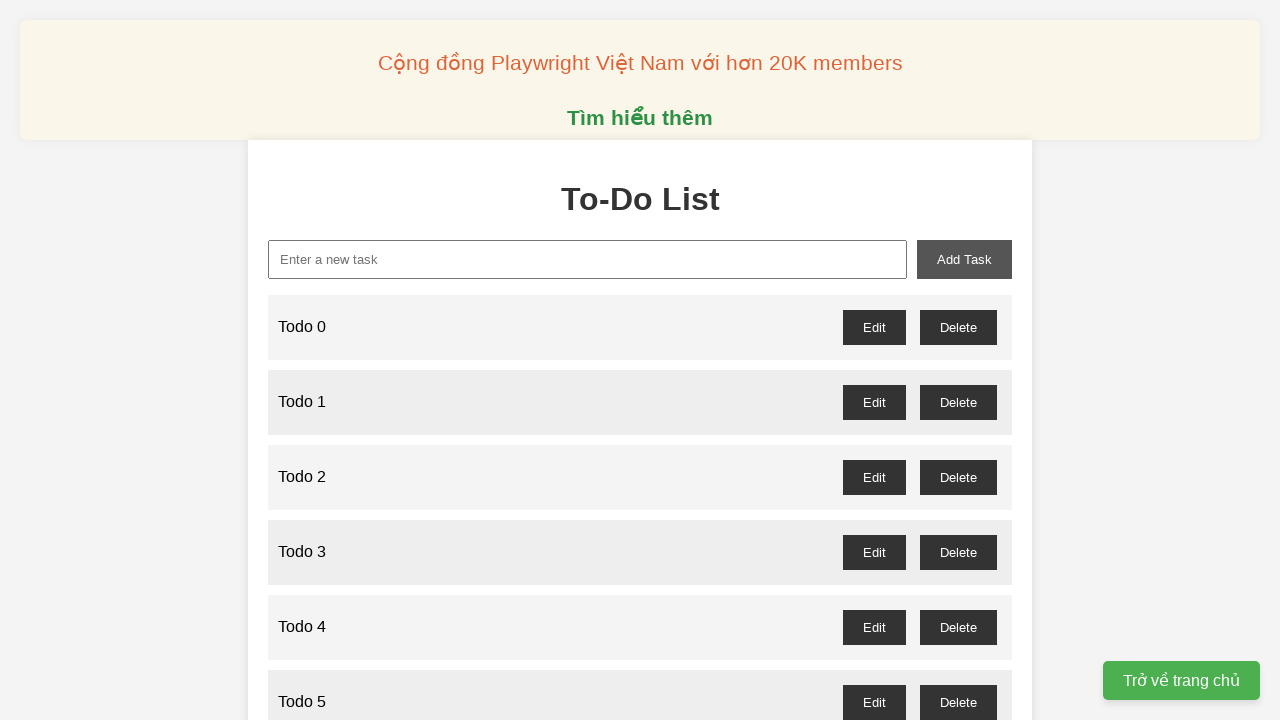

Filled input field with 'Todo 29' on xpath=//input[@id="new-task"]
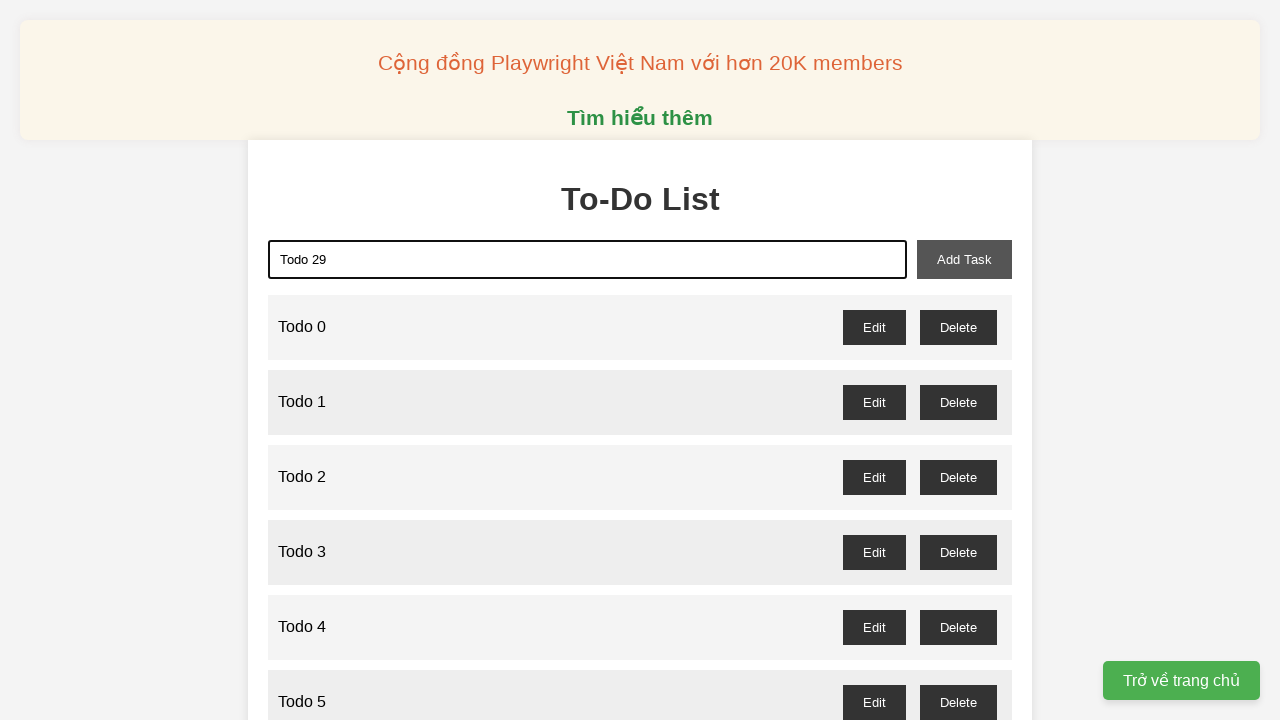

Clicked add task button to create 'Todo 29' at (964, 259) on xpath=//button[@id="add-task"]
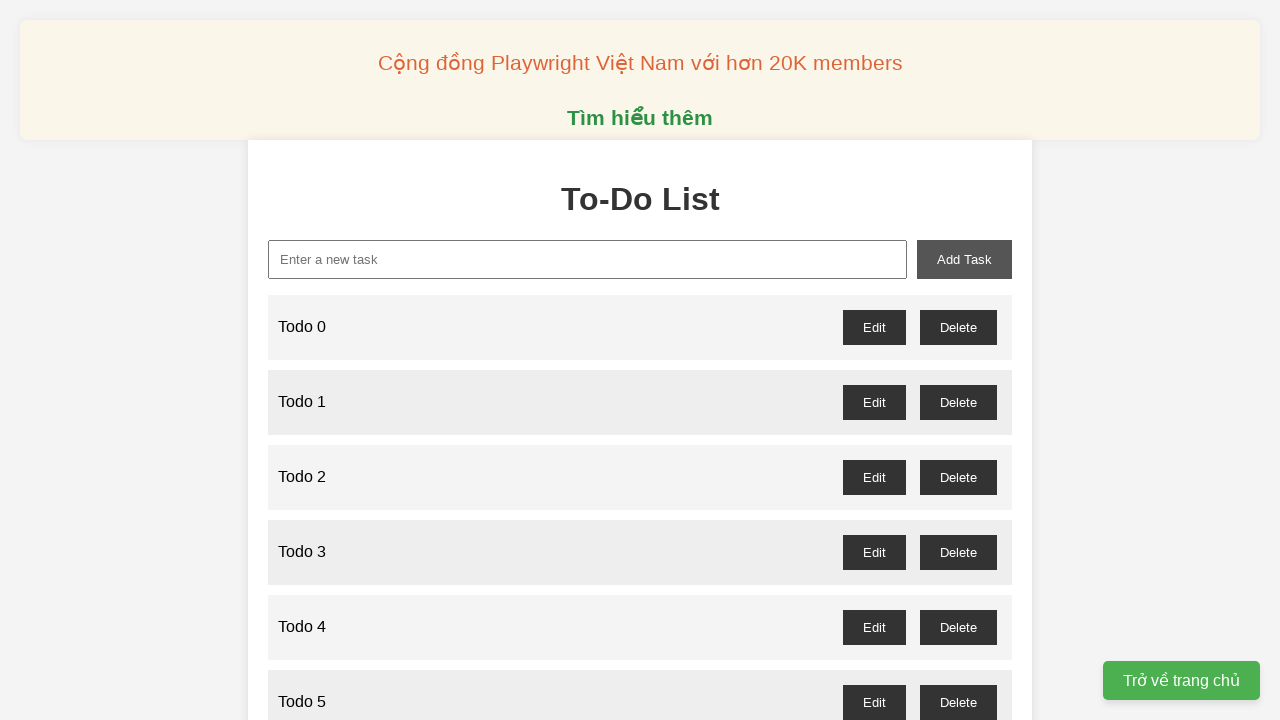

Filled input field with 'Todo 30' on xpath=//input[@id="new-task"]
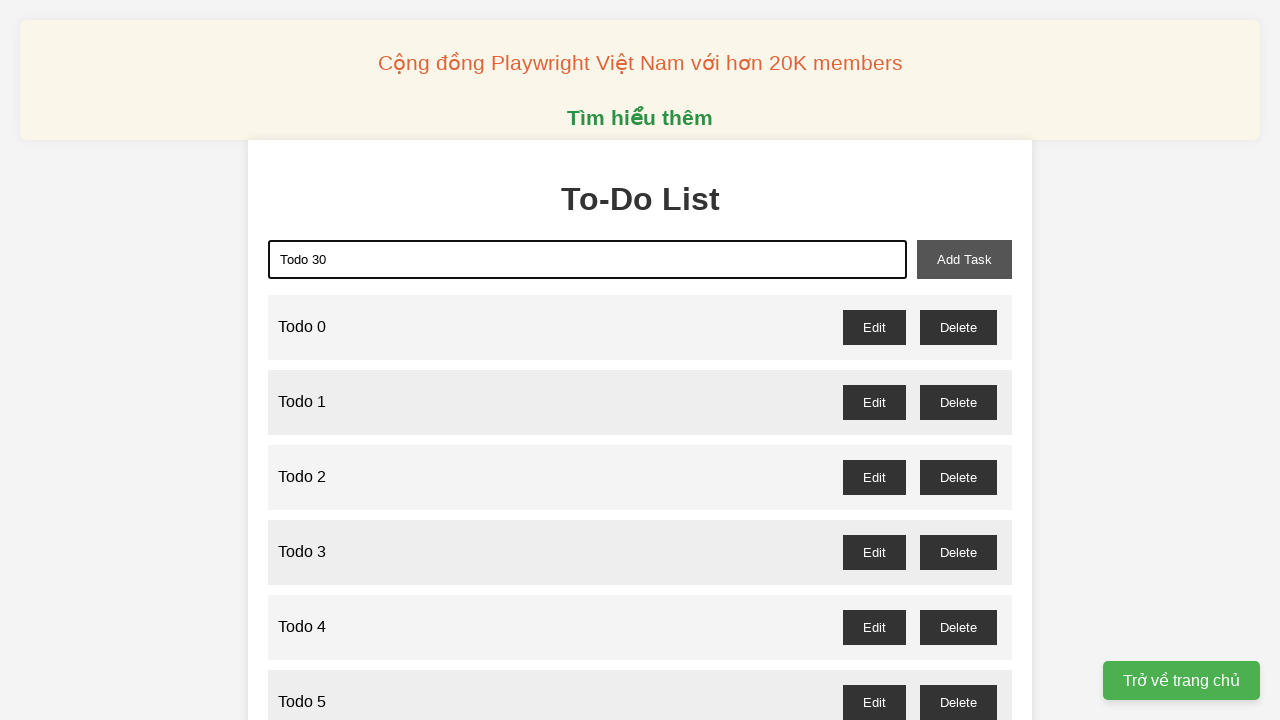

Clicked add task button to create 'Todo 30' at (964, 259) on xpath=//button[@id="add-task"]
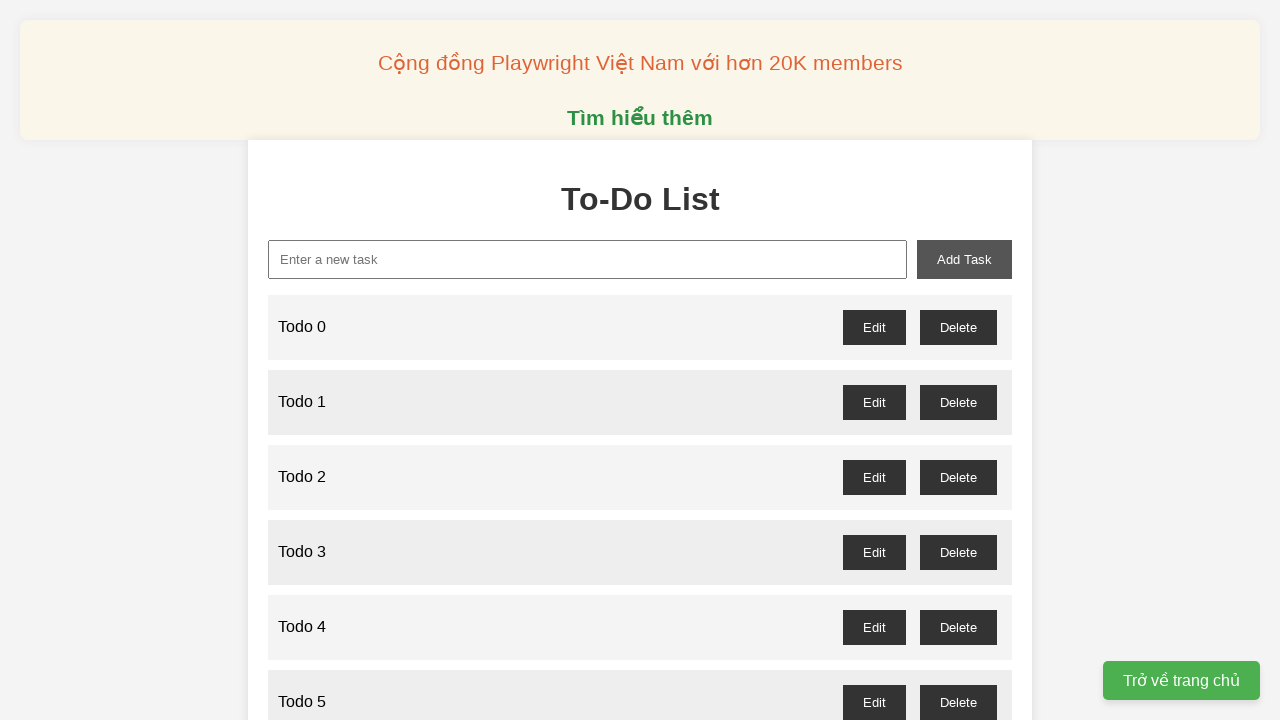

Filled input field with 'Todo 31' on xpath=//input[@id="new-task"]
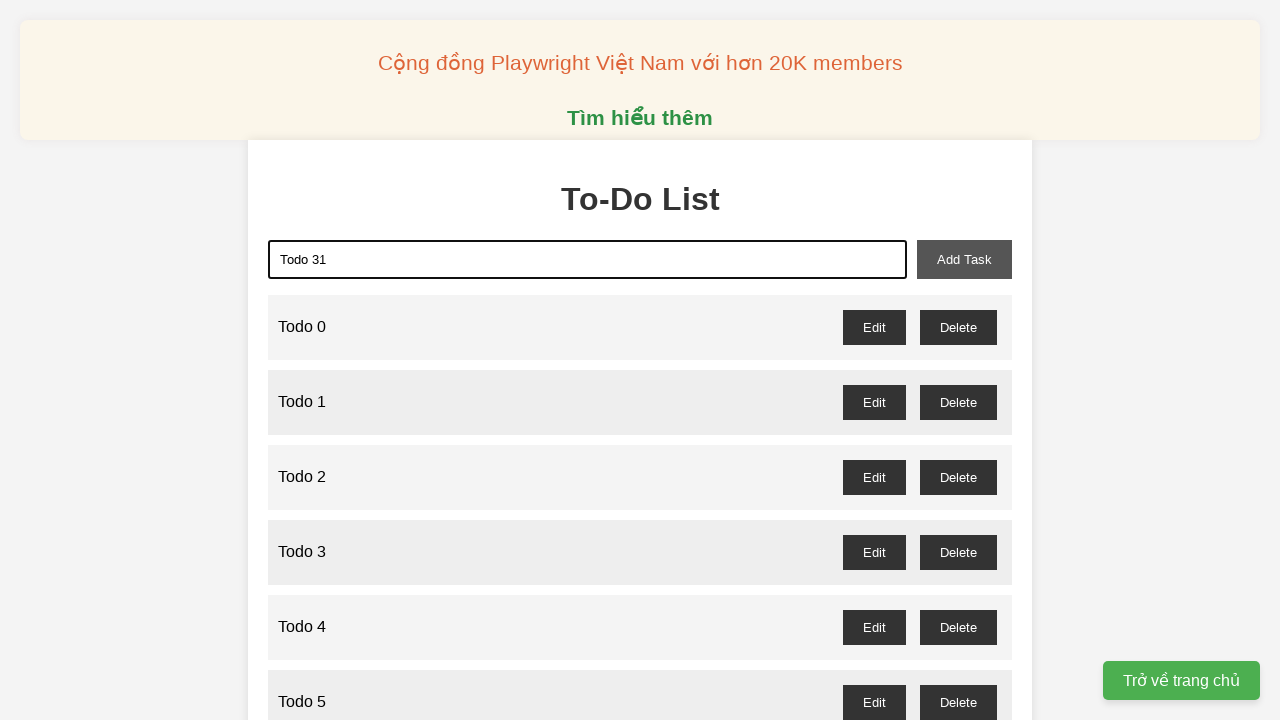

Clicked add task button to create 'Todo 31' at (964, 259) on xpath=//button[@id="add-task"]
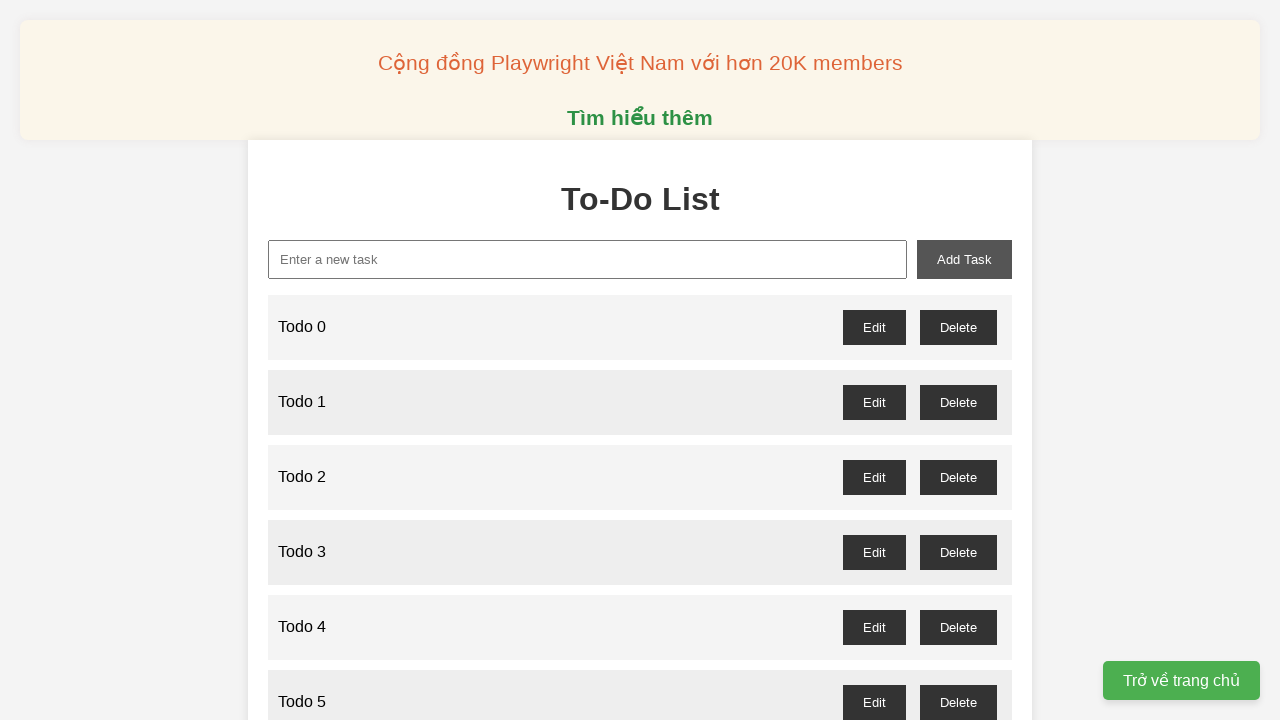

Filled input field with 'Todo 32' on xpath=//input[@id="new-task"]
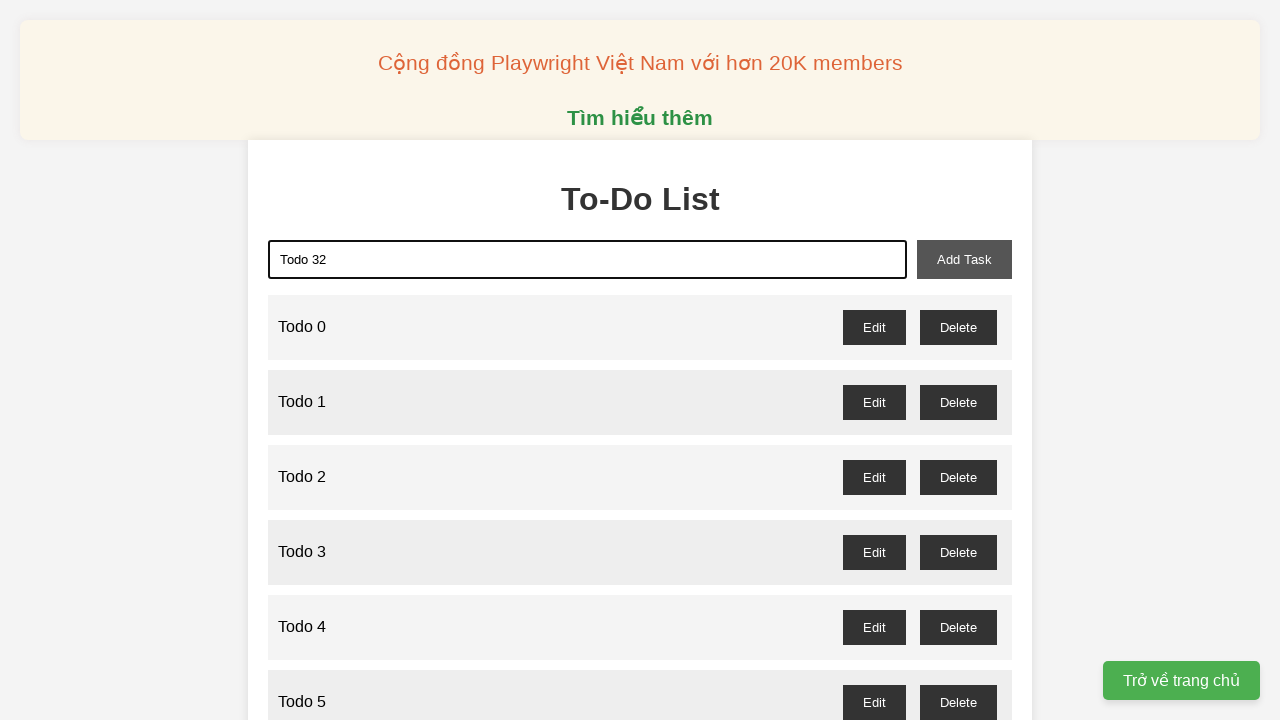

Clicked add task button to create 'Todo 32' at (964, 259) on xpath=//button[@id="add-task"]
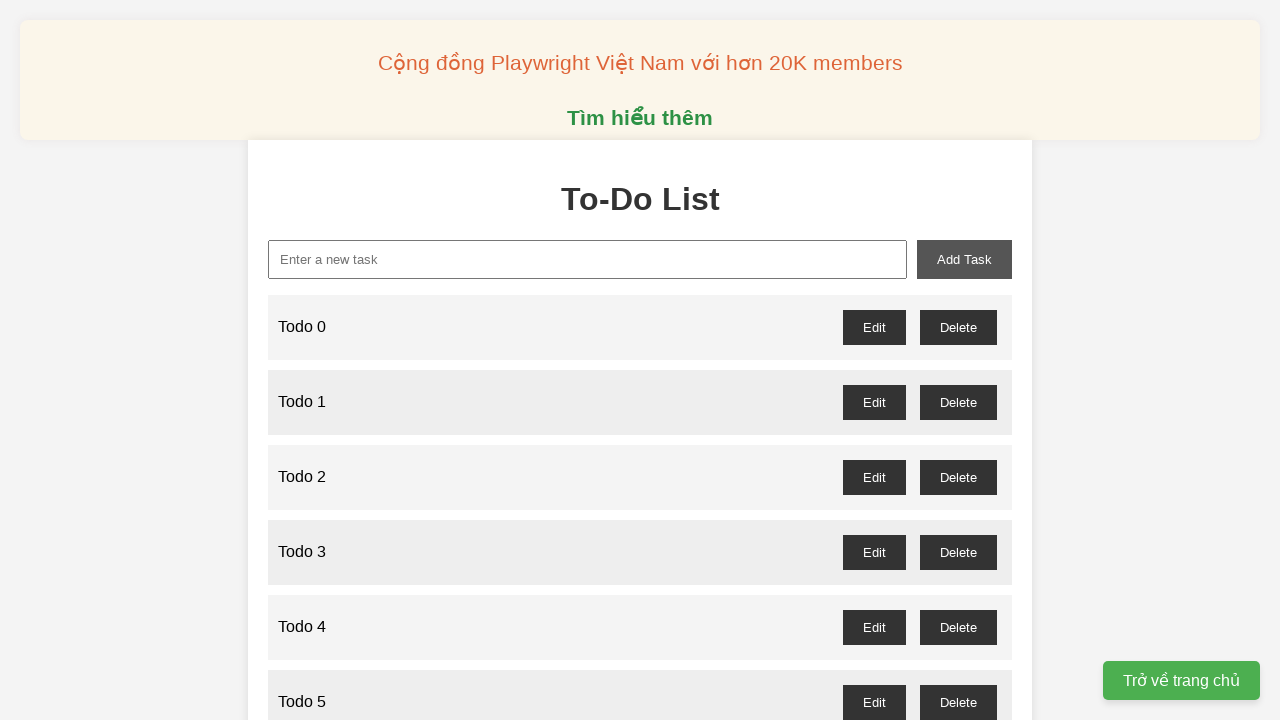

Filled input field with 'Todo 33' on xpath=//input[@id="new-task"]
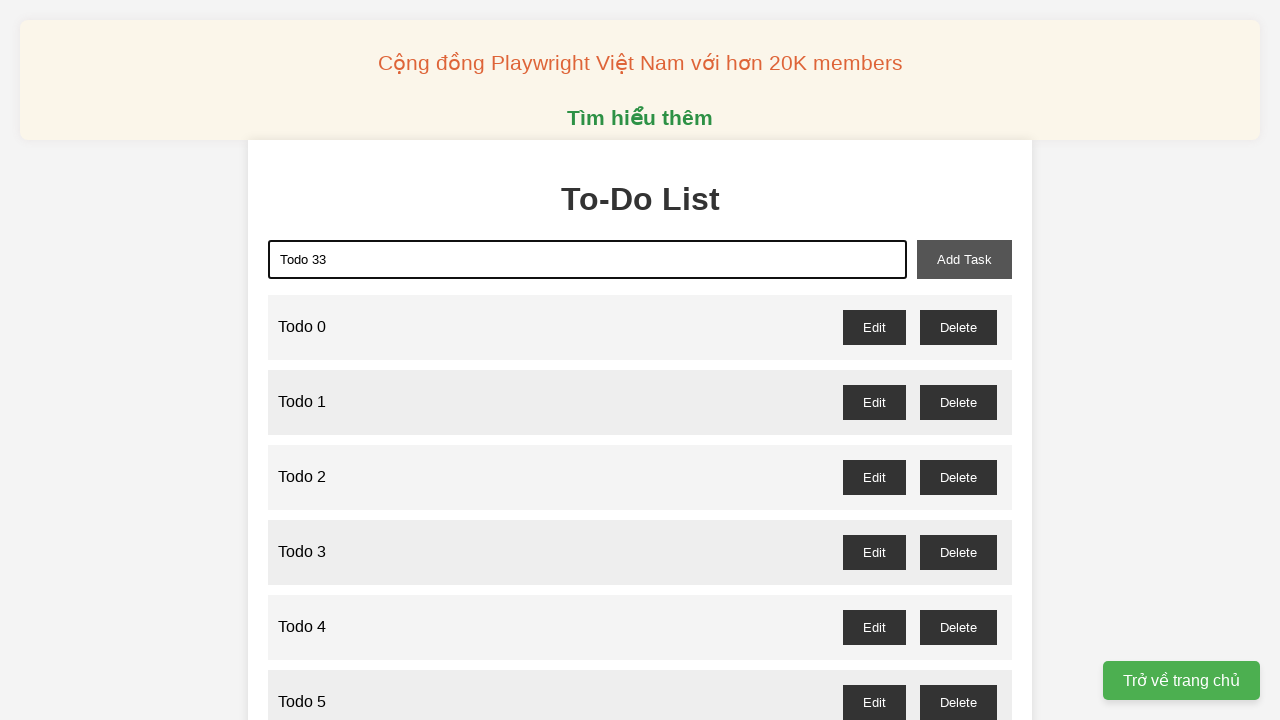

Clicked add task button to create 'Todo 33' at (964, 259) on xpath=//button[@id="add-task"]
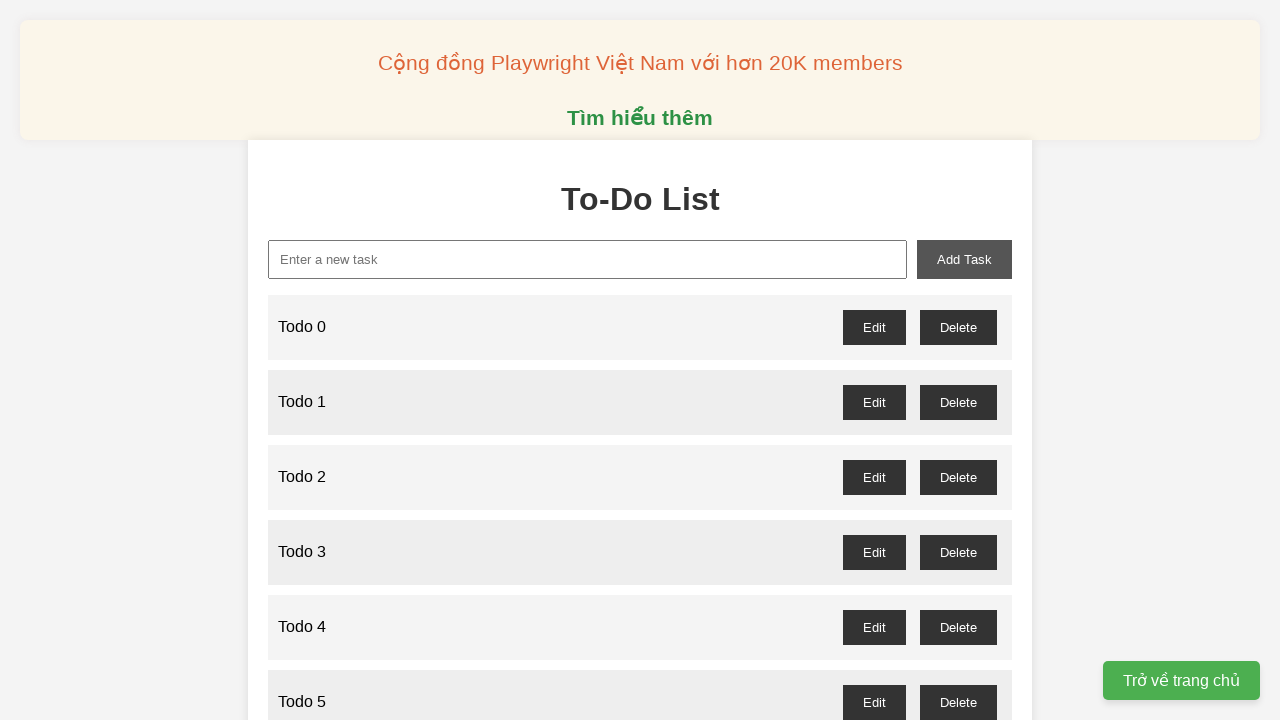

Filled input field with 'Todo 34' on xpath=//input[@id="new-task"]
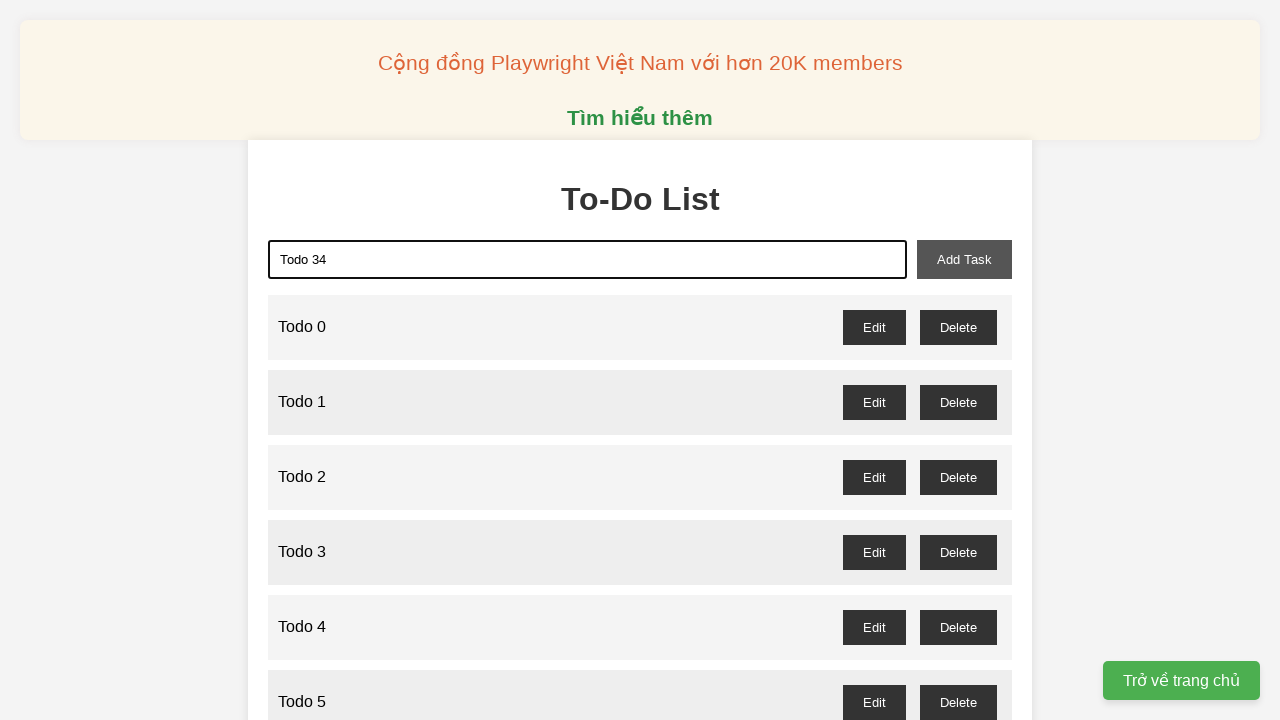

Clicked add task button to create 'Todo 34' at (964, 259) on xpath=//button[@id="add-task"]
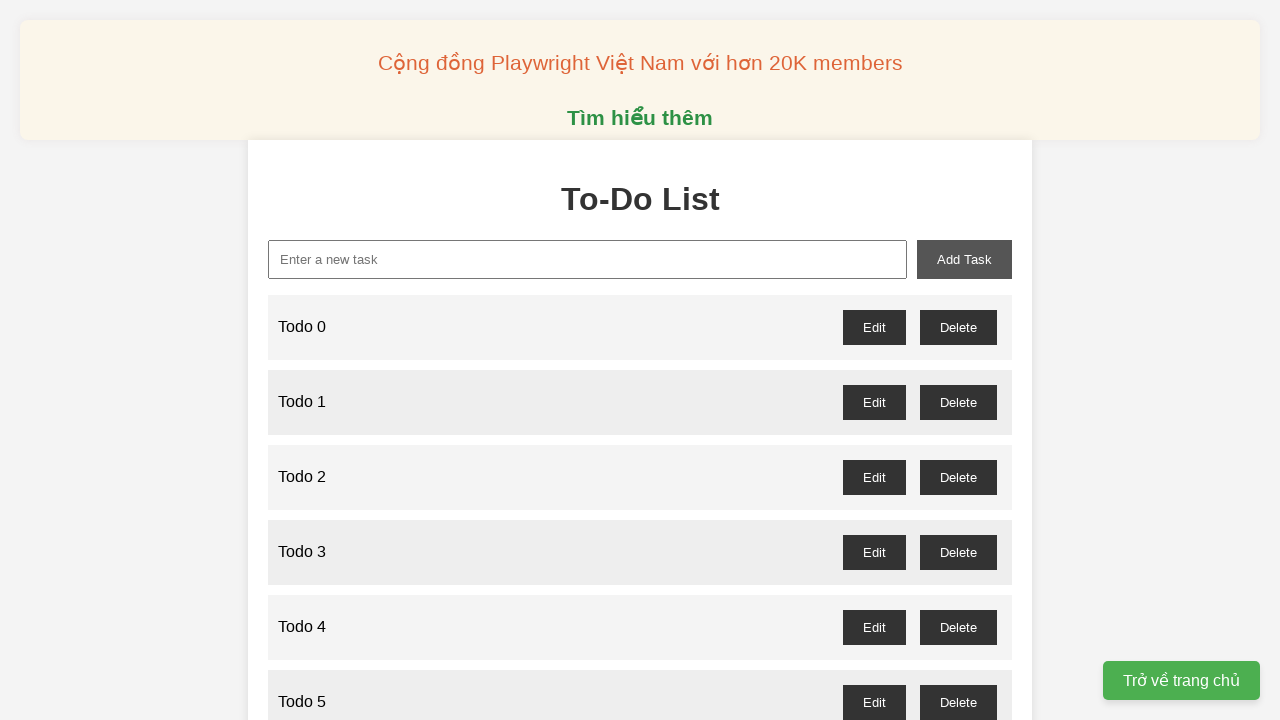

Filled input field with 'Todo 35' on xpath=//input[@id="new-task"]
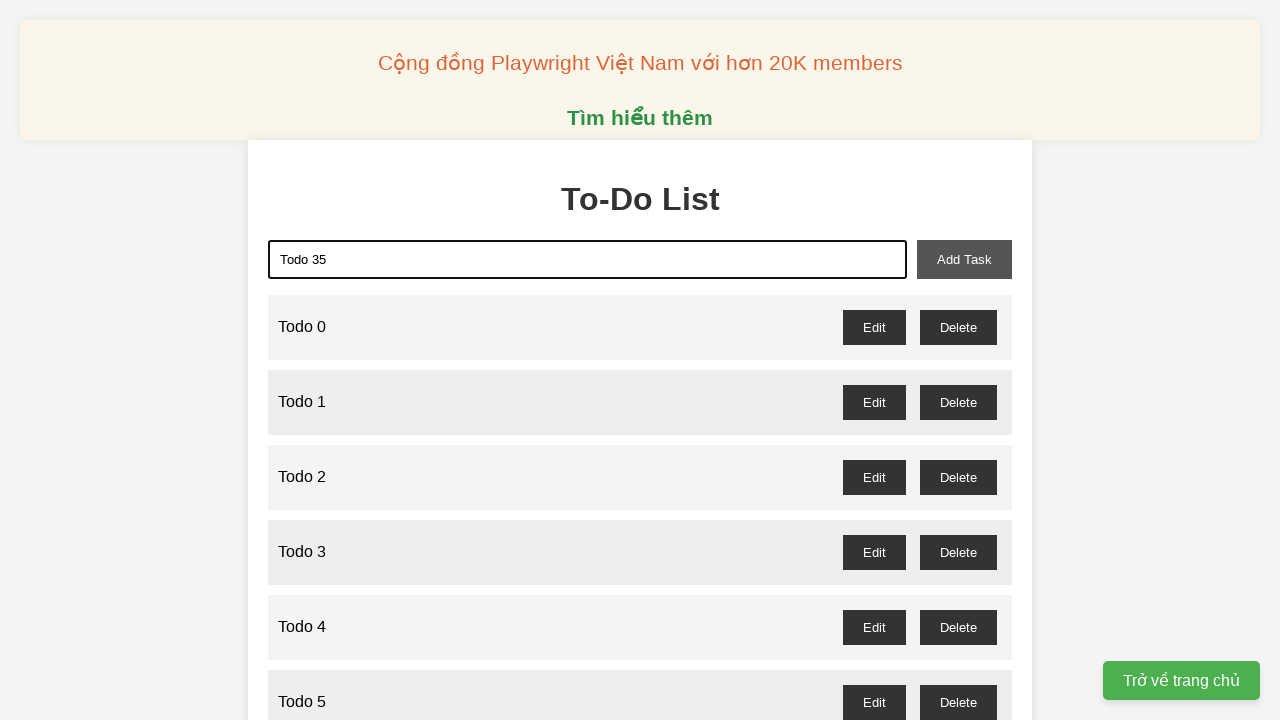

Clicked add task button to create 'Todo 35' at (964, 259) on xpath=//button[@id="add-task"]
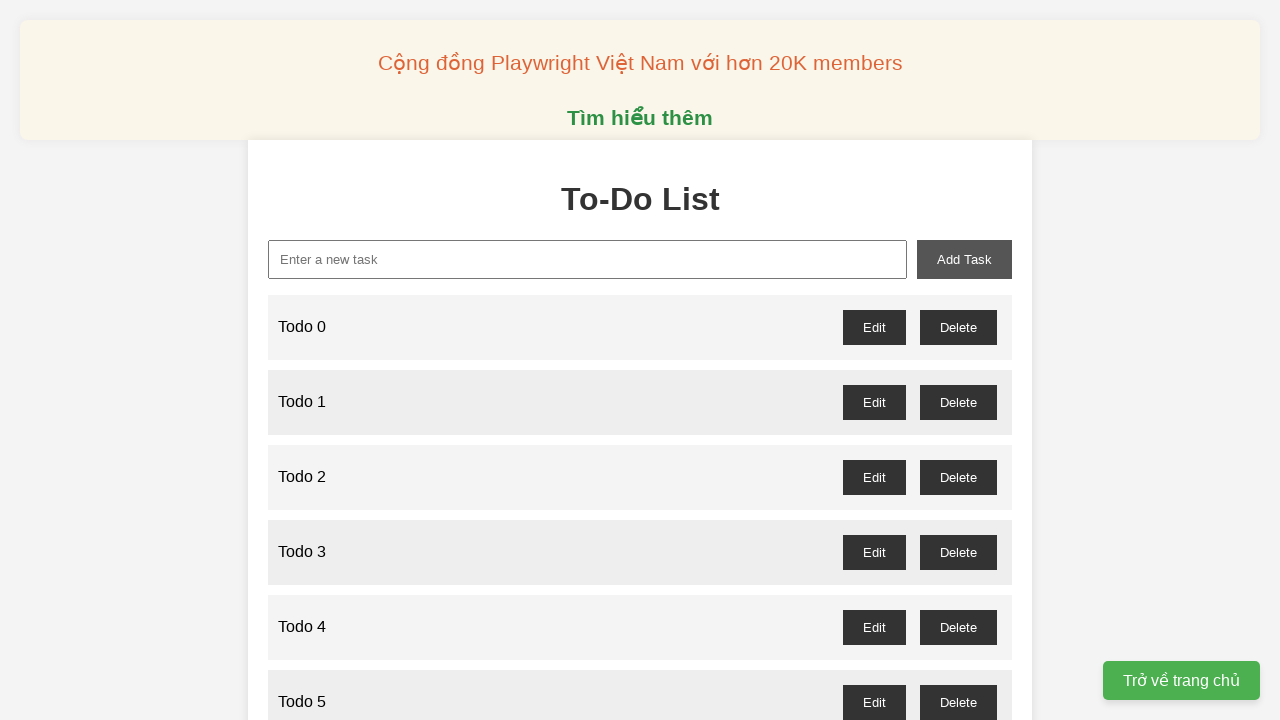

Filled input field with 'Todo 36' on xpath=//input[@id="new-task"]
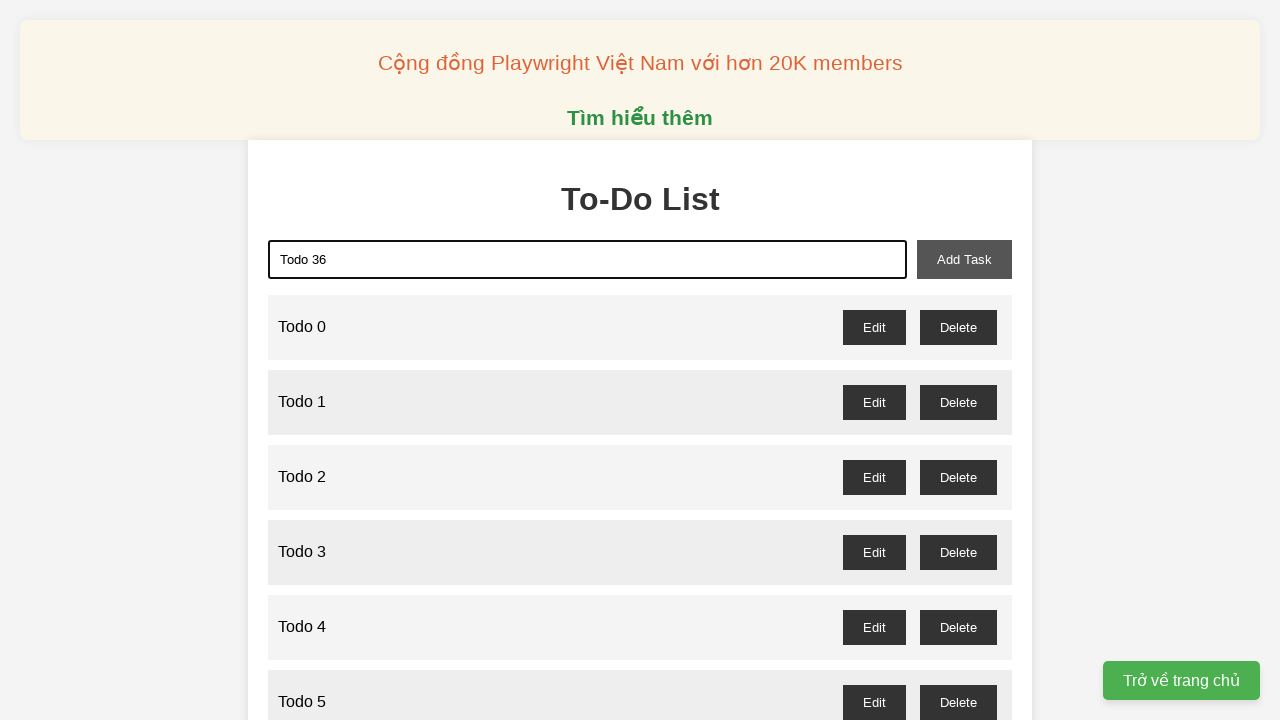

Clicked add task button to create 'Todo 36' at (964, 259) on xpath=//button[@id="add-task"]
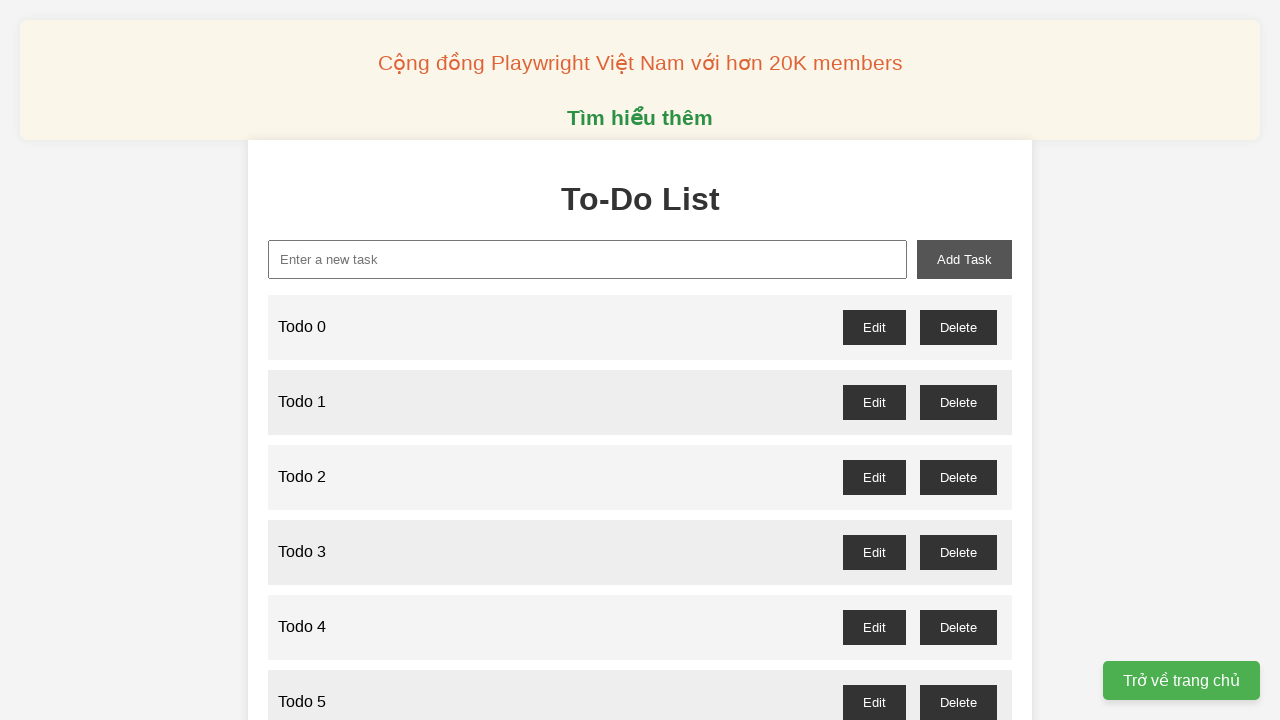

Filled input field with 'Todo 37' on xpath=//input[@id="new-task"]
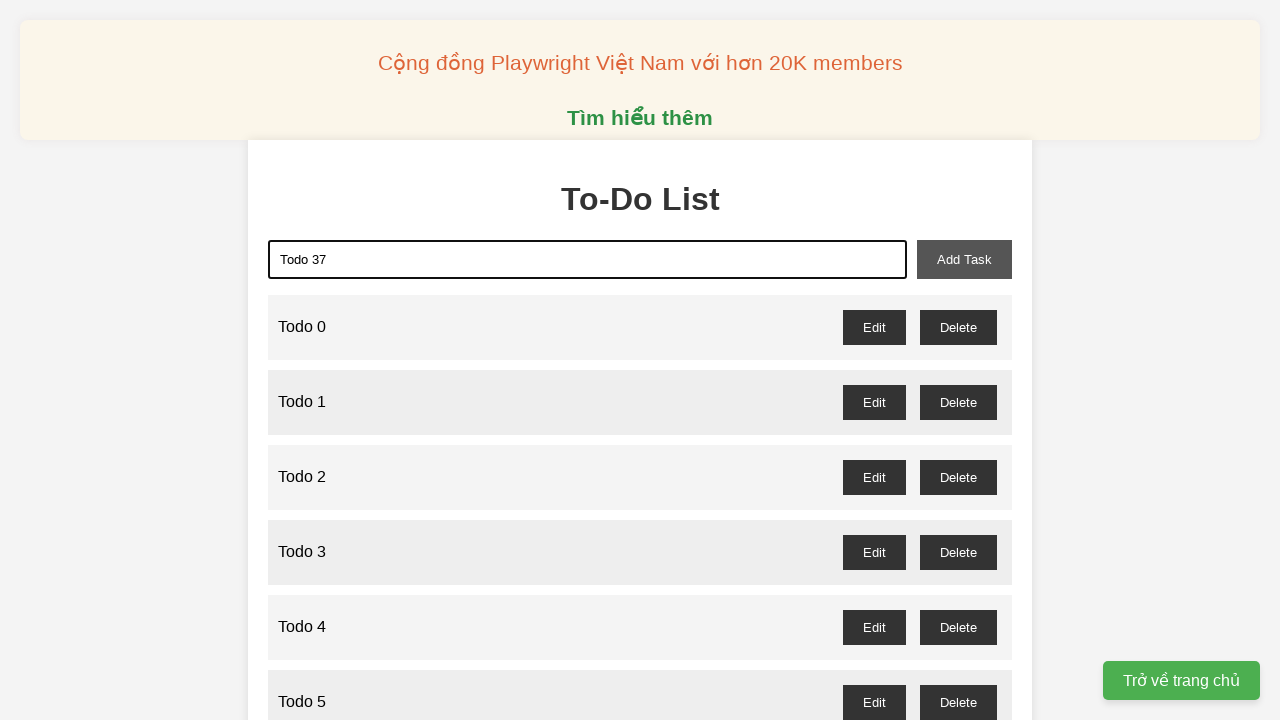

Clicked add task button to create 'Todo 37' at (964, 259) on xpath=//button[@id="add-task"]
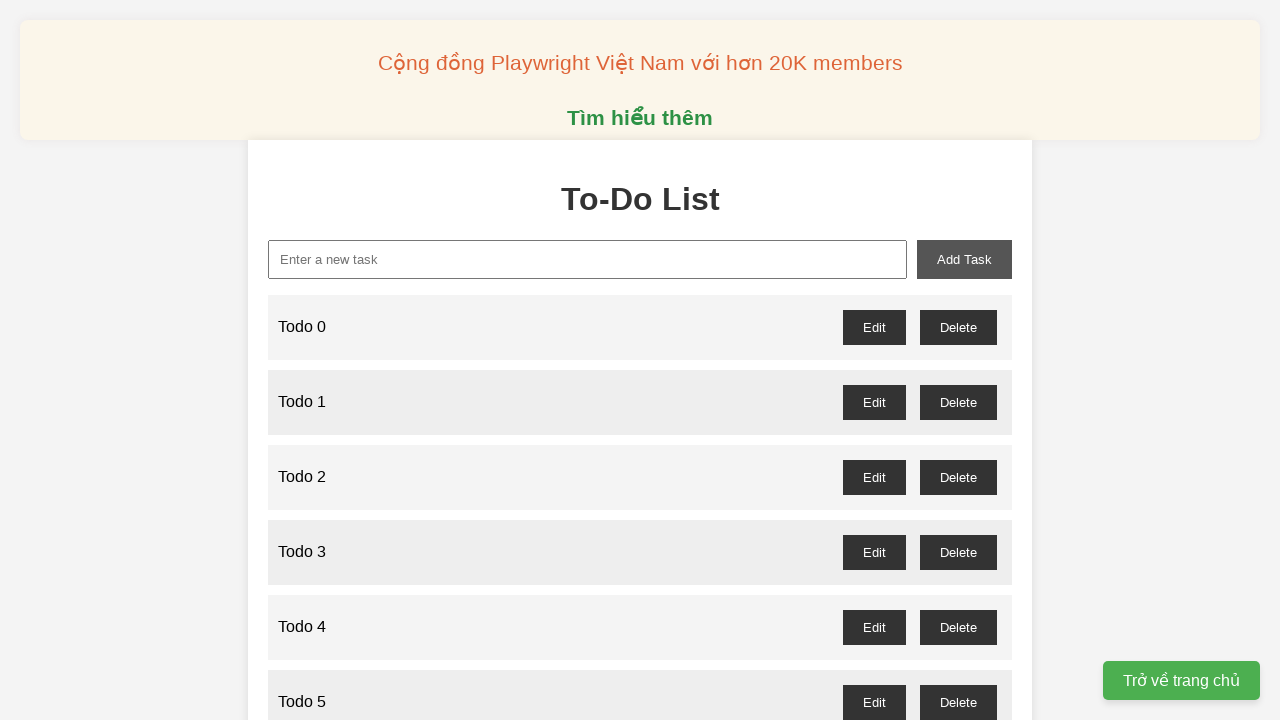

Filled input field with 'Todo 38' on xpath=//input[@id="new-task"]
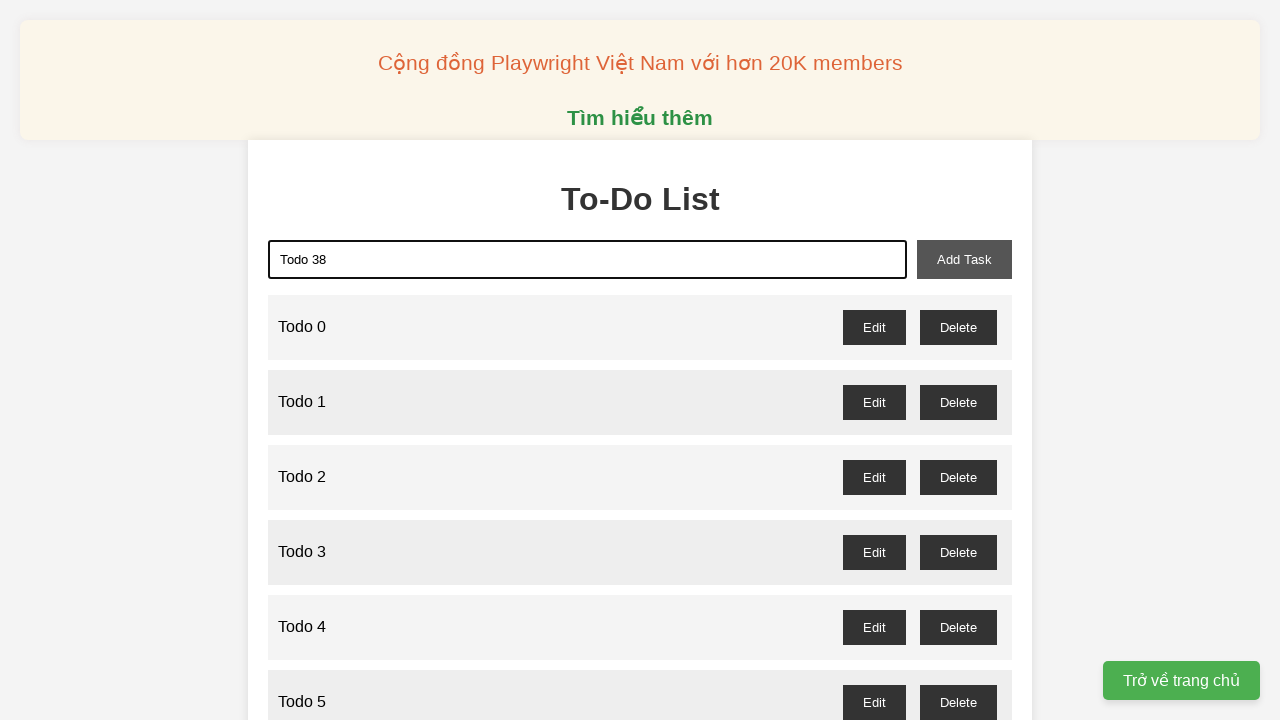

Clicked add task button to create 'Todo 38' at (964, 259) on xpath=//button[@id="add-task"]
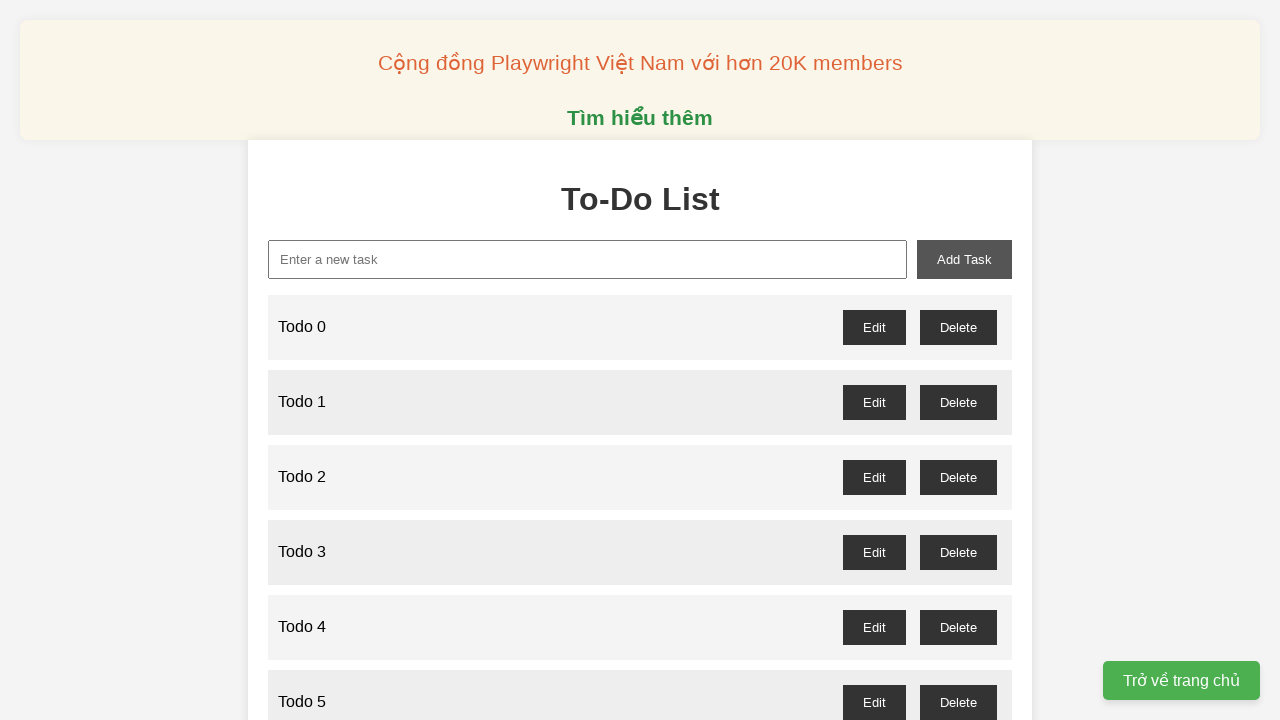

Filled input field with 'Todo 39' on xpath=//input[@id="new-task"]
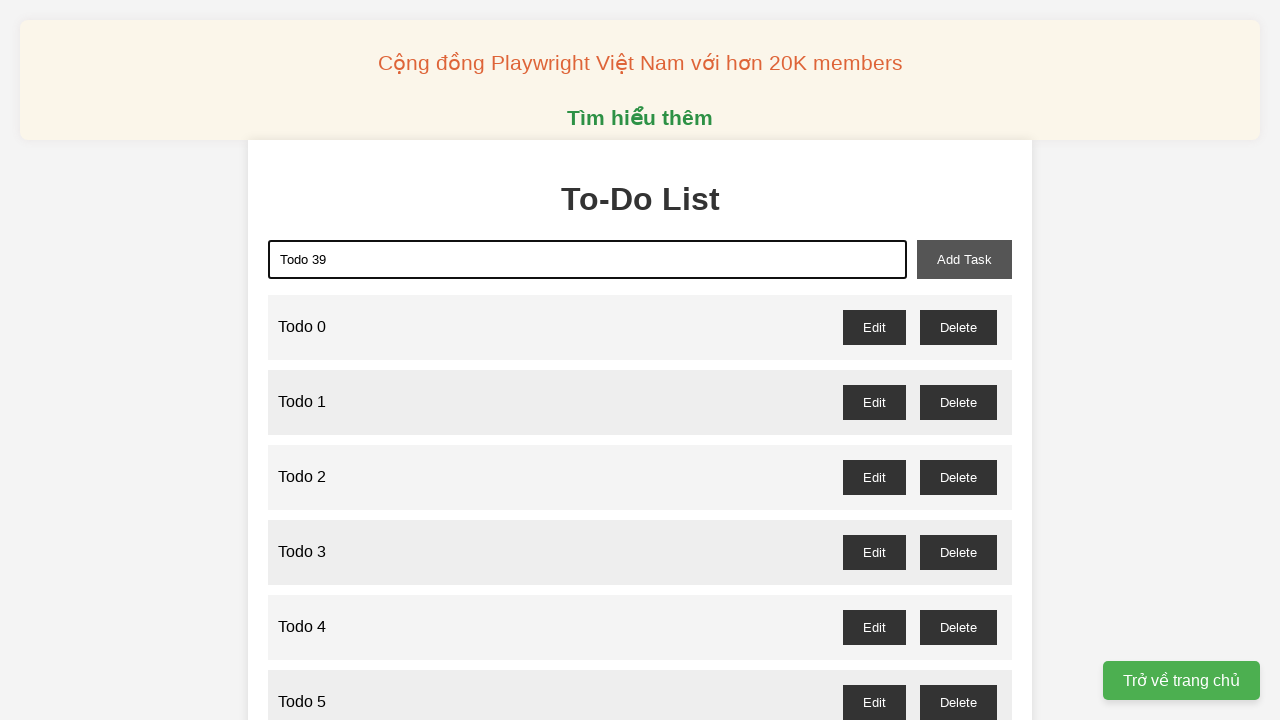

Clicked add task button to create 'Todo 39' at (964, 259) on xpath=//button[@id="add-task"]
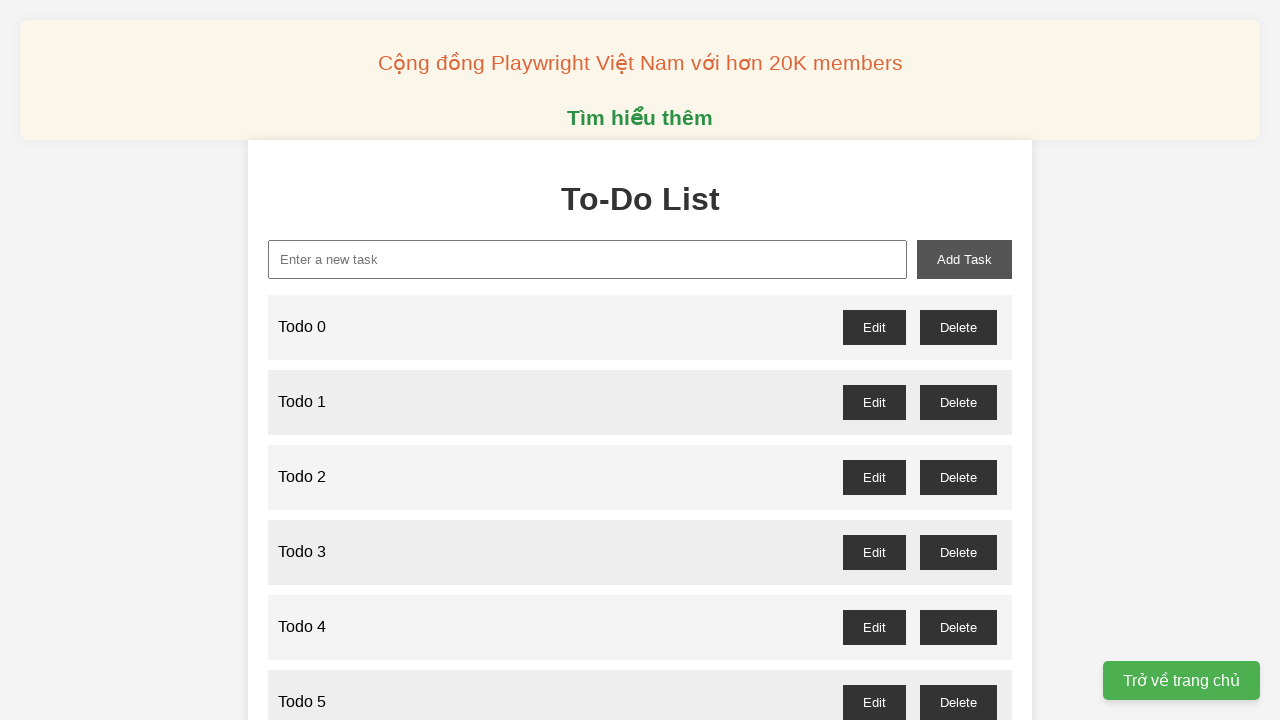

Filled input field with 'Todo 40' on xpath=//input[@id="new-task"]
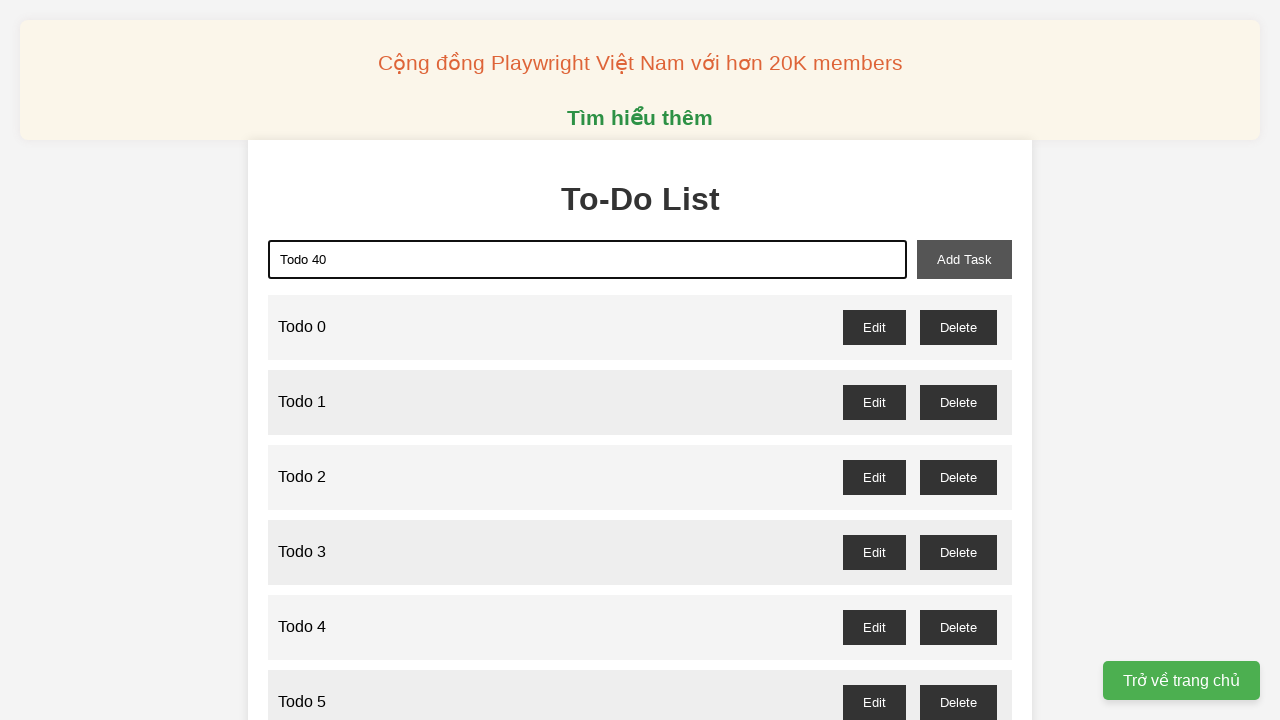

Clicked add task button to create 'Todo 40' at (964, 259) on xpath=//button[@id="add-task"]
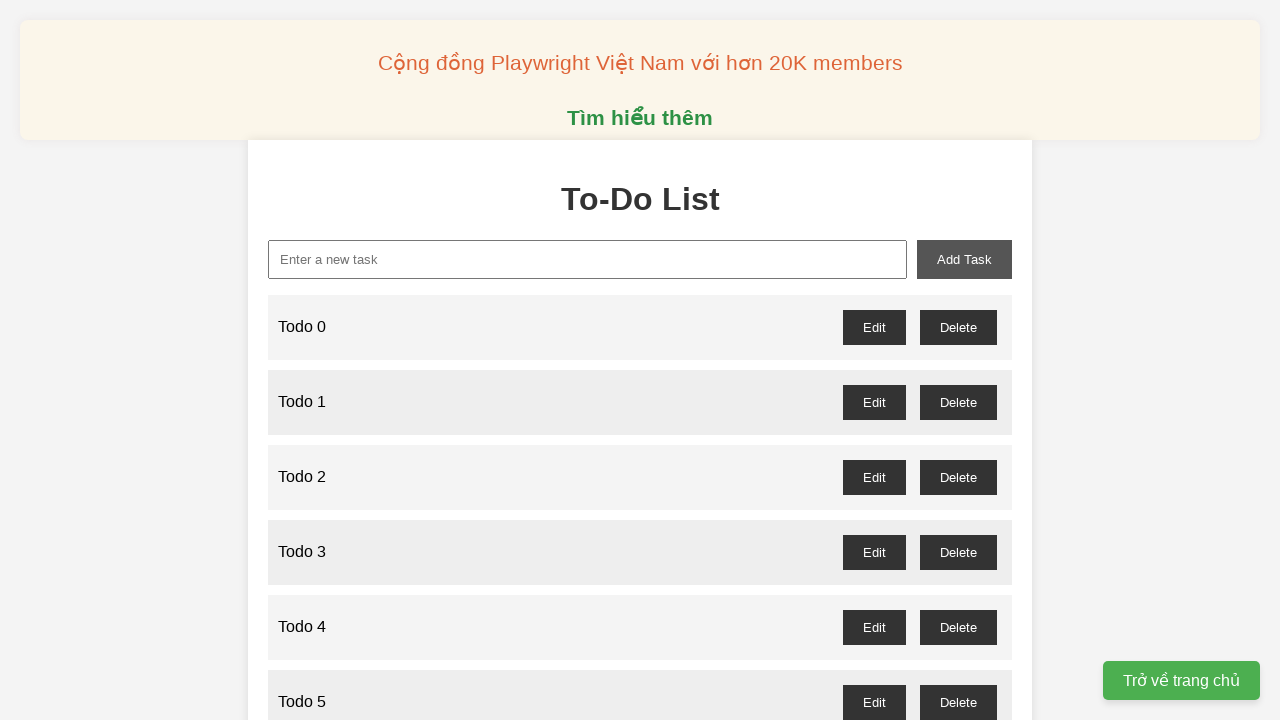

Filled input field with 'Todo 41' on xpath=//input[@id="new-task"]
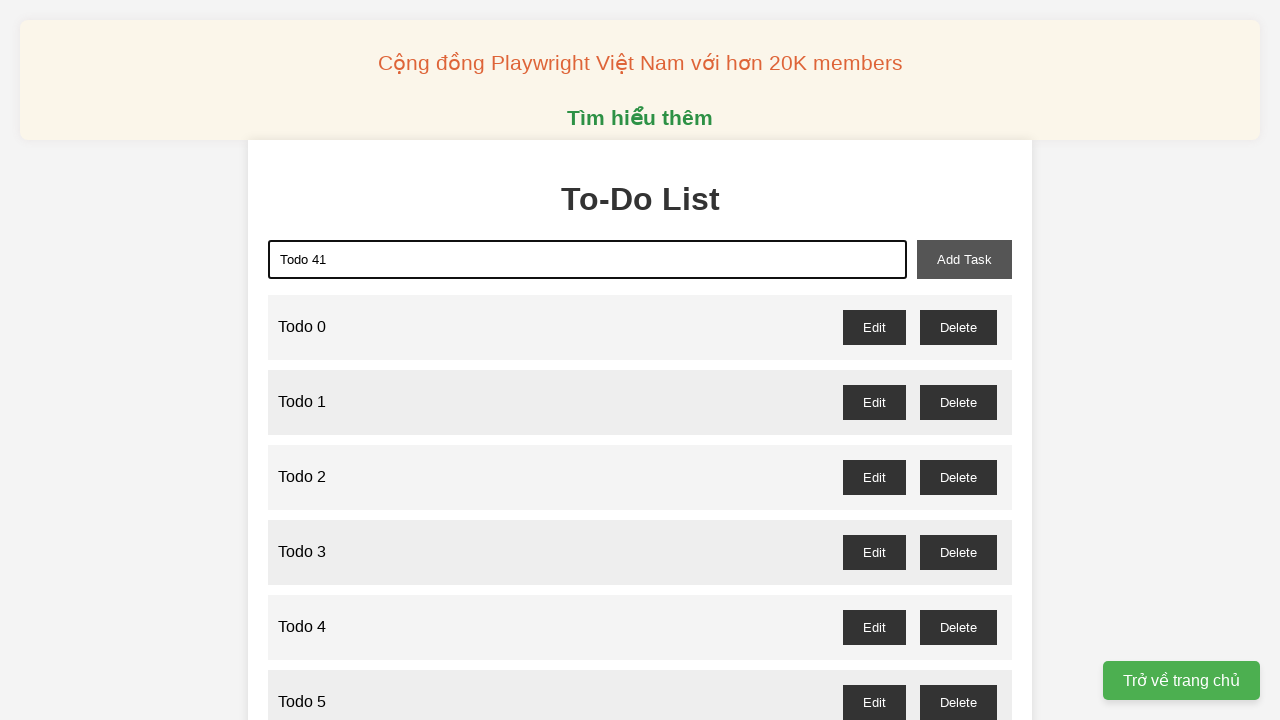

Clicked add task button to create 'Todo 41' at (964, 259) on xpath=//button[@id="add-task"]
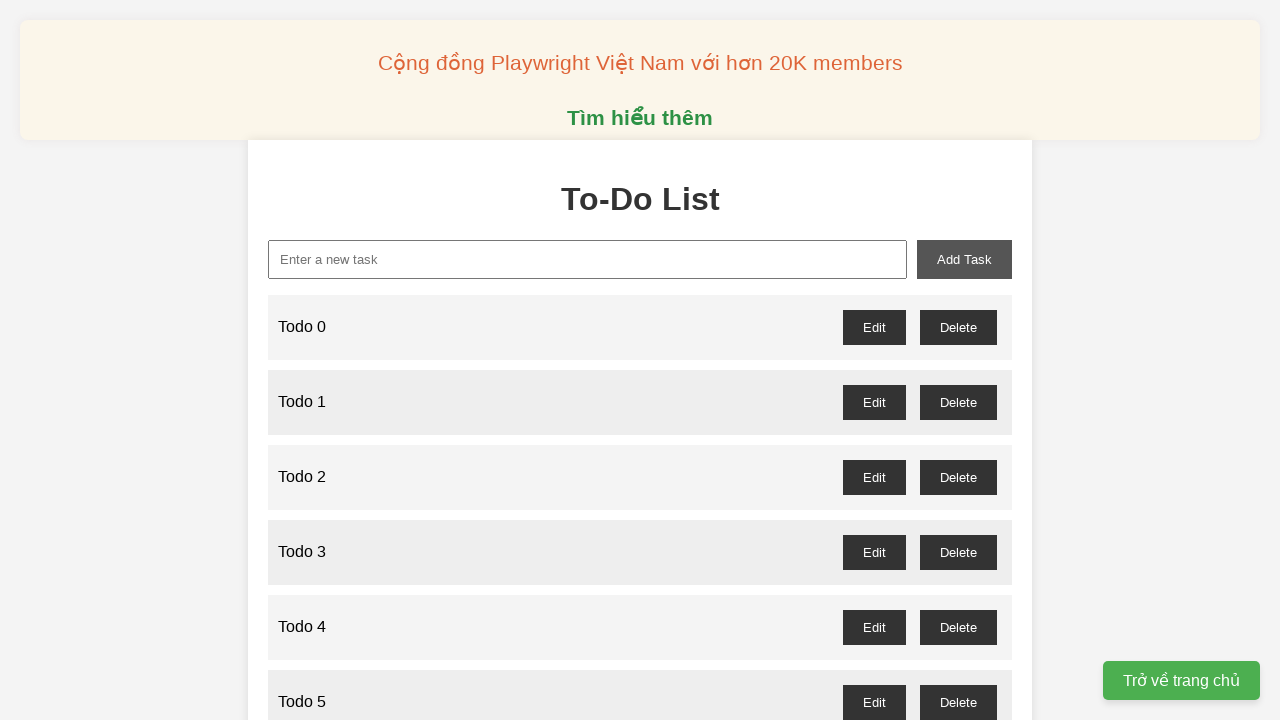

Filled input field with 'Todo 42' on xpath=//input[@id="new-task"]
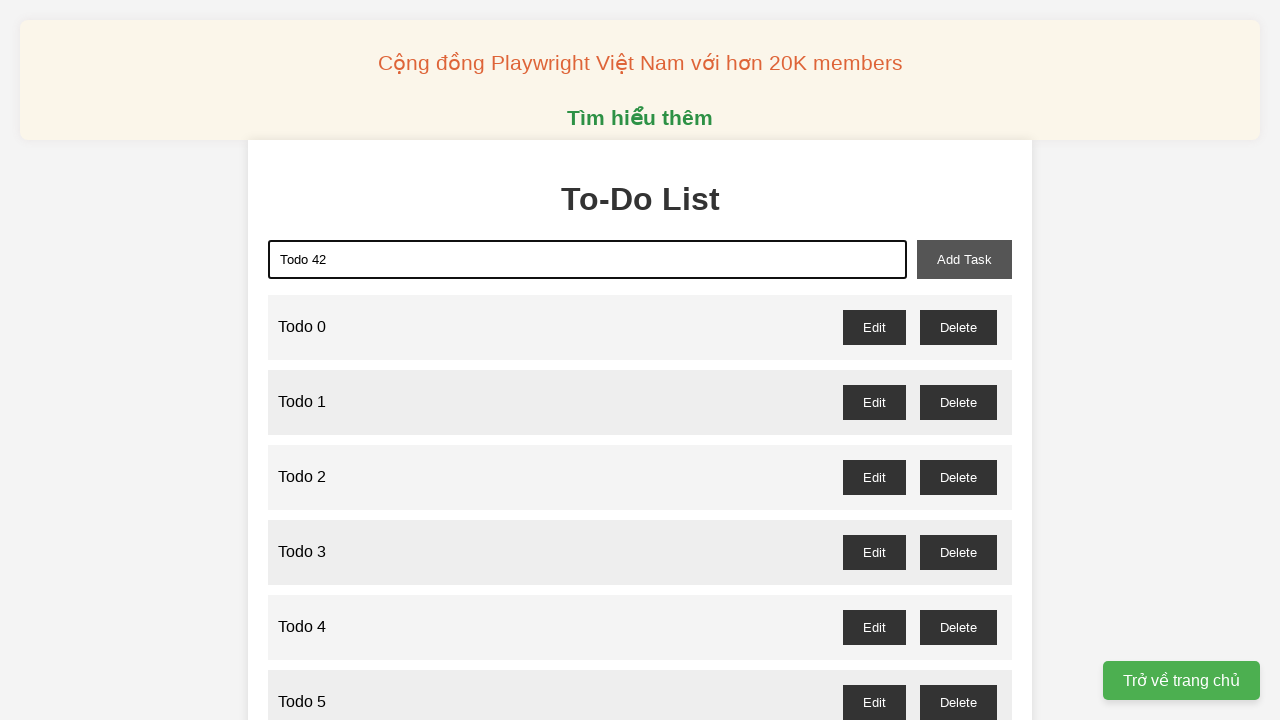

Clicked add task button to create 'Todo 42' at (964, 259) on xpath=//button[@id="add-task"]
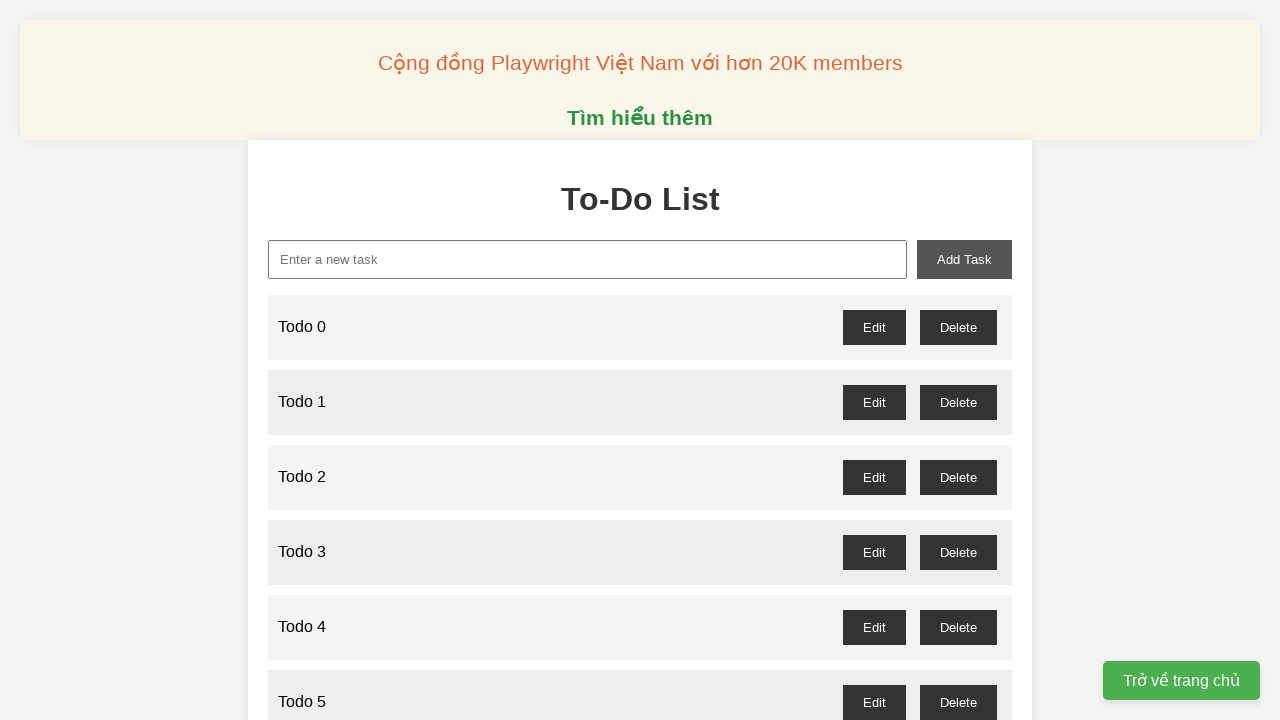

Filled input field with 'Todo 43' on xpath=//input[@id="new-task"]
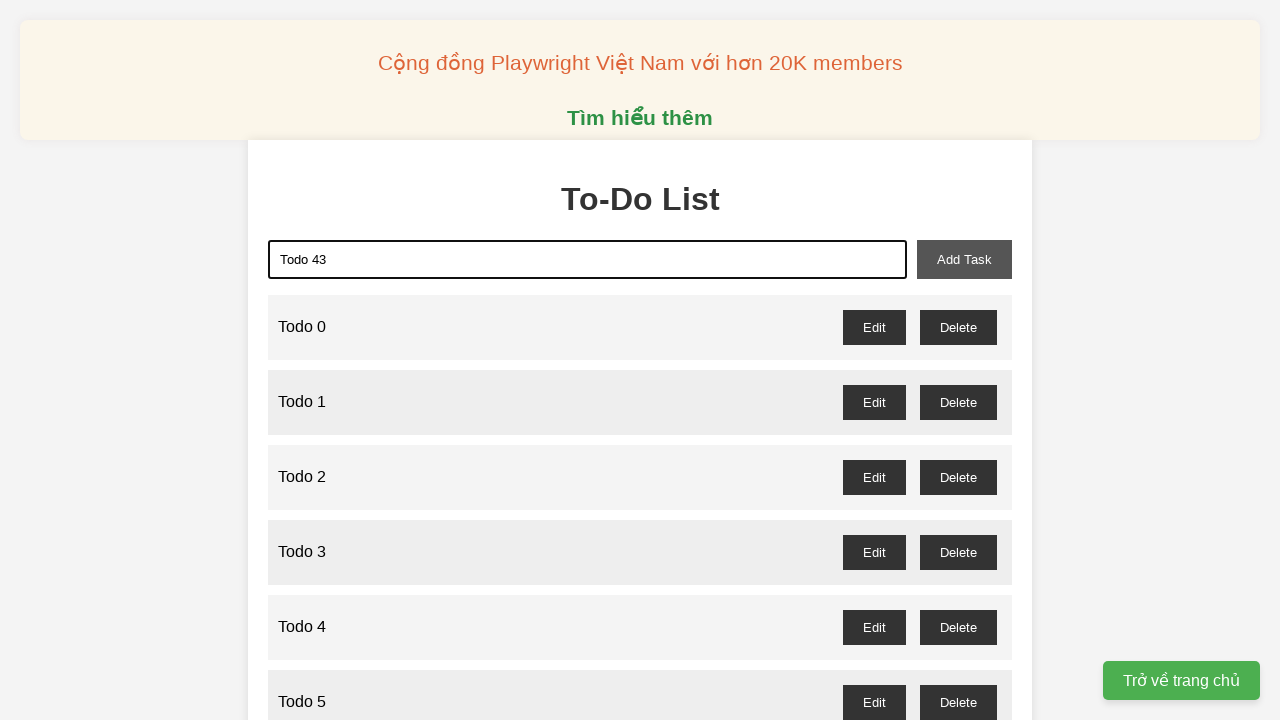

Clicked add task button to create 'Todo 43' at (964, 259) on xpath=//button[@id="add-task"]
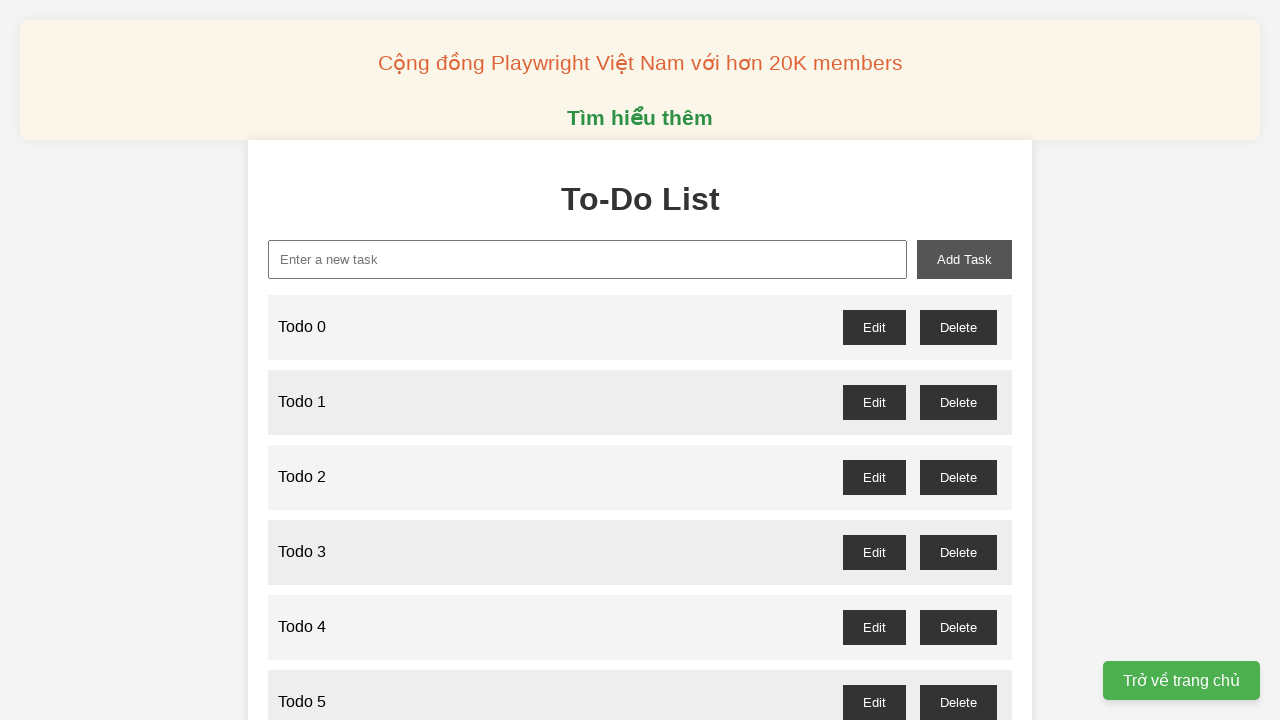

Filled input field with 'Todo 44' on xpath=//input[@id="new-task"]
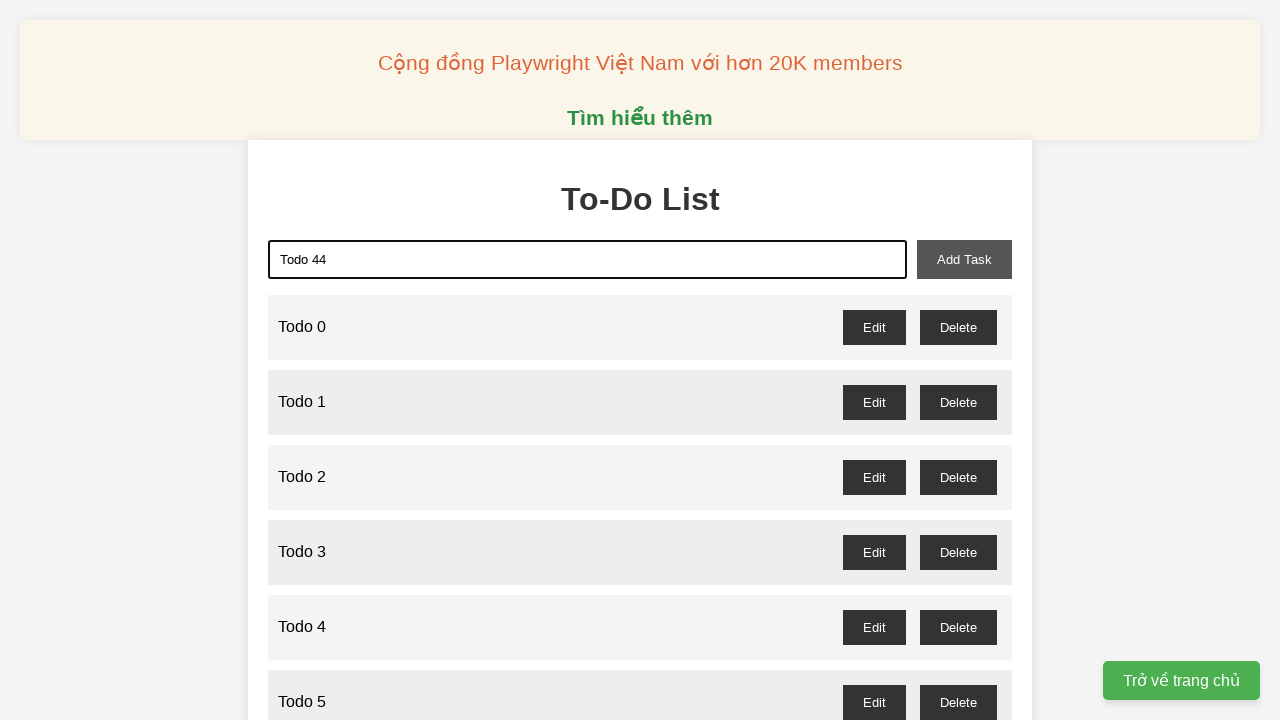

Clicked add task button to create 'Todo 44' at (964, 259) on xpath=//button[@id="add-task"]
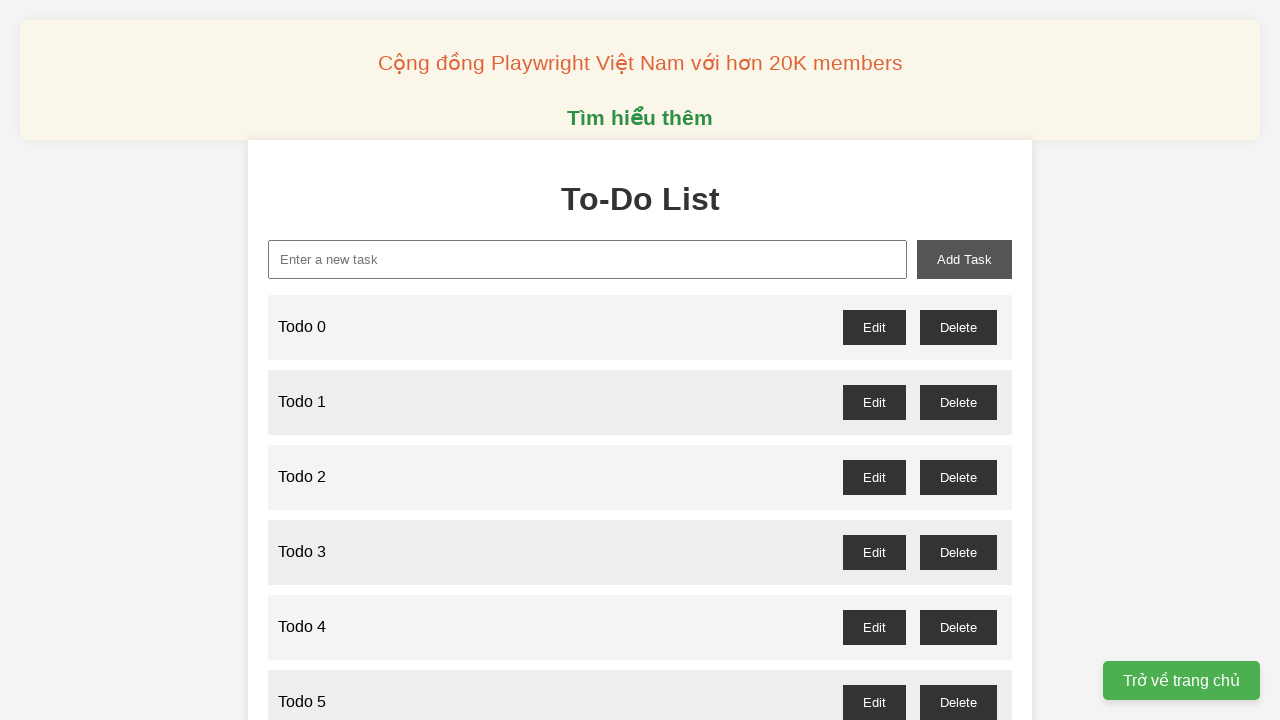

Filled input field with 'Todo 45' on xpath=//input[@id="new-task"]
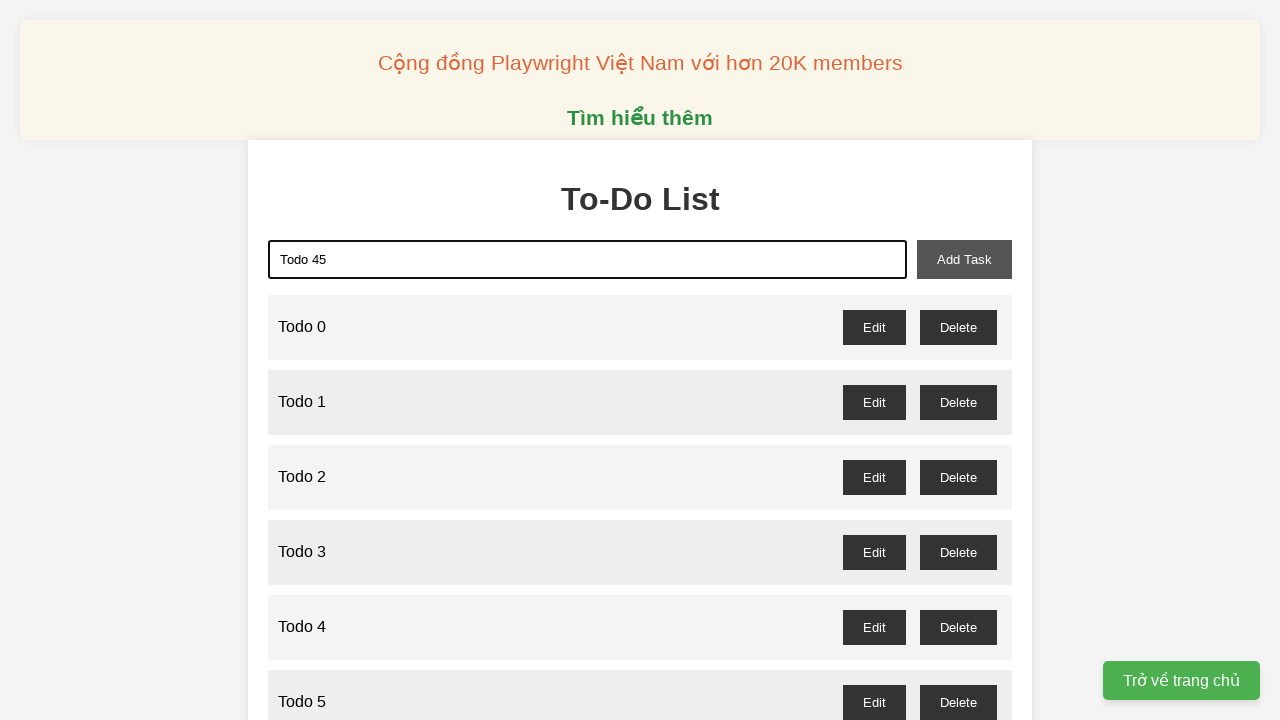

Clicked add task button to create 'Todo 45' at (964, 259) on xpath=//button[@id="add-task"]
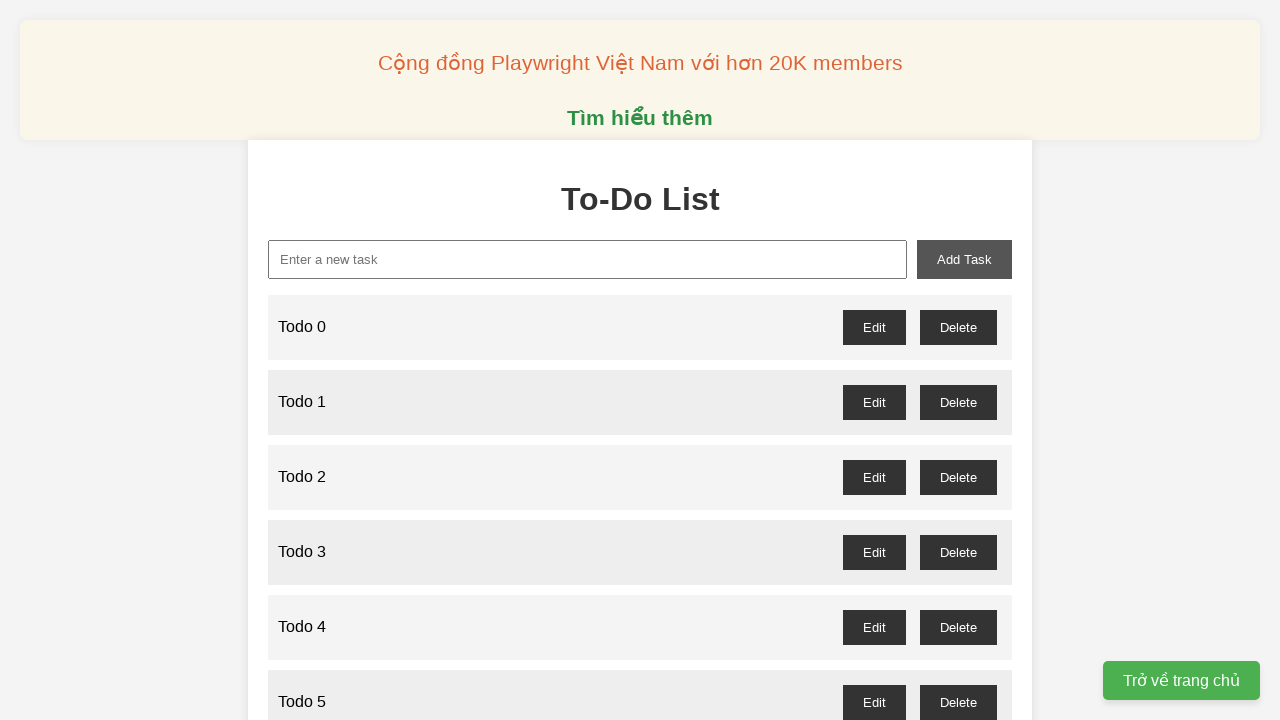

Filled input field with 'Todo 46' on xpath=//input[@id="new-task"]
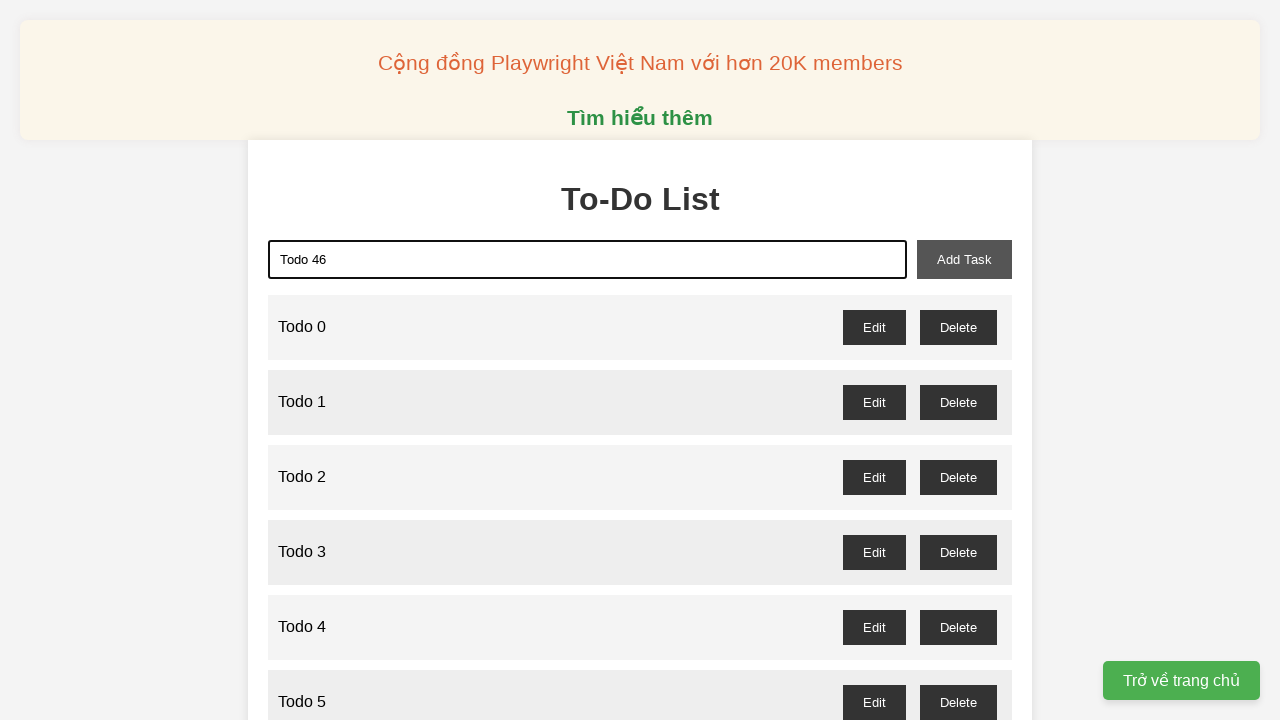

Clicked add task button to create 'Todo 46' at (964, 259) on xpath=//button[@id="add-task"]
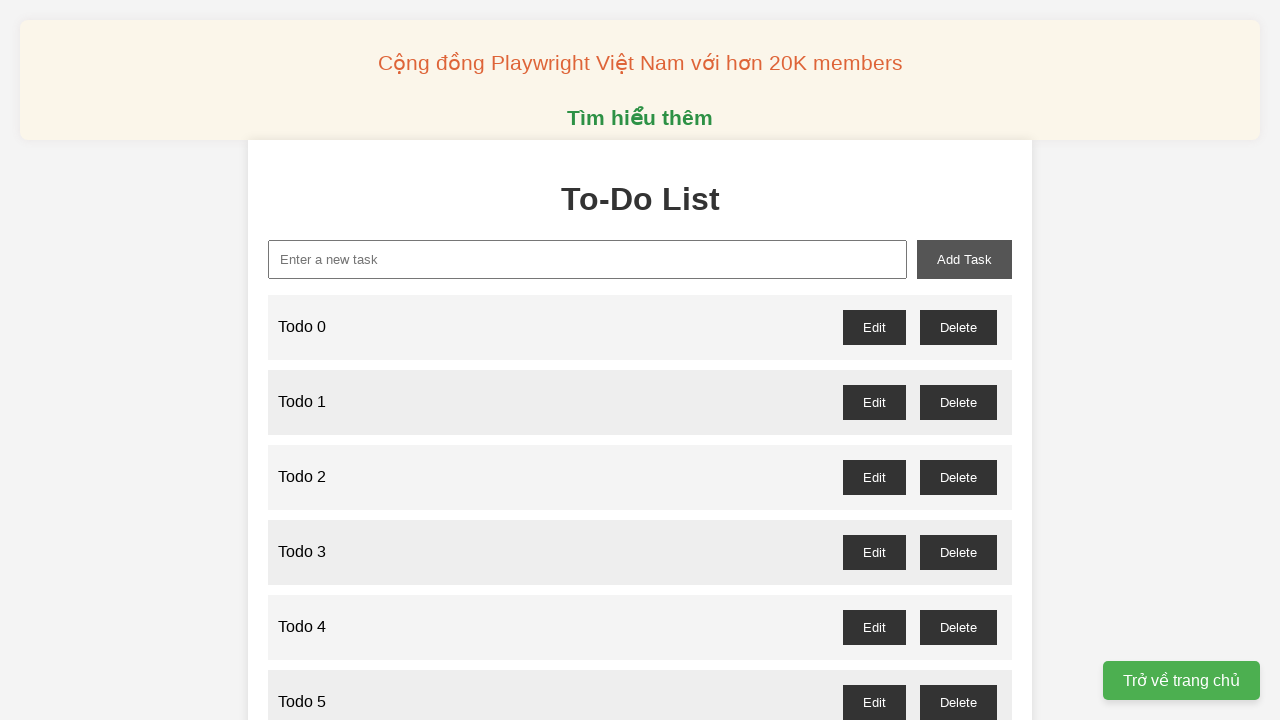

Filled input field with 'Todo 47' on xpath=//input[@id="new-task"]
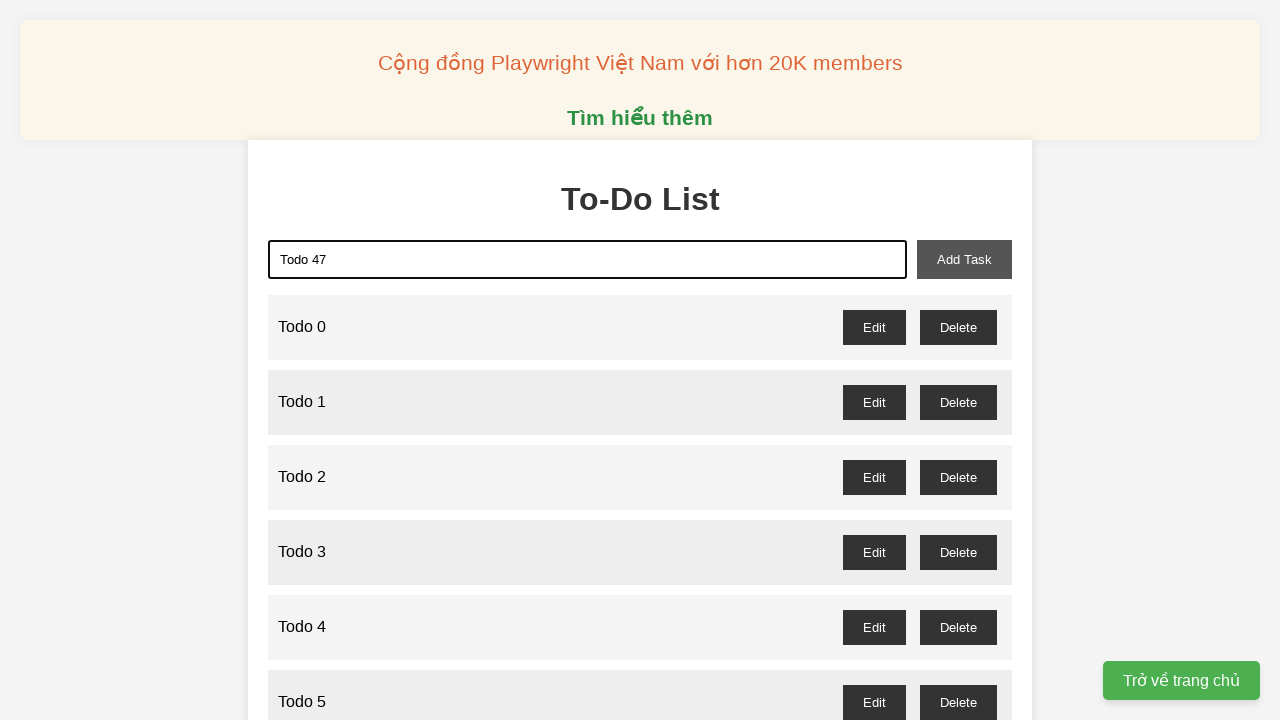

Clicked add task button to create 'Todo 47' at (964, 259) on xpath=//button[@id="add-task"]
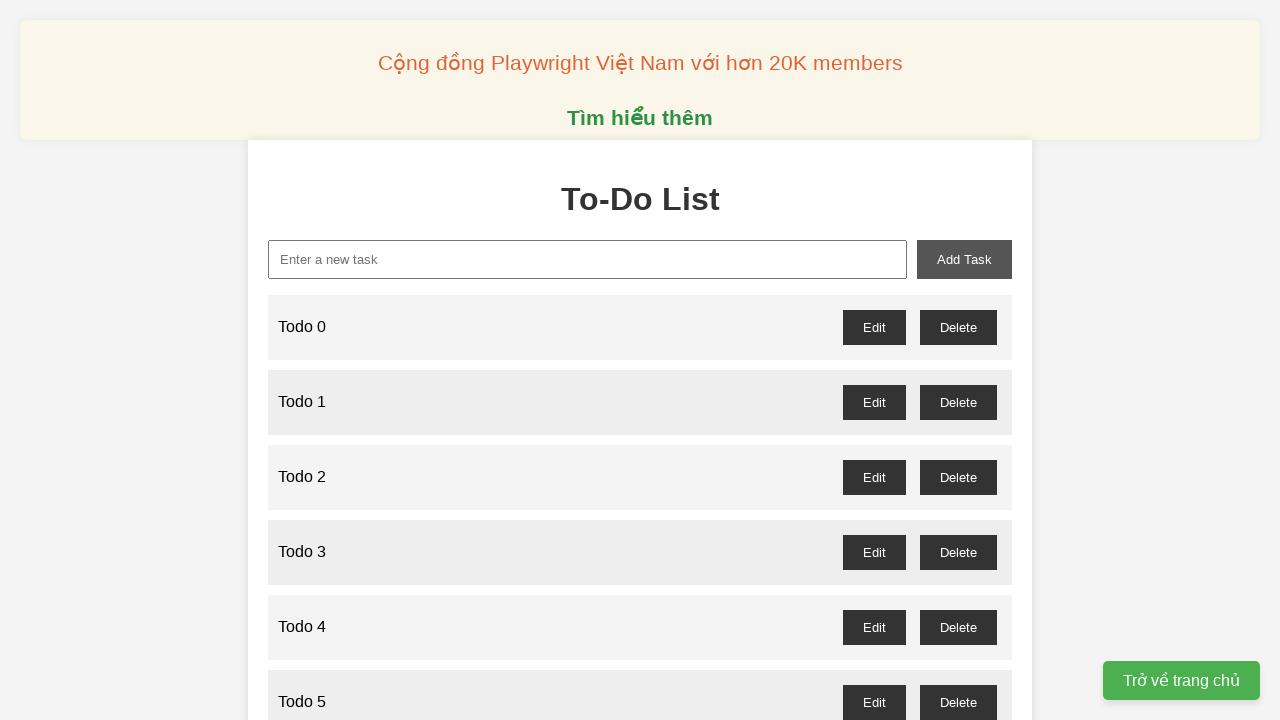

Filled input field with 'Todo 48' on xpath=//input[@id="new-task"]
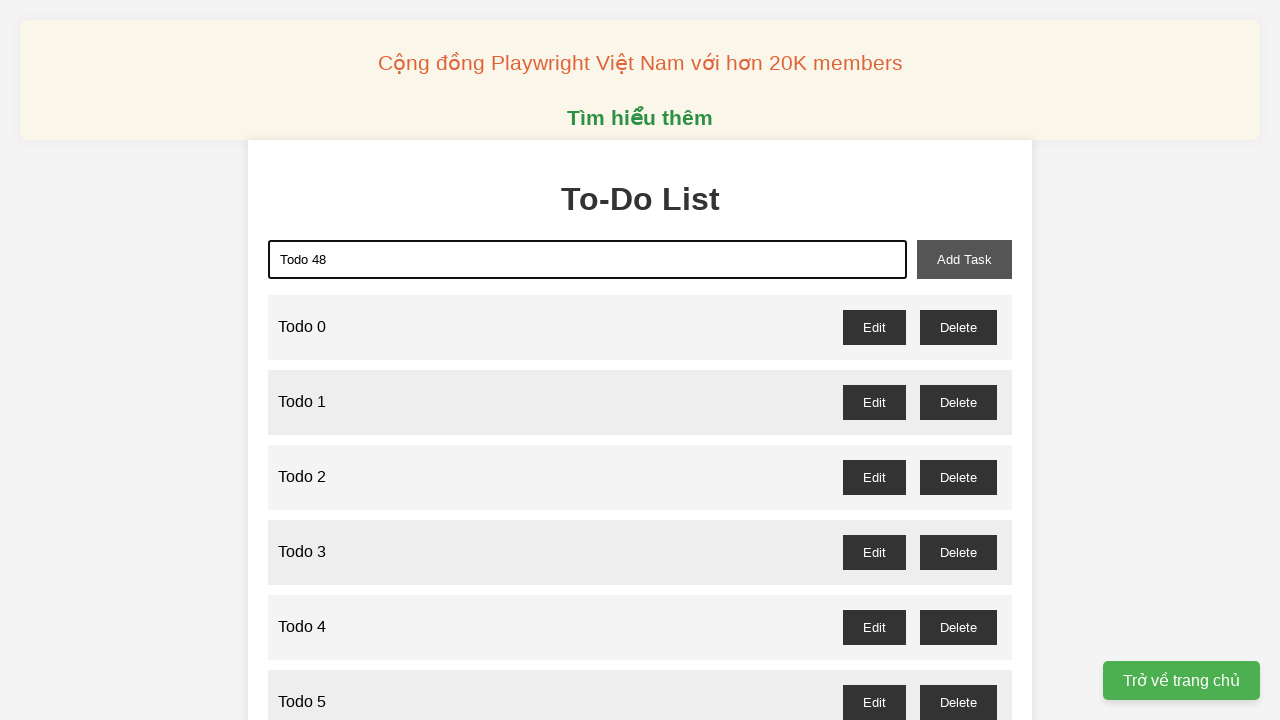

Clicked add task button to create 'Todo 48' at (964, 259) on xpath=//button[@id="add-task"]
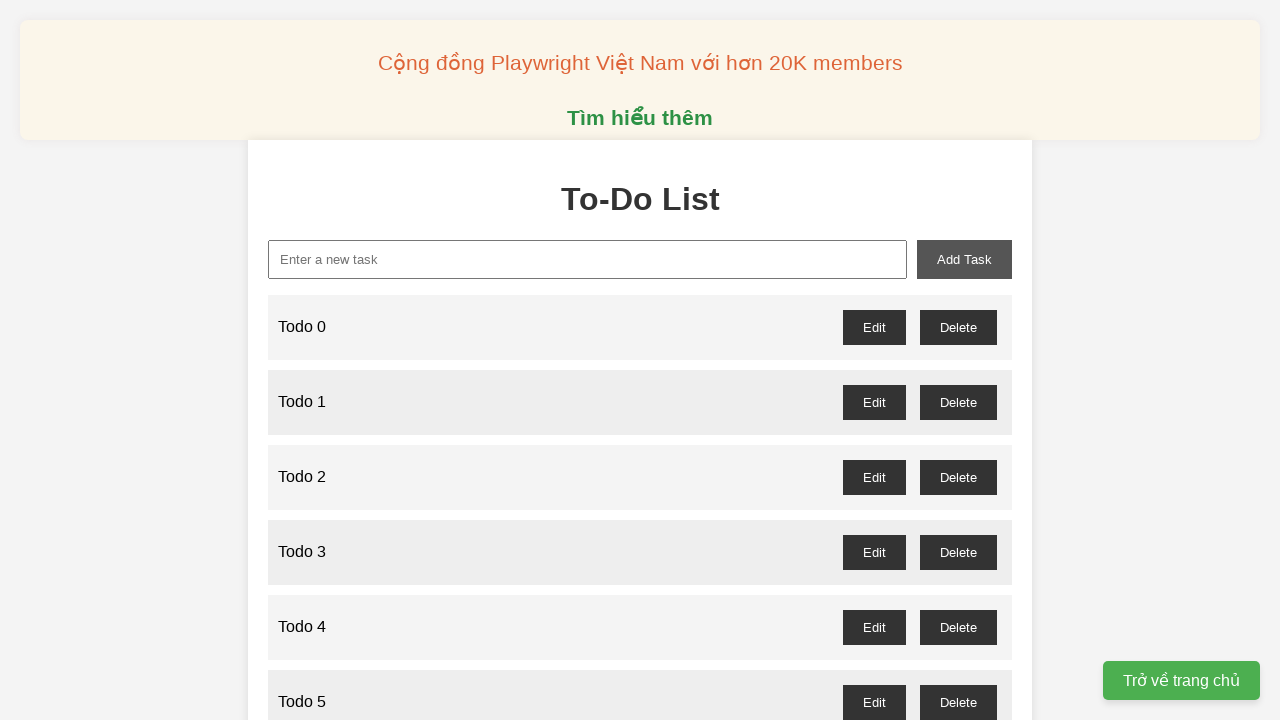

Filled input field with 'Todo 49' on xpath=//input[@id="new-task"]
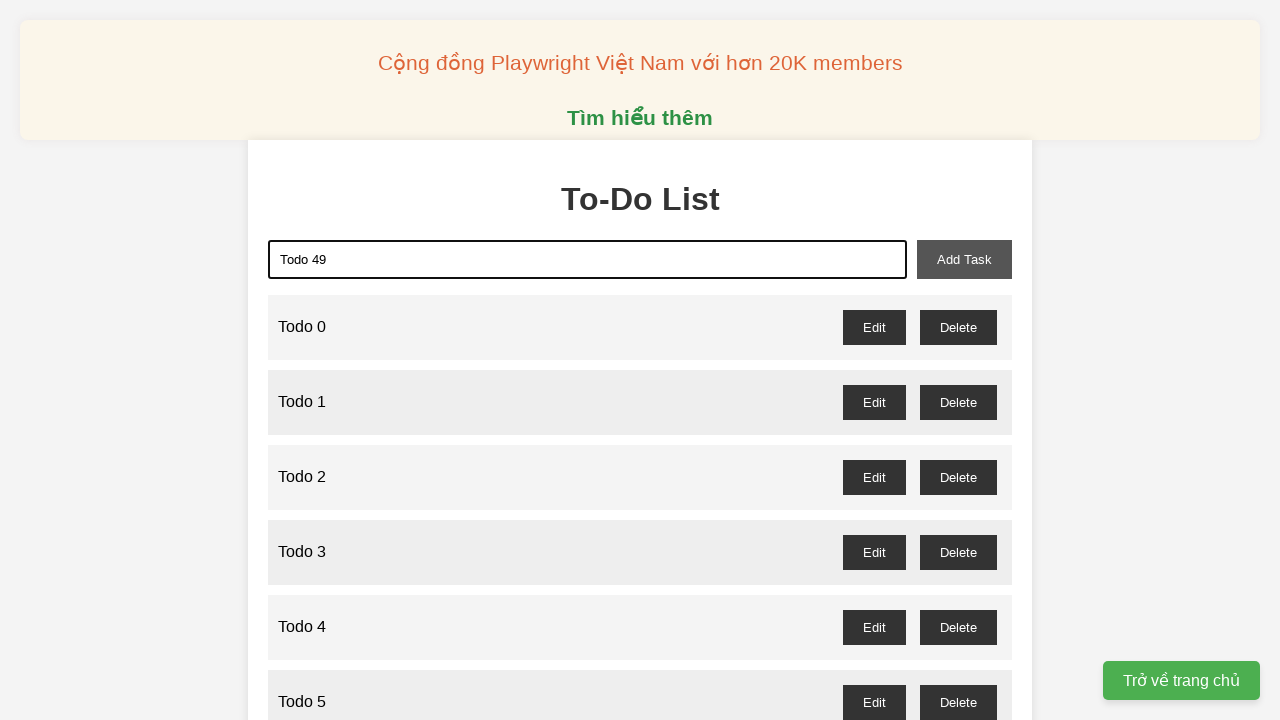

Clicked add task button to create 'Todo 49' at (964, 259) on xpath=//button[@id="add-task"]
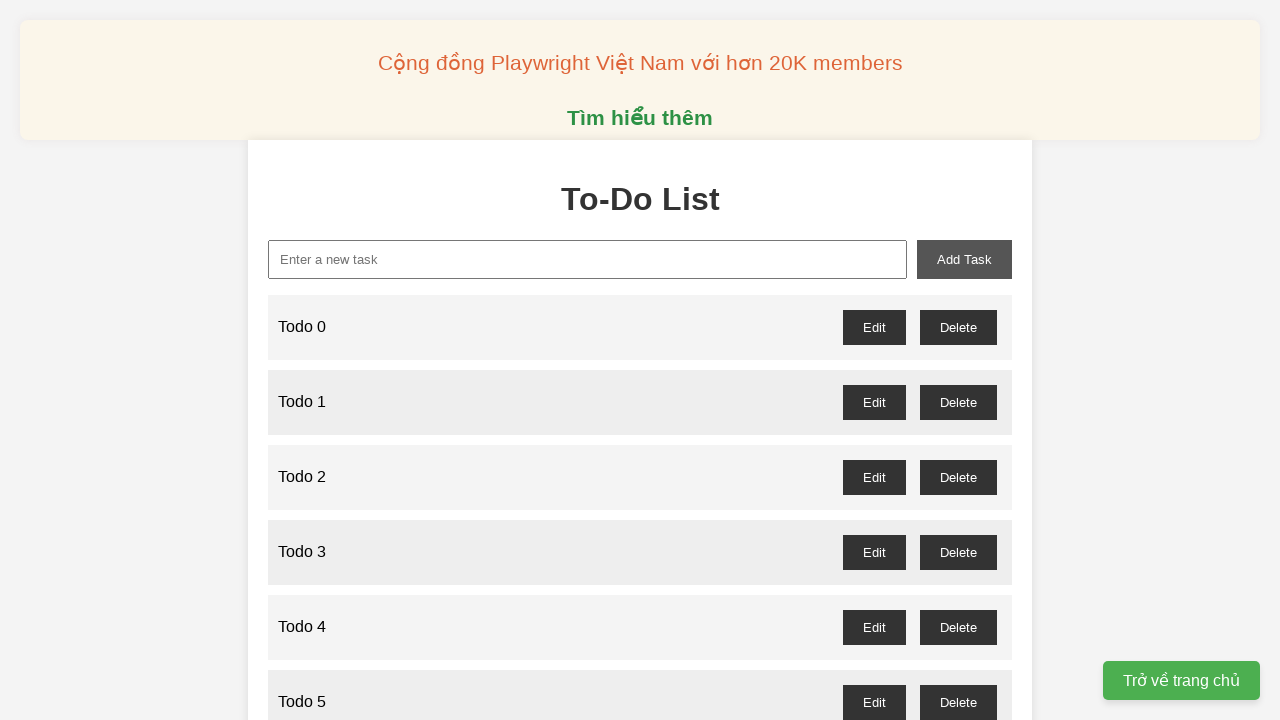

Filled input field with 'Todo 50' on xpath=//input[@id="new-task"]
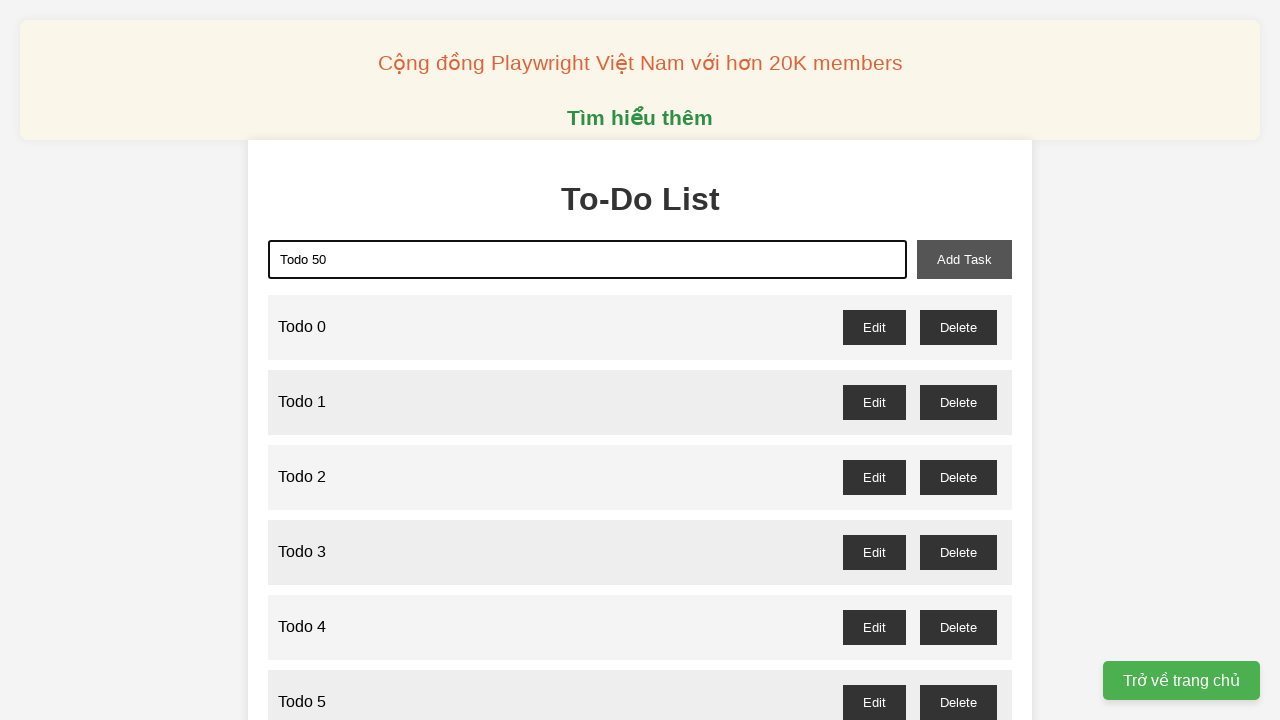

Clicked add task button to create 'Todo 50' at (964, 259) on xpath=//button[@id="add-task"]
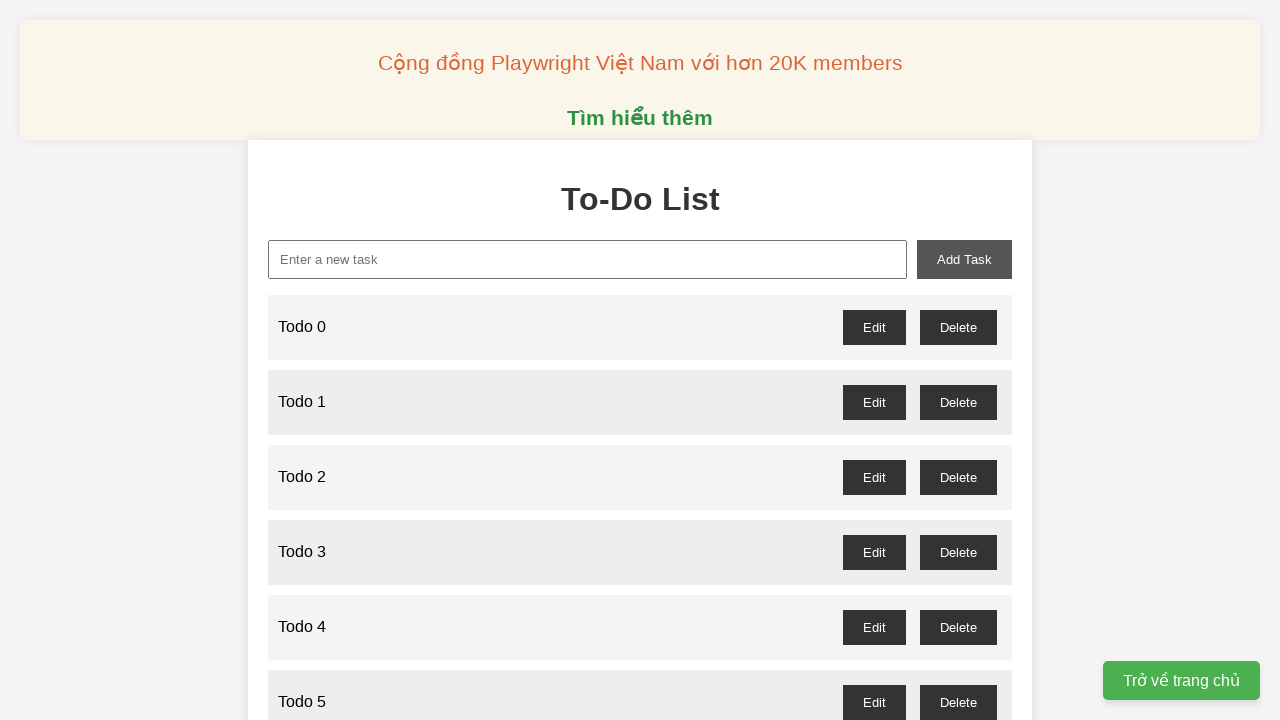

Filled input field with 'Todo 51' on xpath=//input[@id="new-task"]
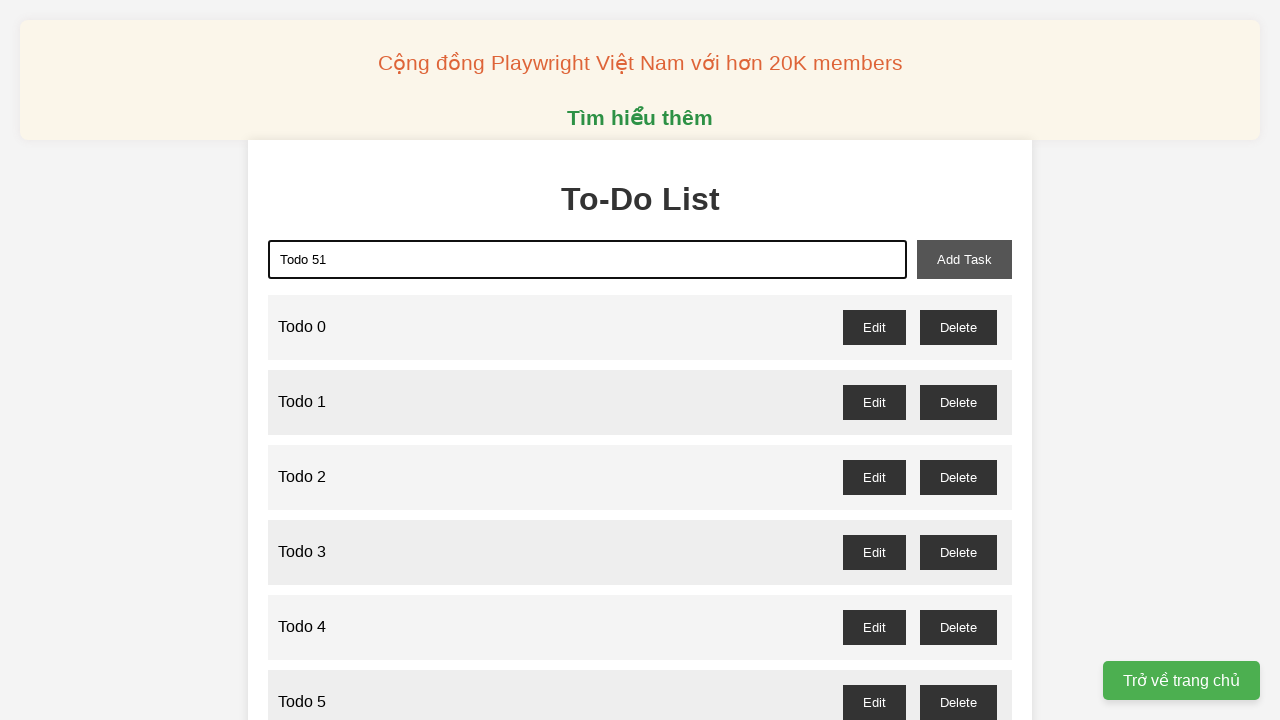

Clicked add task button to create 'Todo 51' at (964, 259) on xpath=//button[@id="add-task"]
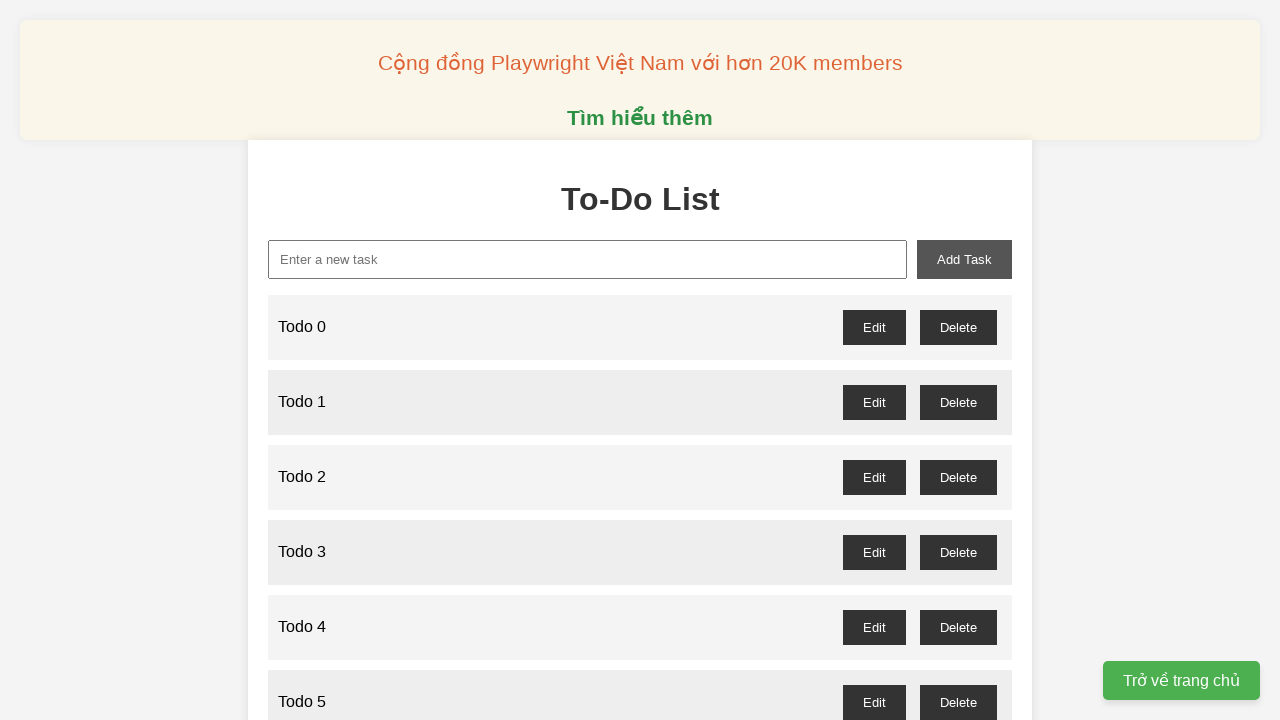

Filled input field with 'Todo 52' on xpath=//input[@id="new-task"]
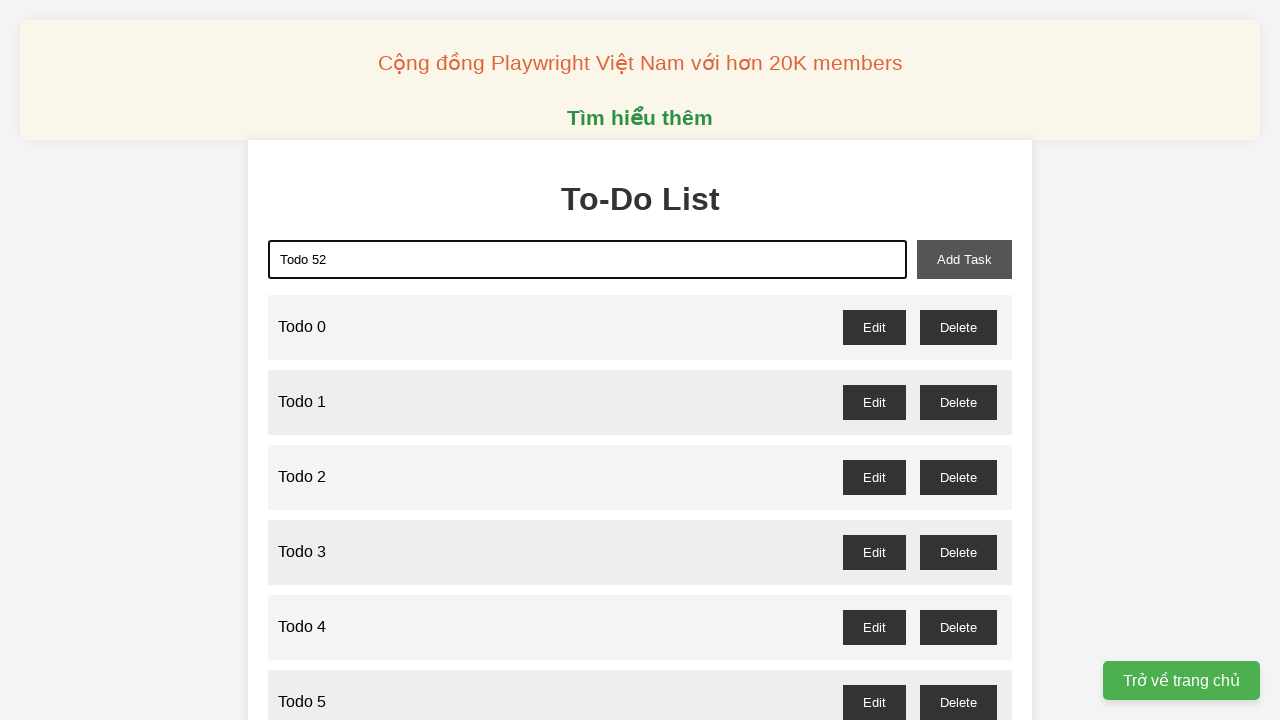

Clicked add task button to create 'Todo 52' at (964, 259) on xpath=//button[@id="add-task"]
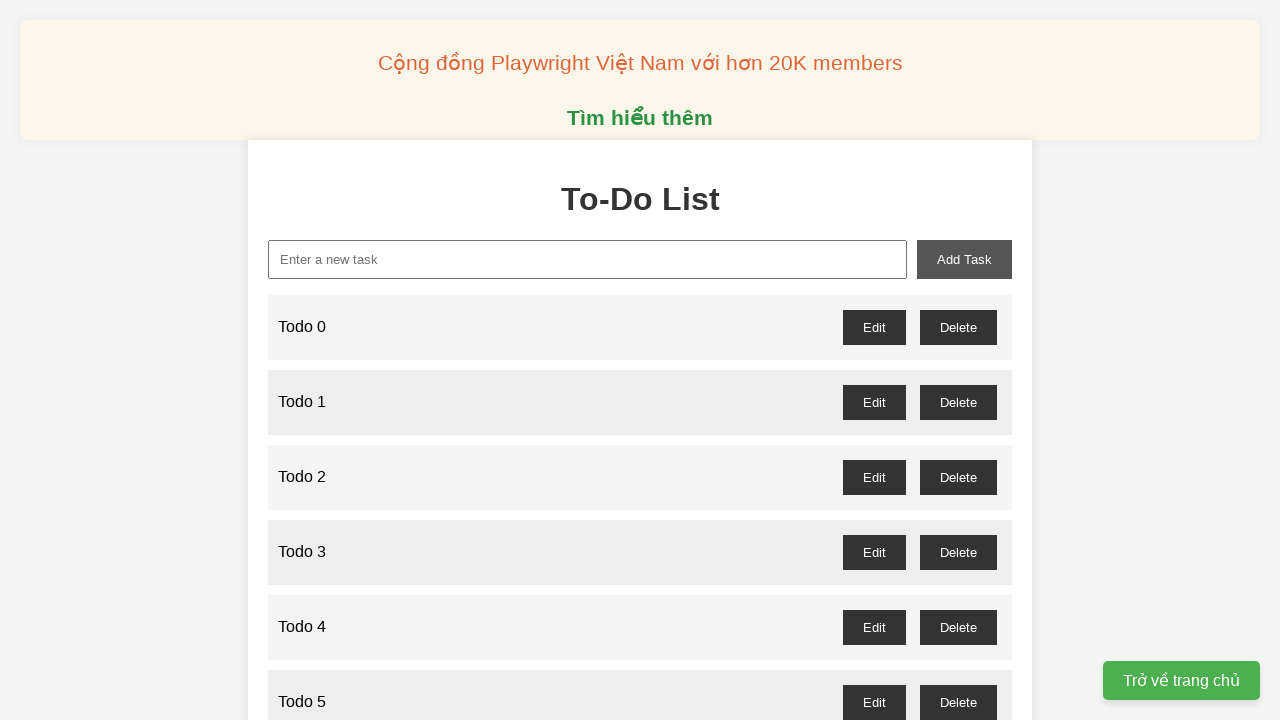

Filled input field with 'Todo 53' on xpath=//input[@id="new-task"]
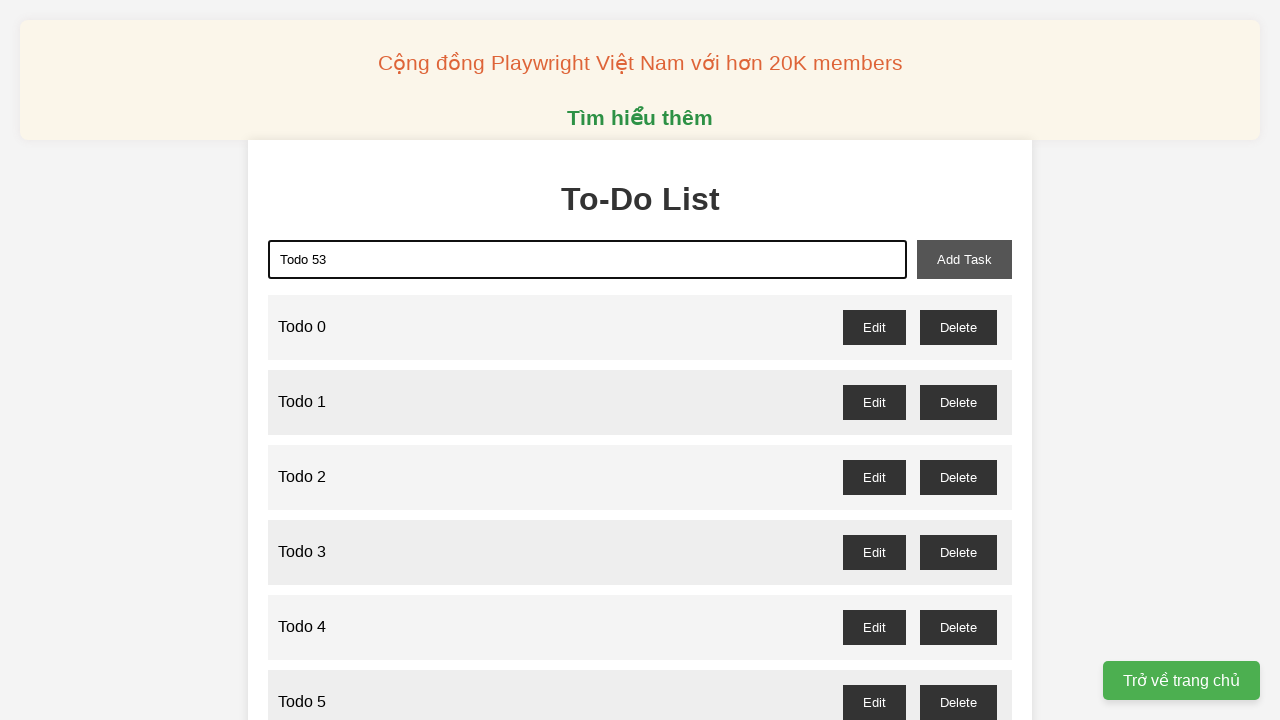

Clicked add task button to create 'Todo 53' at (964, 259) on xpath=//button[@id="add-task"]
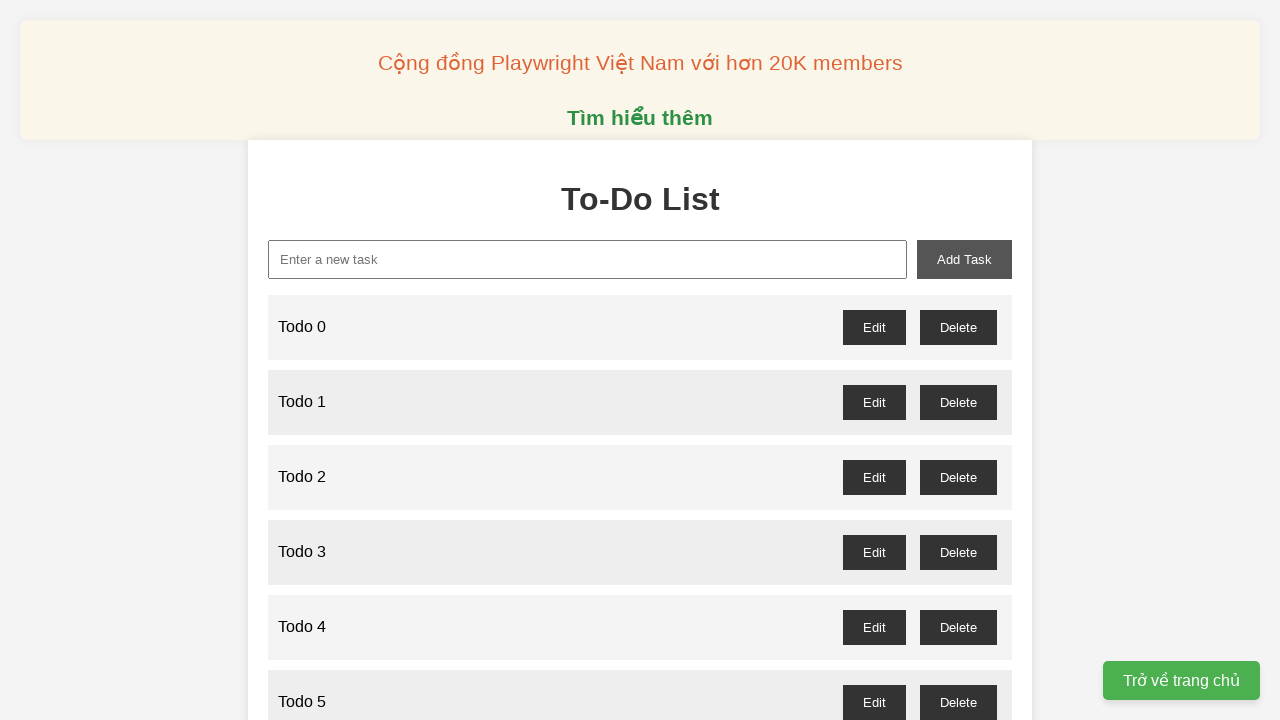

Filled input field with 'Todo 54' on xpath=//input[@id="new-task"]
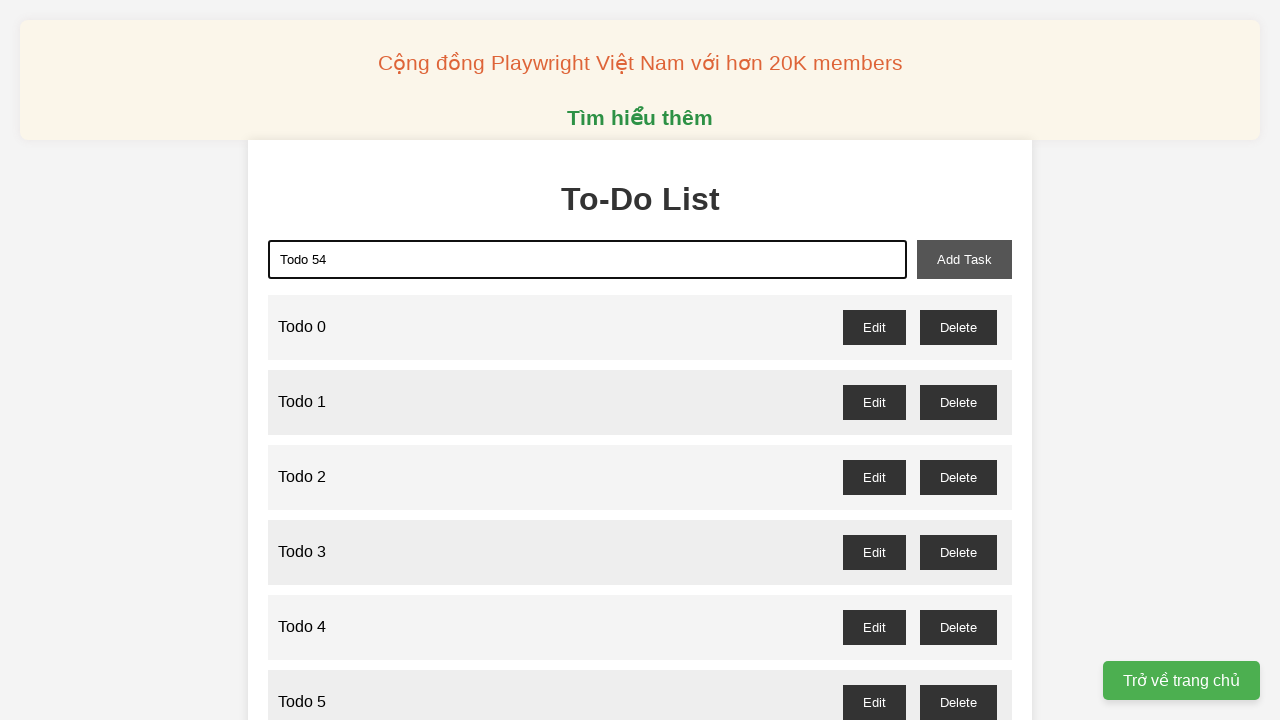

Clicked add task button to create 'Todo 54' at (964, 259) on xpath=//button[@id="add-task"]
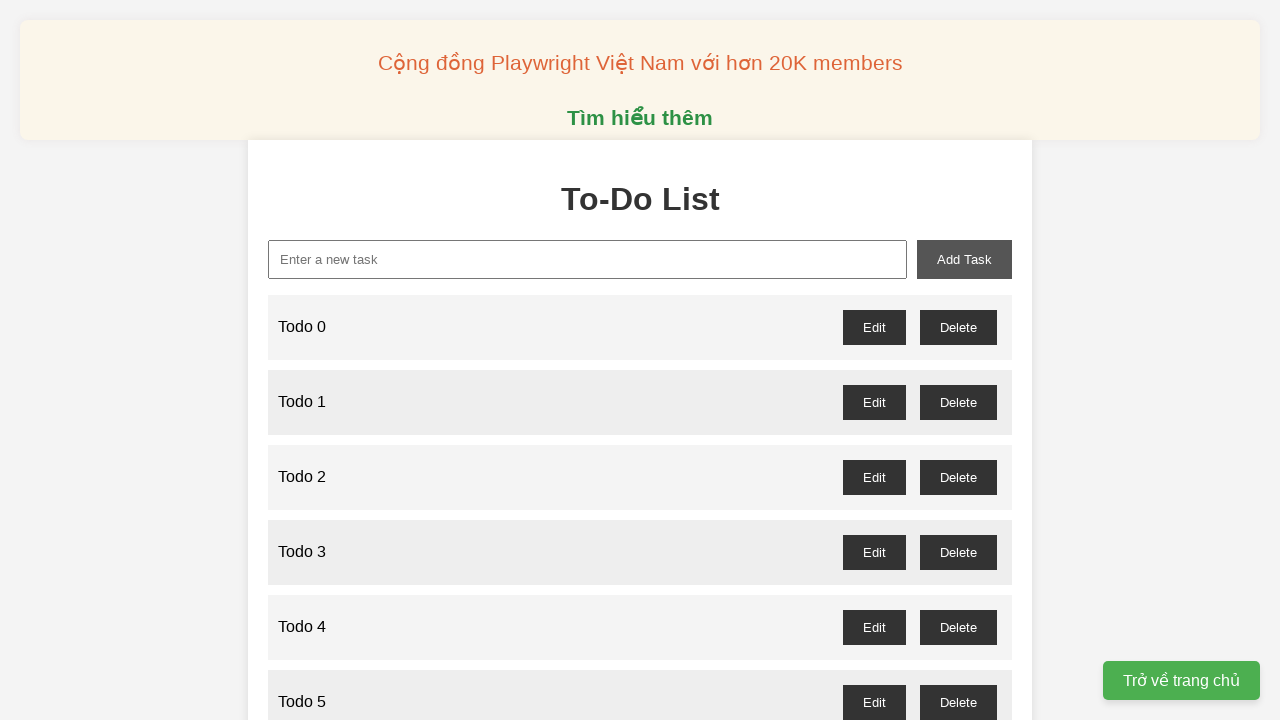

Filled input field with 'Todo 55' on xpath=//input[@id="new-task"]
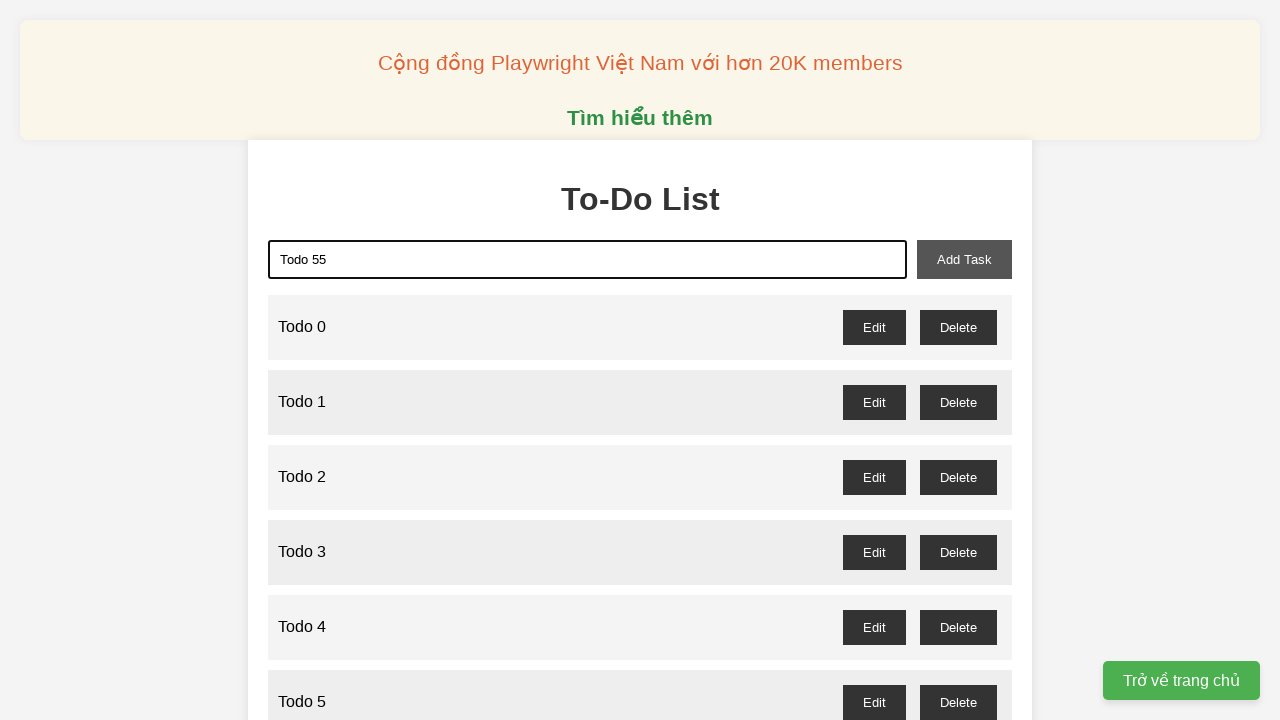

Clicked add task button to create 'Todo 55' at (964, 259) on xpath=//button[@id="add-task"]
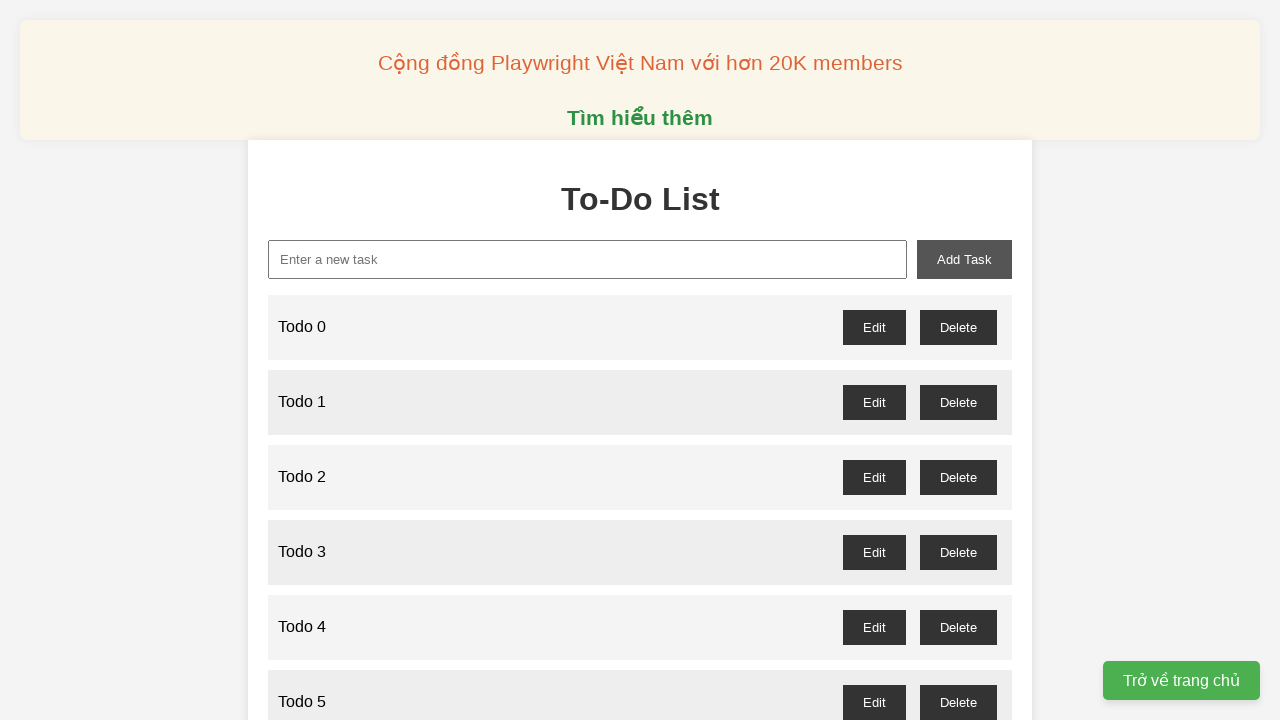

Filled input field with 'Todo 56' on xpath=//input[@id="new-task"]
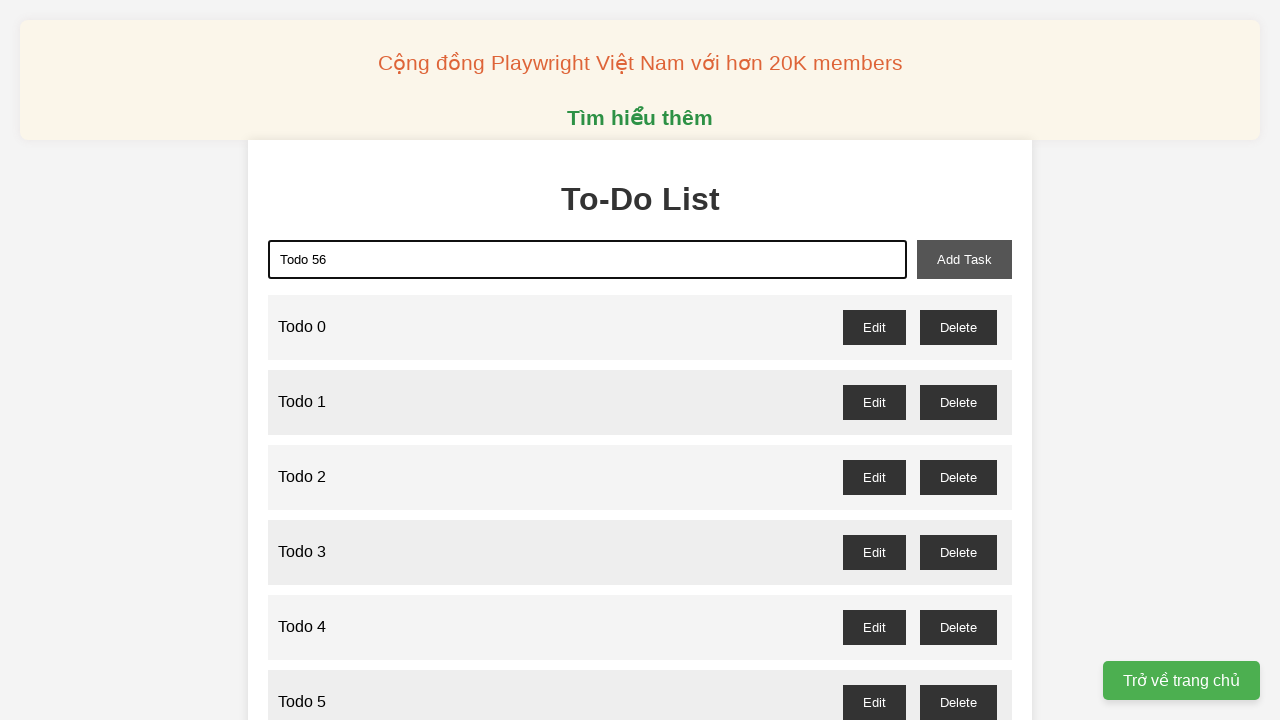

Clicked add task button to create 'Todo 56' at (964, 259) on xpath=//button[@id="add-task"]
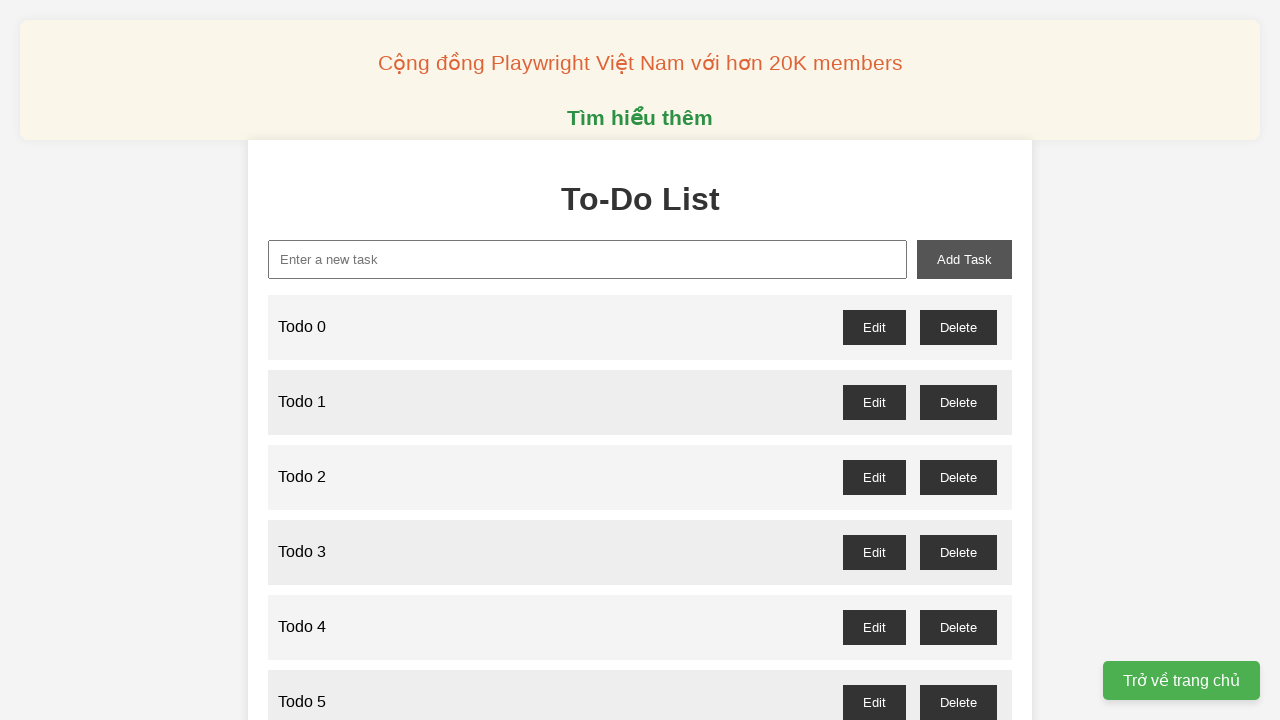

Filled input field with 'Todo 57' on xpath=//input[@id="new-task"]
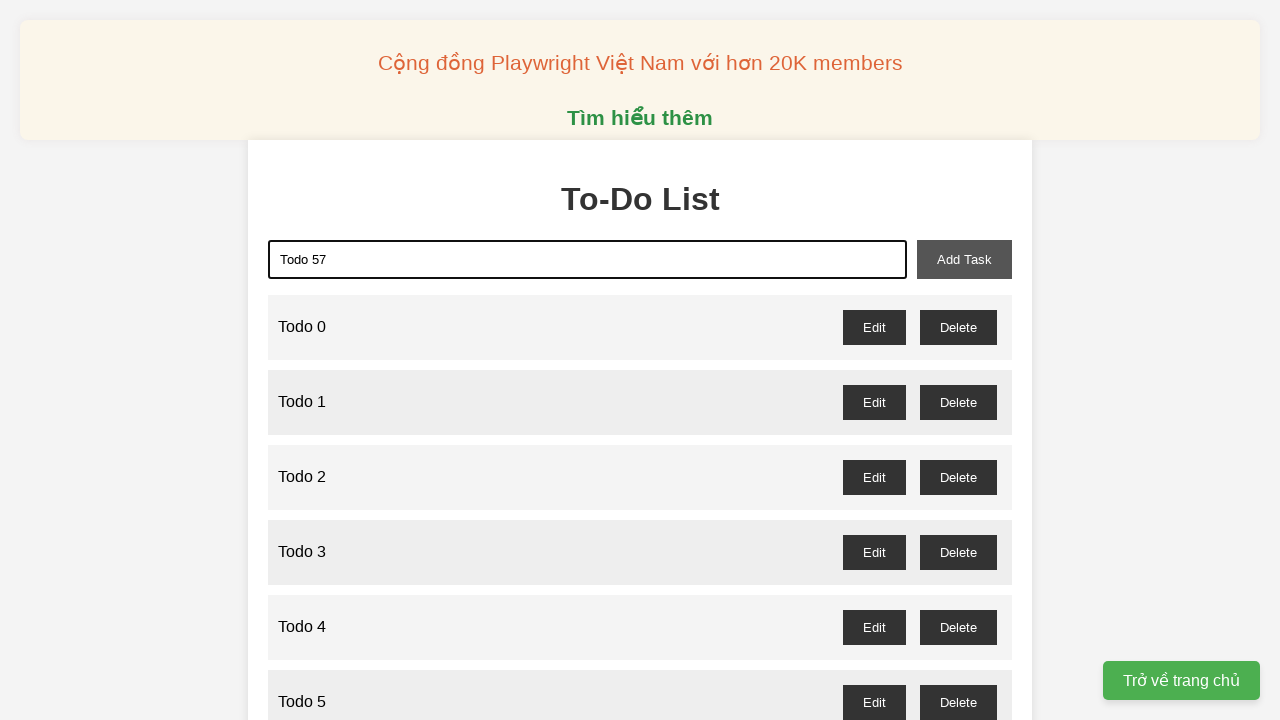

Clicked add task button to create 'Todo 57' at (964, 259) on xpath=//button[@id="add-task"]
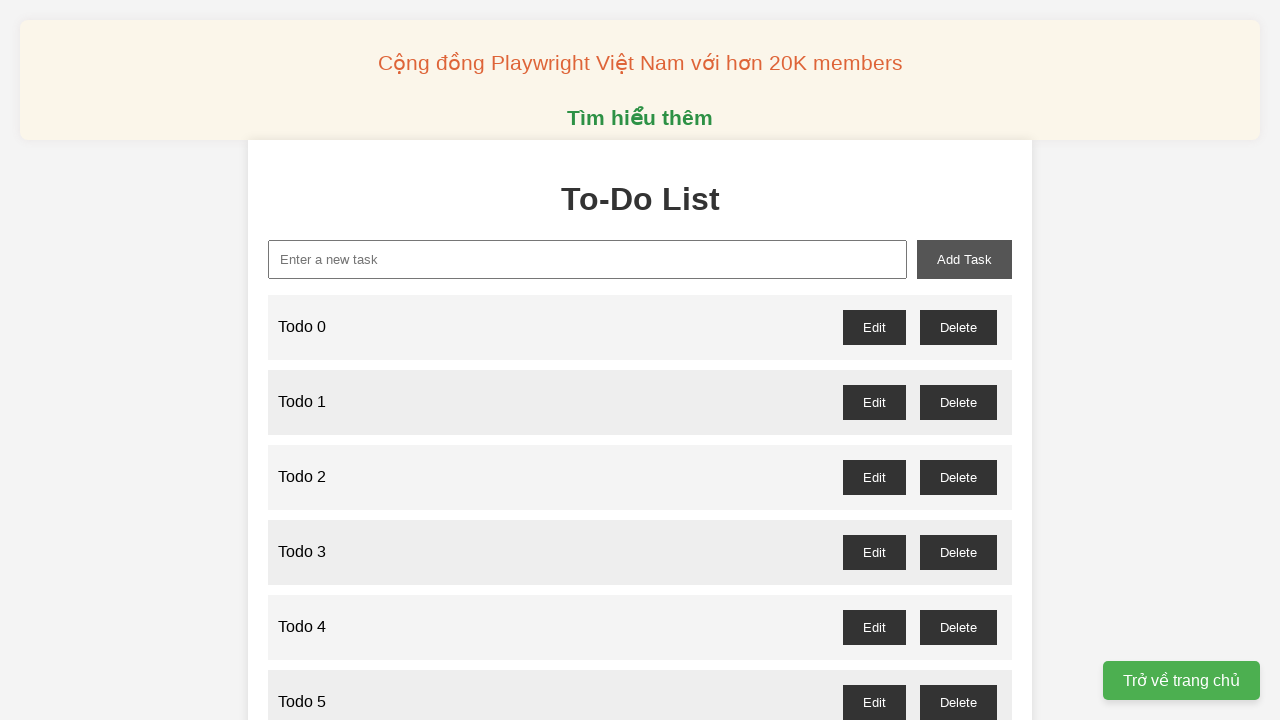

Filled input field with 'Todo 58' on xpath=//input[@id="new-task"]
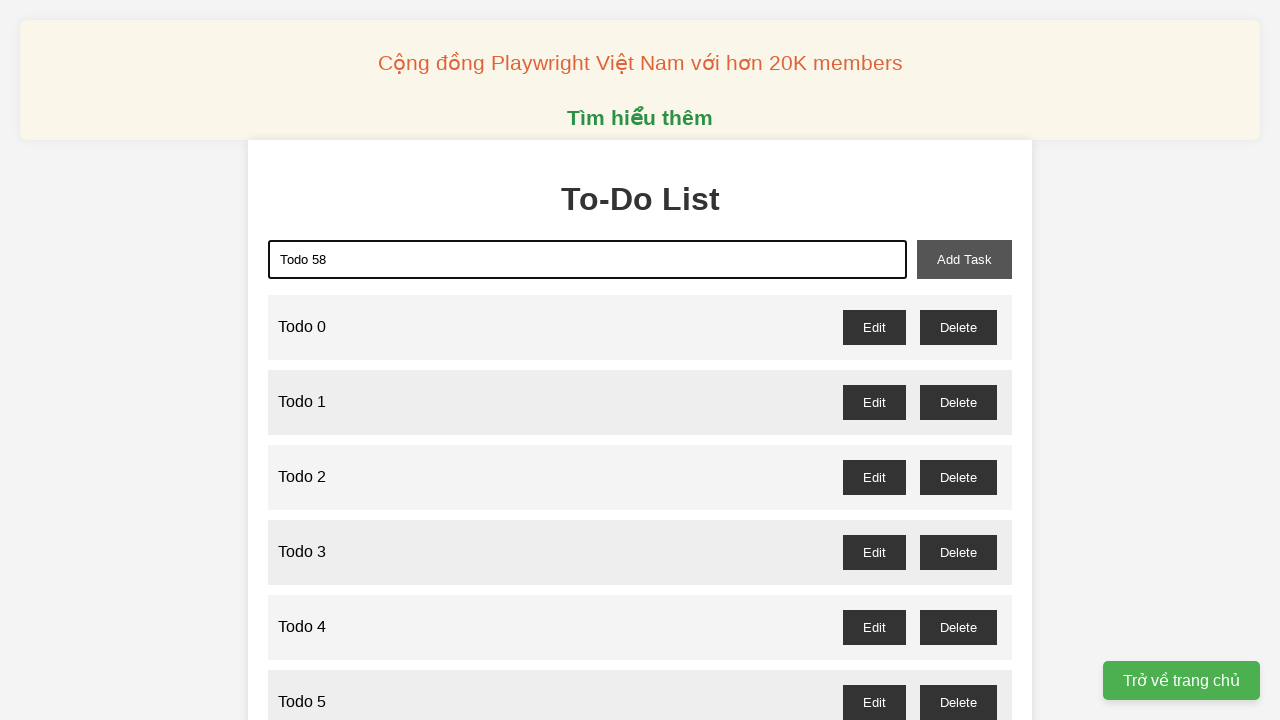

Clicked add task button to create 'Todo 58' at (964, 259) on xpath=//button[@id="add-task"]
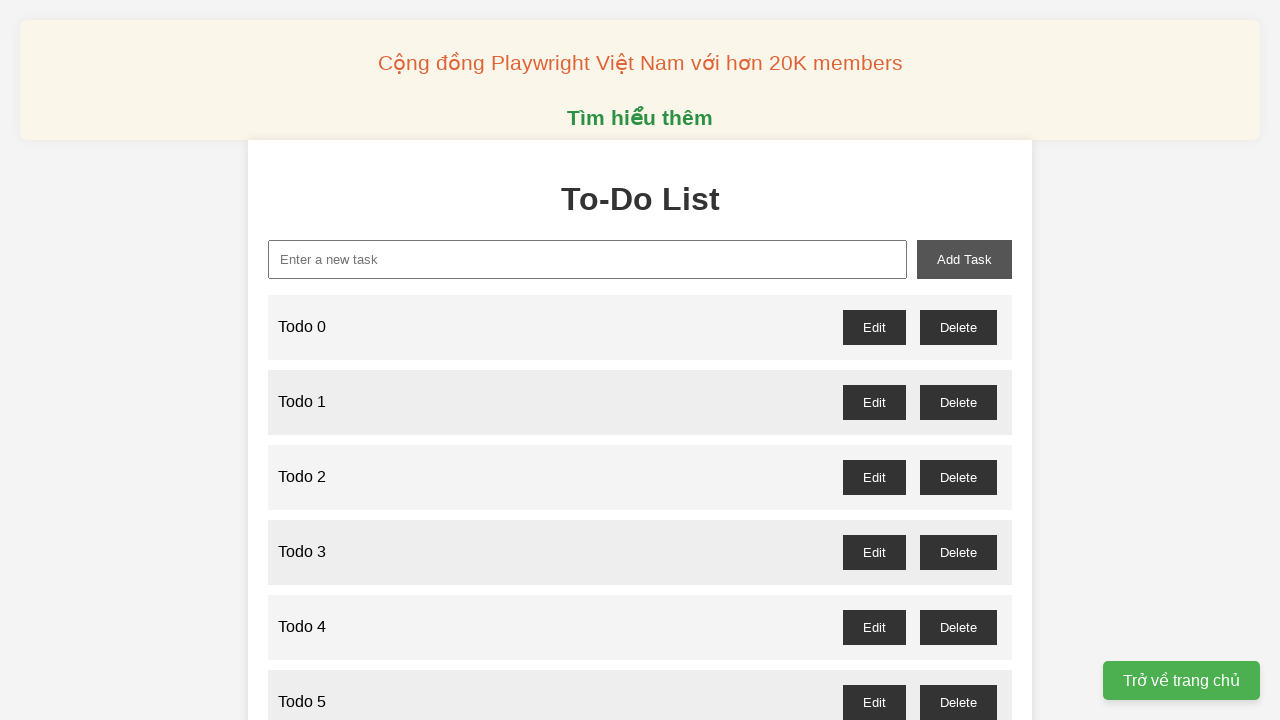

Filled input field with 'Todo 59' on xpath=//input[@id="new-task"]
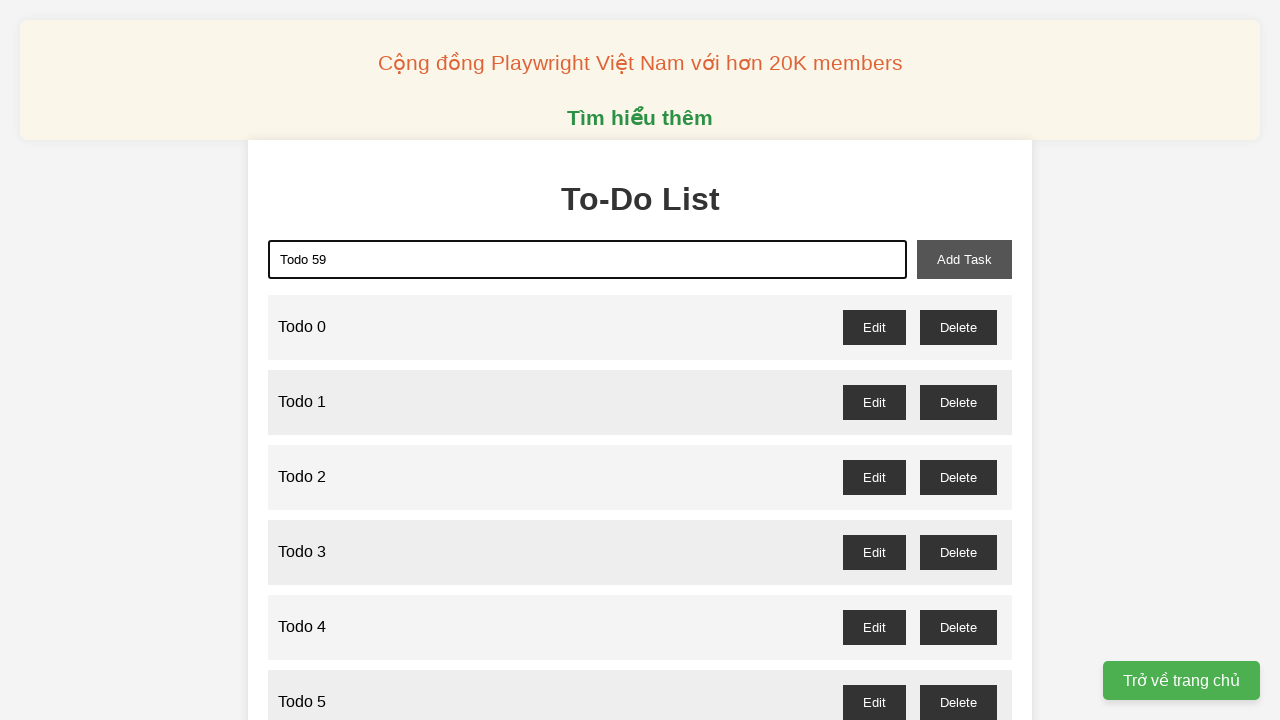

Clicked add task button to create 'Todo 59' at (964, 259) on xpath=//button[@id="add-task"]
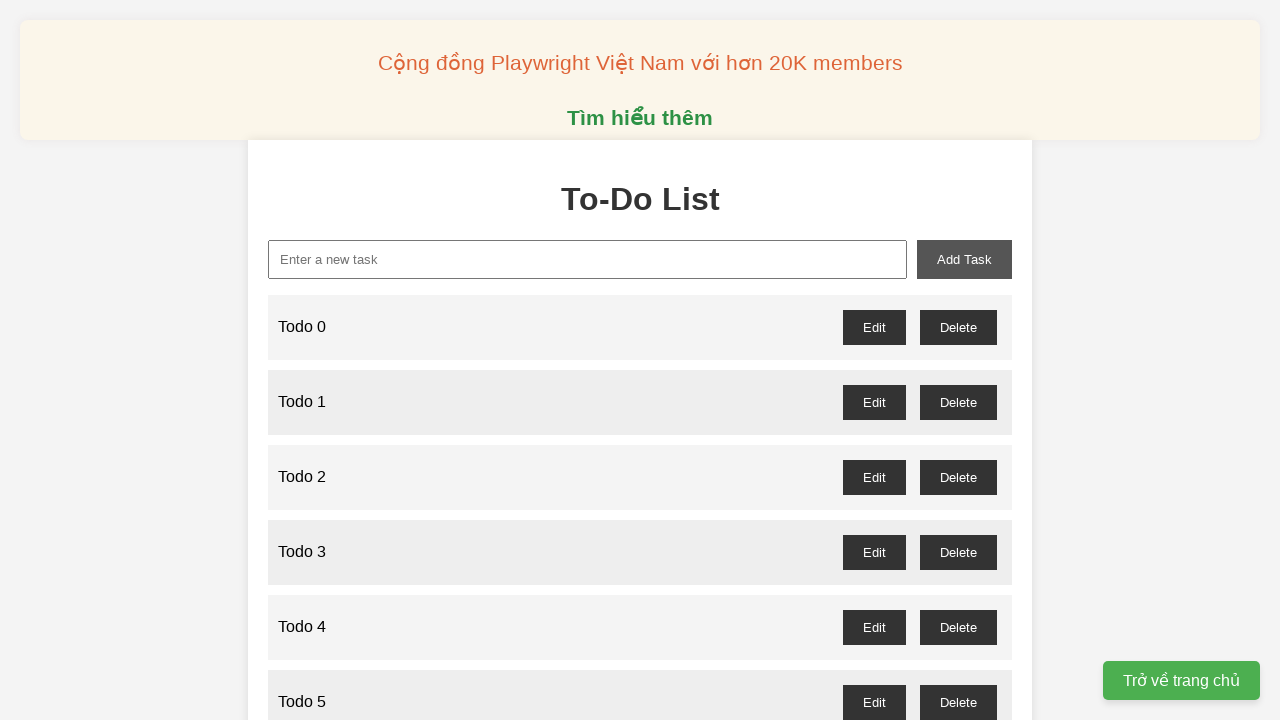

Filled input field with 'Todo 60' on xpath=//input[@id="new-task"]
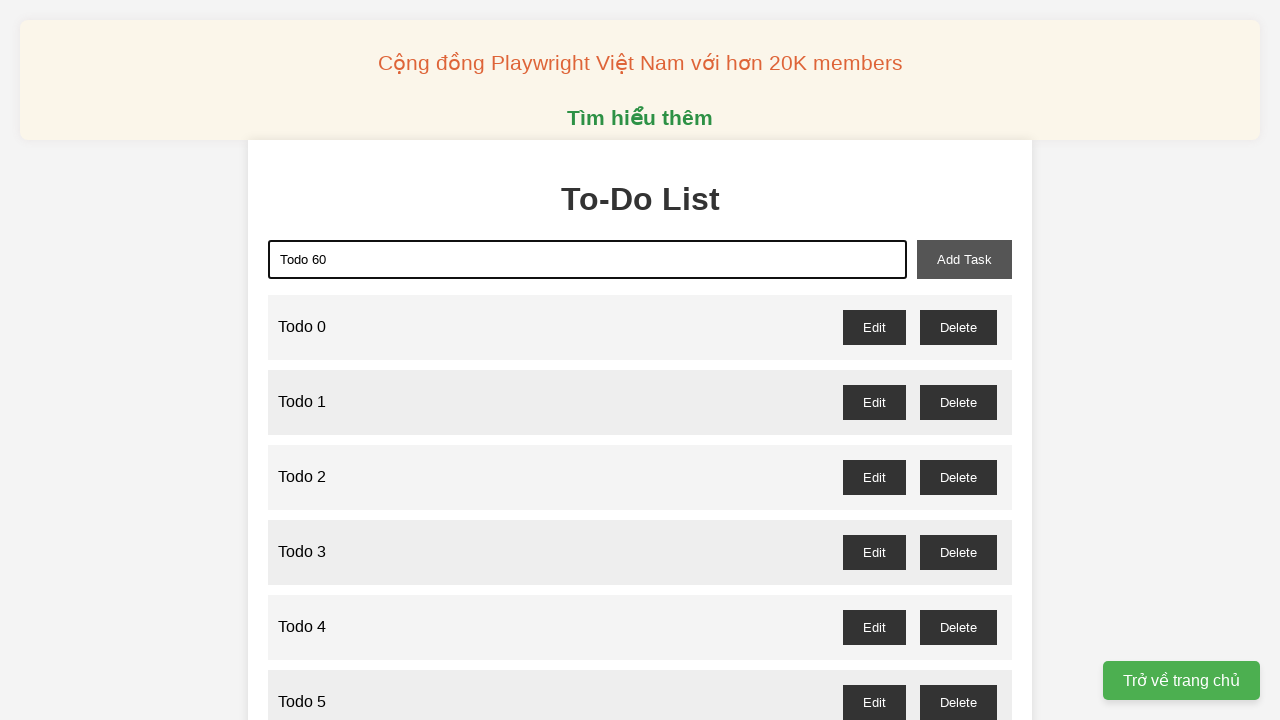

Clicked add task button to create 'Todo 60' at (964, 259) on xpath=//button[@id="add-task"]
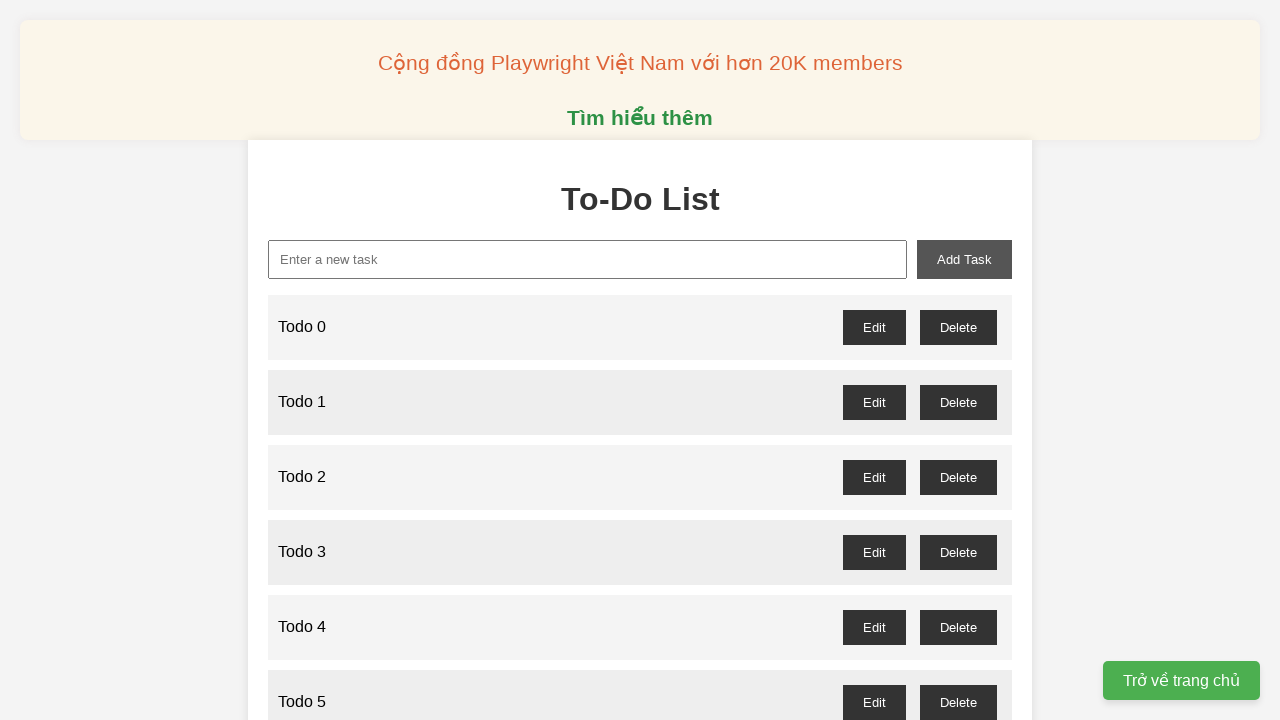

Filled input field with 'Todo 61' on xpath=//input[@id="new-task"]
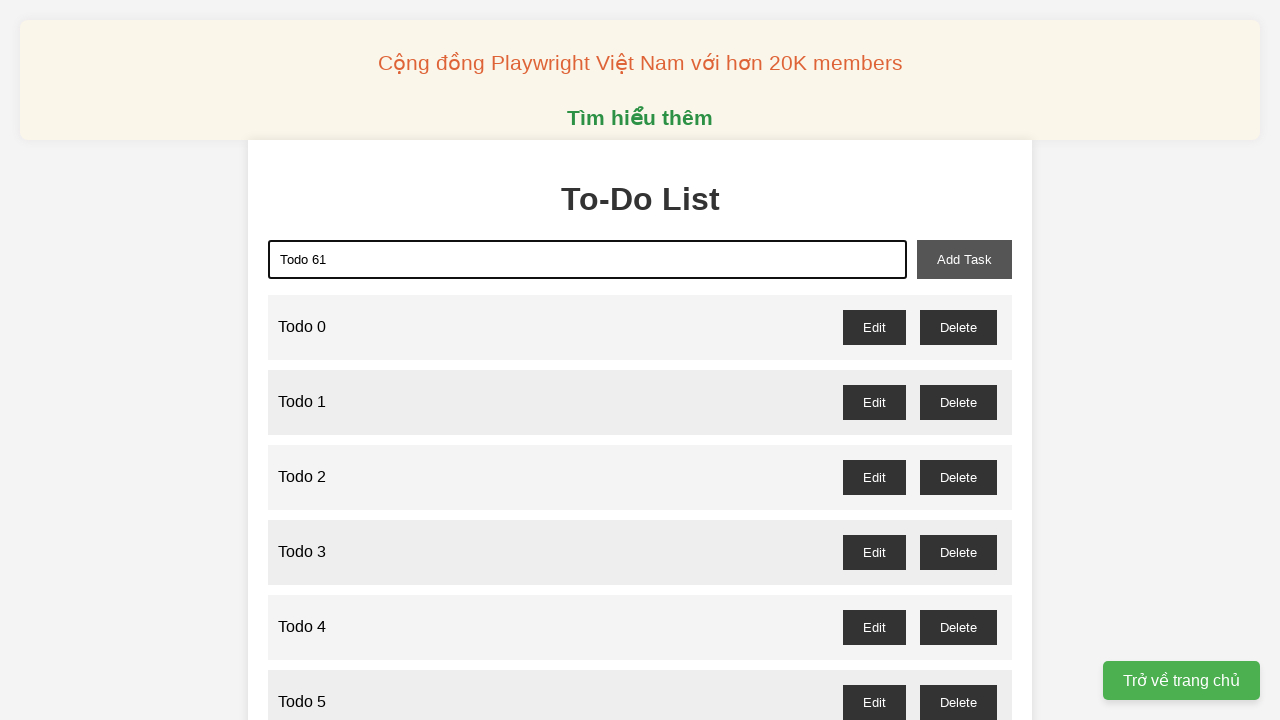

Clicked add task button to create 'Todo 61' at (964, 259) on xpath=//button[@id="add-task"]
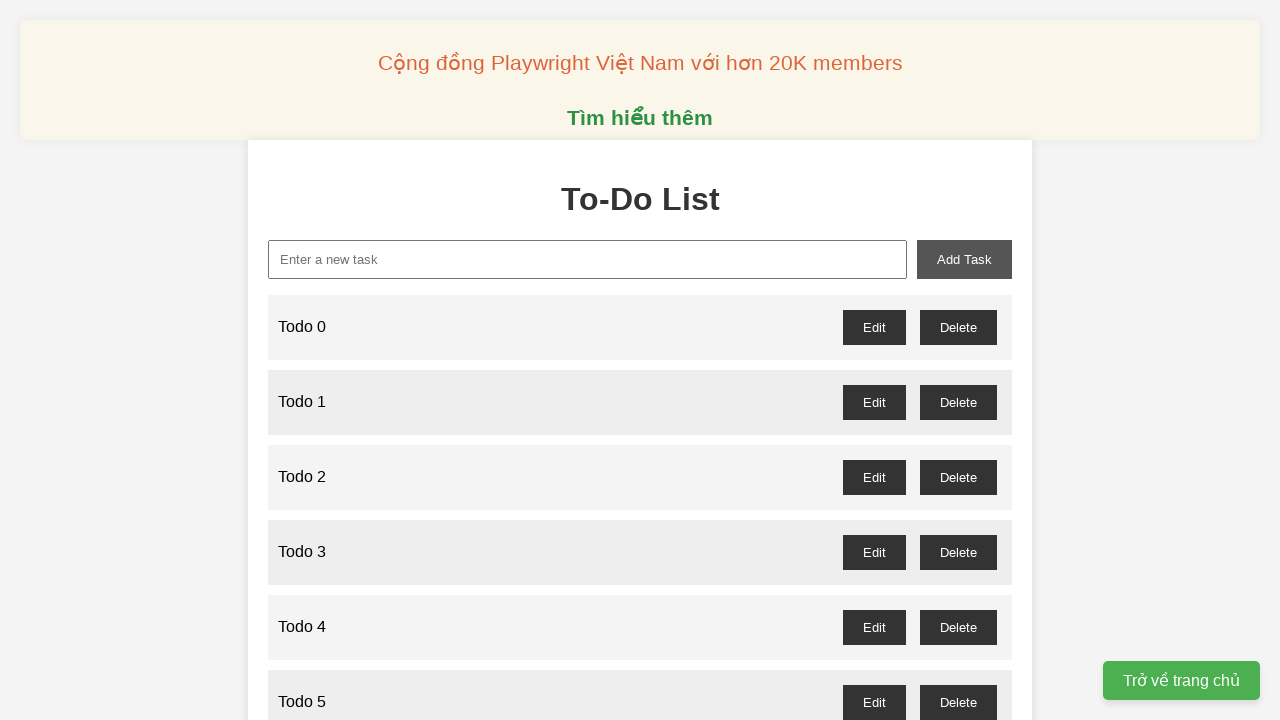

Filled input field with 'Todo 62' on xpath=//input[@id="new-task"]
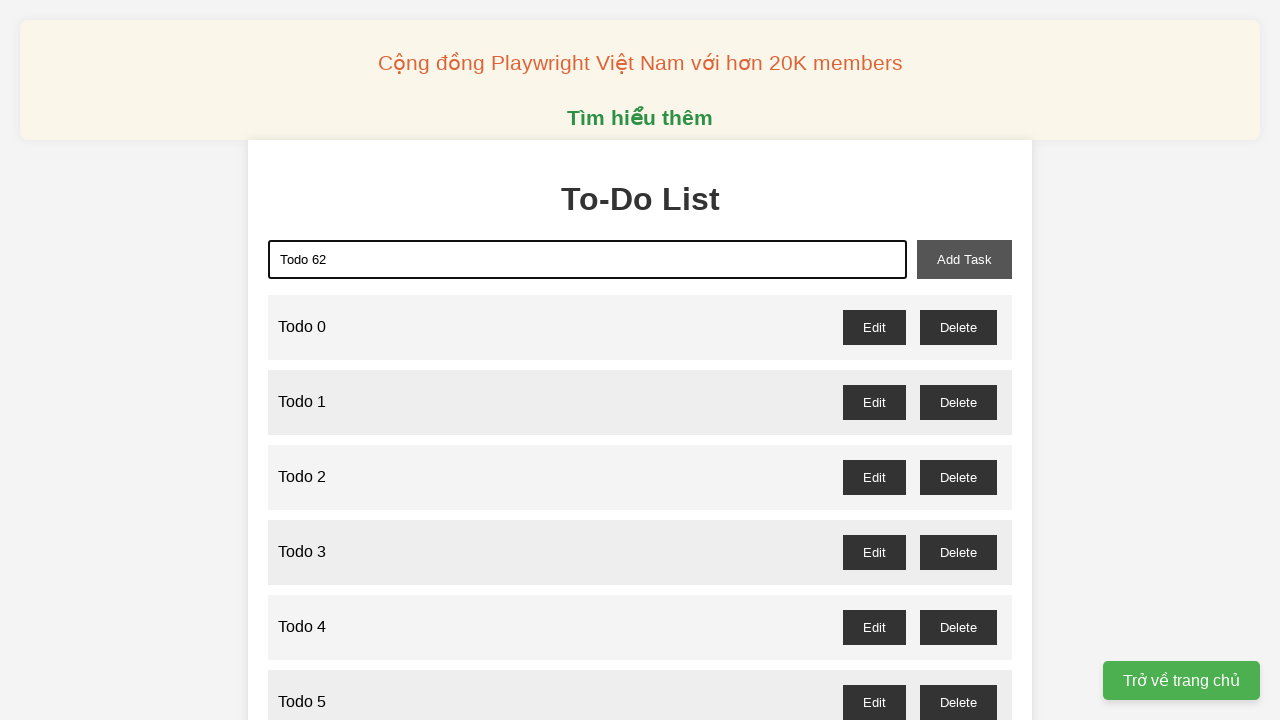

Clicked add task button to create 'Todo 62' at (964, 259) on xpath=//button[@id="add-task"]
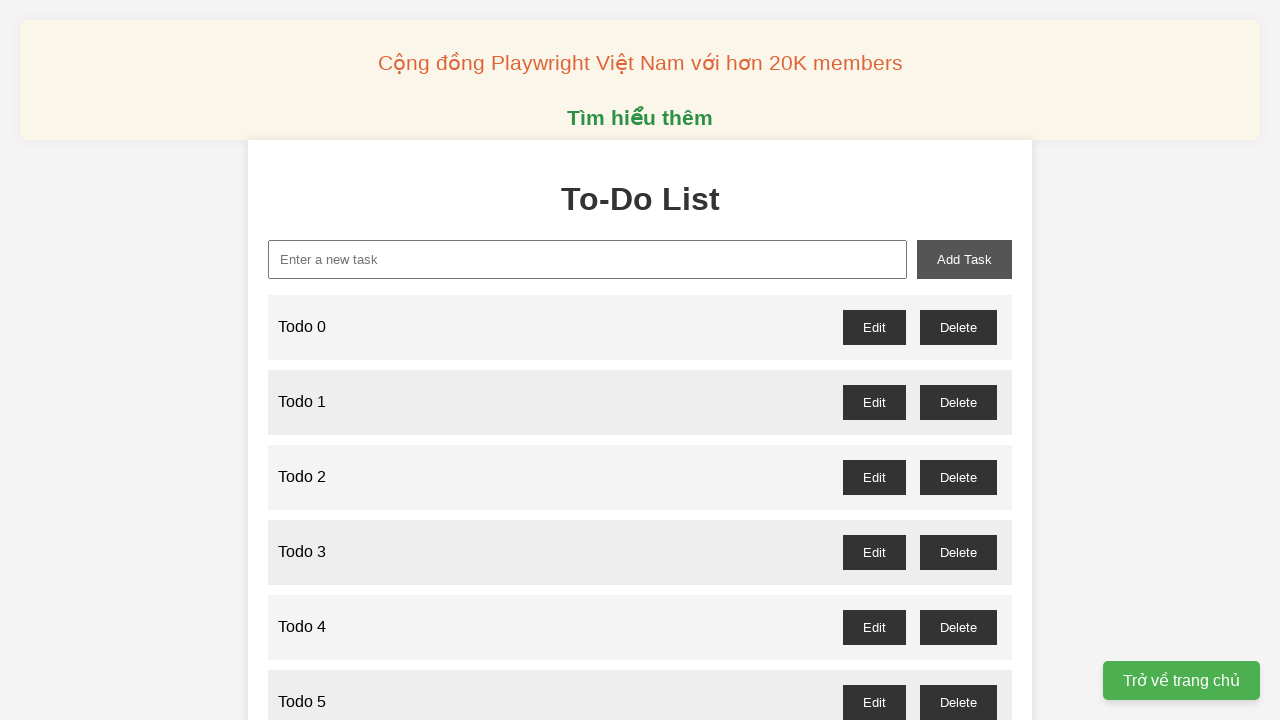

Filled input field with 'Todo 63' on xpath=//input[@id="new-task"]
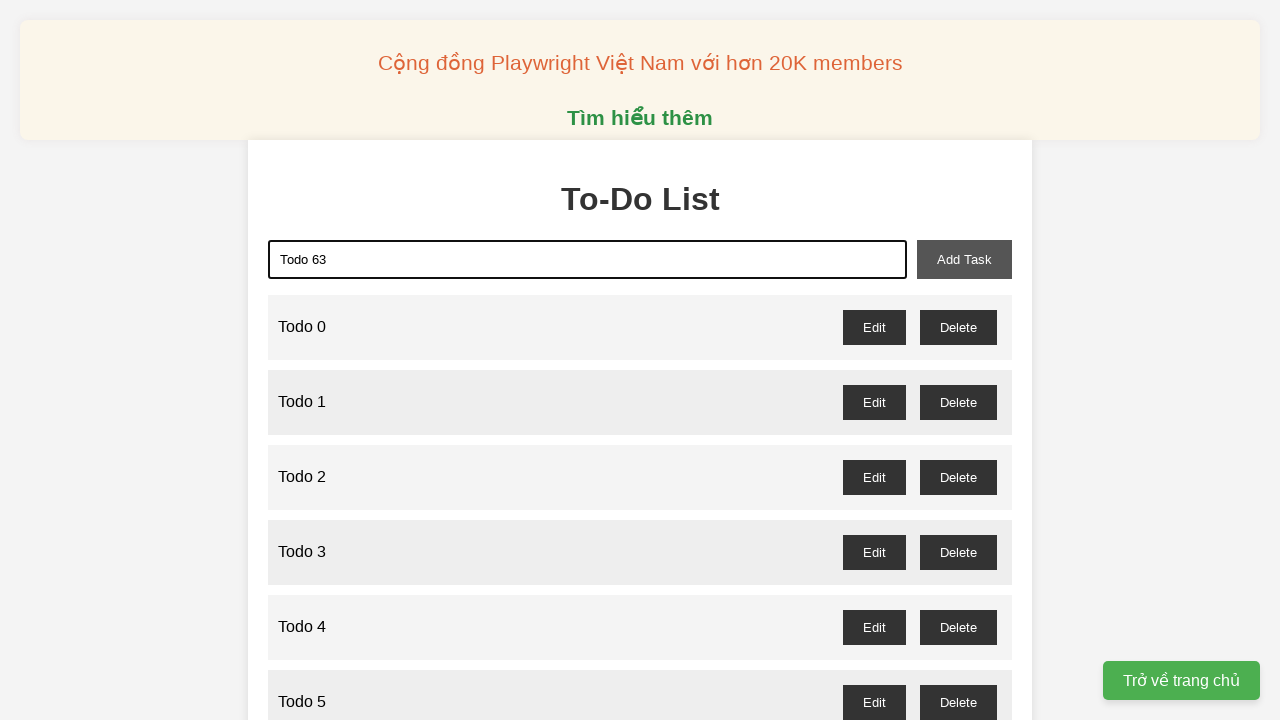

Clicked add task button to create 'Todo 63' at (964, 259) on xpath=//button[@id="add-task"]
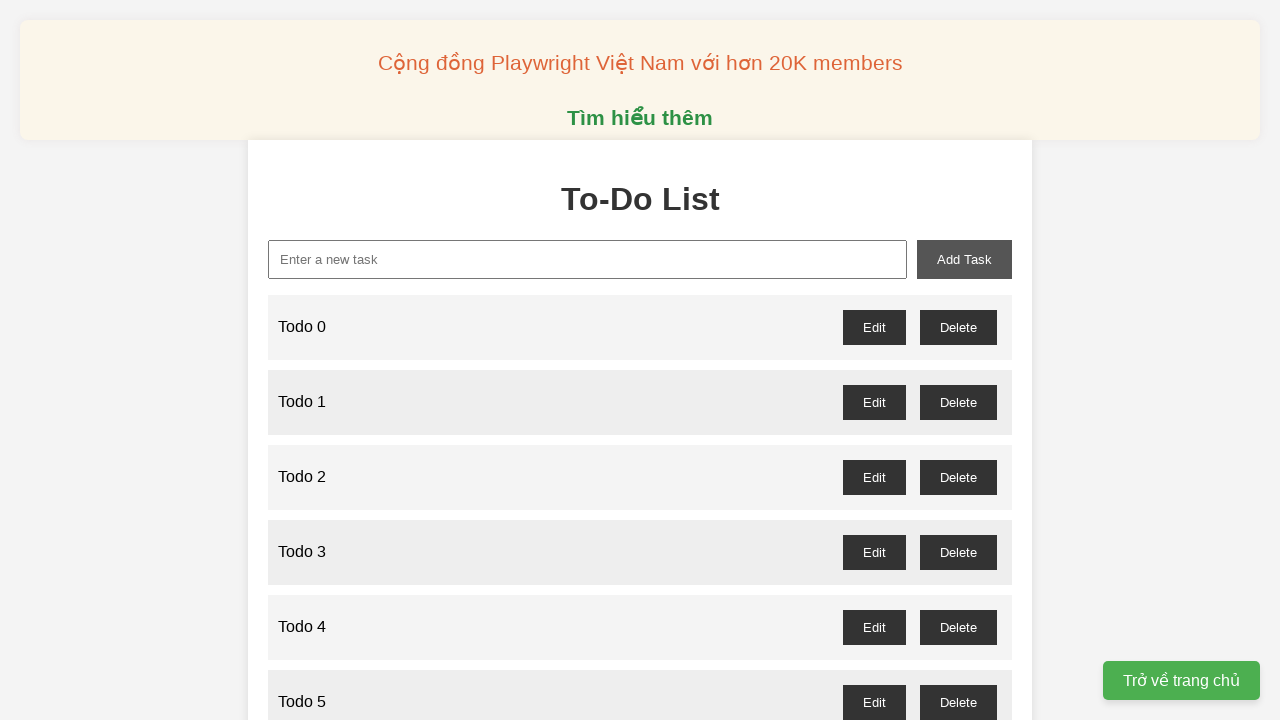

Filled input field with 'Todo 64' on xpath=//input[@id="new-task"]
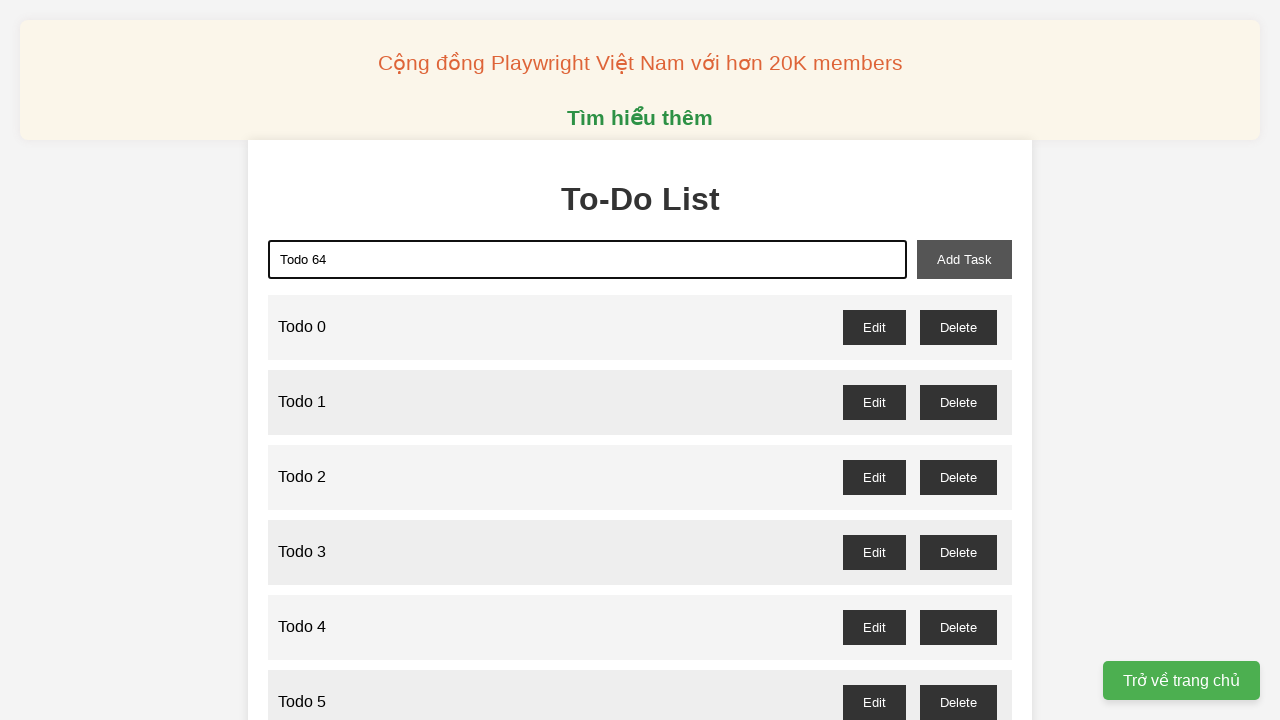

Clicked add task button to create 'Todo 64' at (964, 259) on xpath=//button[@id="add-task"]
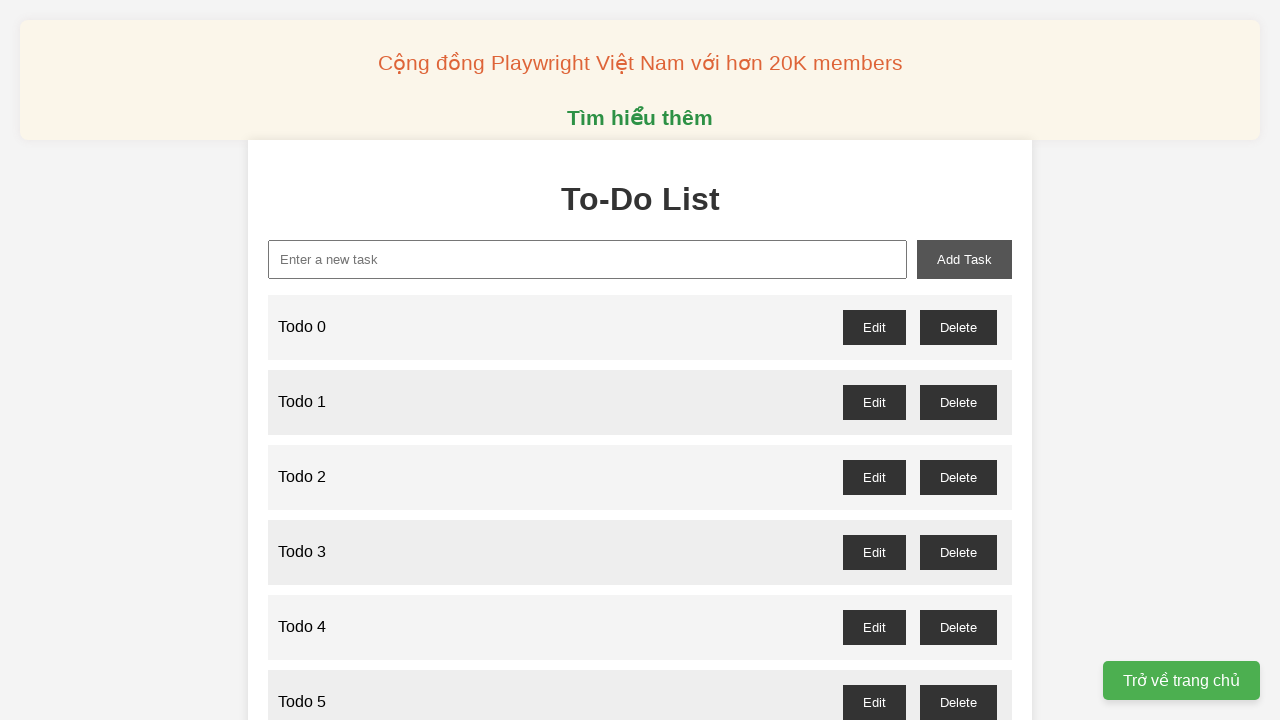

Filled input field with 'Todo 65' on xpath=//input[@id="new-task"]
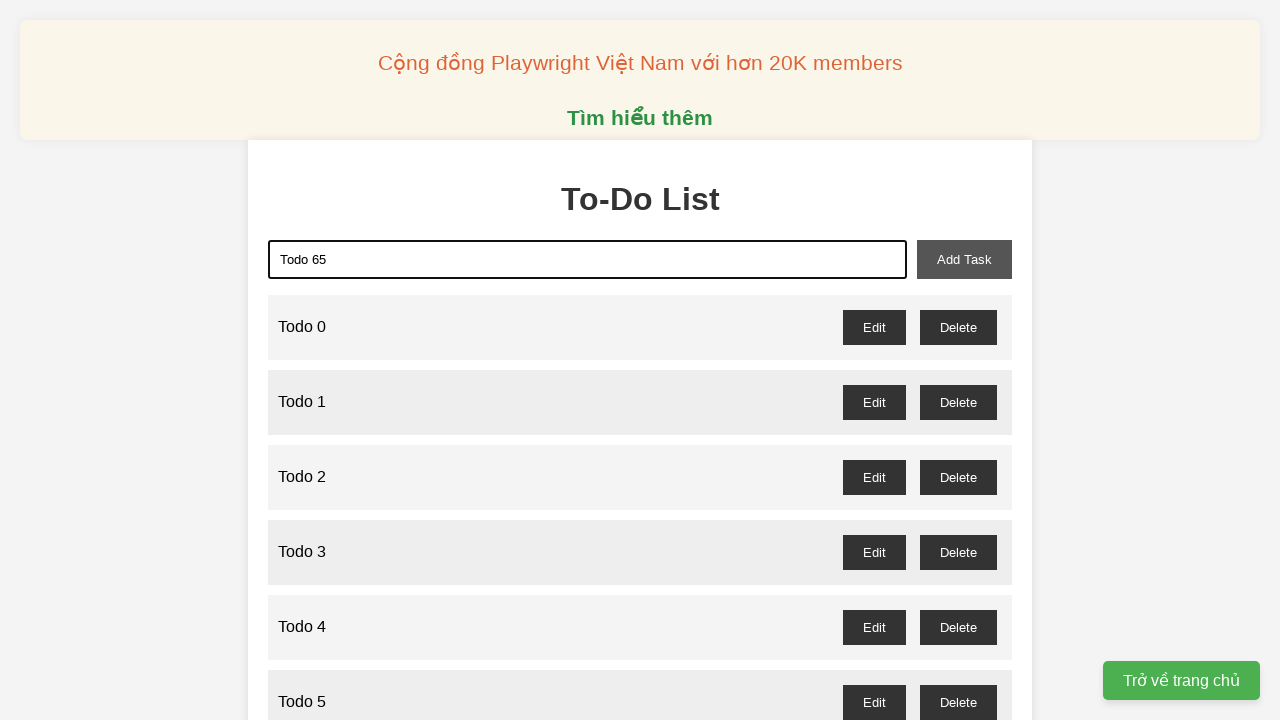

Clicked add task button to create 'Todo 65' at (964, 259) on xpath=//button[@id="add-task"]
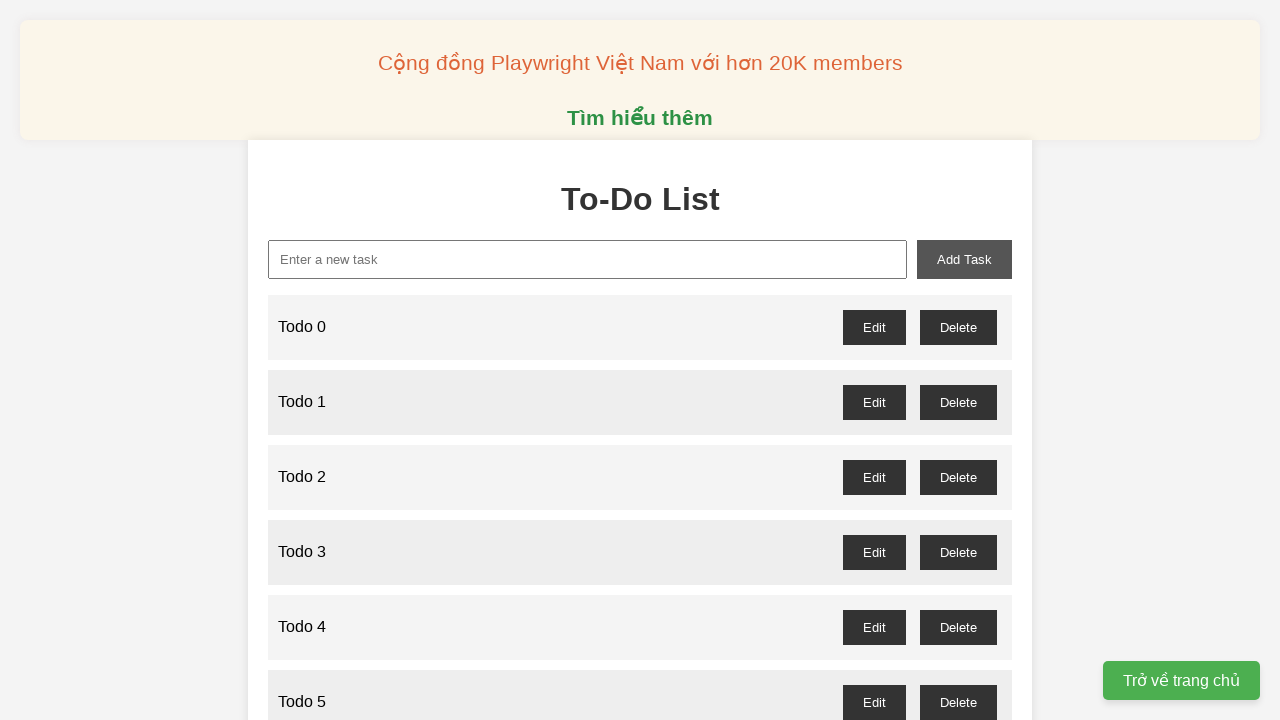

Filled input field with 'Todo 66' on xpath=//input[@id="new-task"]
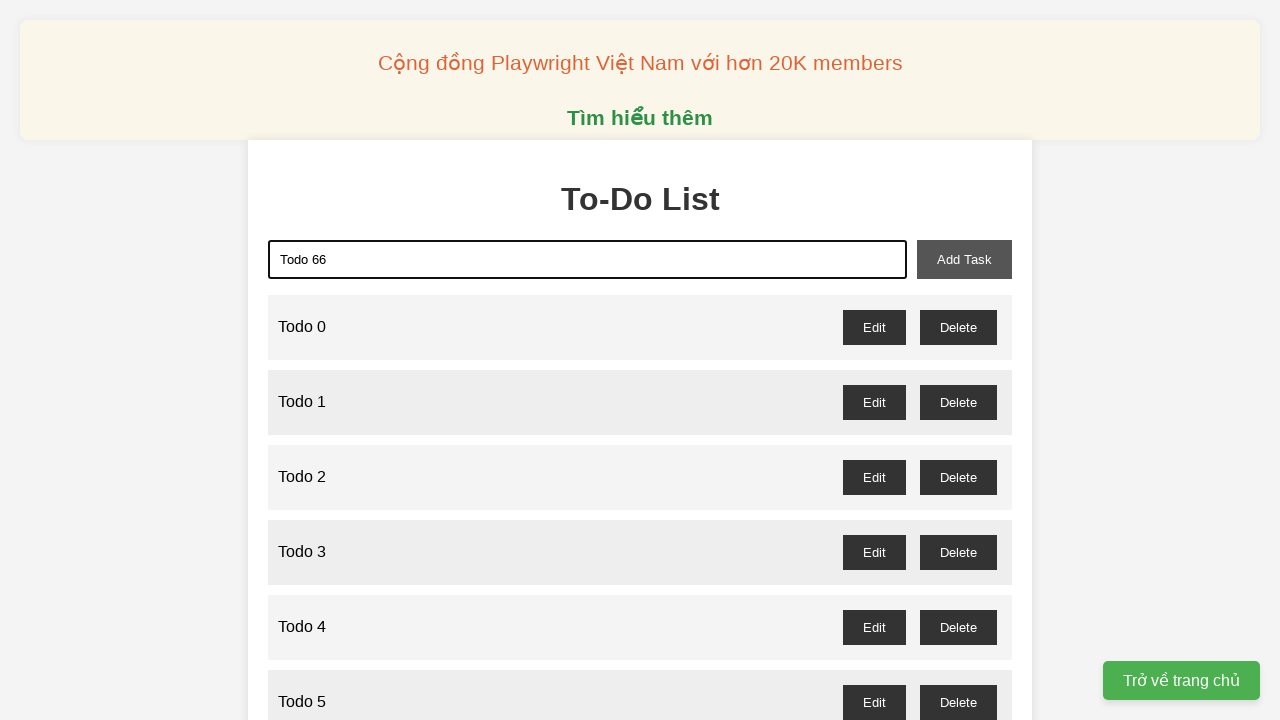

Clicked add task button to create 'Todo 66' at (964, 259) on xpath=//button[@id="add-task"]
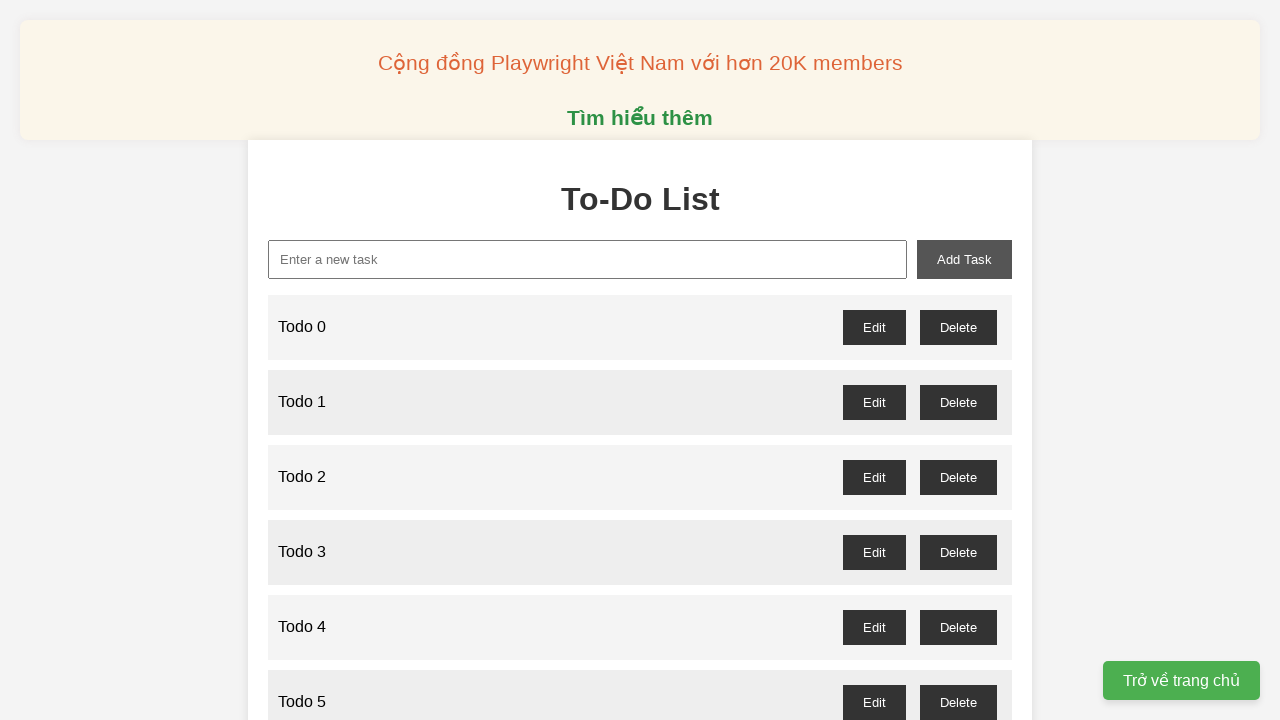

Filled input field with 'Todo 67' on xpath=//input[@id="new-task"]
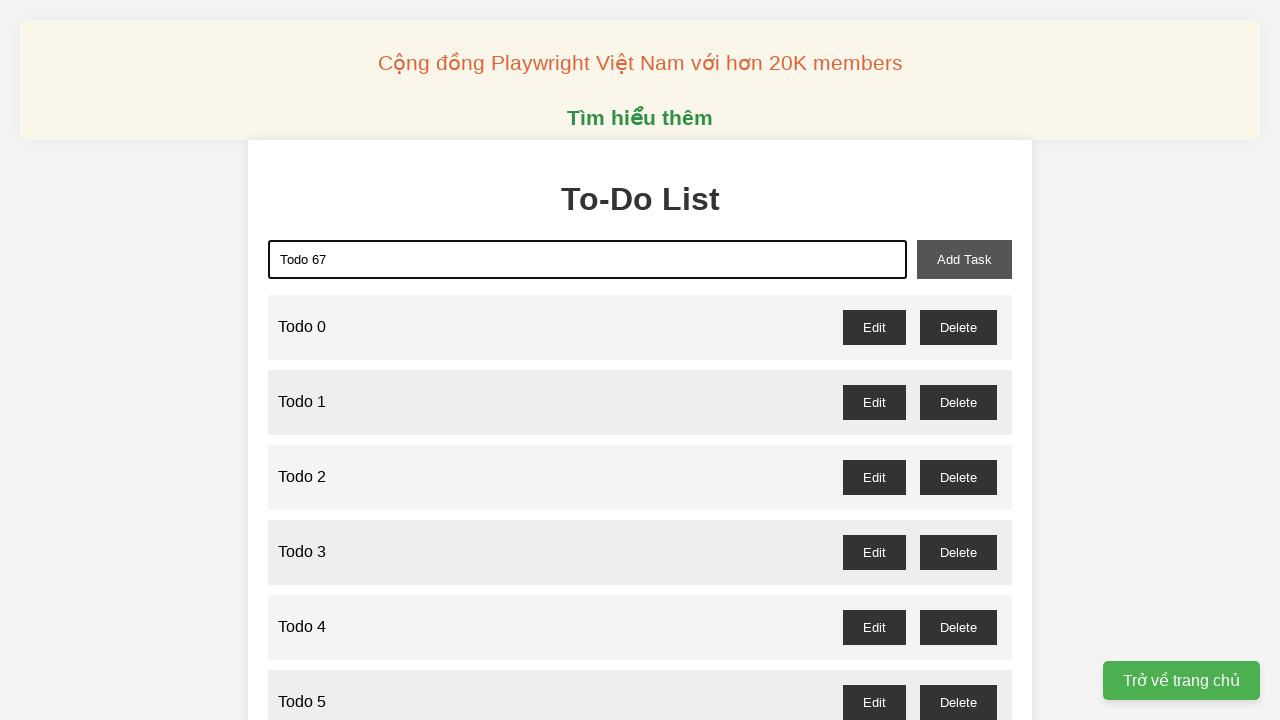

Clicked add task button to create 'Todo 67' at (964, 259) on xpath=//button[@id="add-task"]
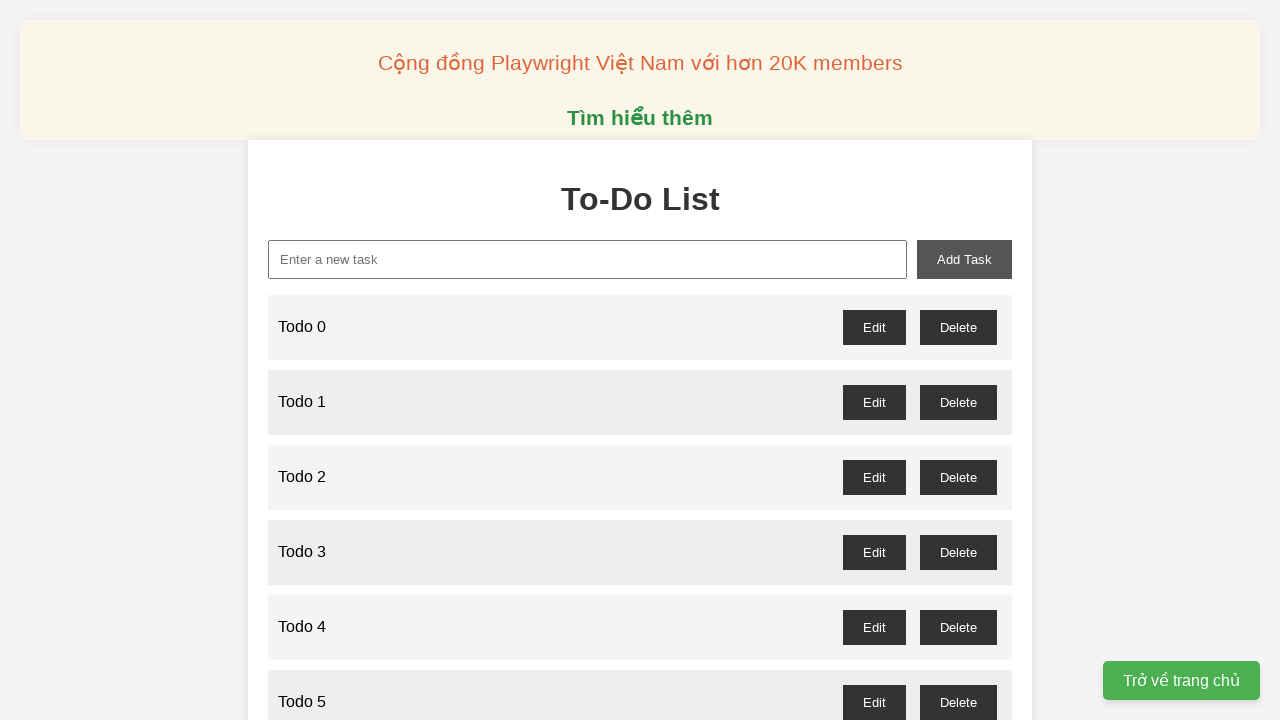

Filled input field with 'Todo 68' on xpath=//input[@id="new-task"]
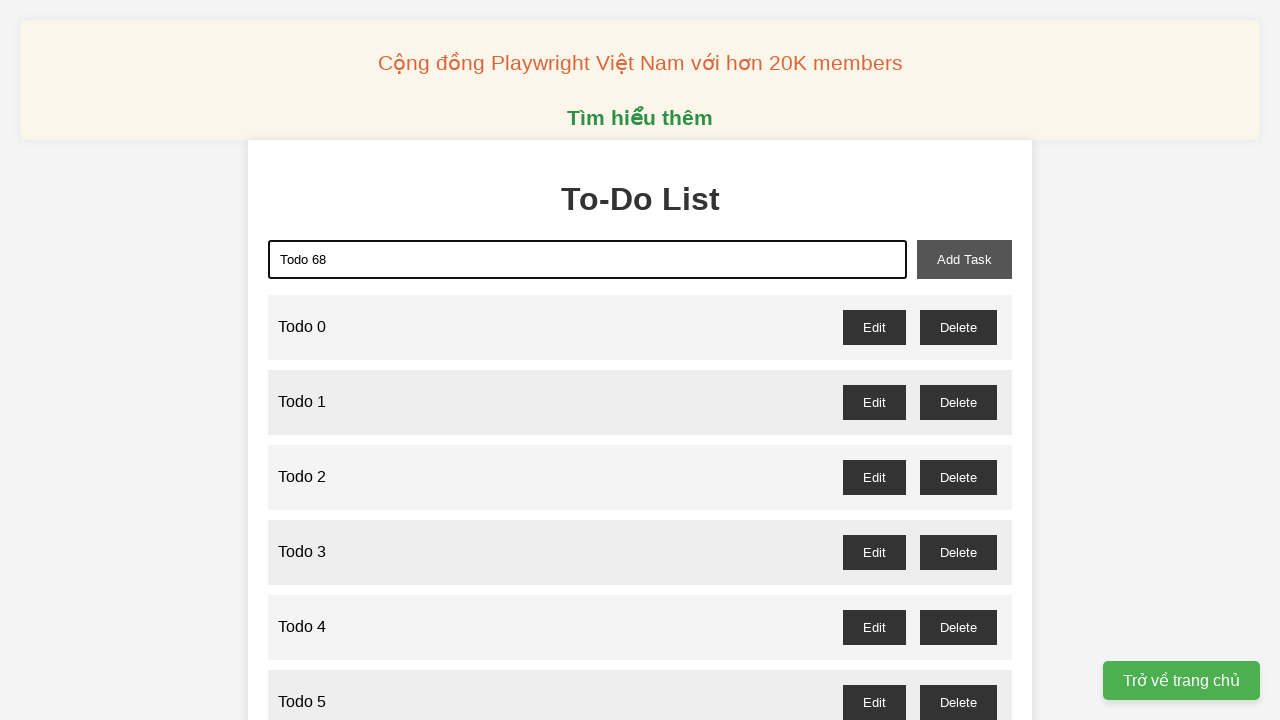

Clicked add task button to create 'Todo 68' at (964, 259) on xpath=//button[@id="add-task"]
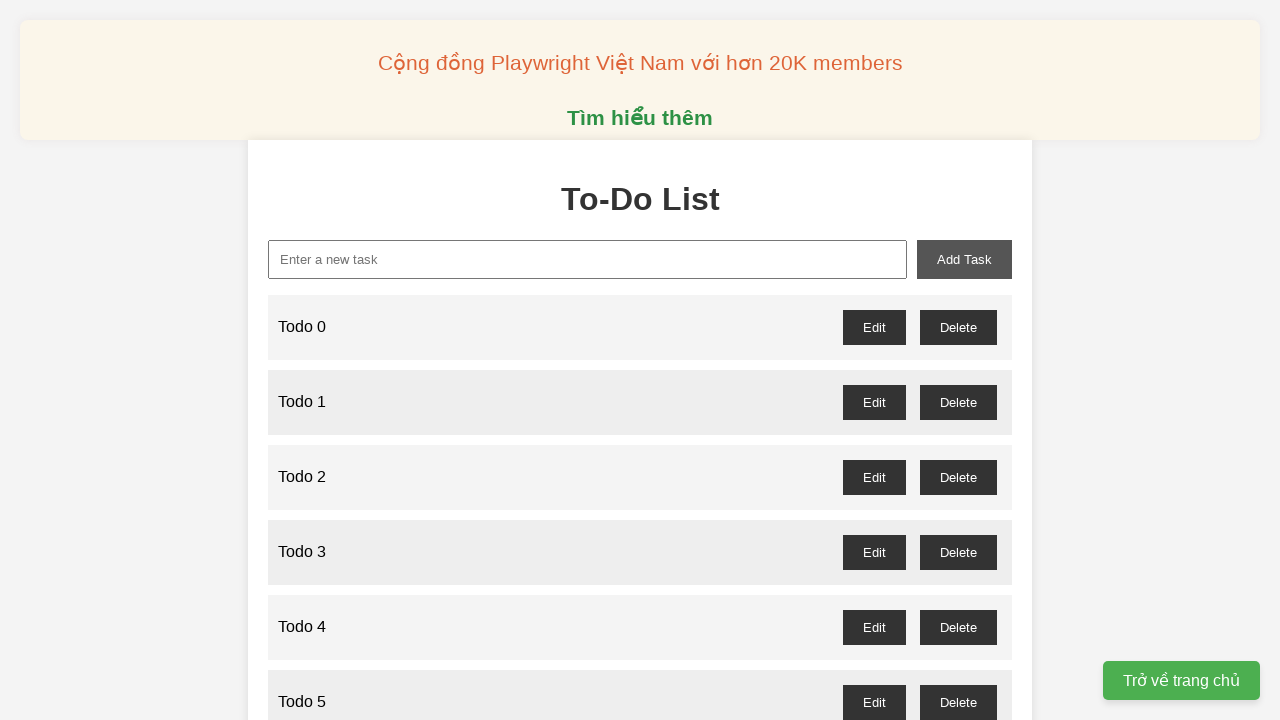

Filled input field with 'Todo 69' on xpath=//input[@id="new-task"]
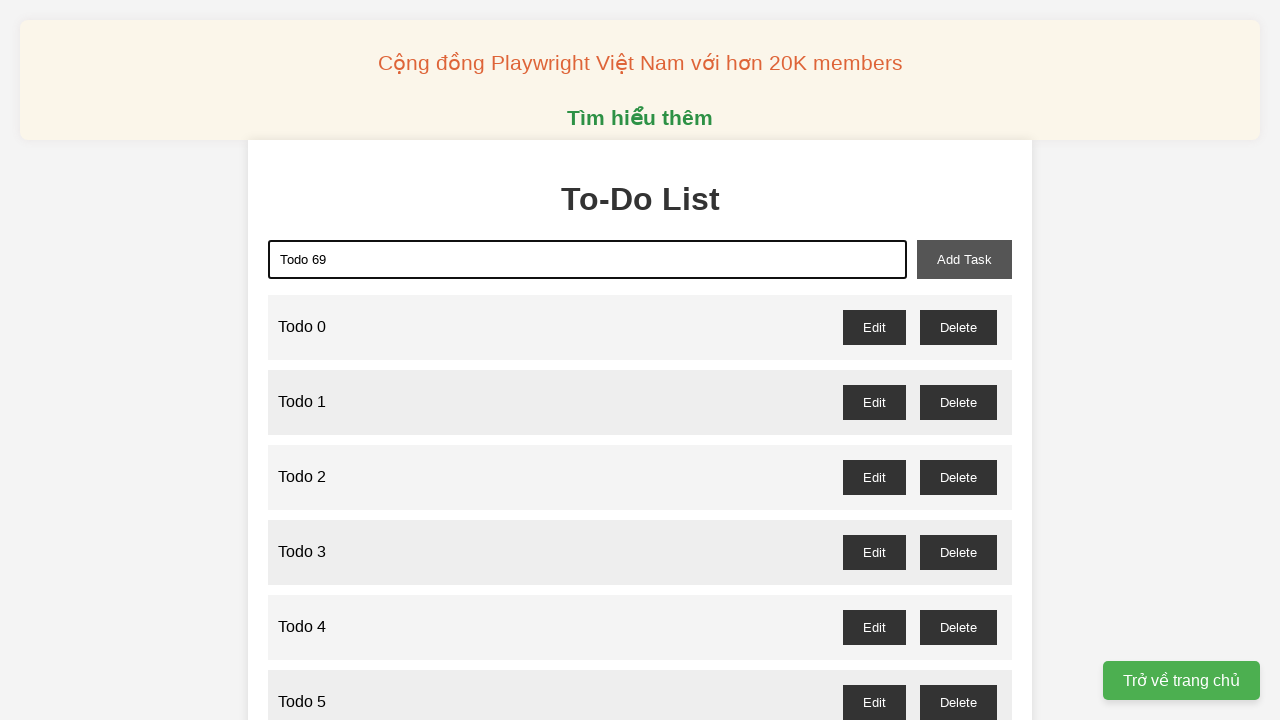

Clicked add task button to create 'Todo 69' at (964, 259) on xpath=//button[@id="add-task"]
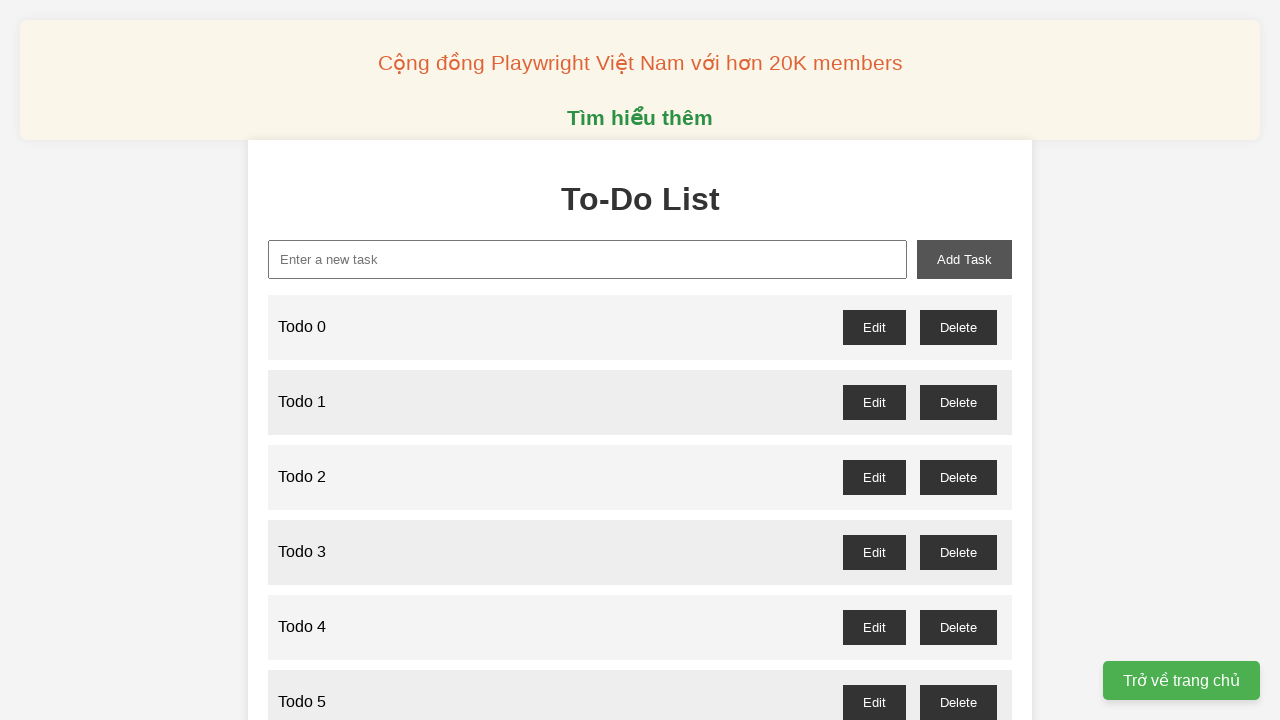

Filled input field with 'Todo 70' on xpath=//input[@id="new-task"]
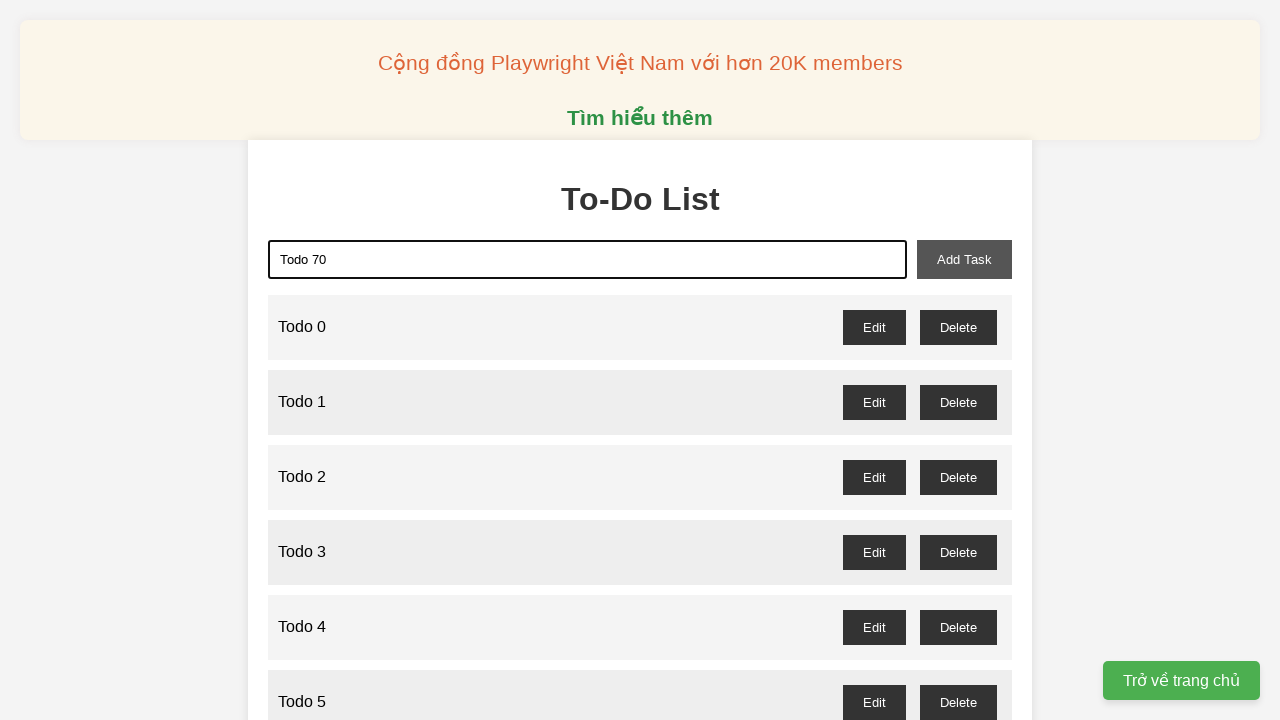

Clicked add task button to create 'Todo 70' at (964, 259) on xpath=//button[@id="add-task"]
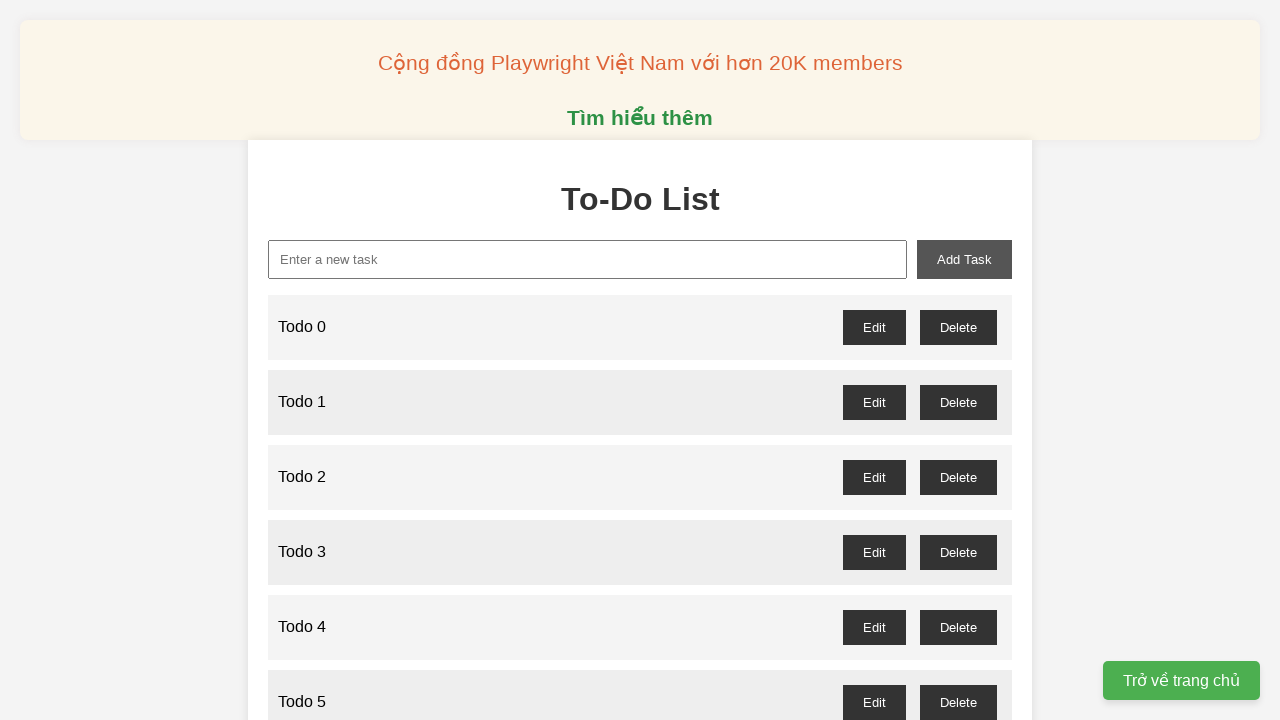

Filled input field with 'Todo 71' on xpath=//input[@id="new-task"]
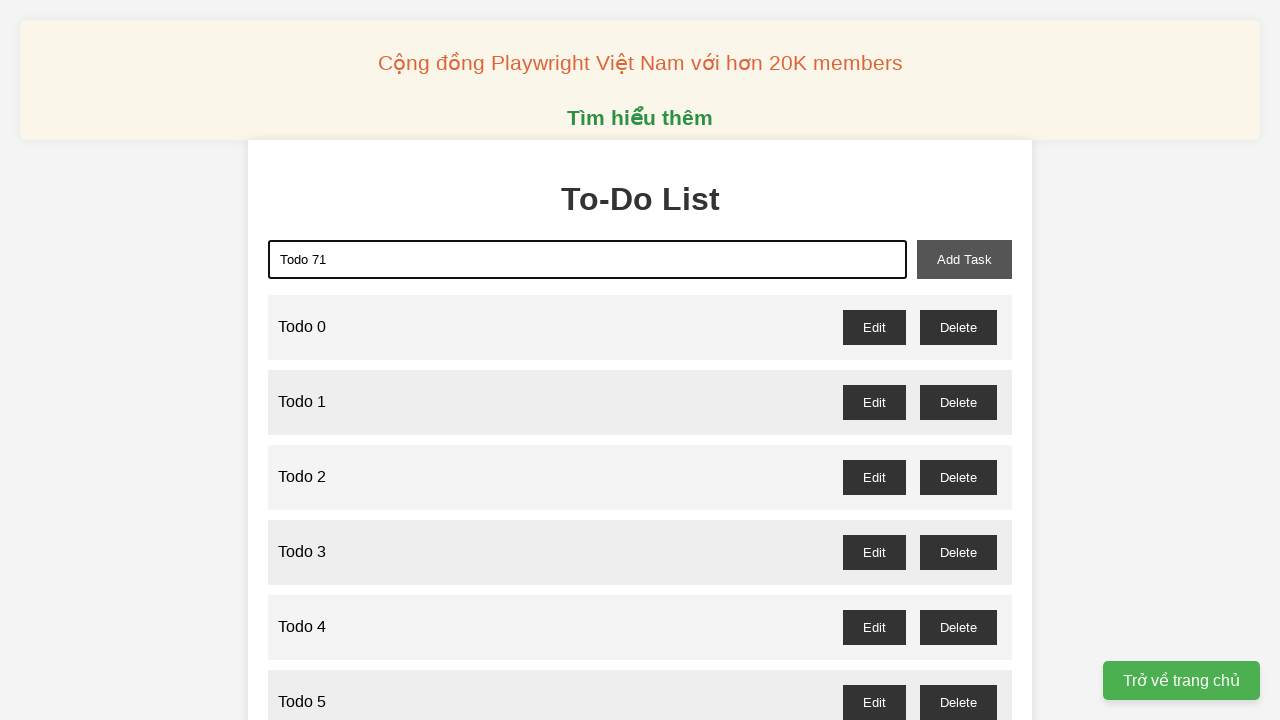

Clicked add task button to create 'Todo 71' at (964, 259) on xpath=//button[@id="add-task"]
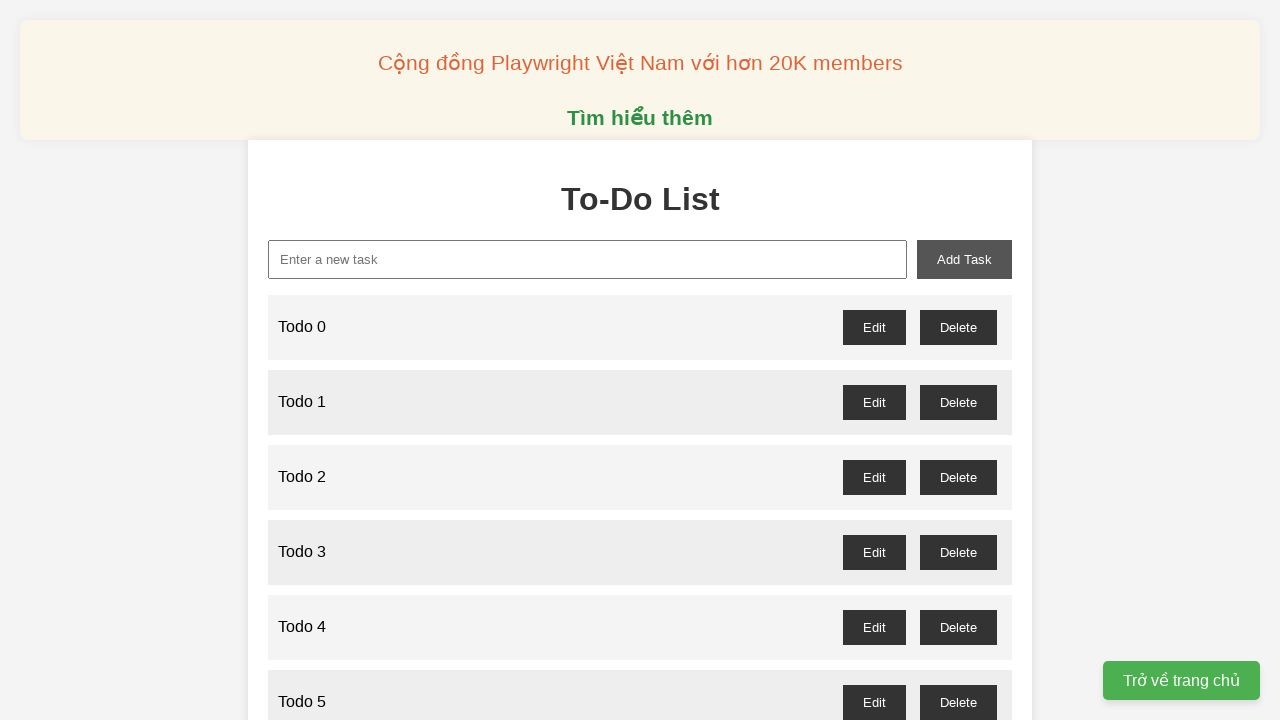

Filled input field with 'Todo 72' on xpath=//input[@id="new-task"]
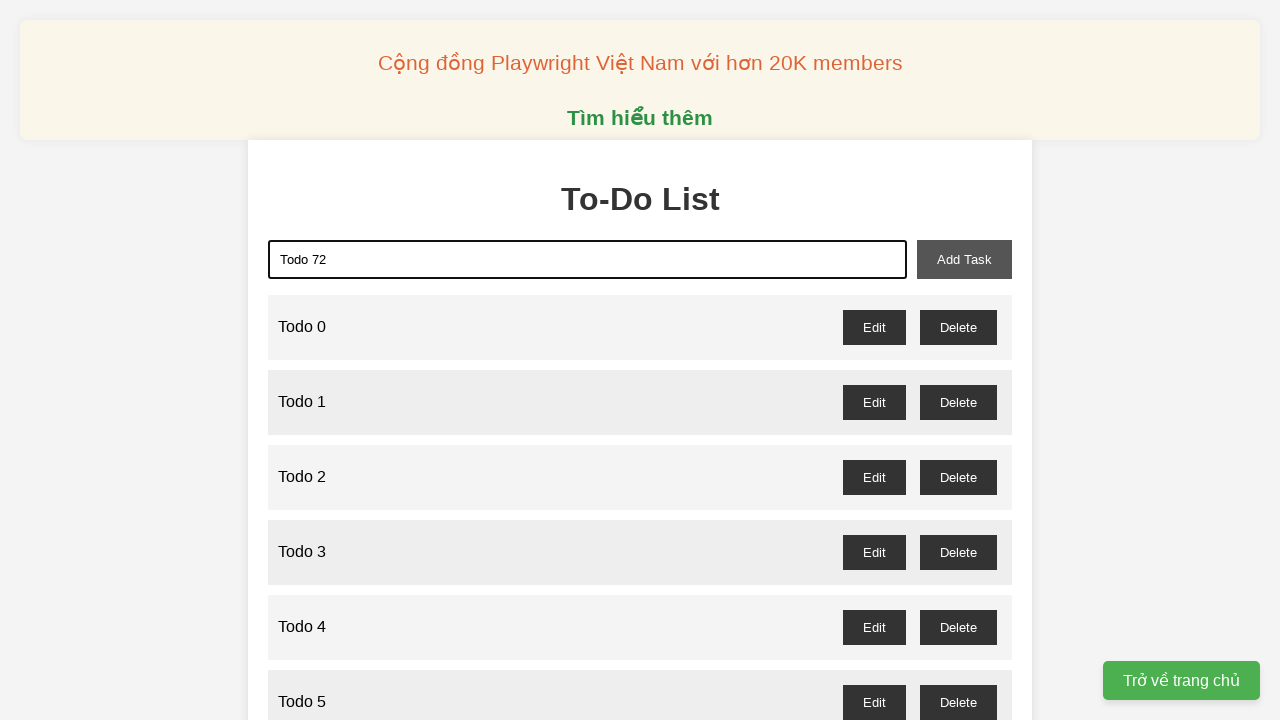

Clicked add task button to create 'Todo 72' at (964, 259) on xpath=//button[@id="add-task"]
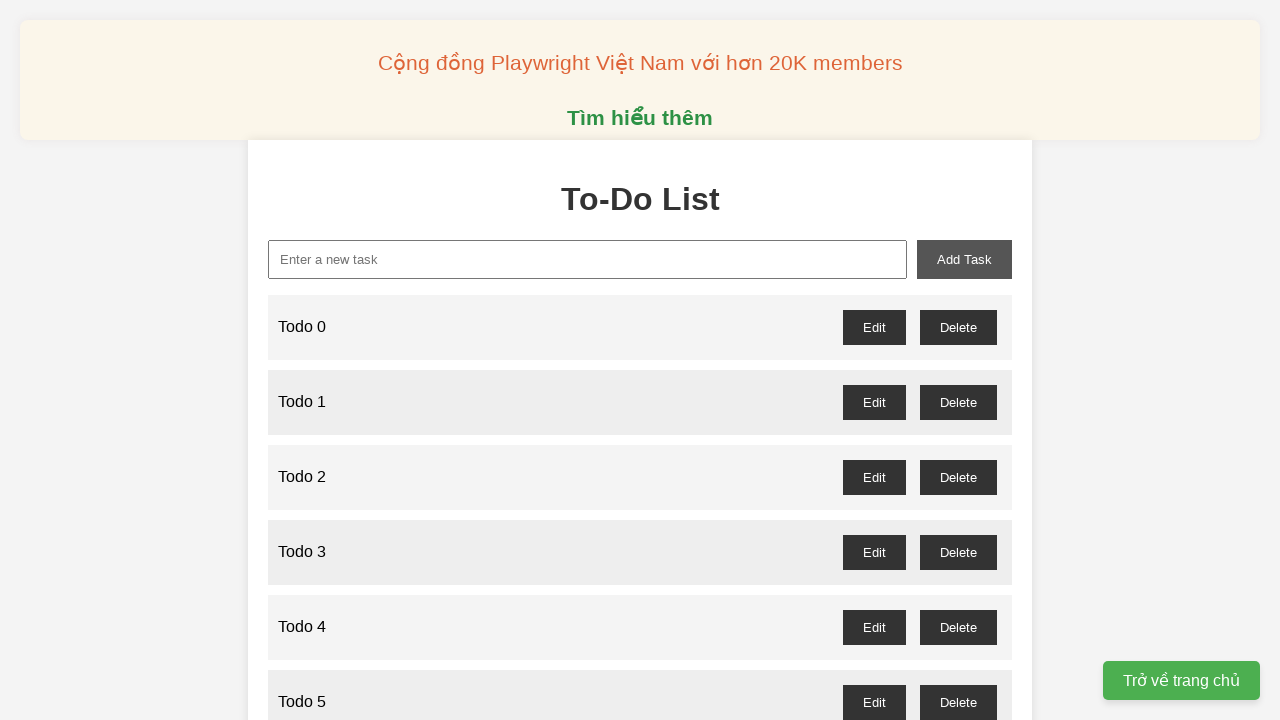

Filled input field with 'Todo 73' on xpath=//input[@id="new-task"]
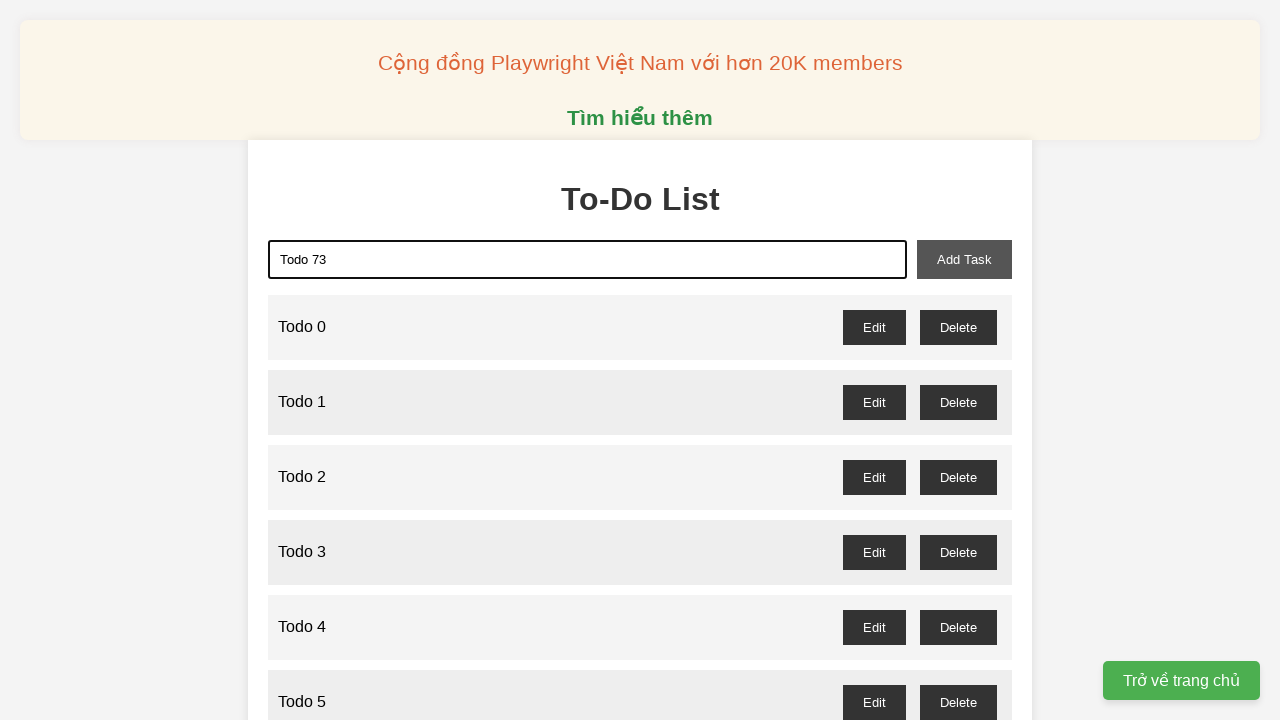

Clicked add task button to create 'Todo 73' at (964, 259) on xpath=//button[@id="add-task"]
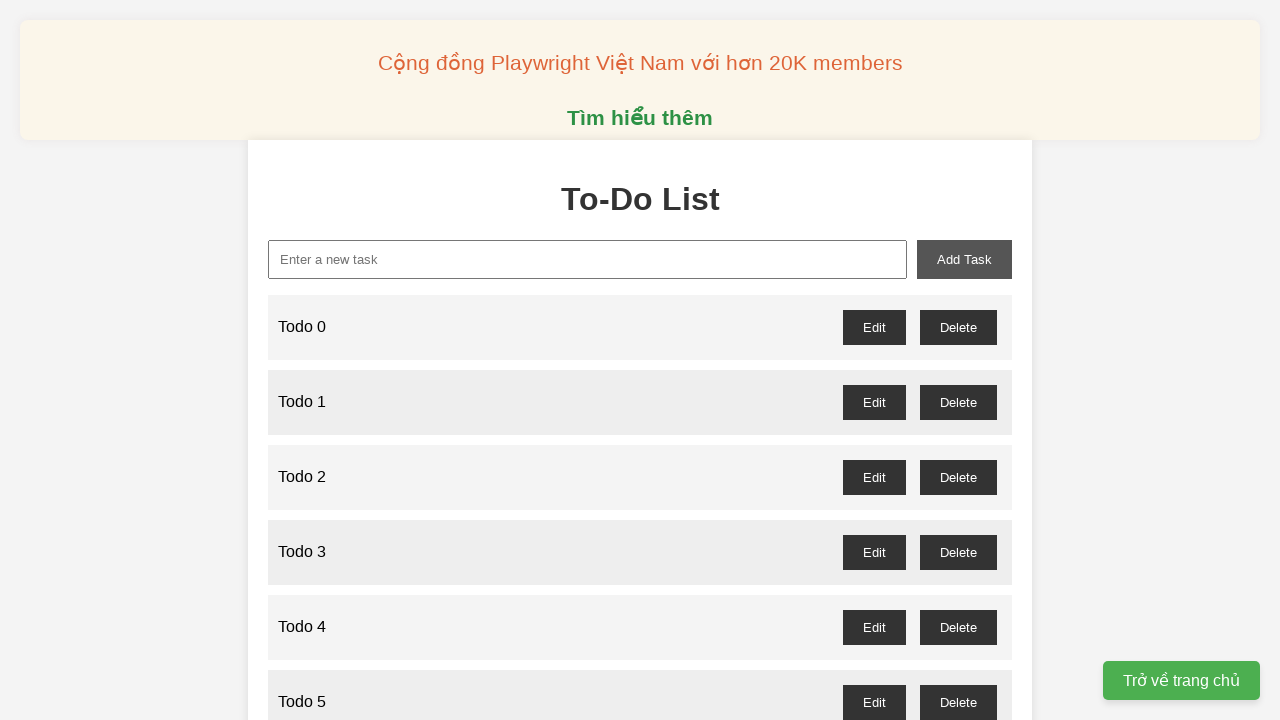

Filled input field with 'Todo 74' on xpath=//input[@id="new-task"]
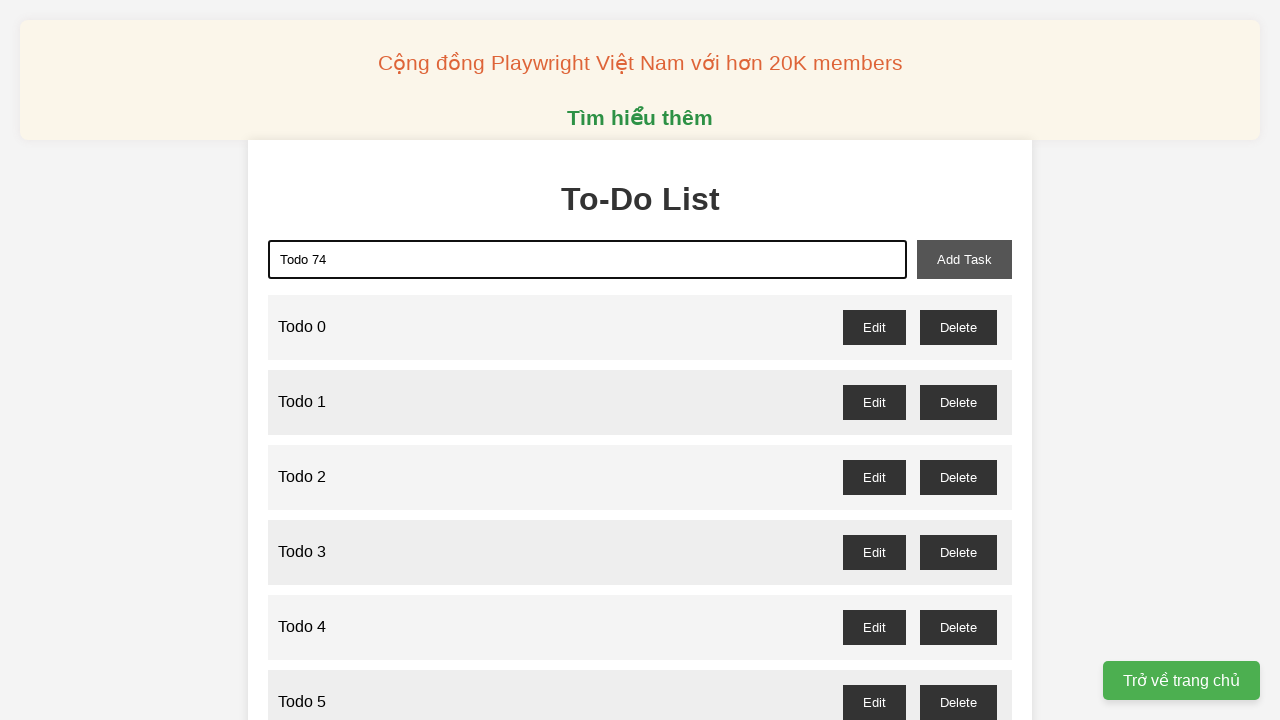

Clicked add task button to create 'Todo 74' at (964, 259) on xpath=//button[@id="add-task"]
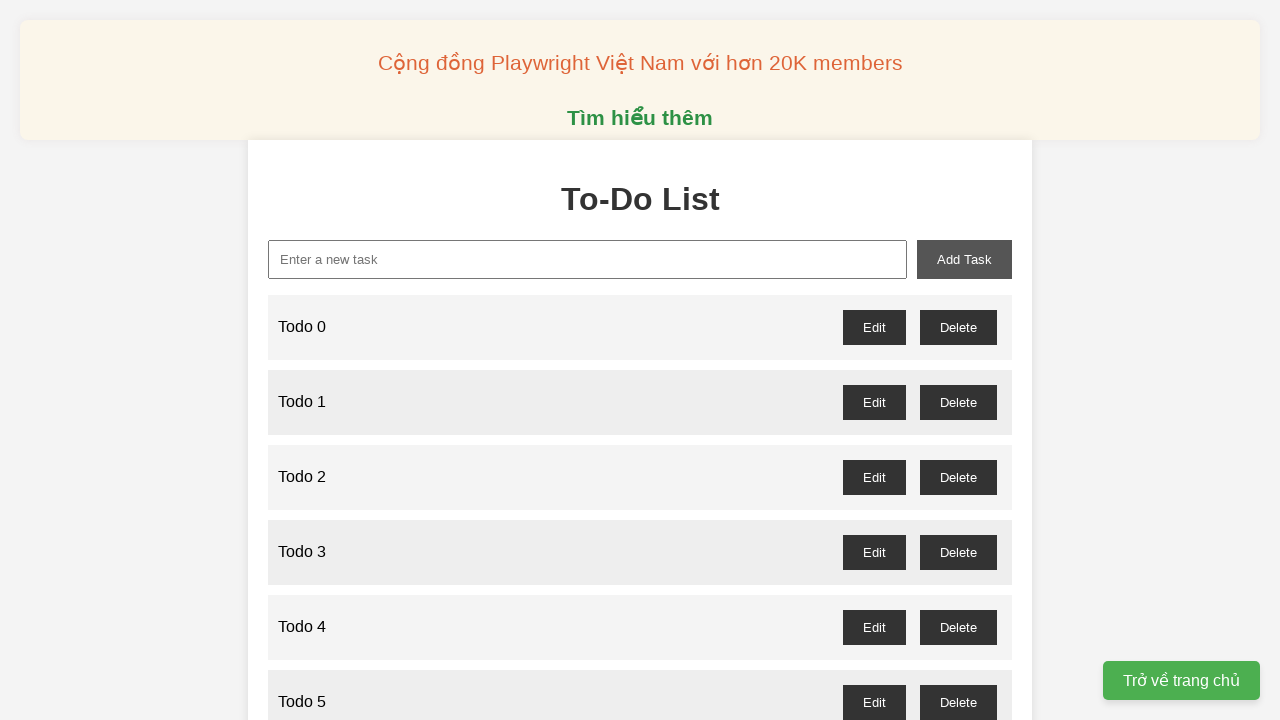

Filled input field with 'Todo 75' on xpath=//input[@id="new-task"]
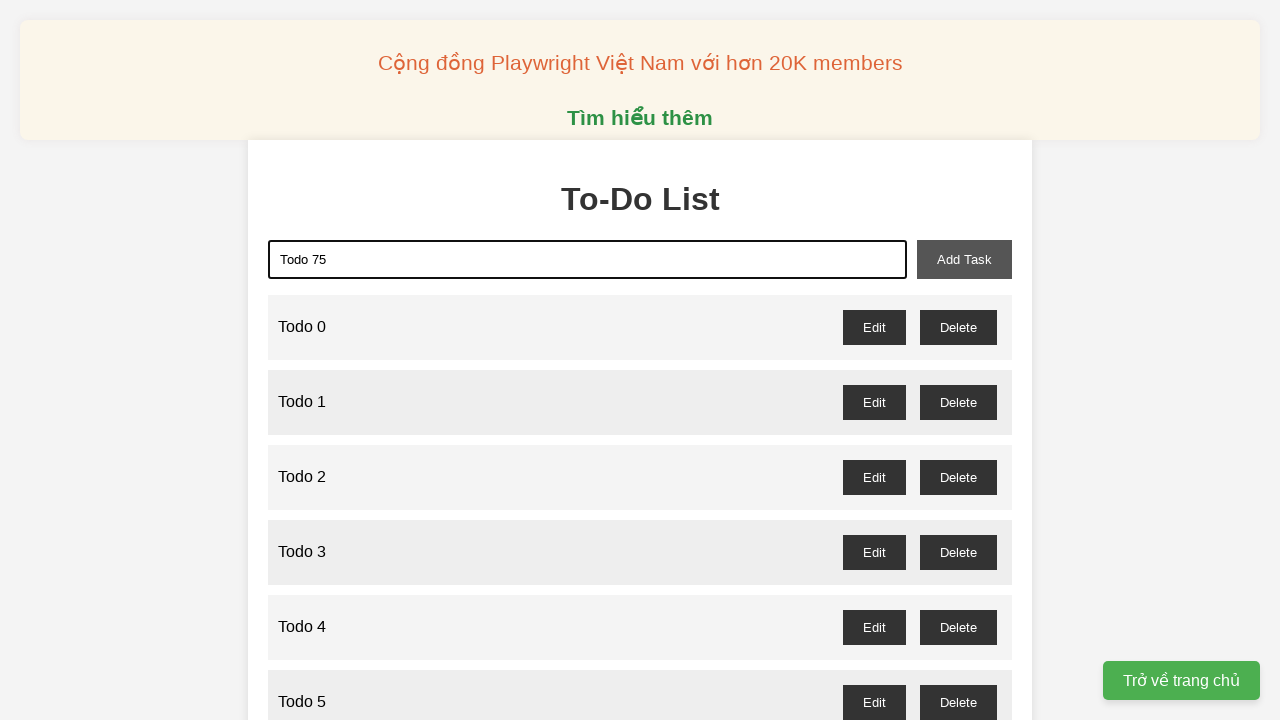

Clicked add task button to create 'Todo 75' at (964, 259) on xpath=//button[@id="add-task"]
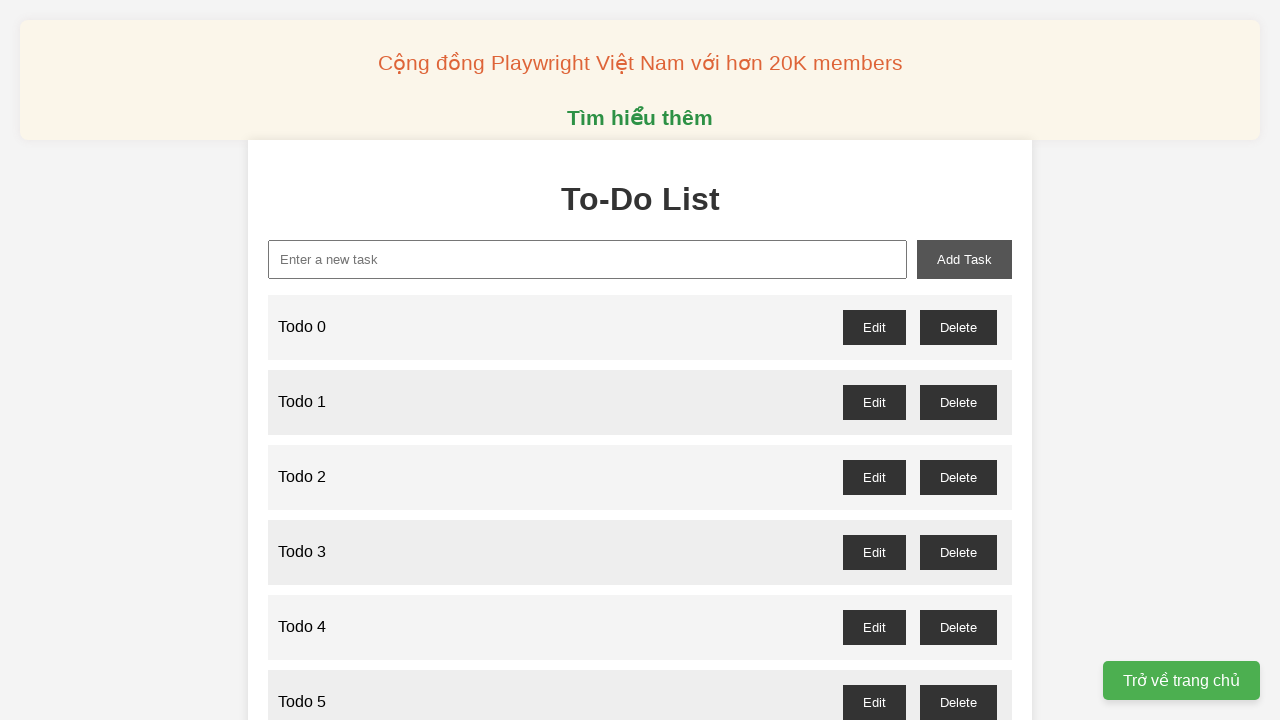

Filled input field with 'Todo 76' on xpath=//input[@id="new-task"]
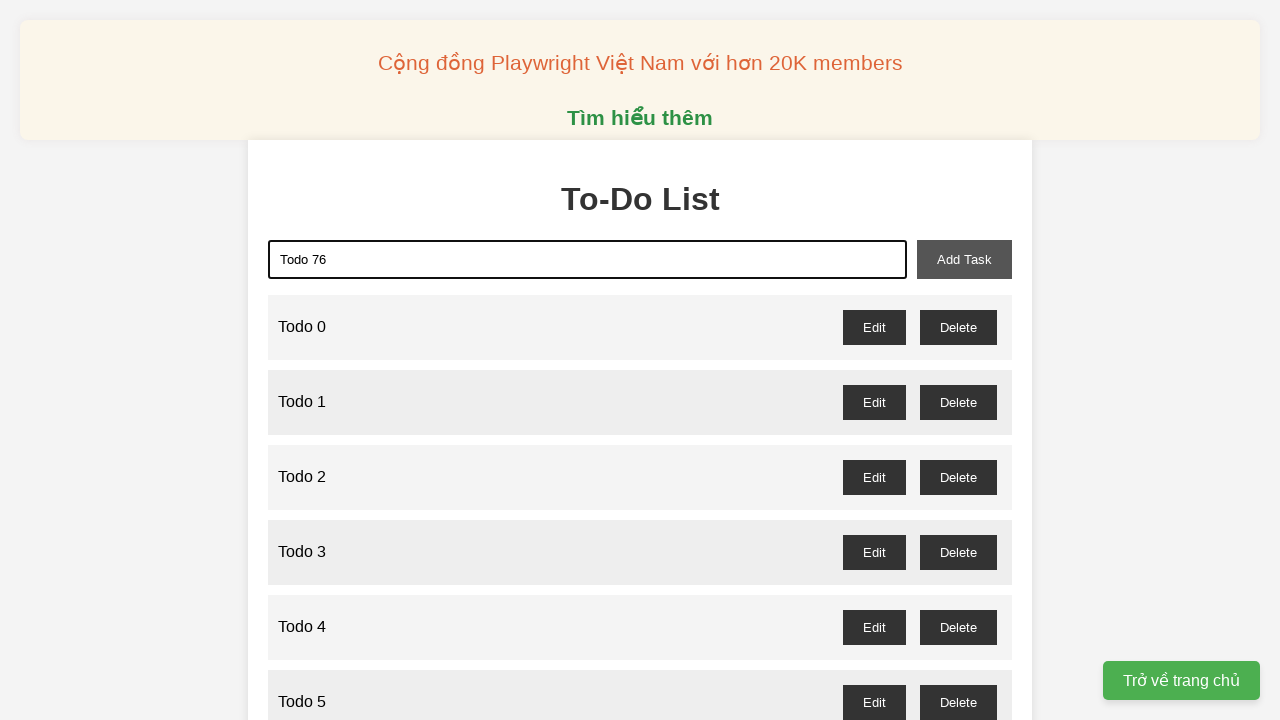

Clicked add task button to create 'Todo 76' at (964, 259) on xpath=//button[@id="add-task"]
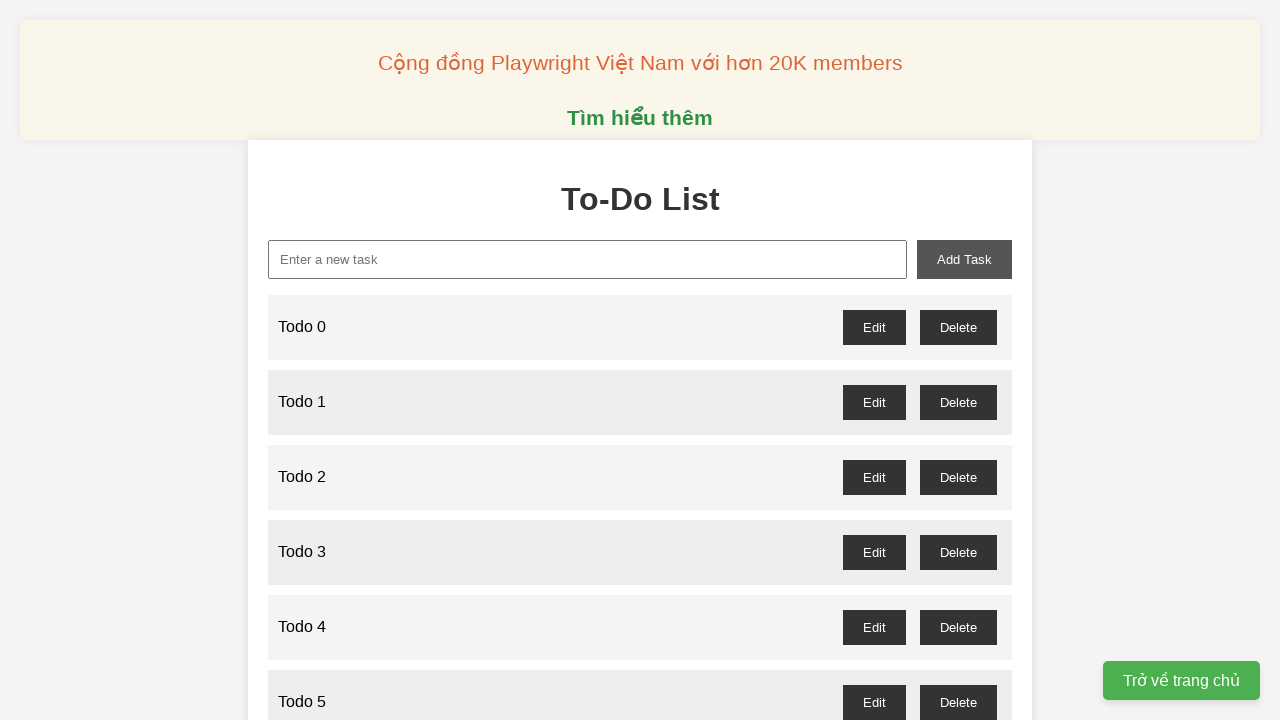

Filled input field with 'Todo 77' on xpath=//input[@id="new-task"]
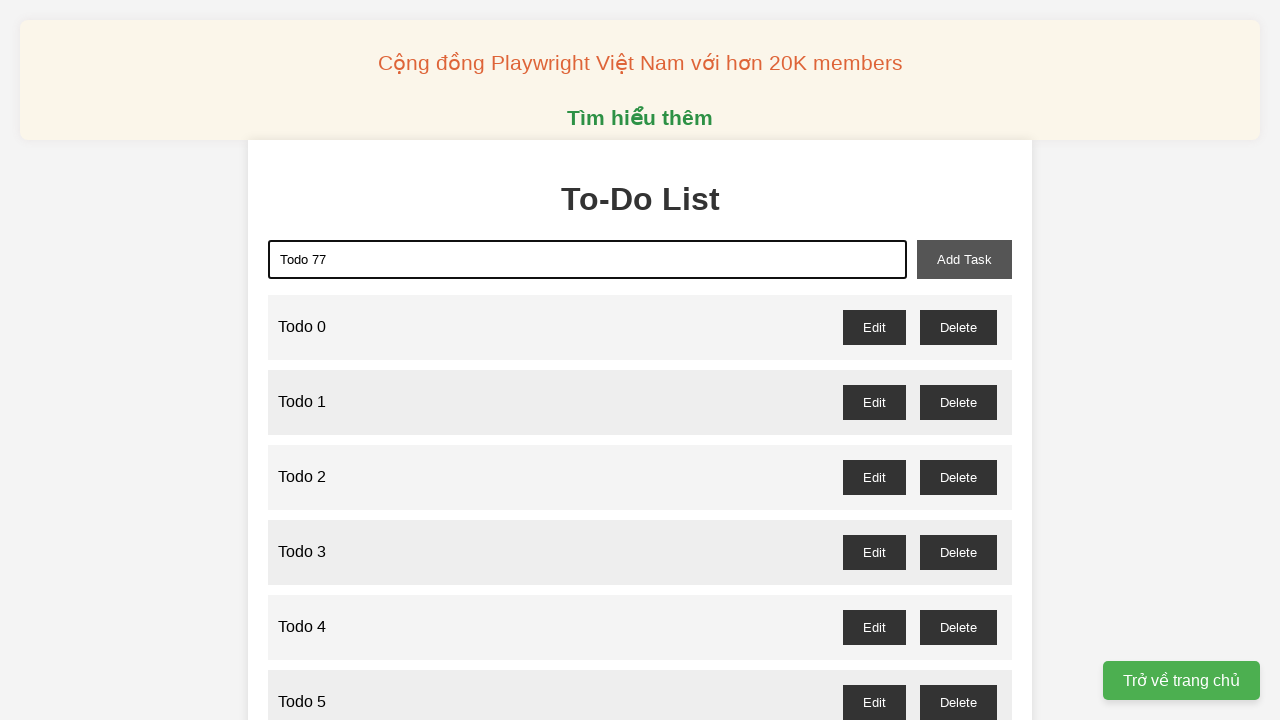

Clicked add task button to create 'Todo 77' at (964, 259) on xpath=//button[@id="add-task"]
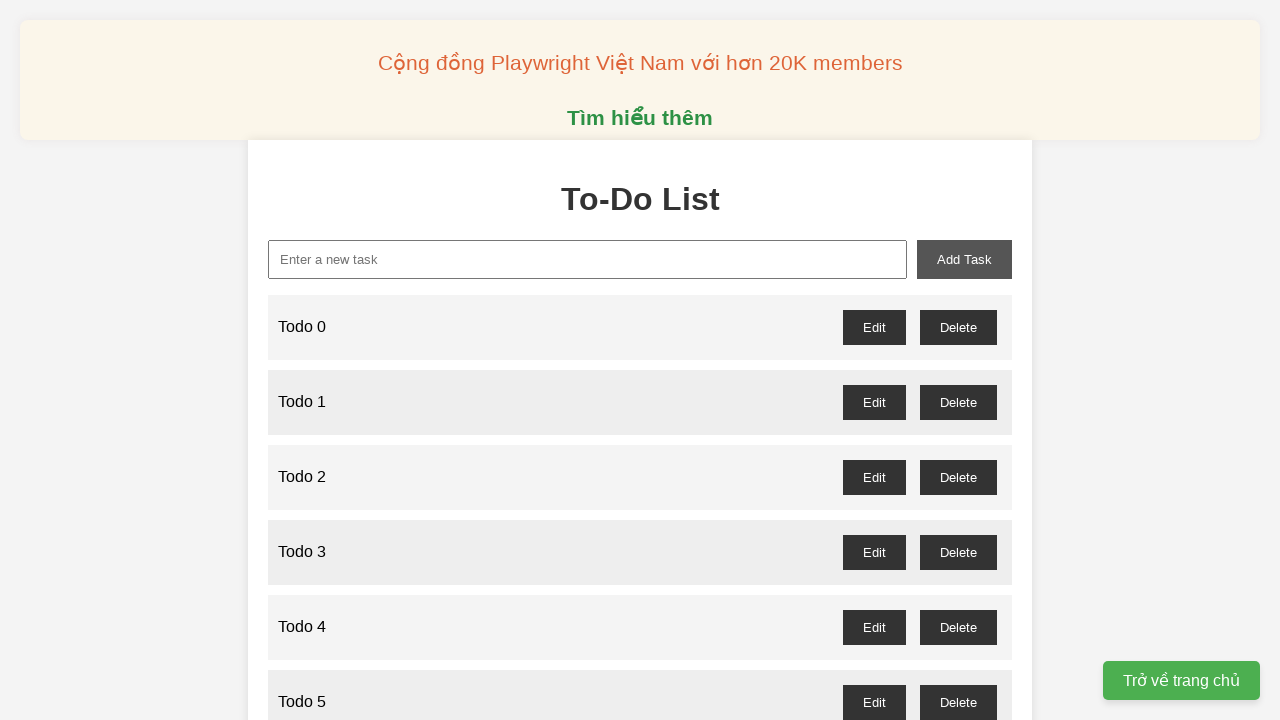

Filled input field with 'Todo 78' on xpath=//input[@id="new-task"]
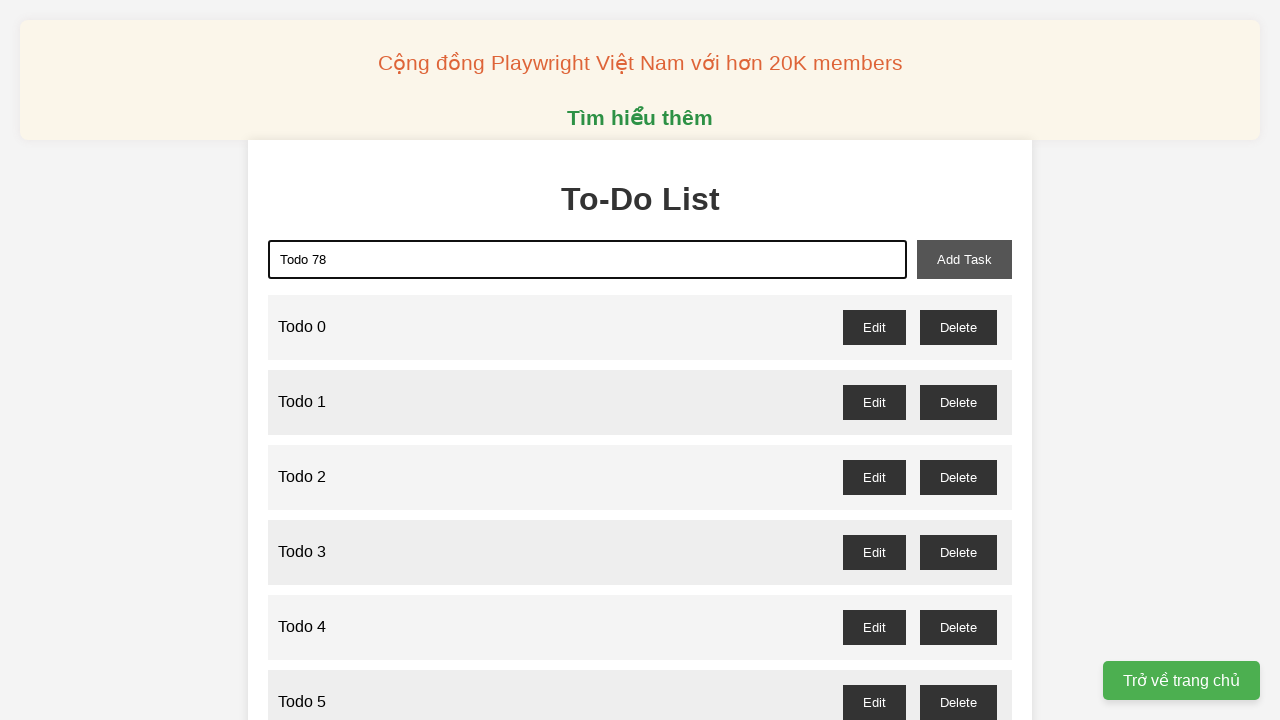

Clicked add task button to create 'Todo 78' at (964, 259) on xpath=//button[@id="add-task"]
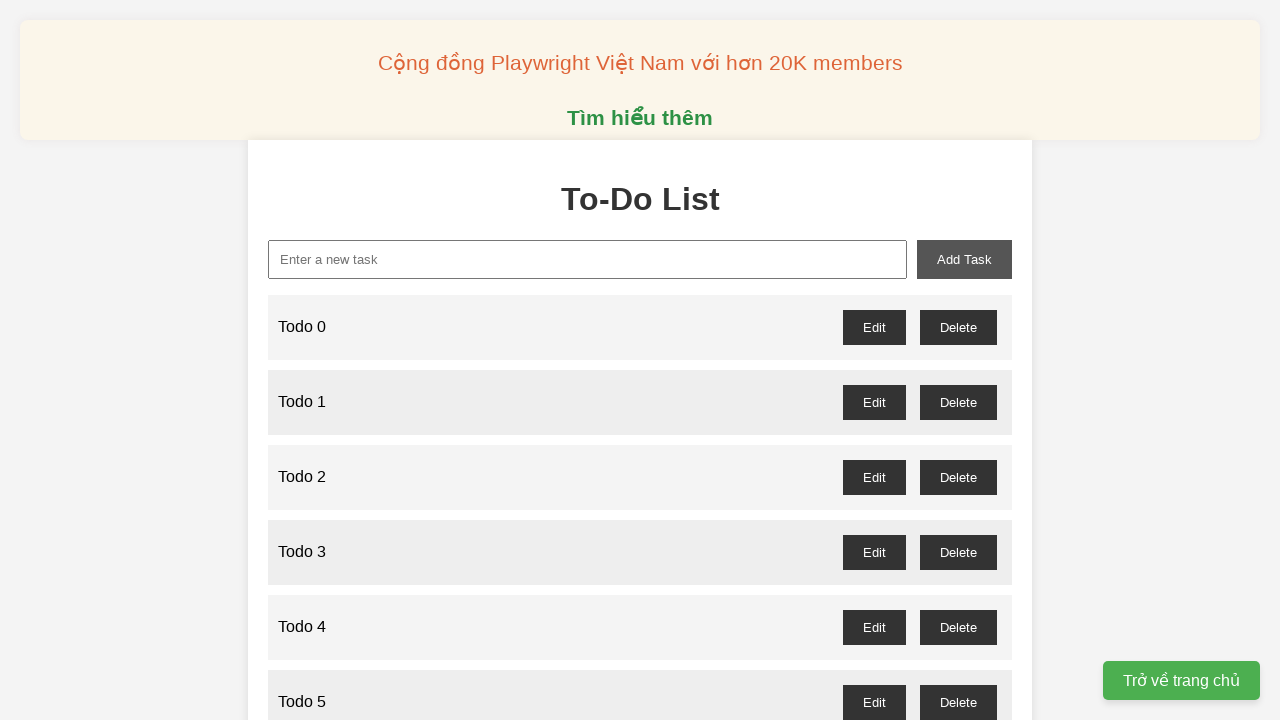

Filled input field with 'Todo 79' on xpath=//input[@id="new-task"]
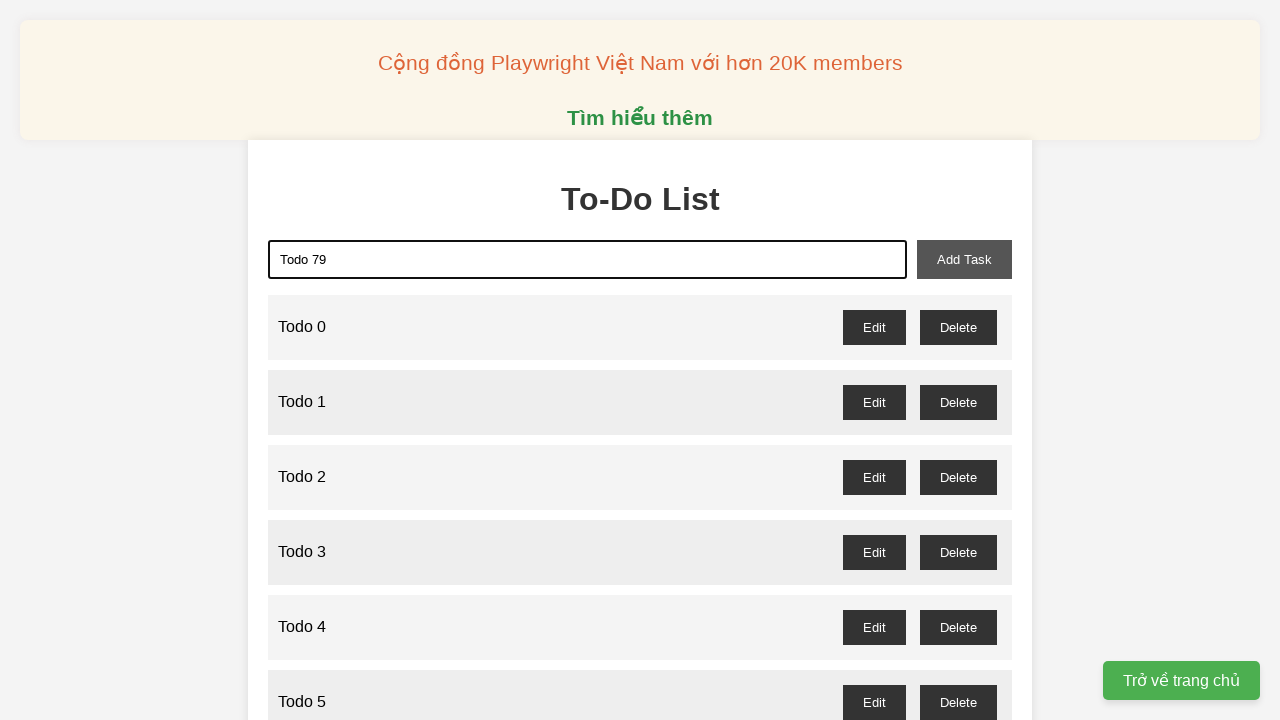

Clicked add task button to create 'Todo 79' at (964, 259) on xpath=//button[@id="add-task"]
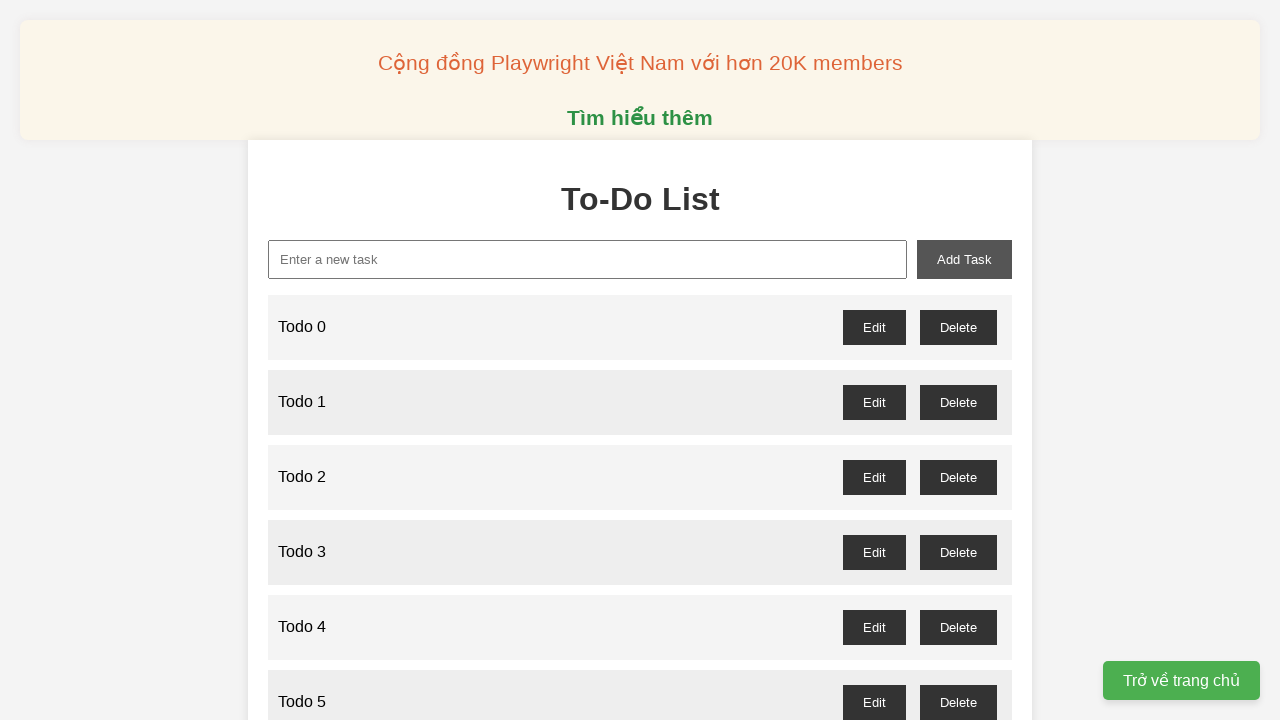

Filled input field with 'Todo 80' on xpath=//input[@id="new-task"]
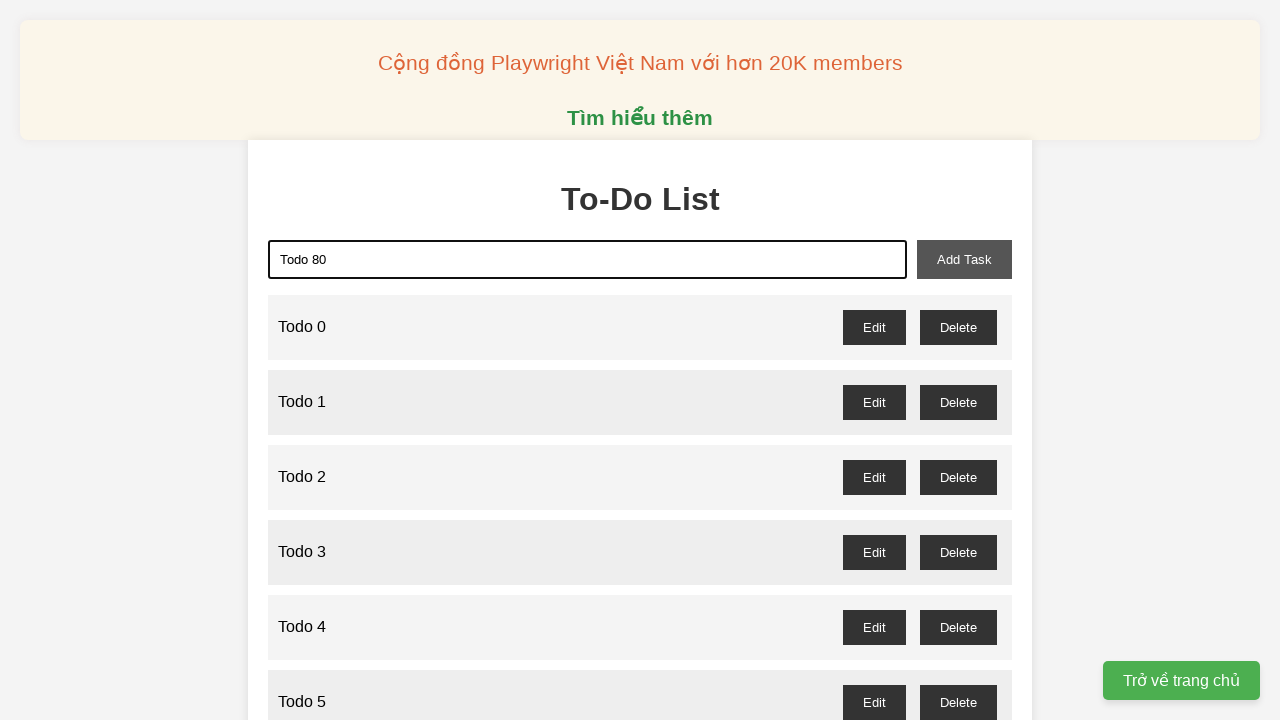

Clicked add task button to create 'Todo 80' at (964, 259) on xpath=//button[@id="add-task"]
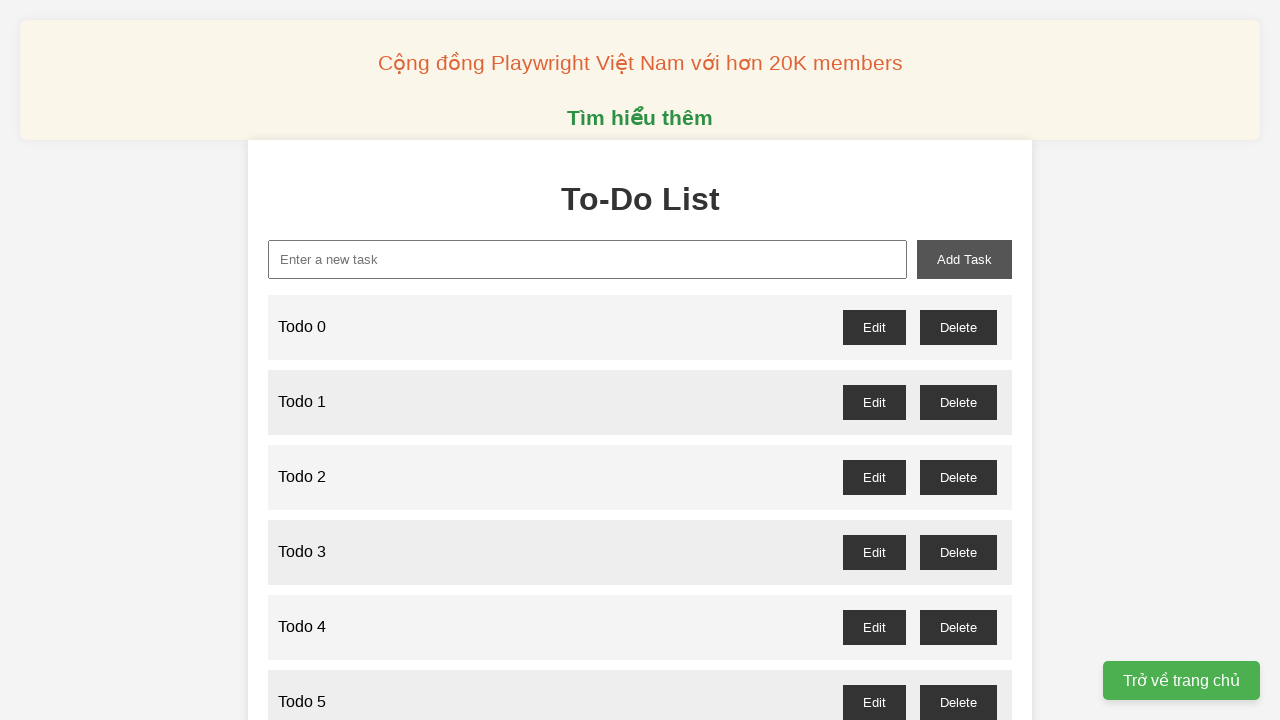

Filled input field with 'Todo 81' on xpath=//input[@id="new-task"]
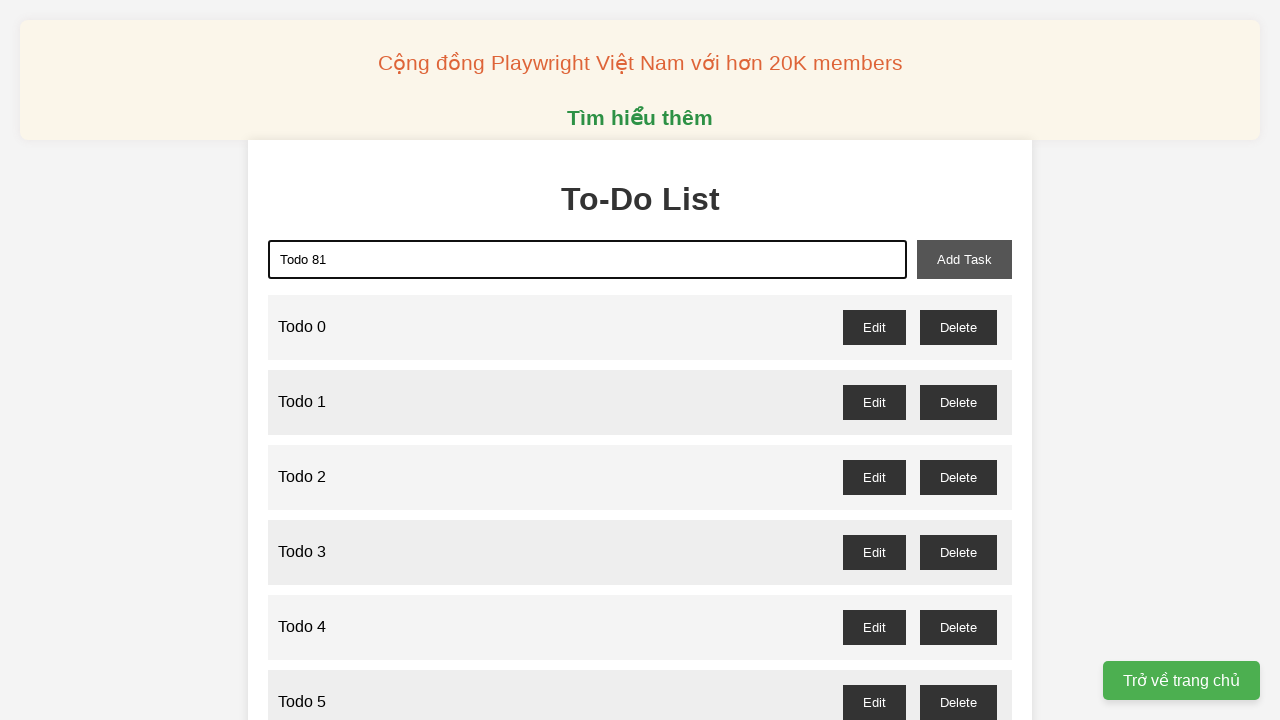

Clicked add task button to create 'Todo 81' at (964, 259) on xpath=//button[@id="add-task"]
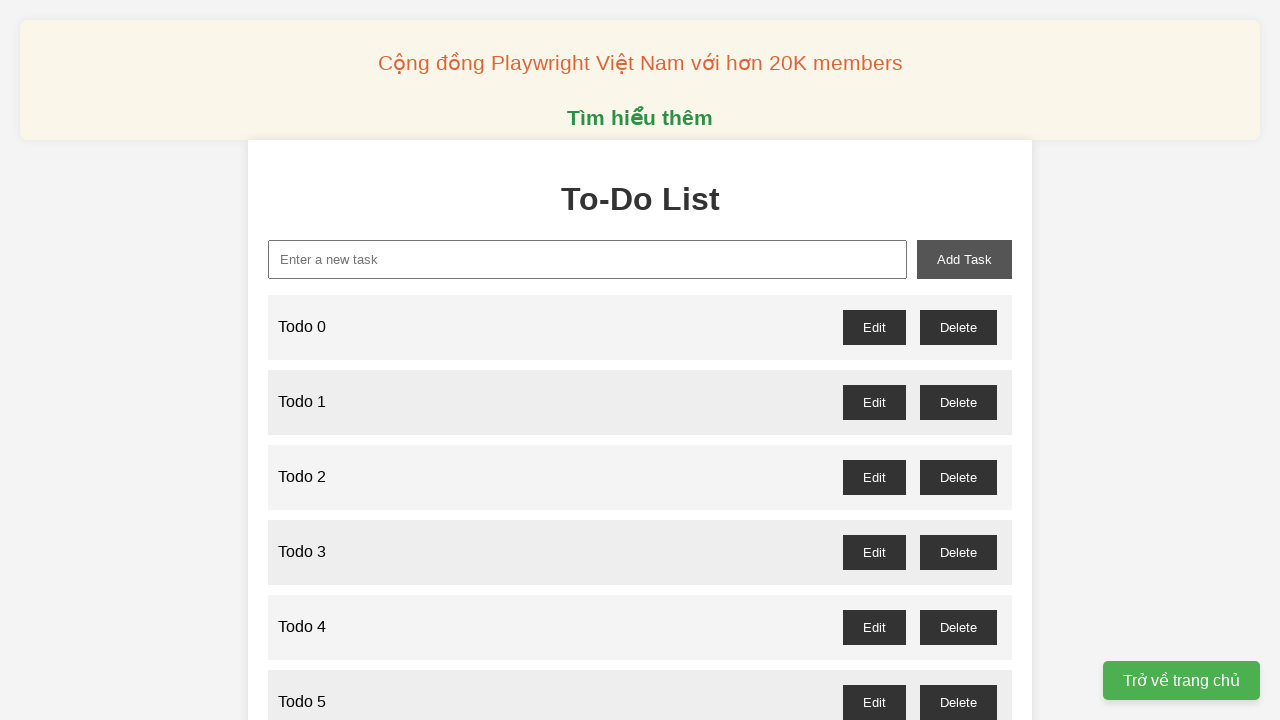

Filled input field with 'Todo 82' on xpath=//input[@id="new-task"]
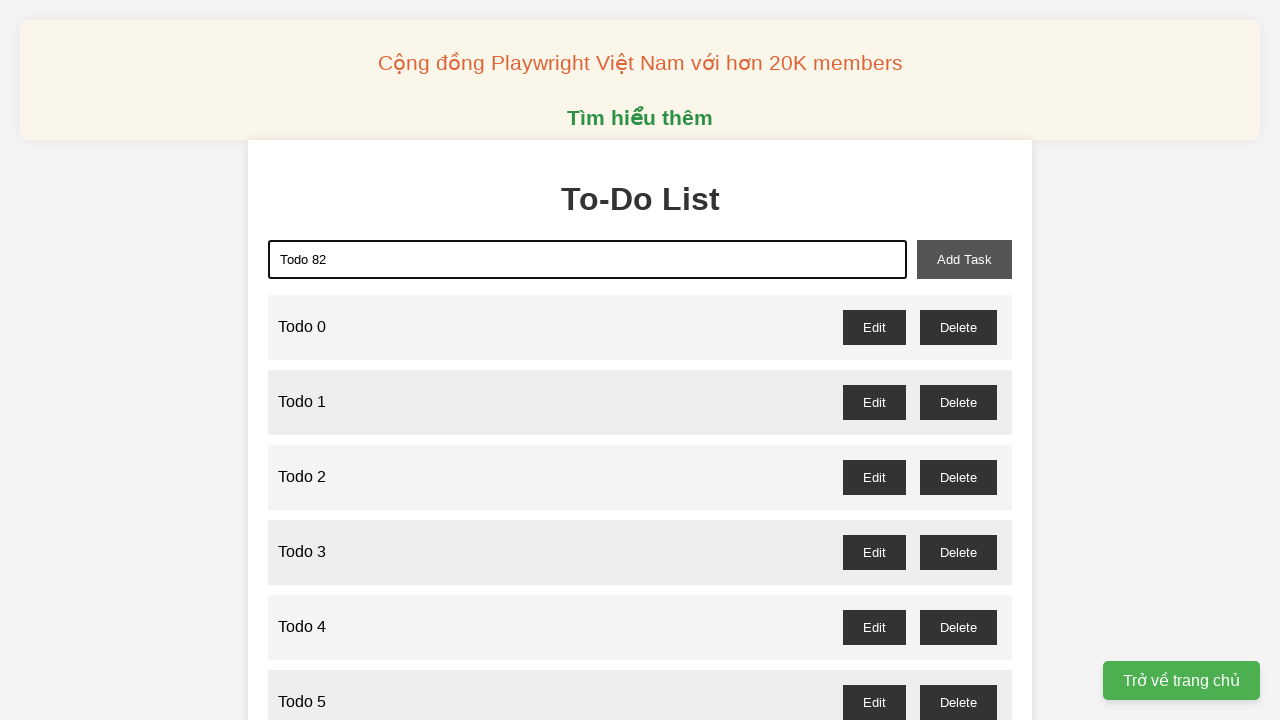

Clicked add task button to create 'Todo 82' at (964, 259) on xpath=//button[@id="add-task"]
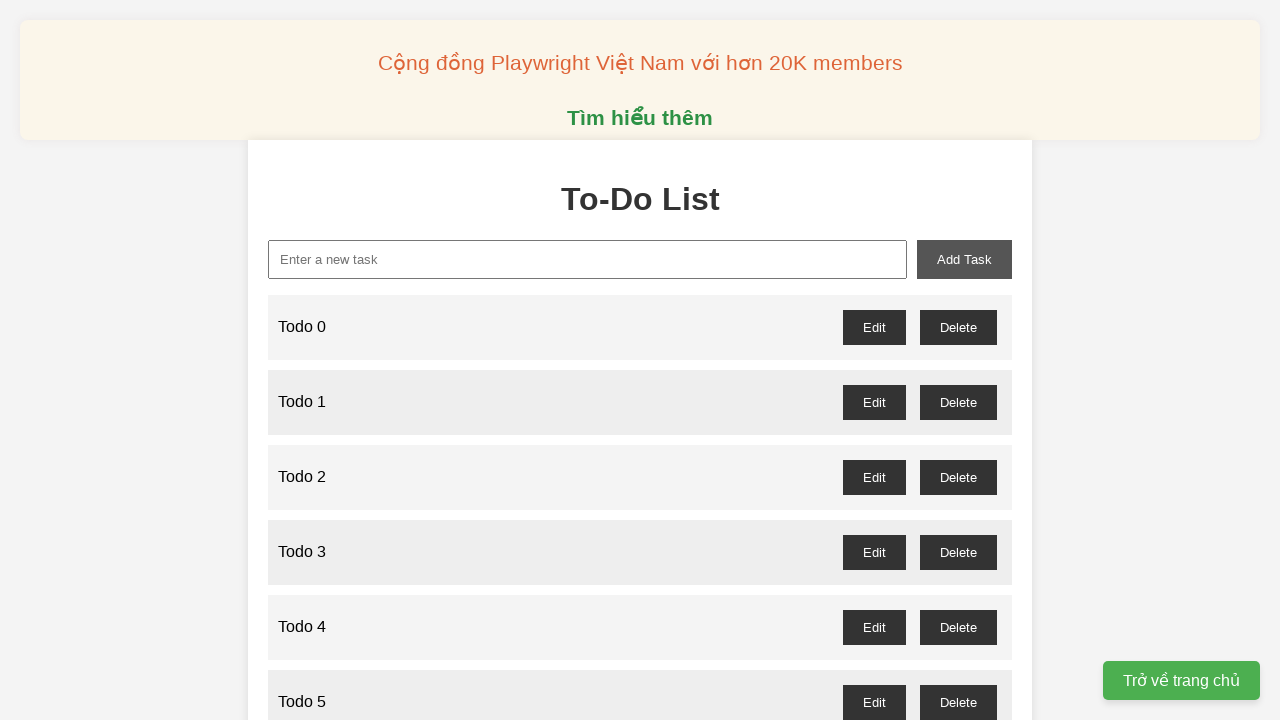

Filled input field with 'Todo 83' on xpath=//input[@id="new-task"]
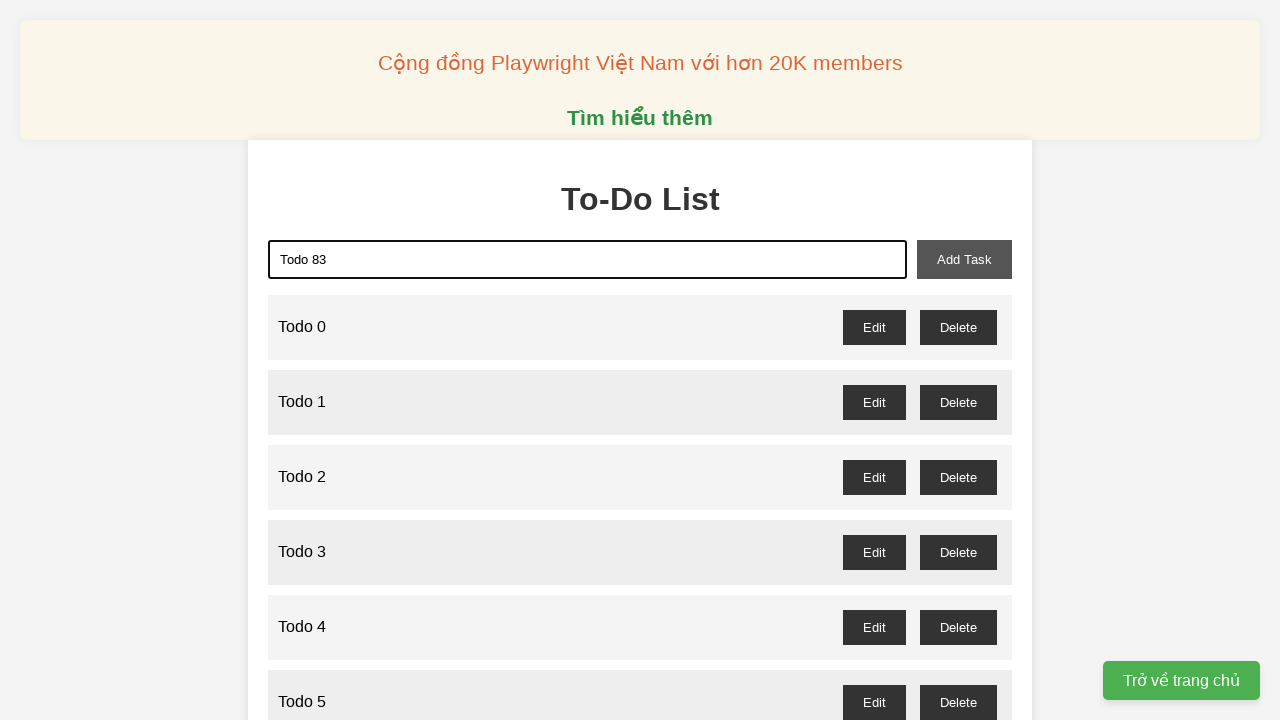

Clicked add task button to create 'Todo 83' at (964, 259) on xpath=//button[@id="add-task"]
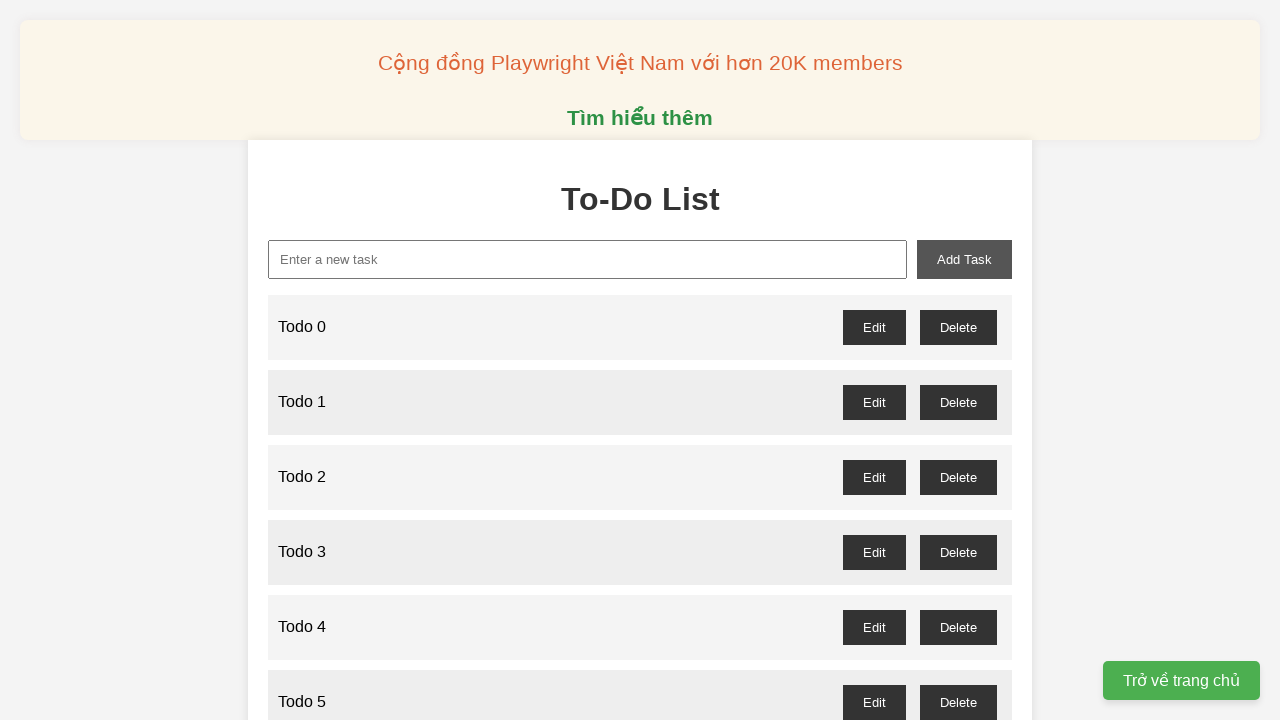

Filled input field with 'Todo 84' on xpath=//input[@id="new-task"]
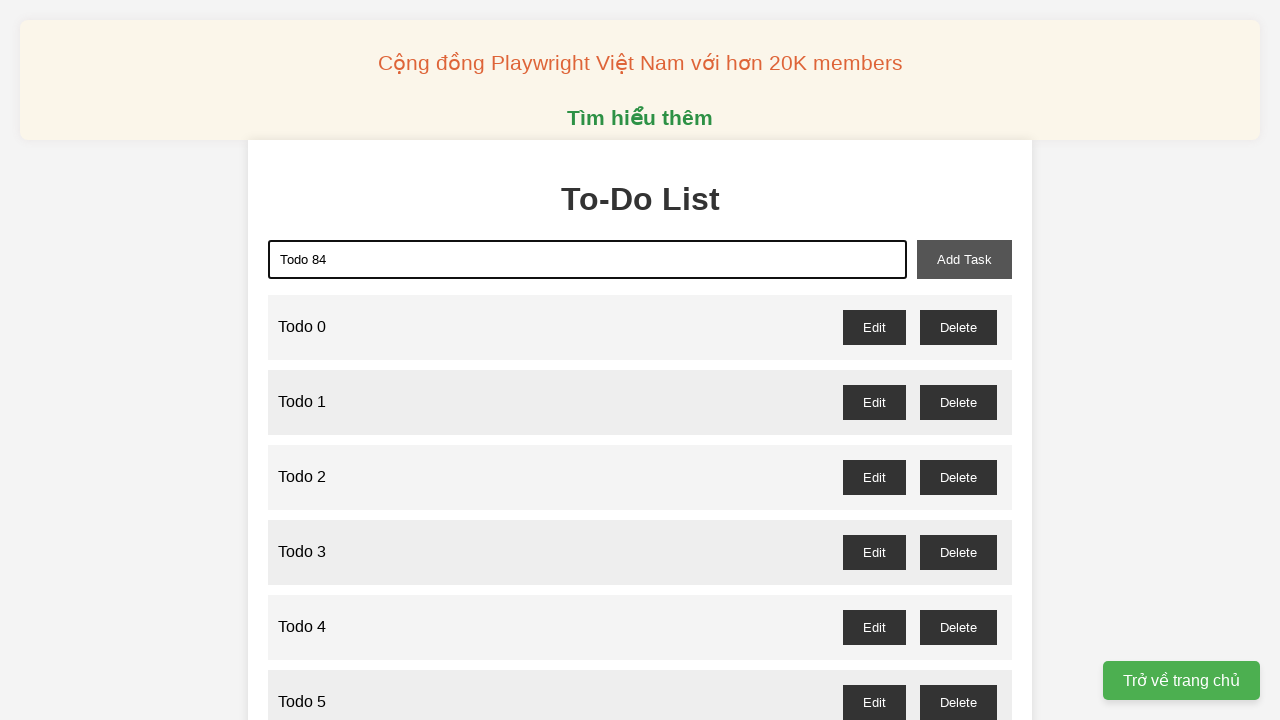

Clicked add task button to create 'Todo 84' at (964, 259) on xpath=//button[@id="add-task"]
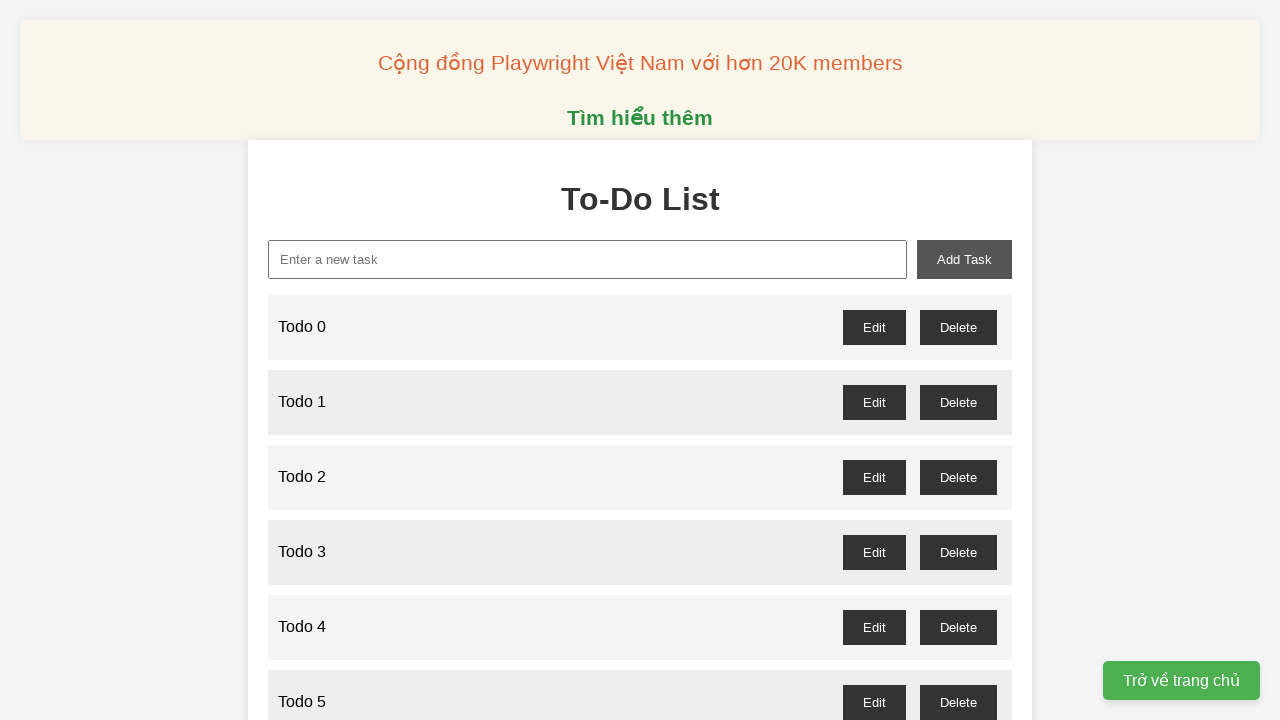

Filled input field with 'Todo 85' on xpath=//input[@id="new-task"]
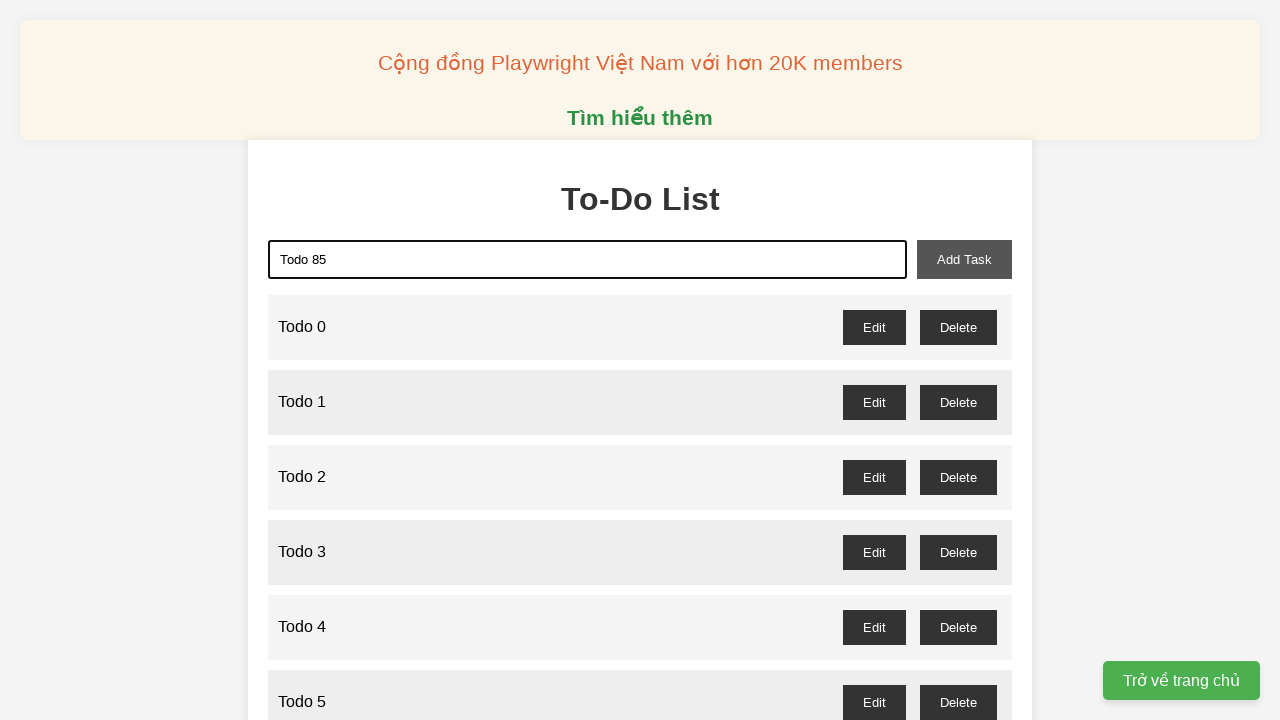

Clicked add task button to create 'Todo 85' at (964, 259) on xpath=//button[@id="add-task"]
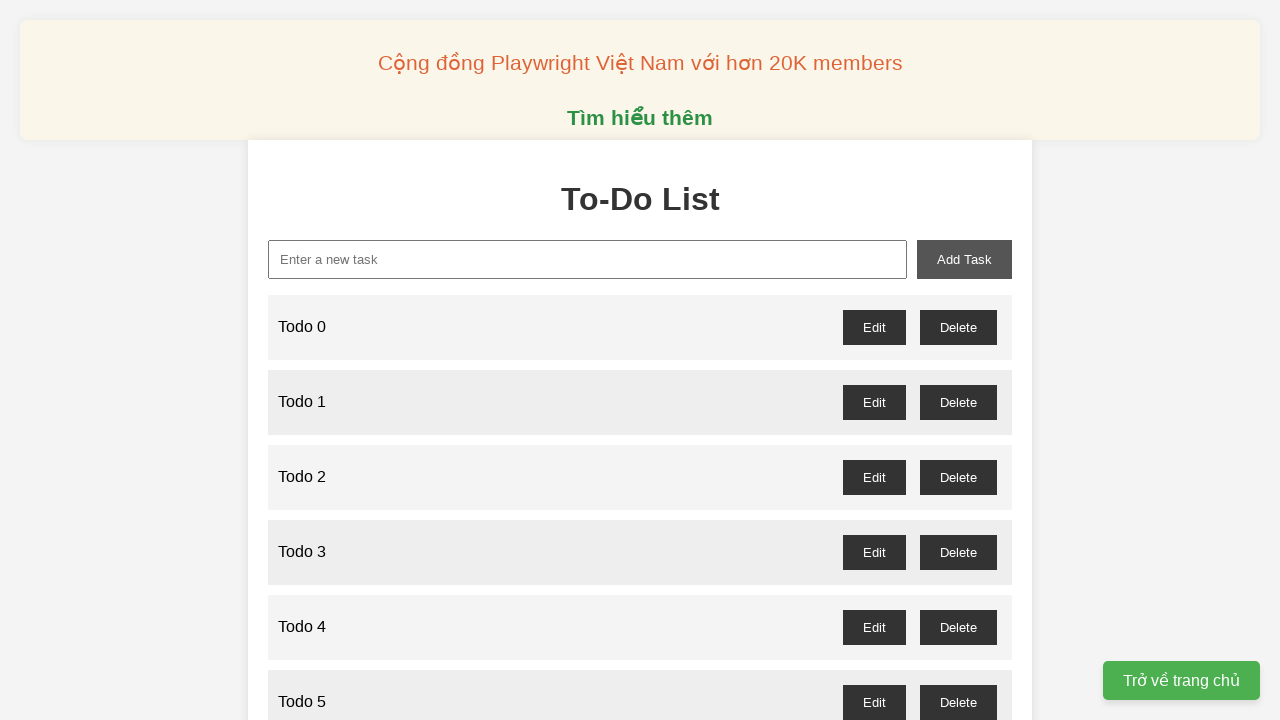

Filled input field with 'Todo 86' on xpath=//input[@id="new-task"]
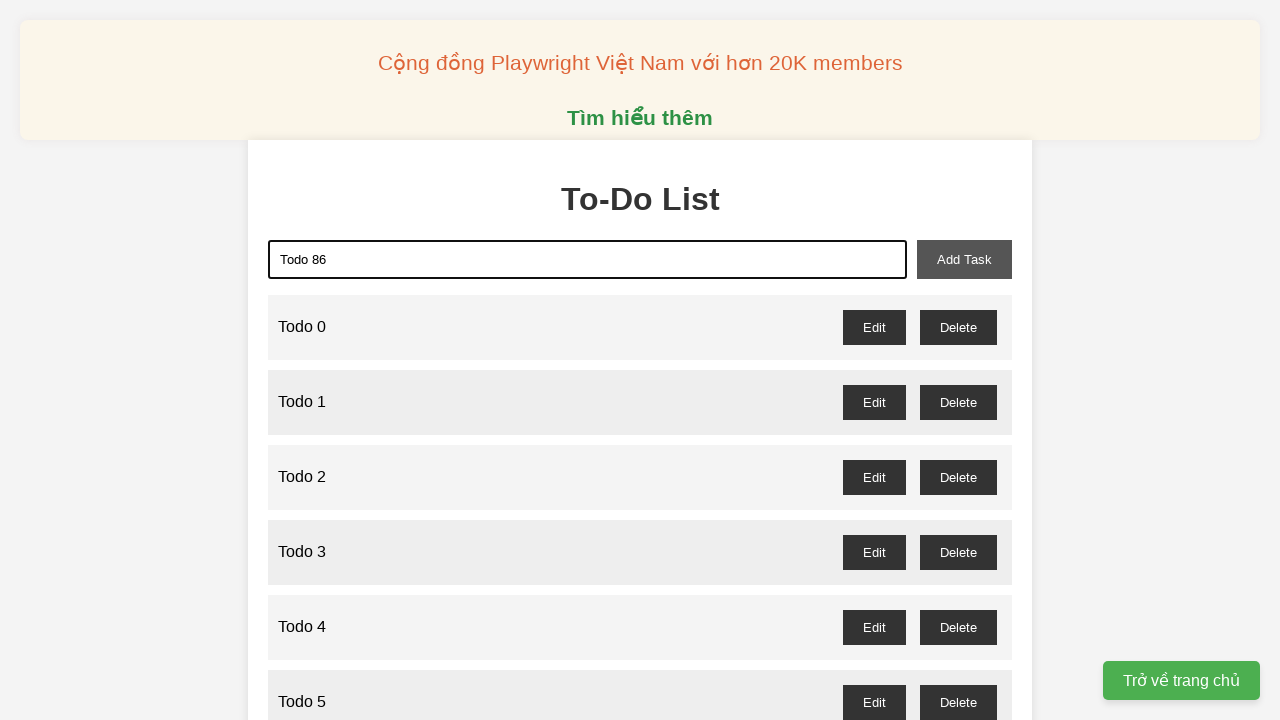

Clicked add task button to create 'Todo 86' at (964, 259) on xpath=//button[@id="add-task"]
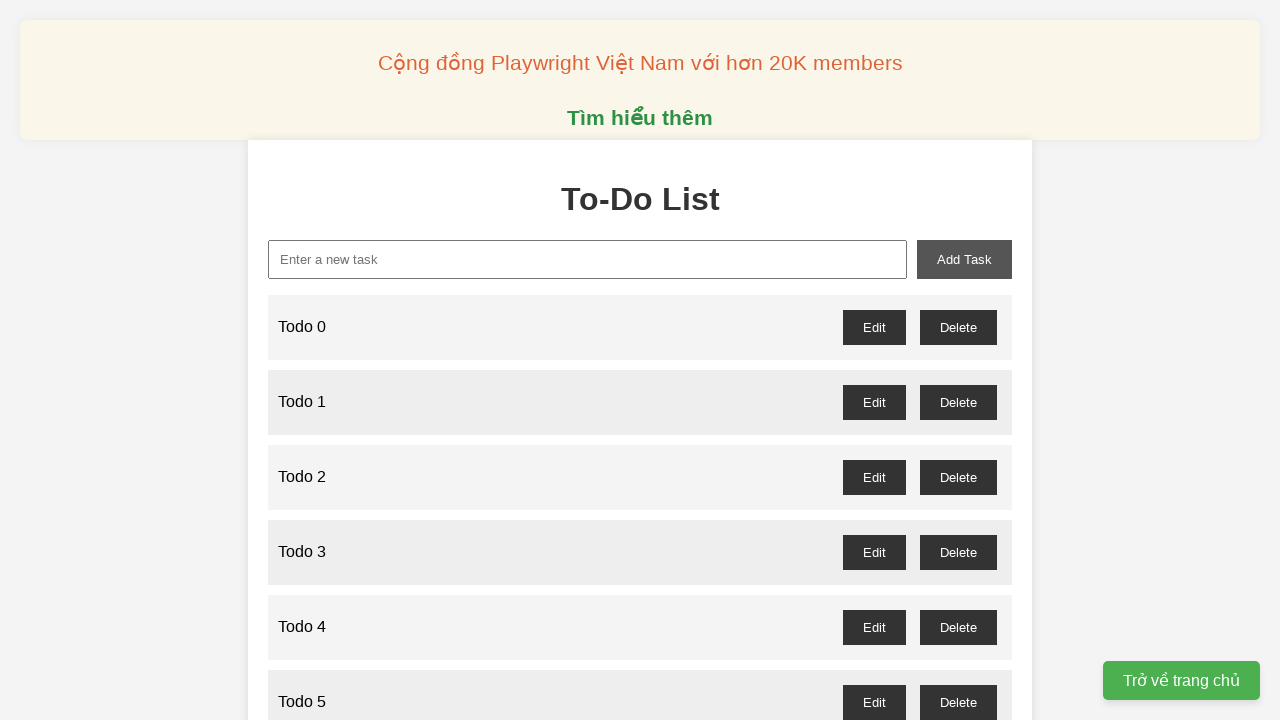

Filled input field with 'Todo 87' on xpath=//input[@id="new-task"]
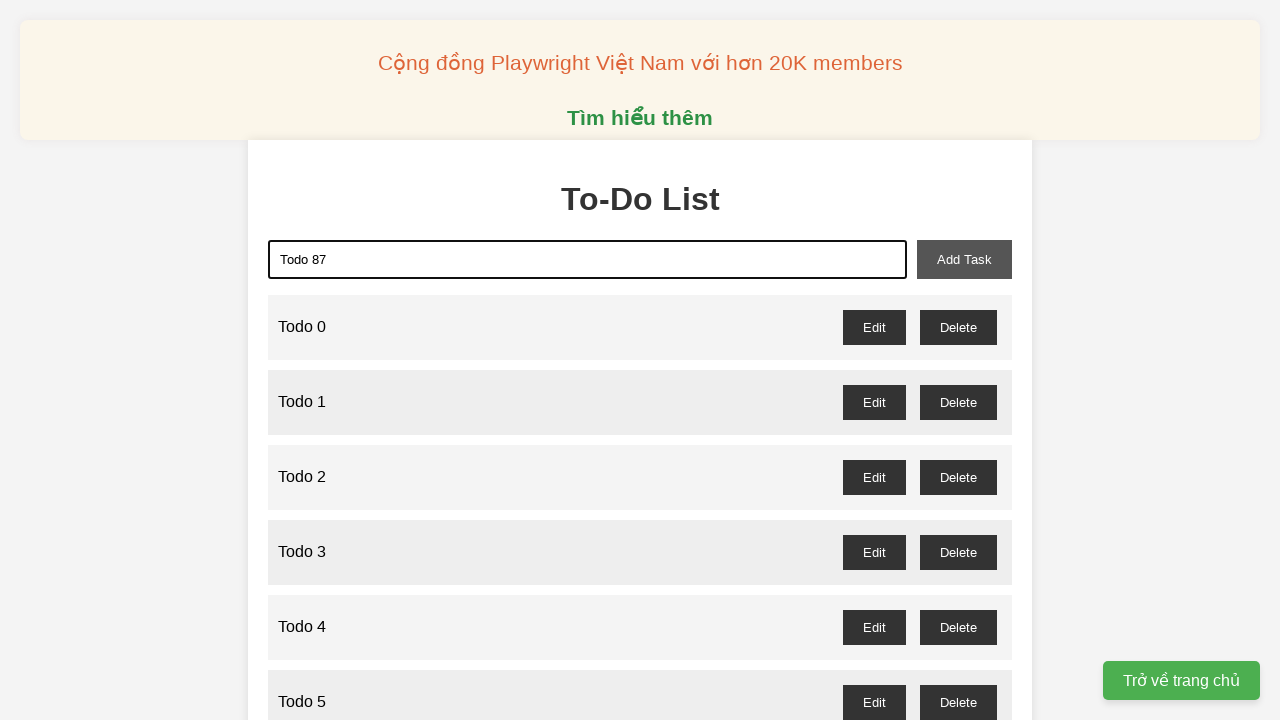

Clicked add task button to create 'Todo 87' at (964, 259) on xpath=//button[@id="add-task"]
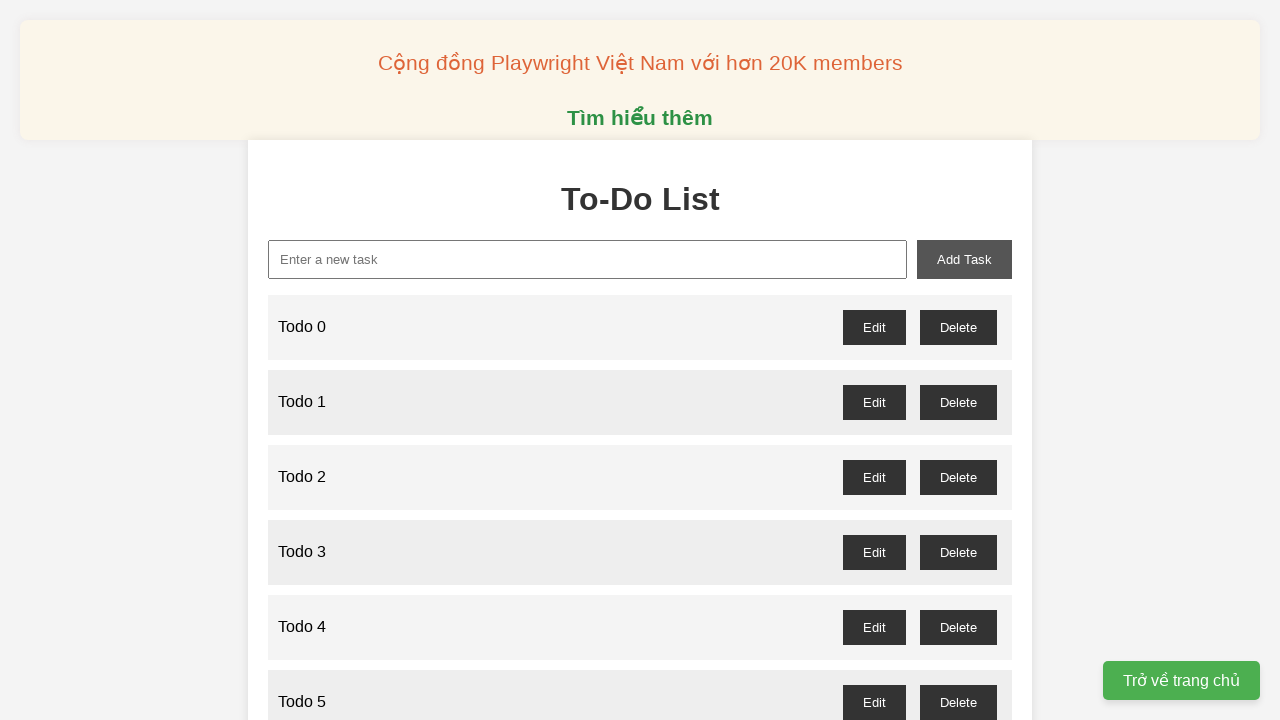

Filled input field with 'Todo 88' on xpath=//input[@id="new-task"]
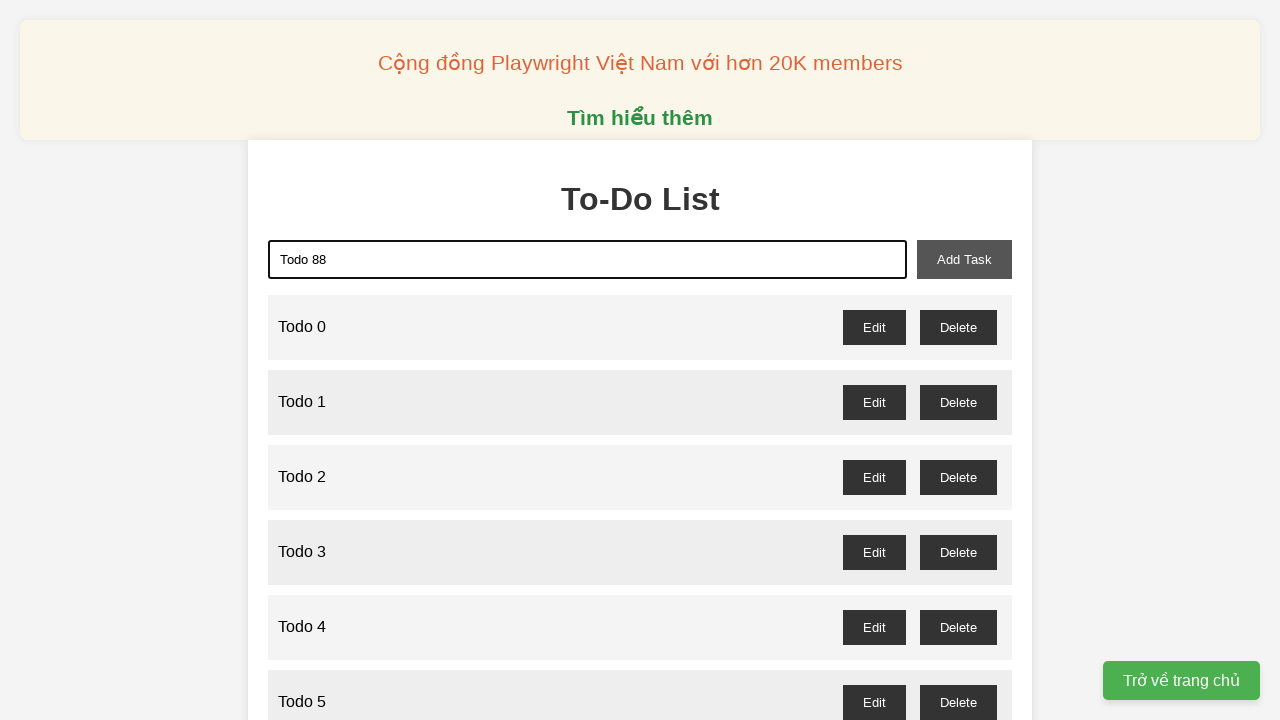

Clicked add task button to create 'Todo 88' at (964, 259) on xpath=//button[@id="add-task"]
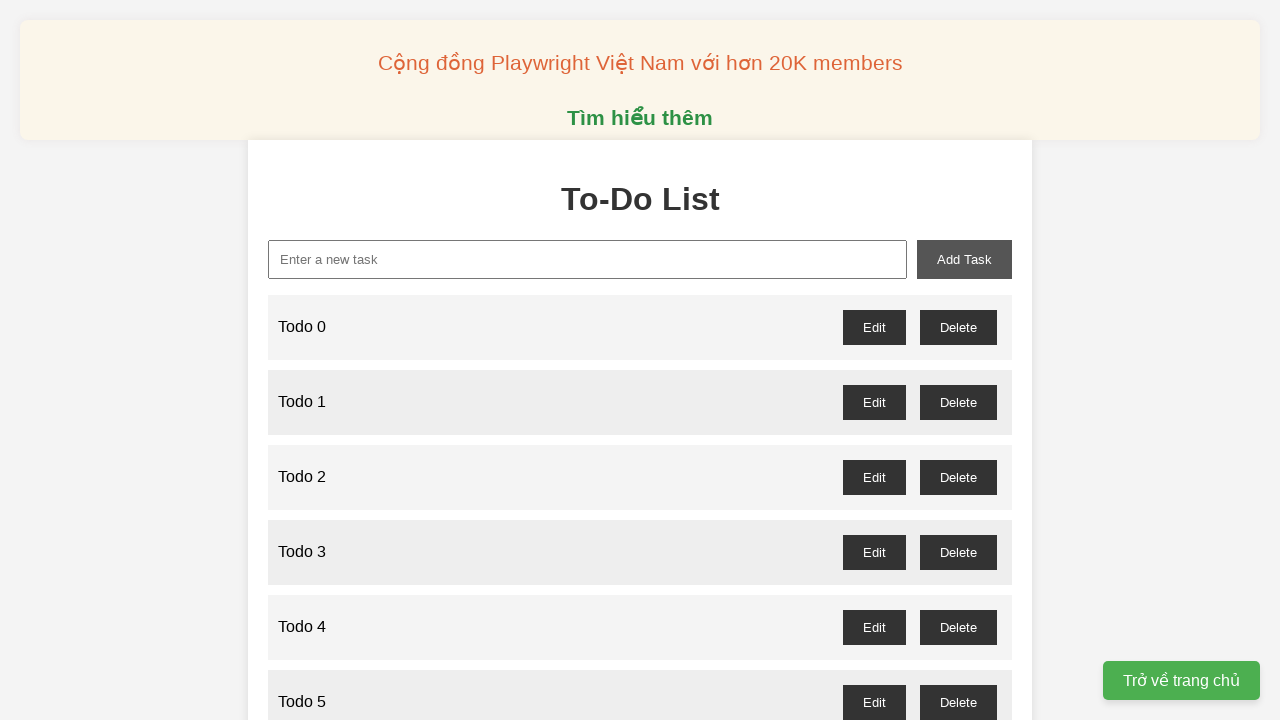

Filled input field with 'Todo 89' on xpath=//input[@id="new-task"]
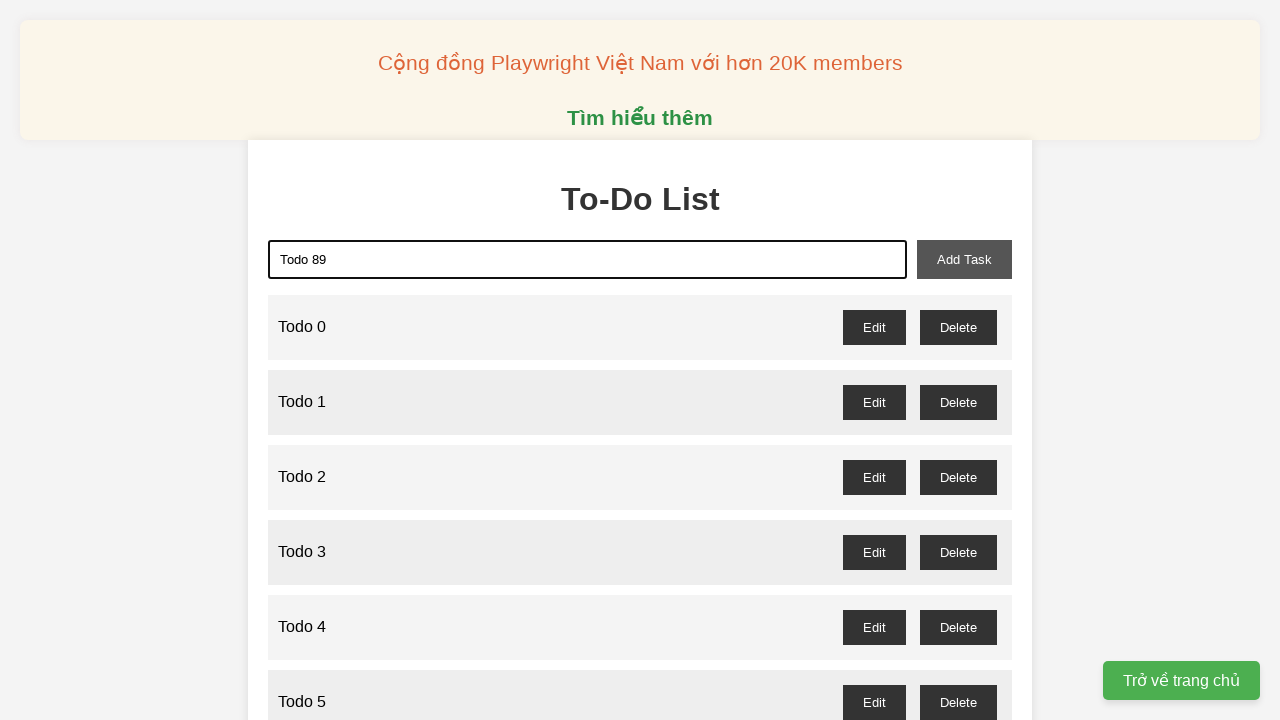

Clicked add task button to create 'Todo 89' at (964, 259) on xpath=//button[@id="add-task"]
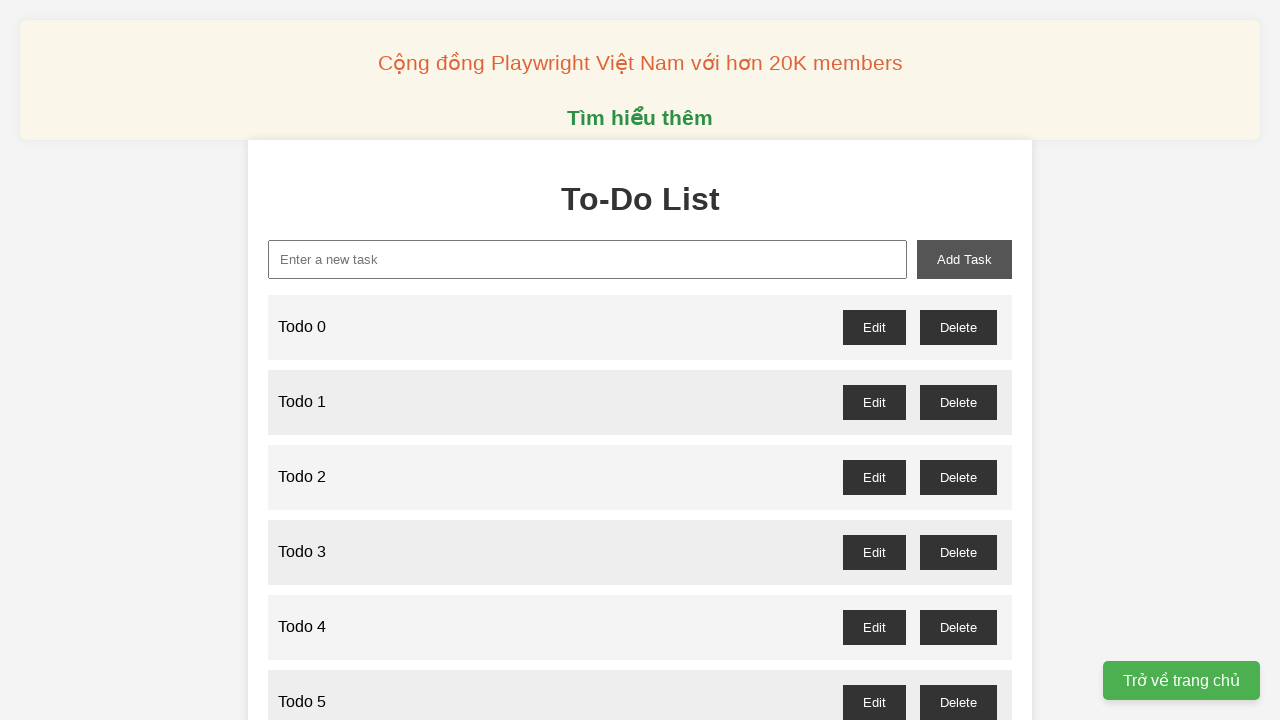

Filled input field with 'Todo 90' on xpath=//input[@id="new-task"]
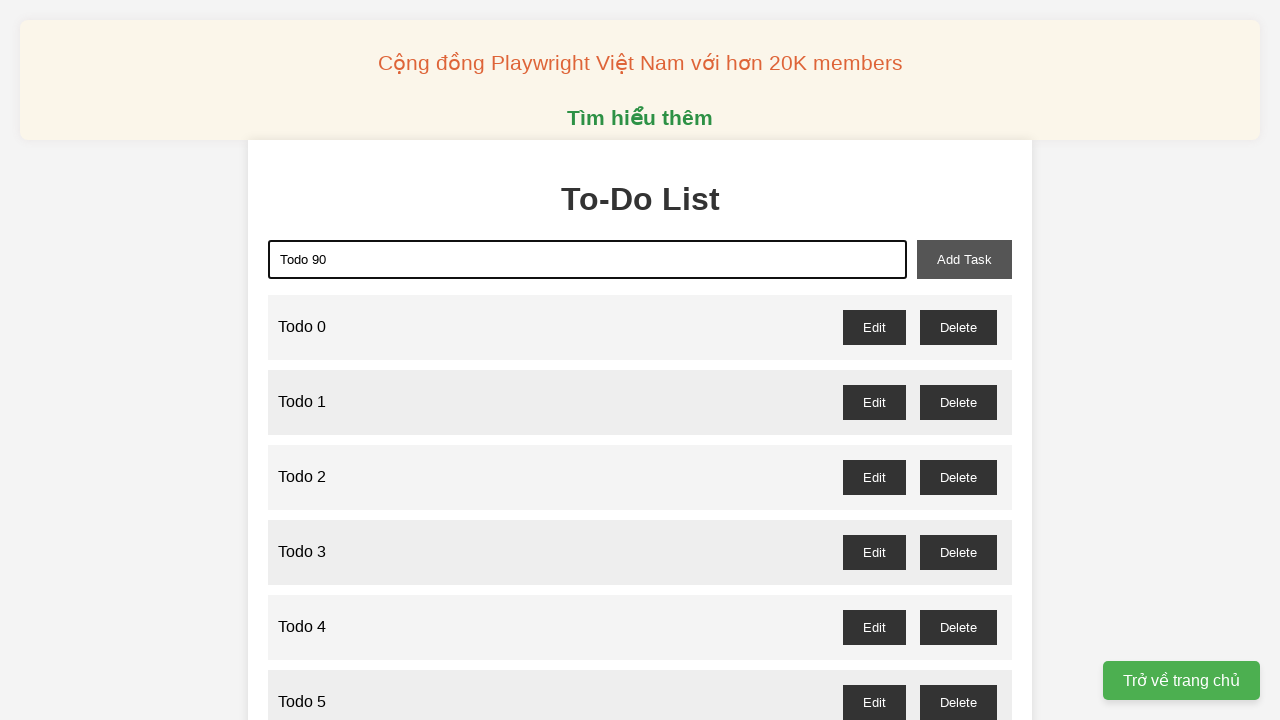

Clicked add task button to create 'Todo 90' at (964, 259) on xpath=//button[@id="add-task"]
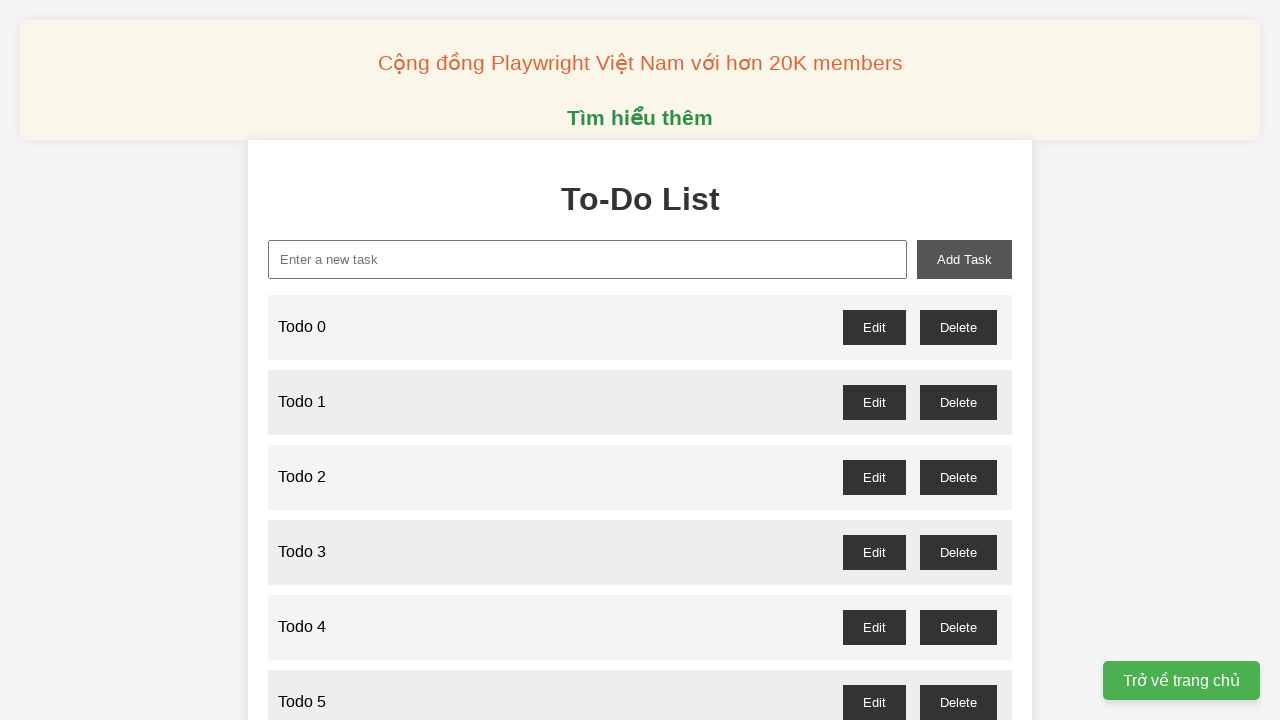

Filled input field with 'Todo 91' on xpath=//input[@id="new-task"]
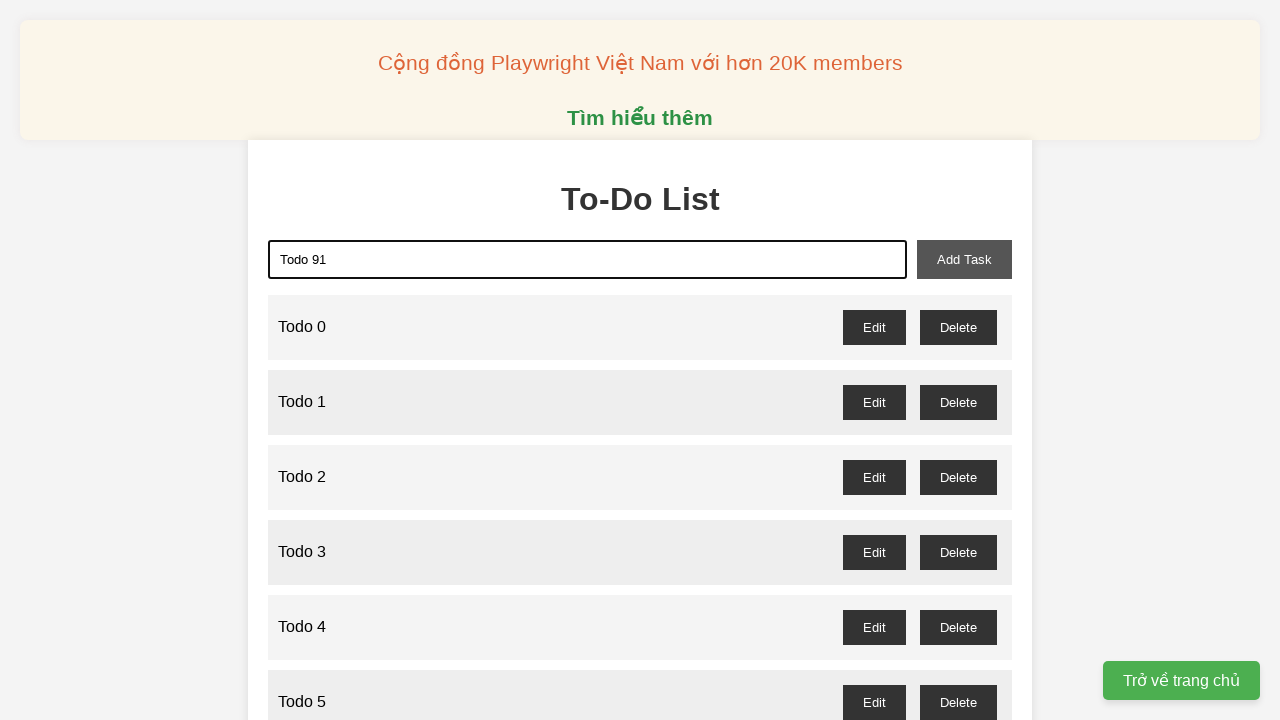

Clicked add task button to create 'Todo 91' at (964, 259) on xpath=//button[@id="add-task"]
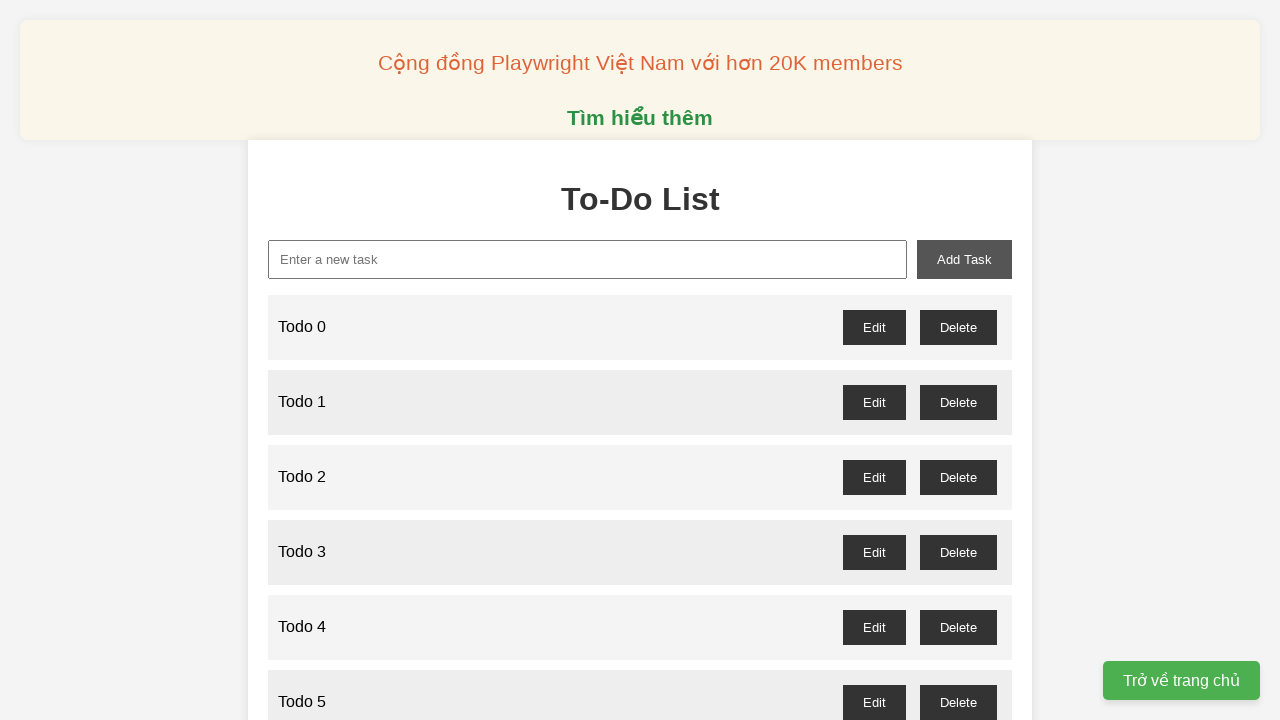

Filled input field with 'Todo 92' on xpath=//input[@id="new-task"]
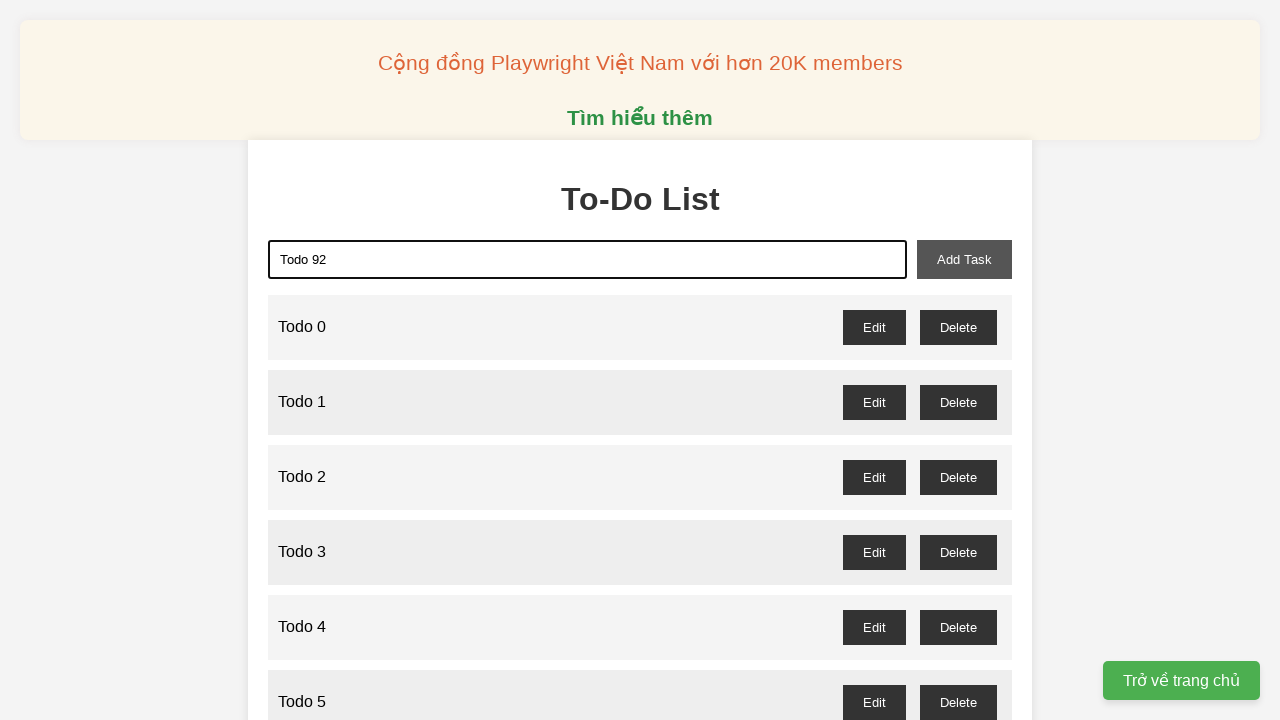

Clicked add task button to create 'Todo 92' at (964, 259) on xpath=//button[@id="add-task"]
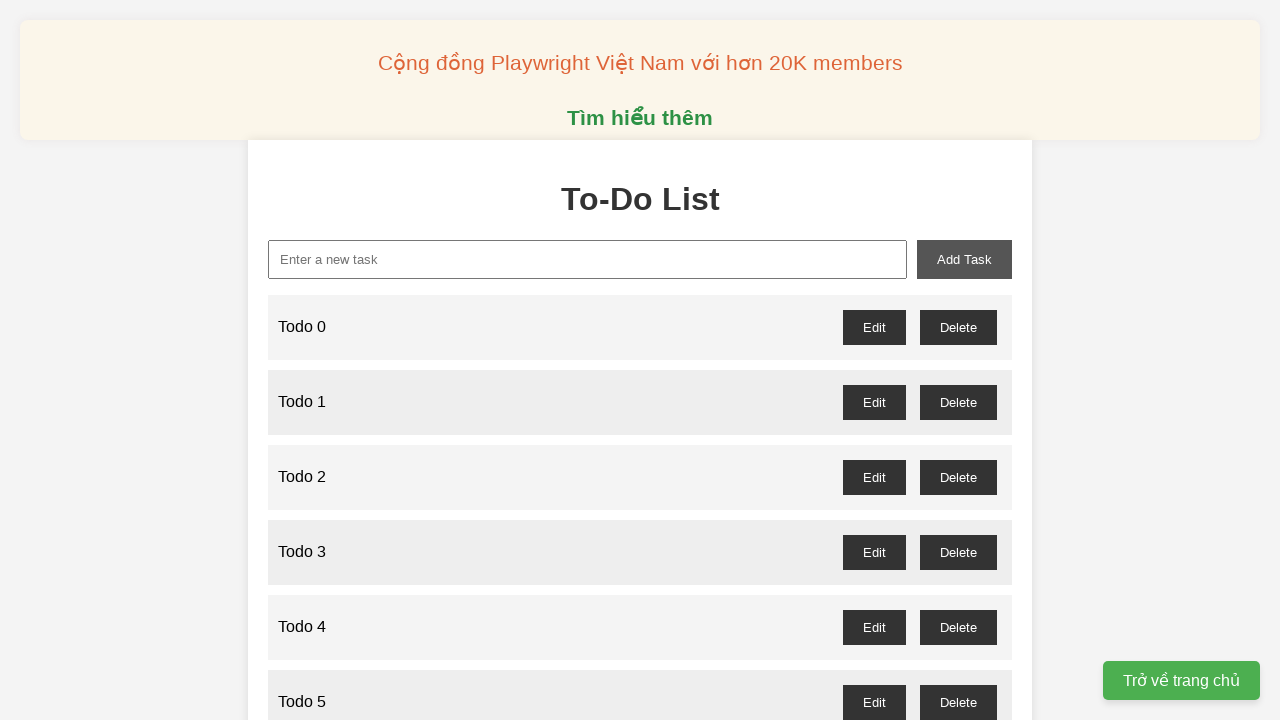

Filled input field with 'Todo 93' on xpath=//input[@id="new-task"]
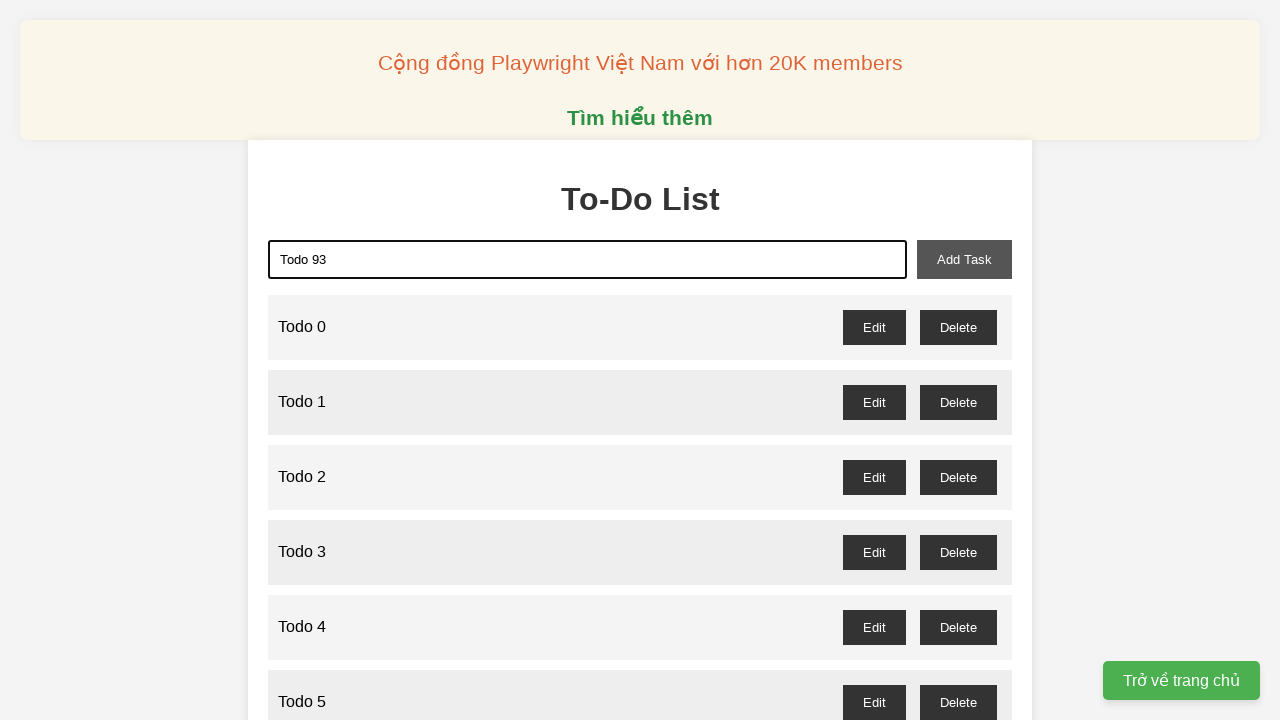

Clicked add task button to create 'Todo 93' at (964, 259) on xpath=//button[@id="add-task"]
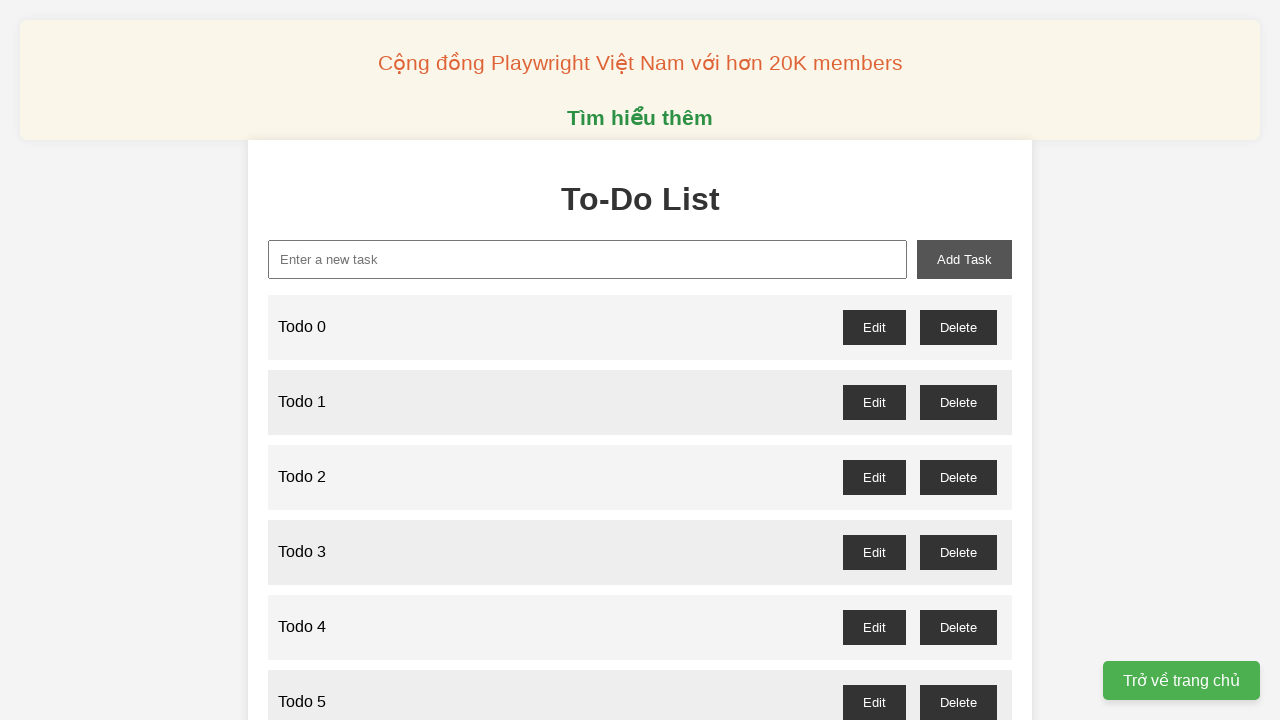

Filled input field with 'Todo 94' on xpath=//input[@id="new-task"]
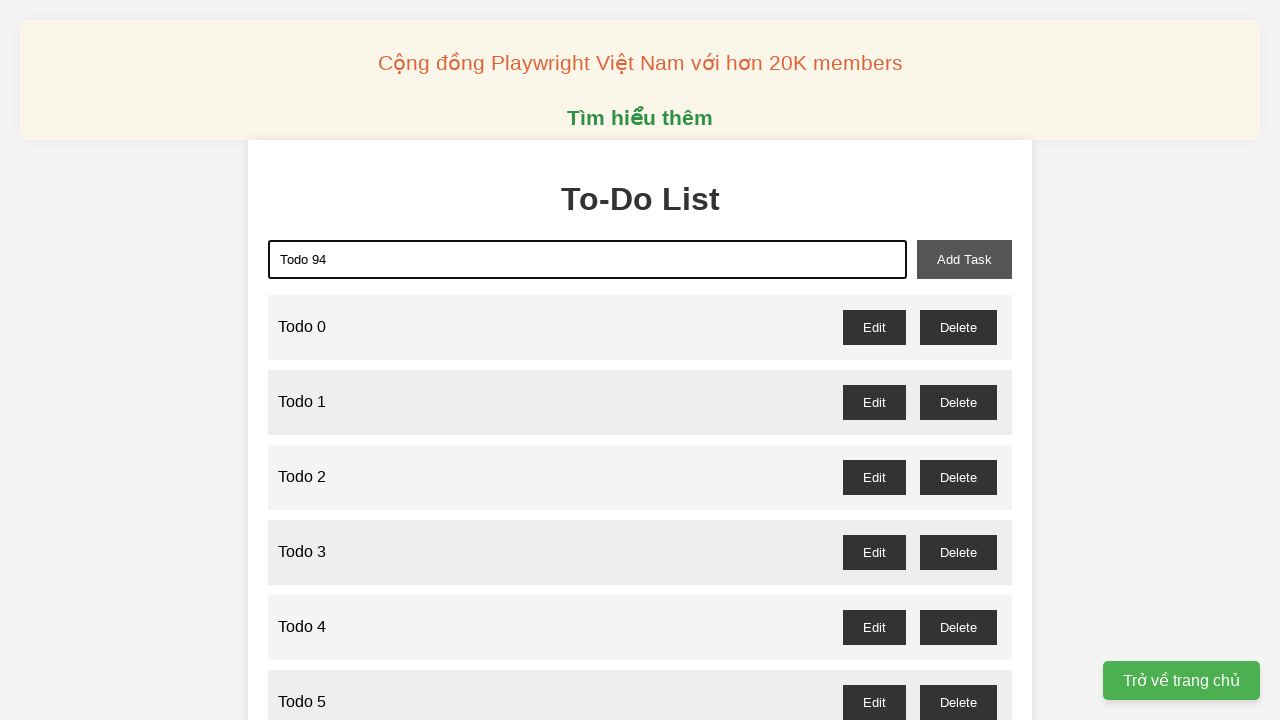

Clicked add task button to create 'Todo 94' at (964, 259) on xpath=//button[@id="add-task"]
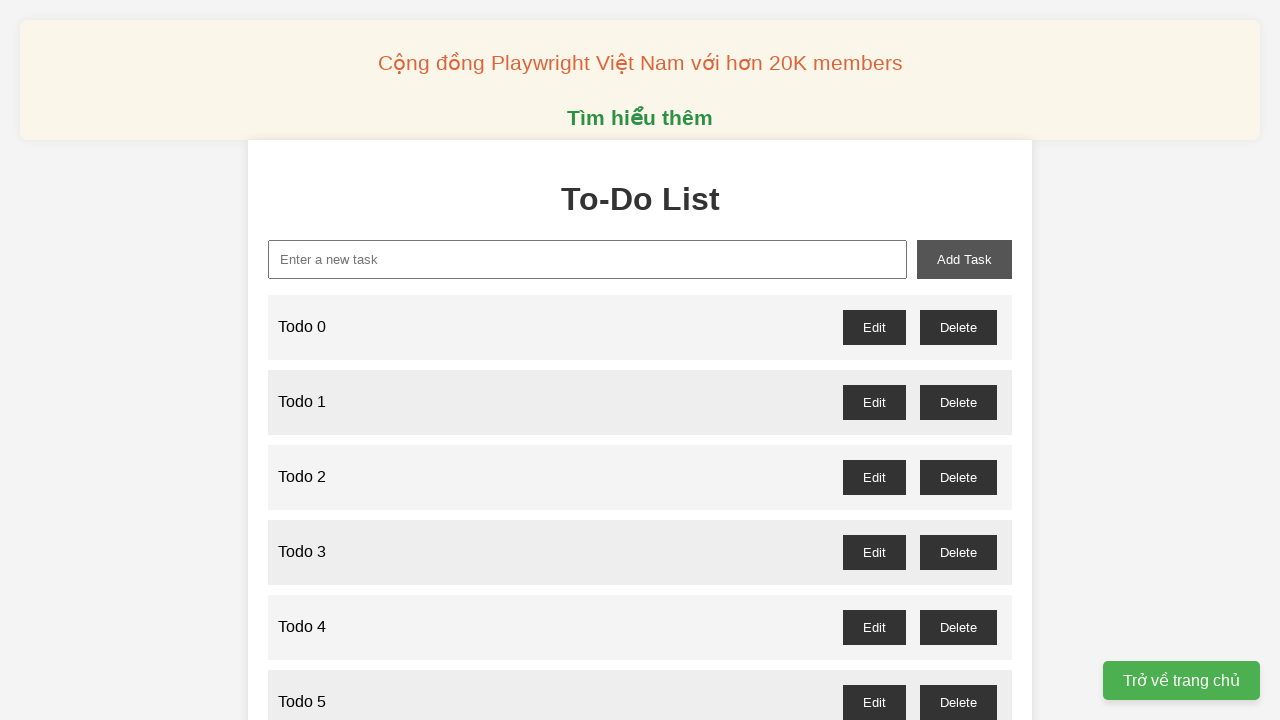

Filled input field with 'Todo 95' on xpath=//input[@id="new-task"]
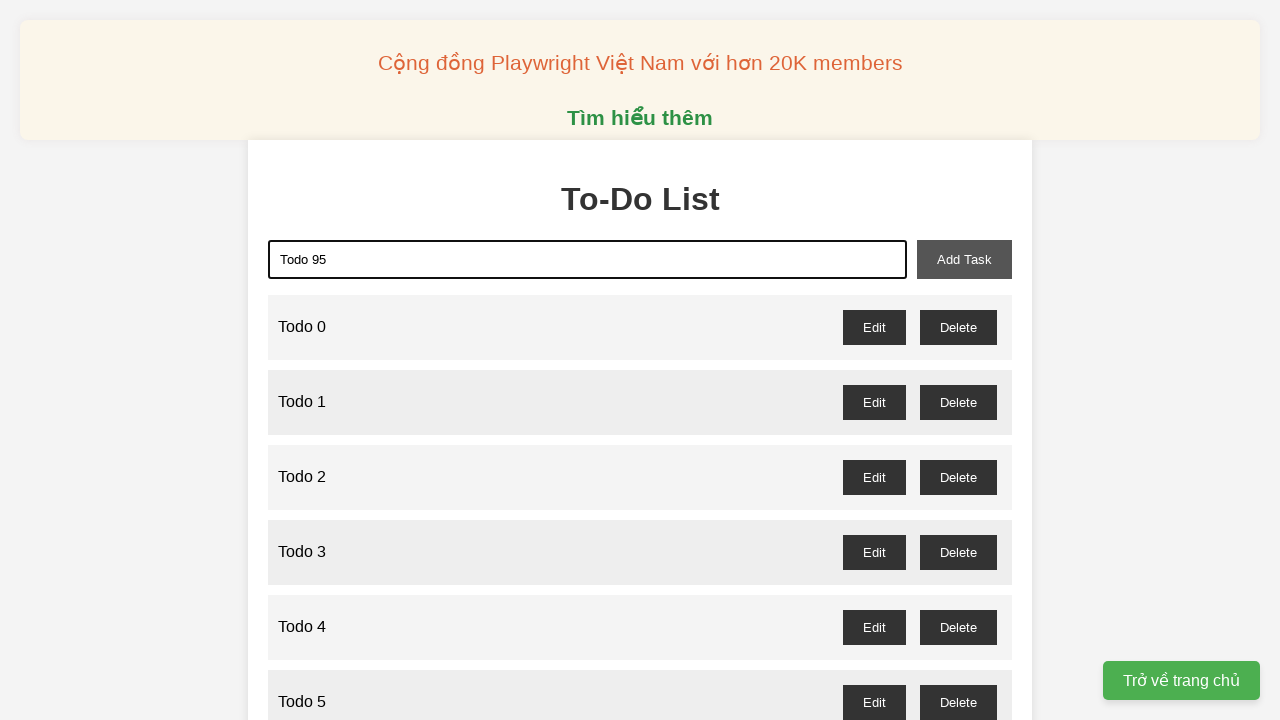

Clicked add task button to create 'Todo 95' at (964, 259) on xpath=//button[@id="add-task"]
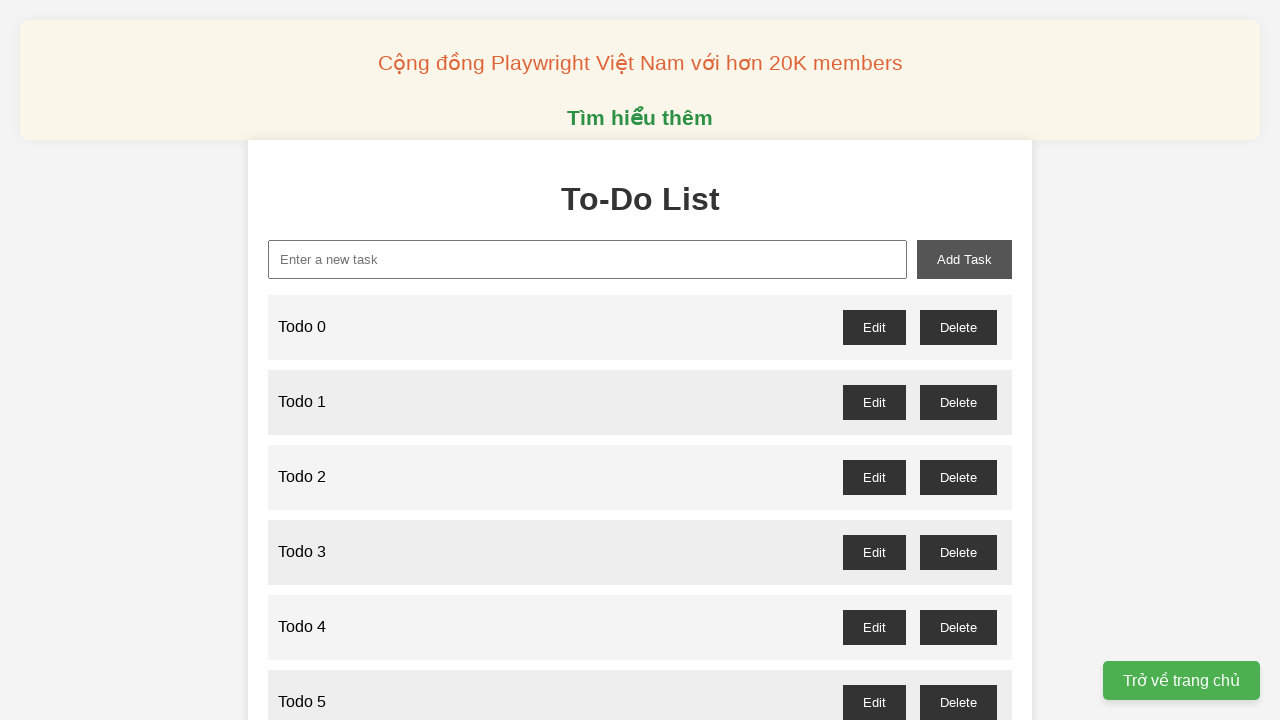

Filled input field with 'Todo 96' on xpath=//input[@id="new-task"]
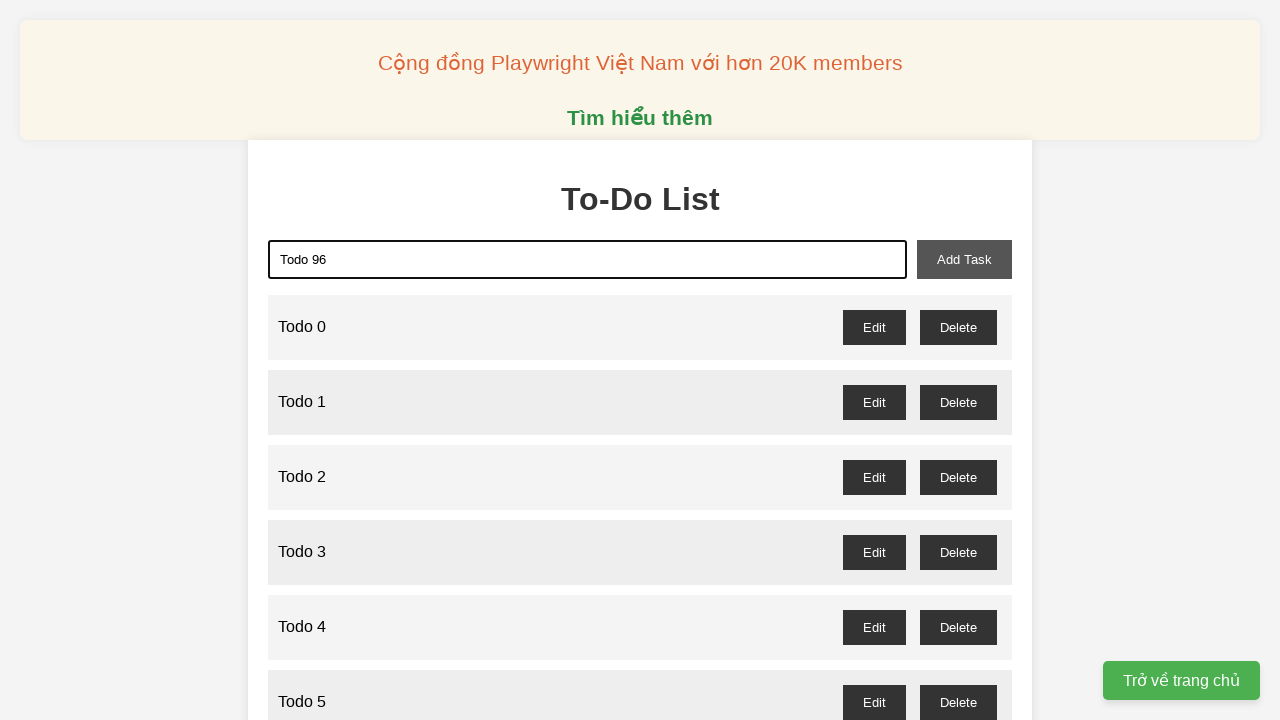

Clicked add task button to create 'Todo 96' at (964, 259) on xpath=//button[@id="add-task"]
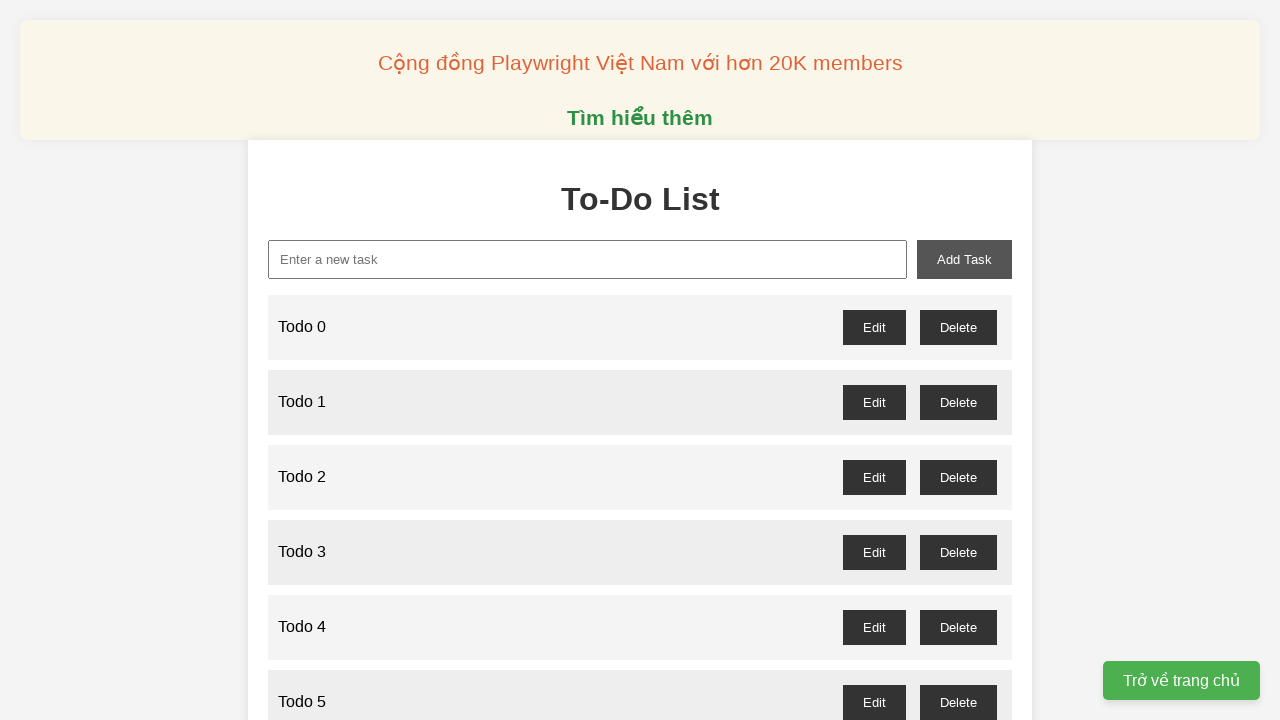

Filled input field with 'Todo 97' on xpath=//input[@id="new-task"]
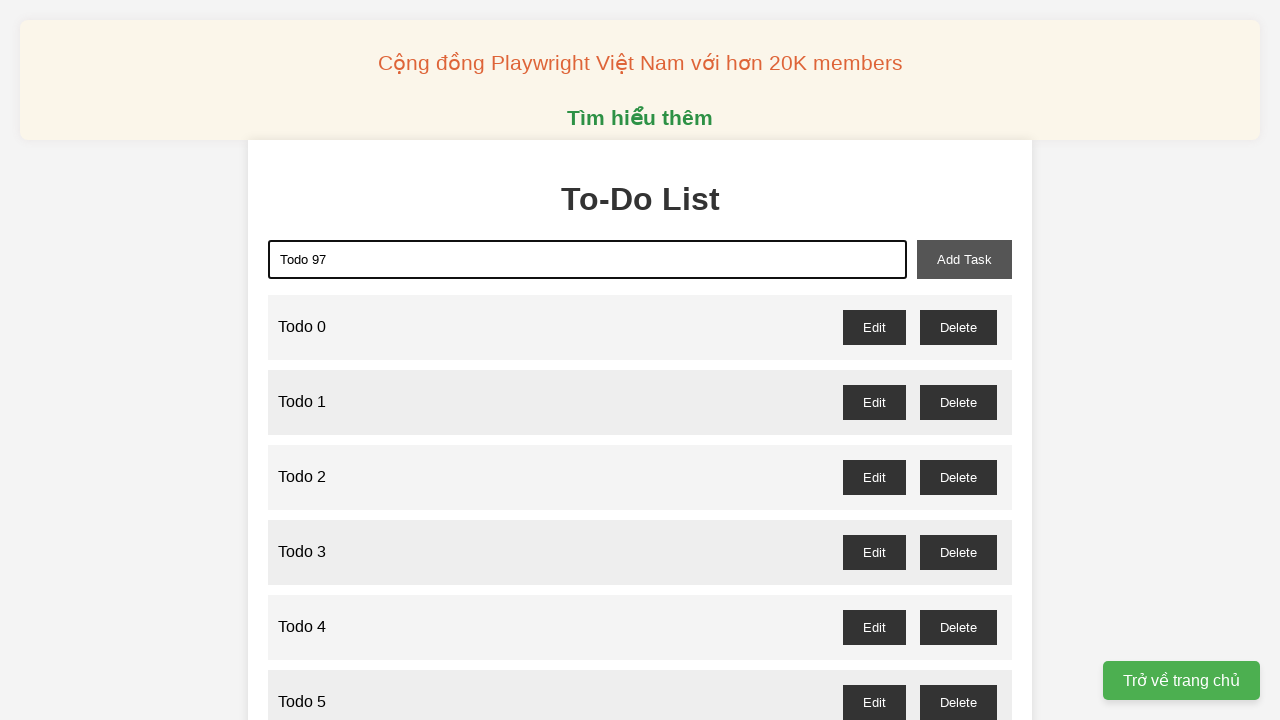

Clicked add task button to create 'Todo 97' at (964, 259) on xpath=//button[@id="add-task"]
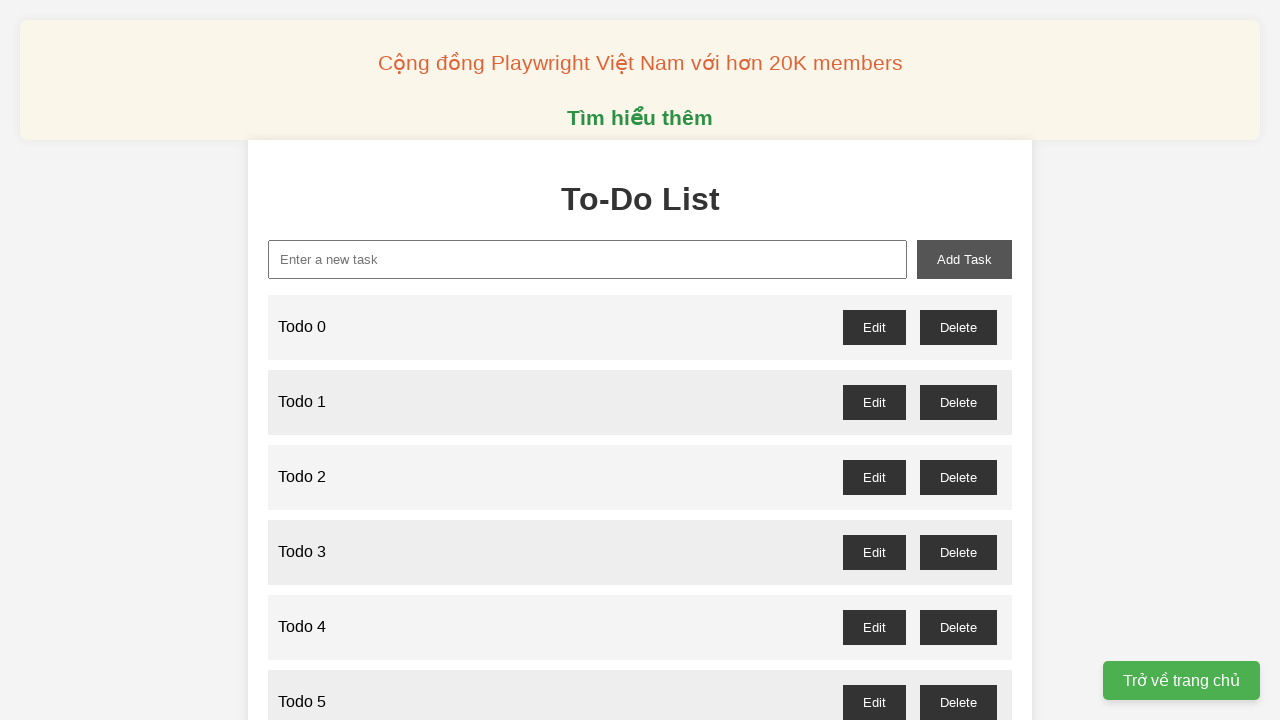

Filled input field with 'Todo 98' on xpath=//input[@id="new-task"]
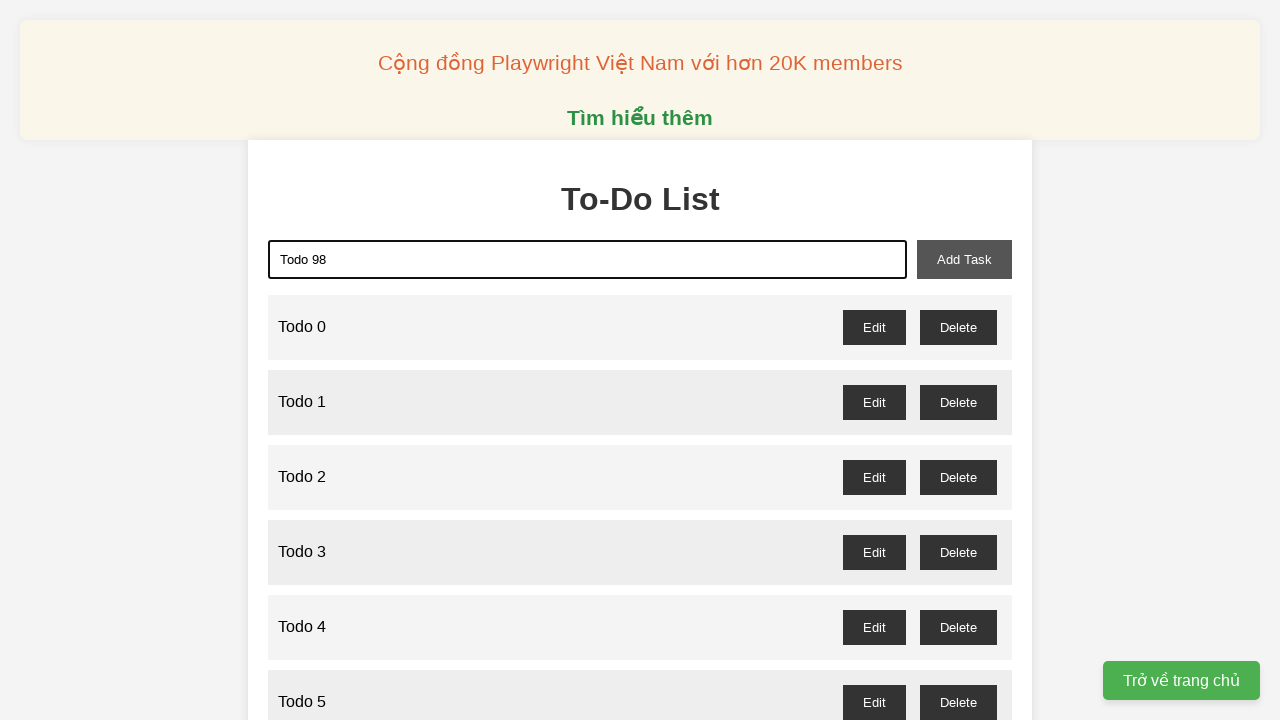

Clicked add task button to create 'Todo 98' at (964, 259) on xpath=//button[@id="add-task"]
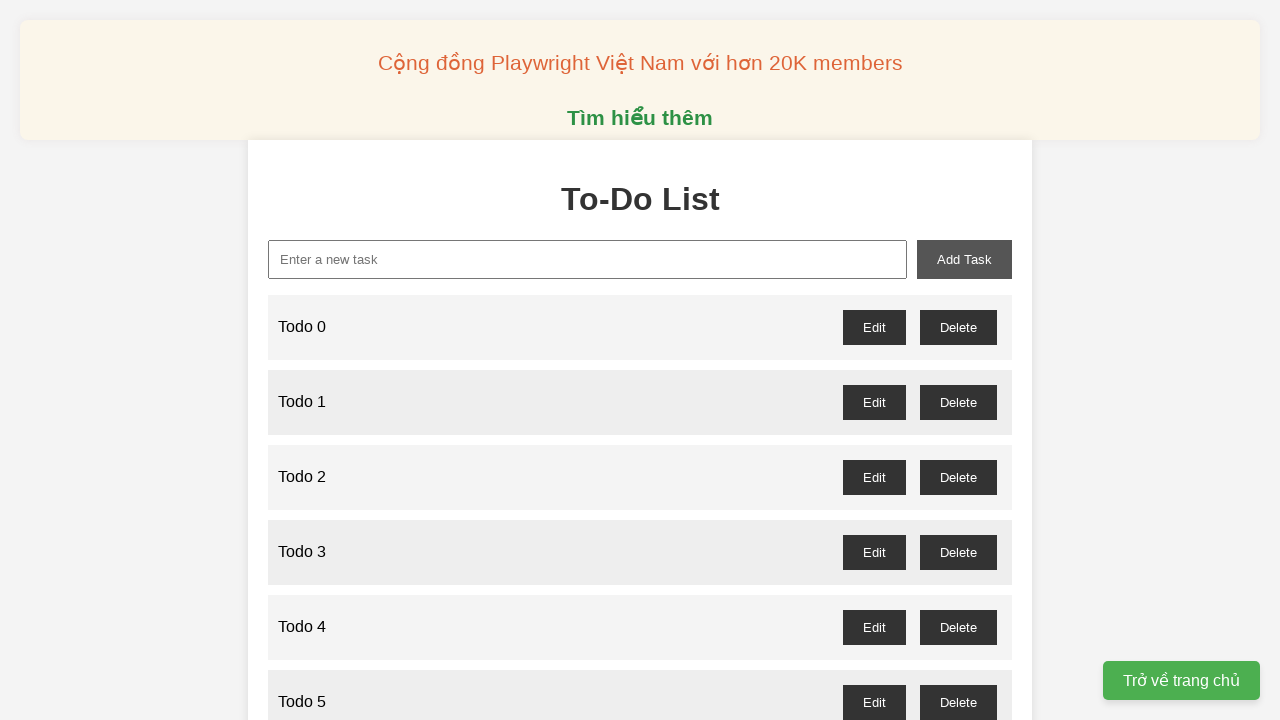

Filled input field with 'Todo 99' on xpath=//input[@id="new-task"]
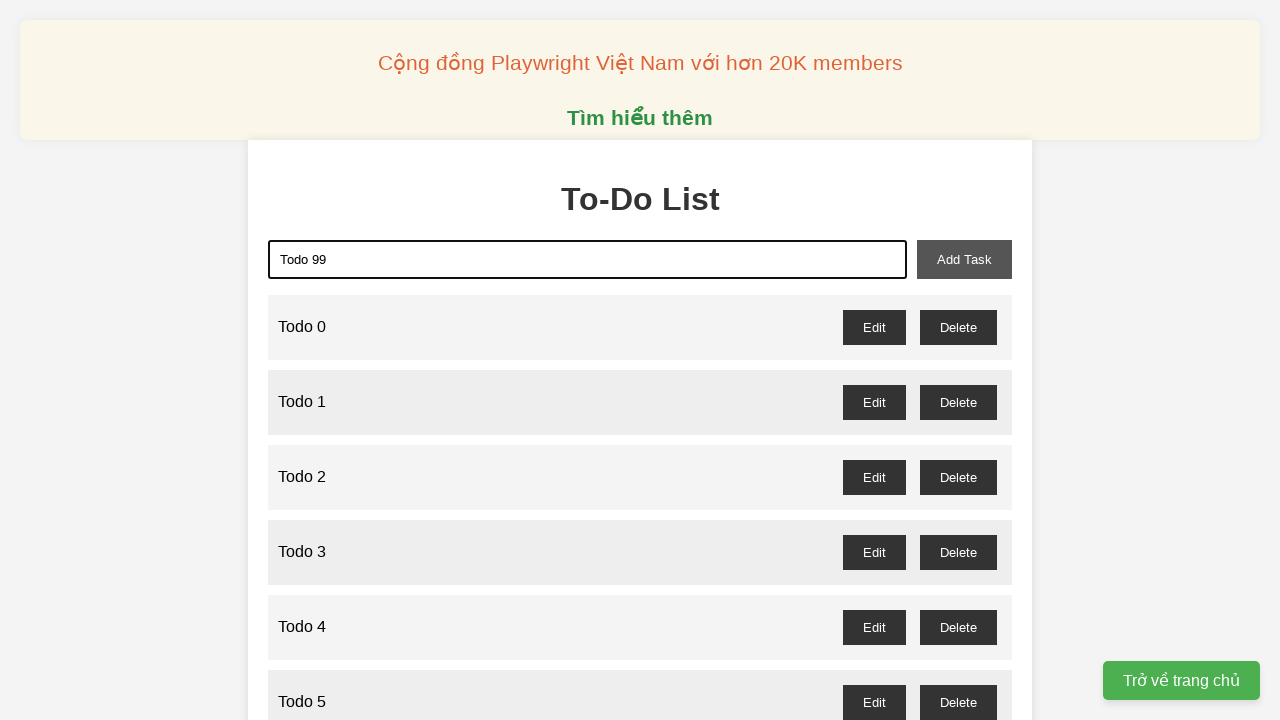

Clicked add task button to create 'Todo 99' at (964, 259) on xpath=//button[@id="add-task"]
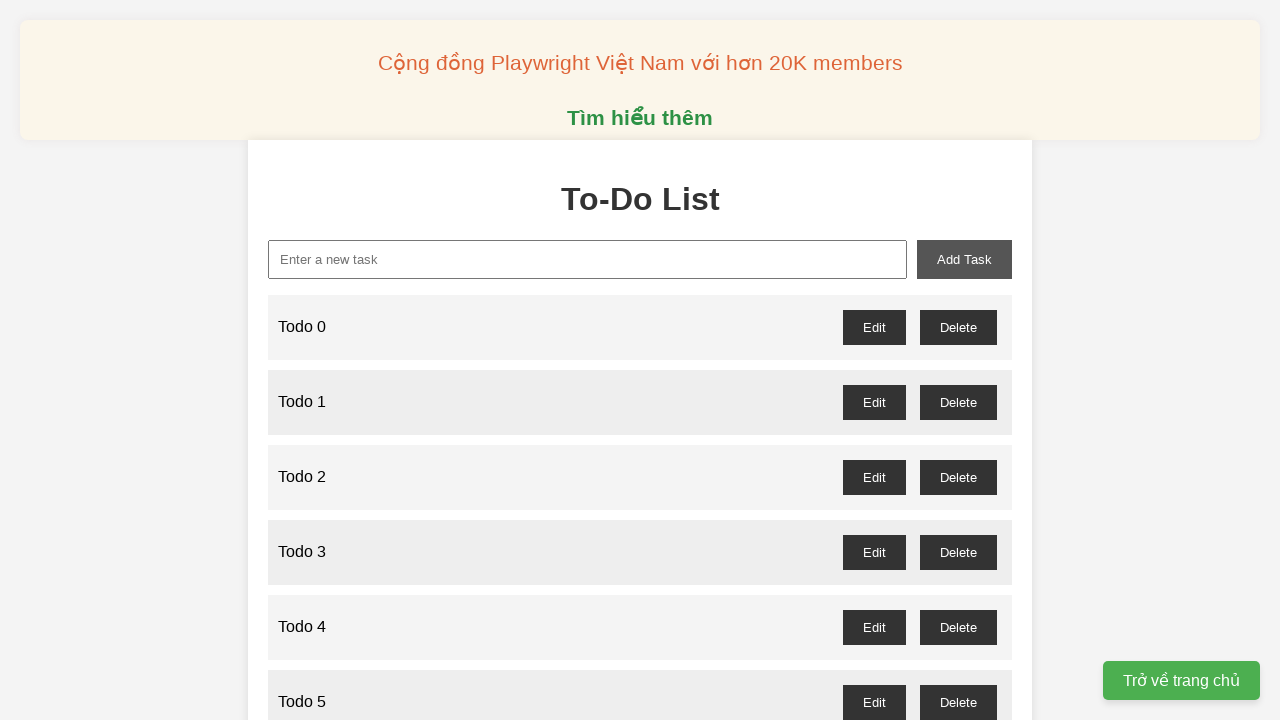

Set up dialog handler to accept dialogs
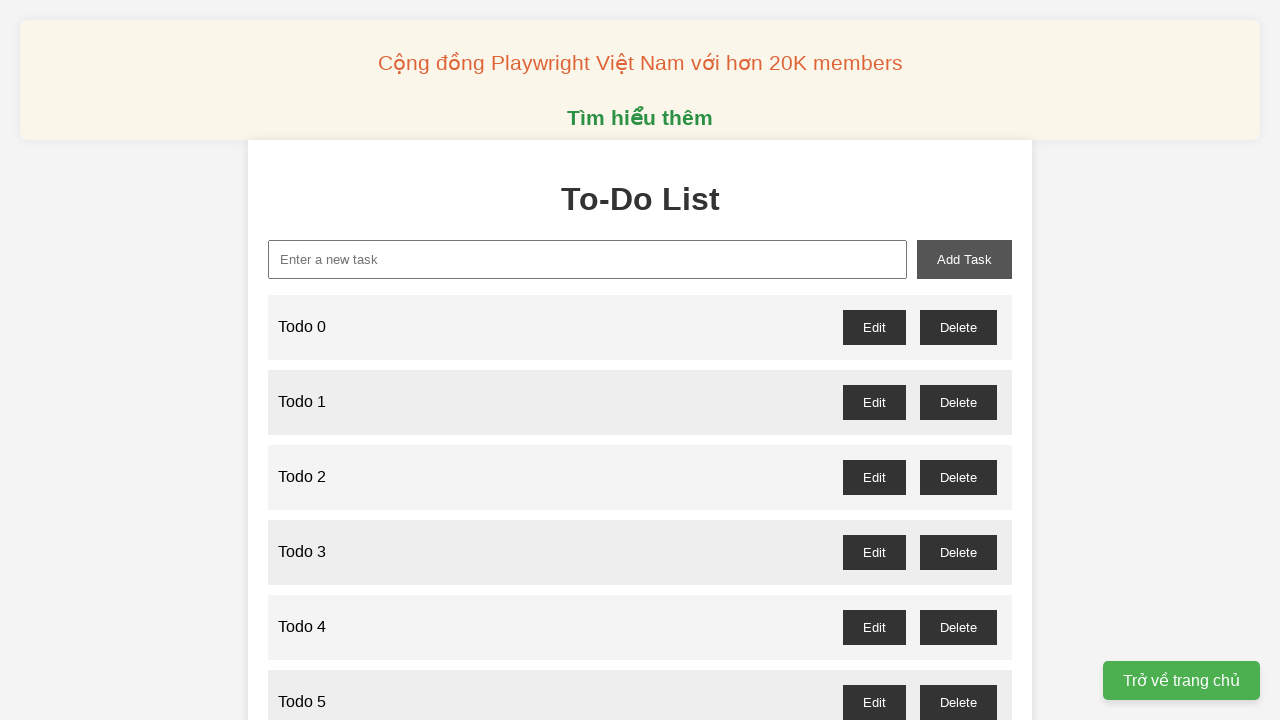

Clicked delete button for 'Todo 1' at (958, 402) on //span[text()="Todo 1"]/following-sibling::div//button[text()="Delete"]
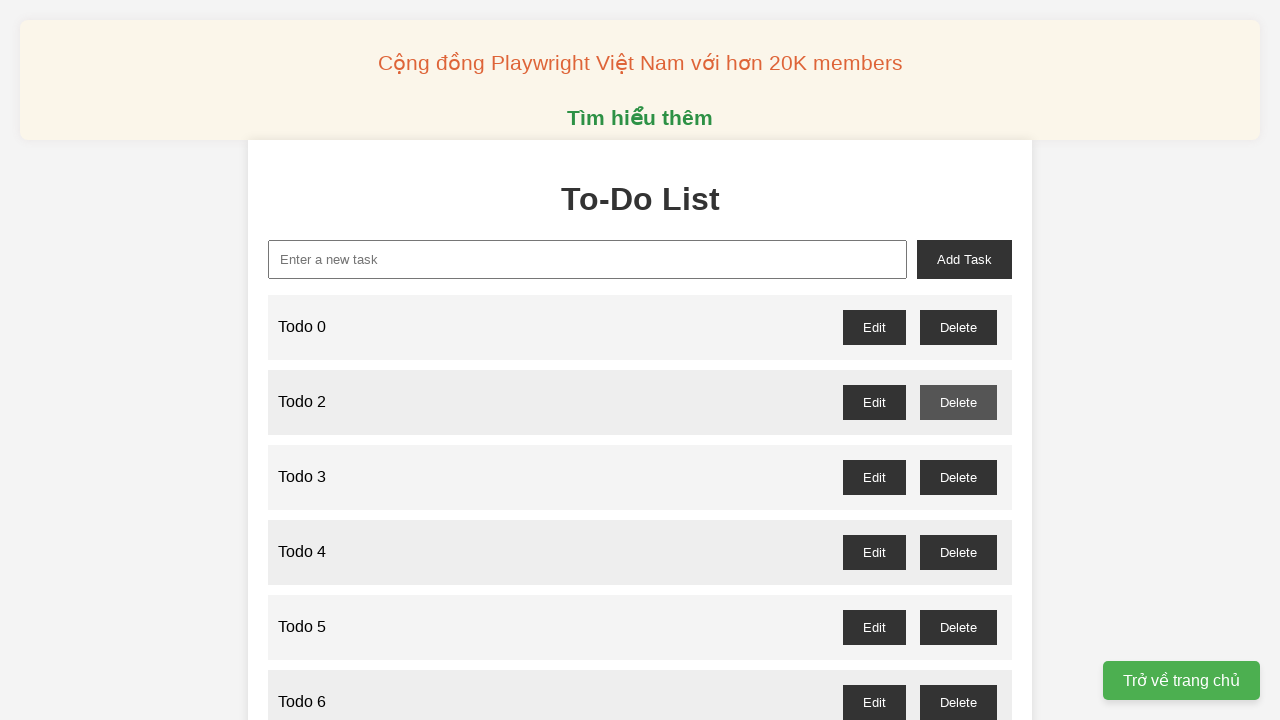

Clicked delete button for 'Todo 3' at (958, 477) on //span[text()="Todo 3"]/following-sibling::div//button[text()="Delete"]
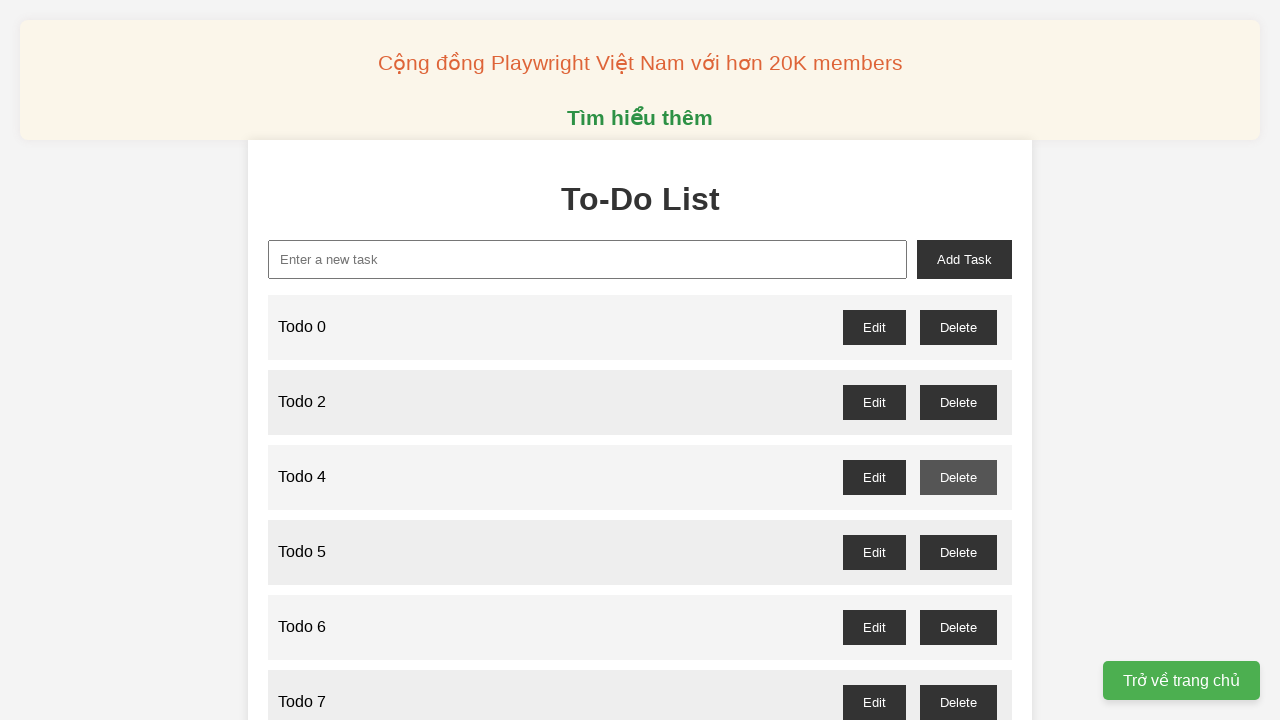

Clicked delete button for 'Todo 5' at (958, 552) on //span[text()="Todo 5"]/following-sibling::div//button[text()="Delete"]
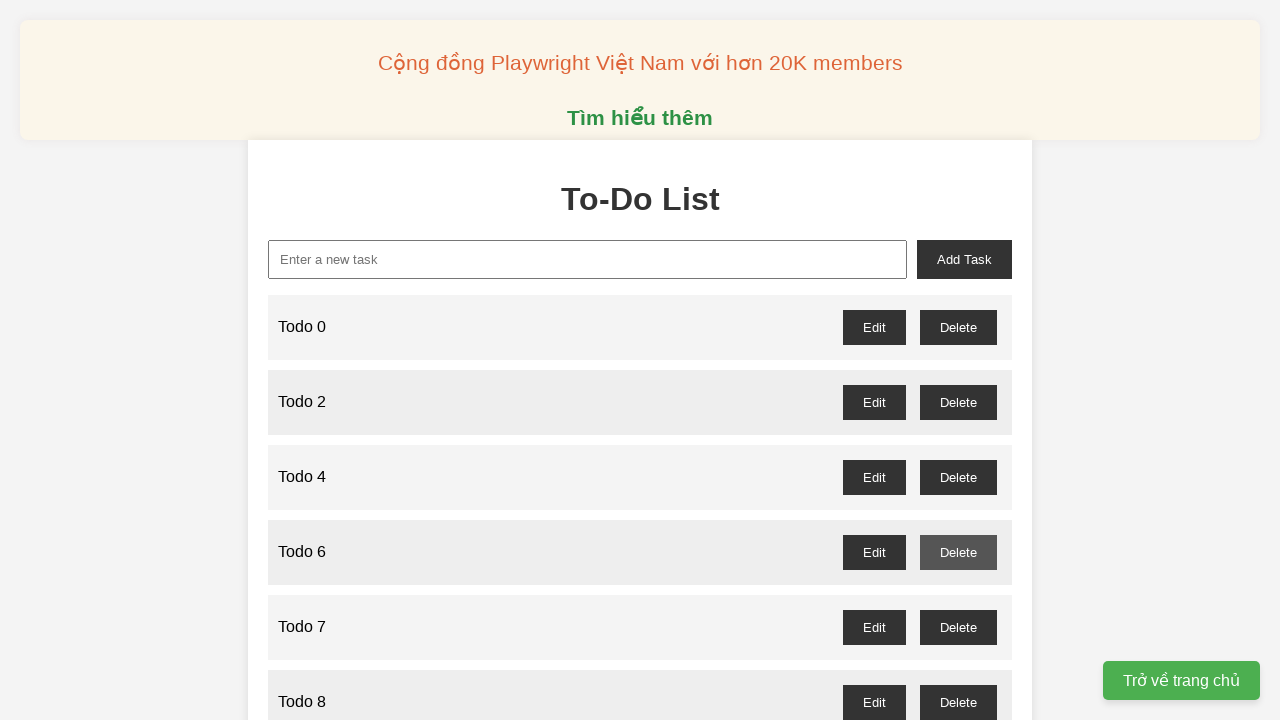

Clicked delete button for 'Todo 7' at (958, 627) on //span[text()="Todo 7"]/following-sibling::div//button[text()="Delete"]
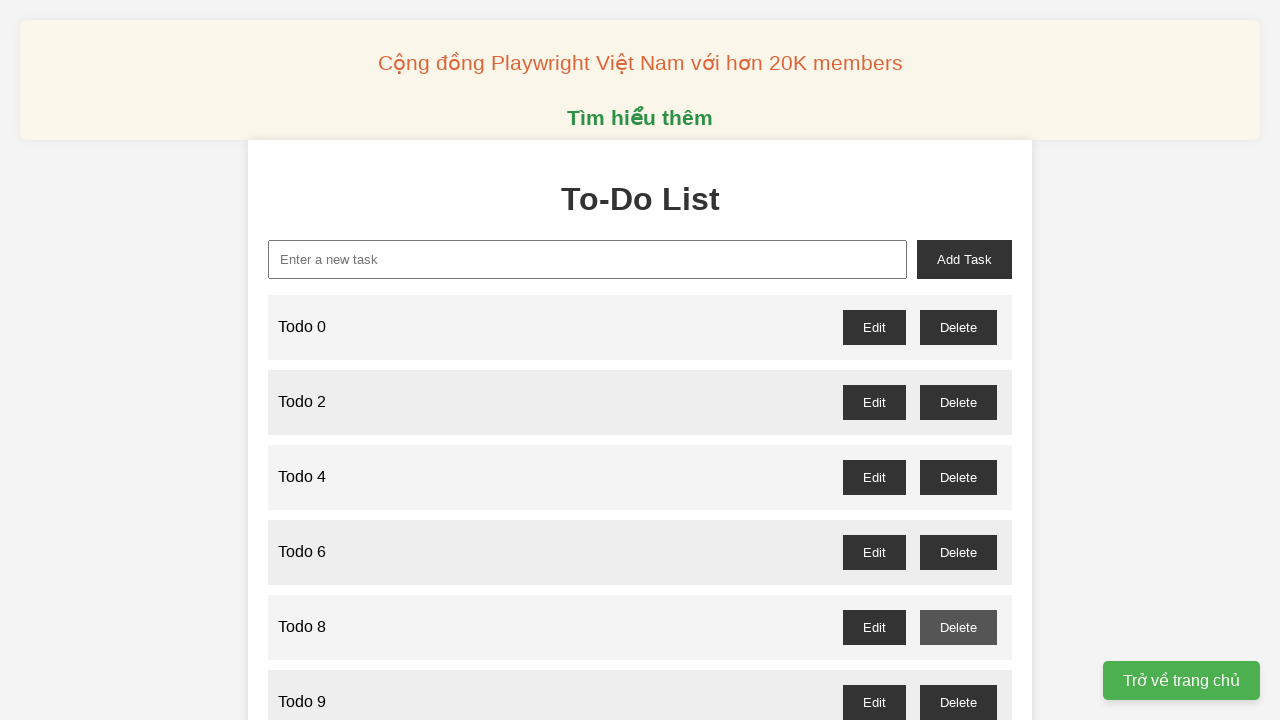

Clicked delete button for 'Todo 9' at (958, 702) on //span[text()="Todo 9"]/following-sibling::div//button[text()="Delete"]
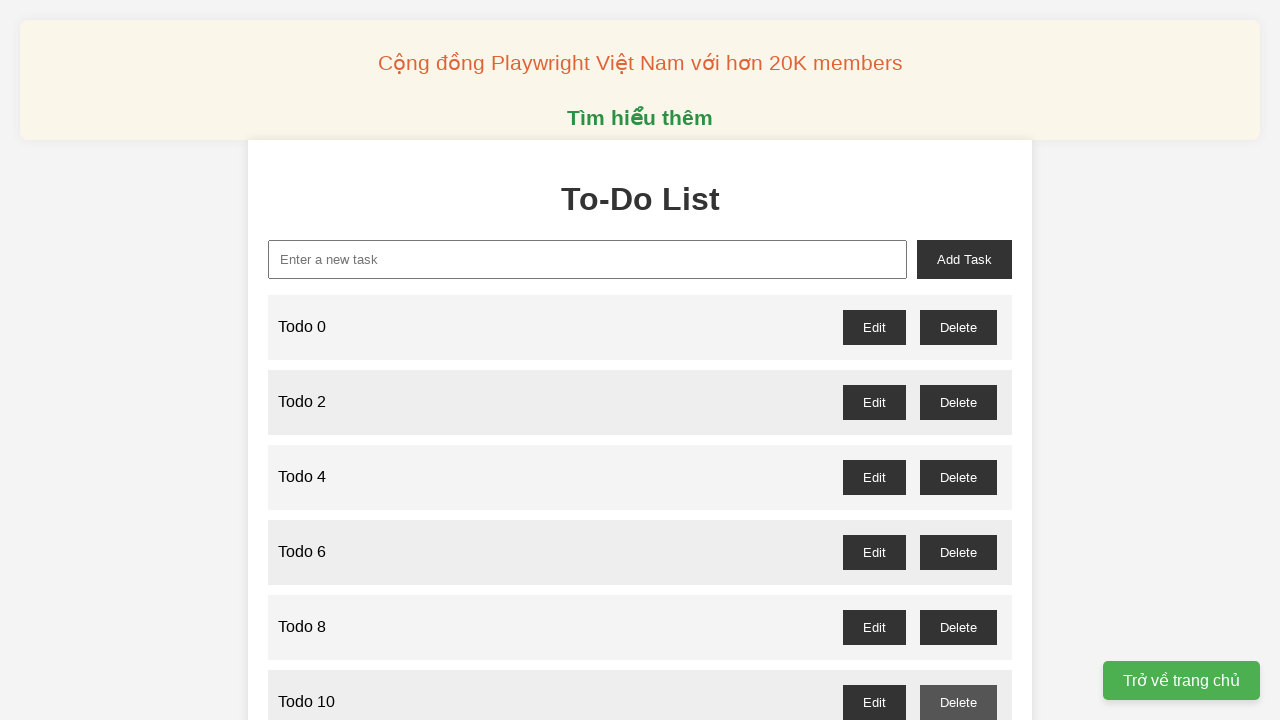

Clicked delete button for 'Todo 11' at (958, 360) on //span[text()="Todo 11"]/following-sibling::div//button[text()="Delete"]
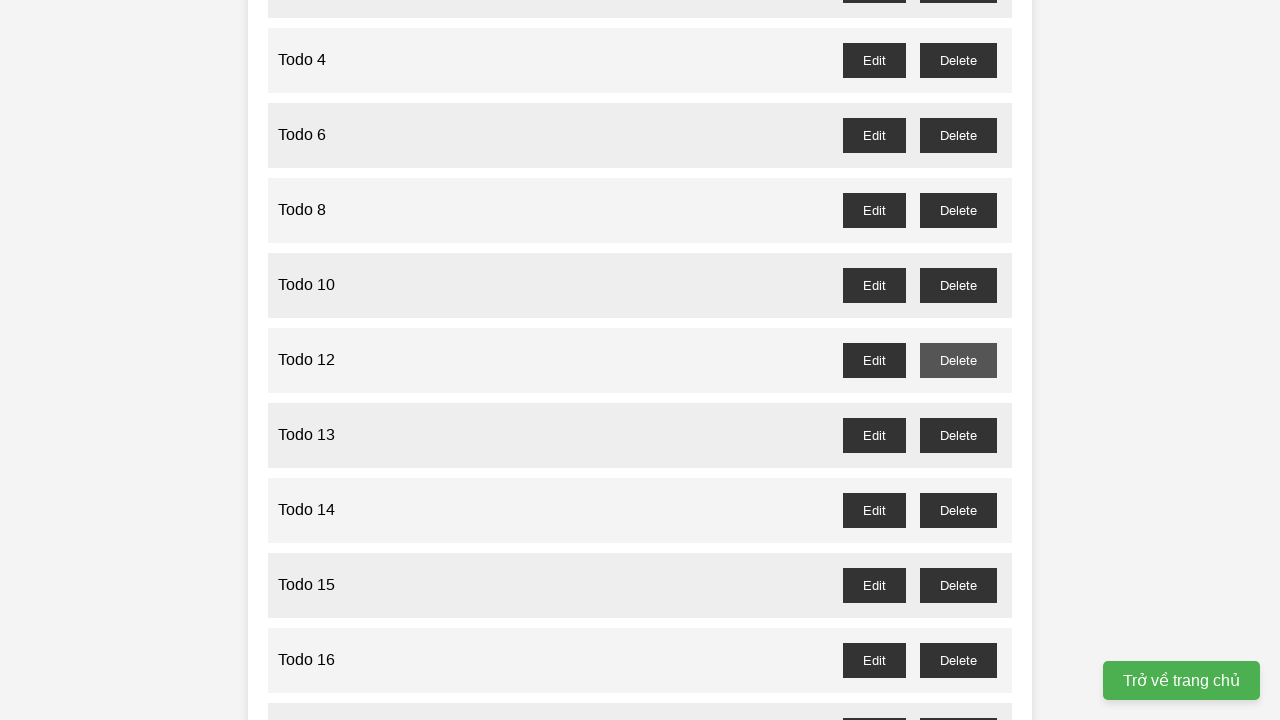

Clicked delete button for 'Todo 13' at (958, 435) on //span[text()="Todo 13"]/following-sibling::div//button[text()="Delete"]
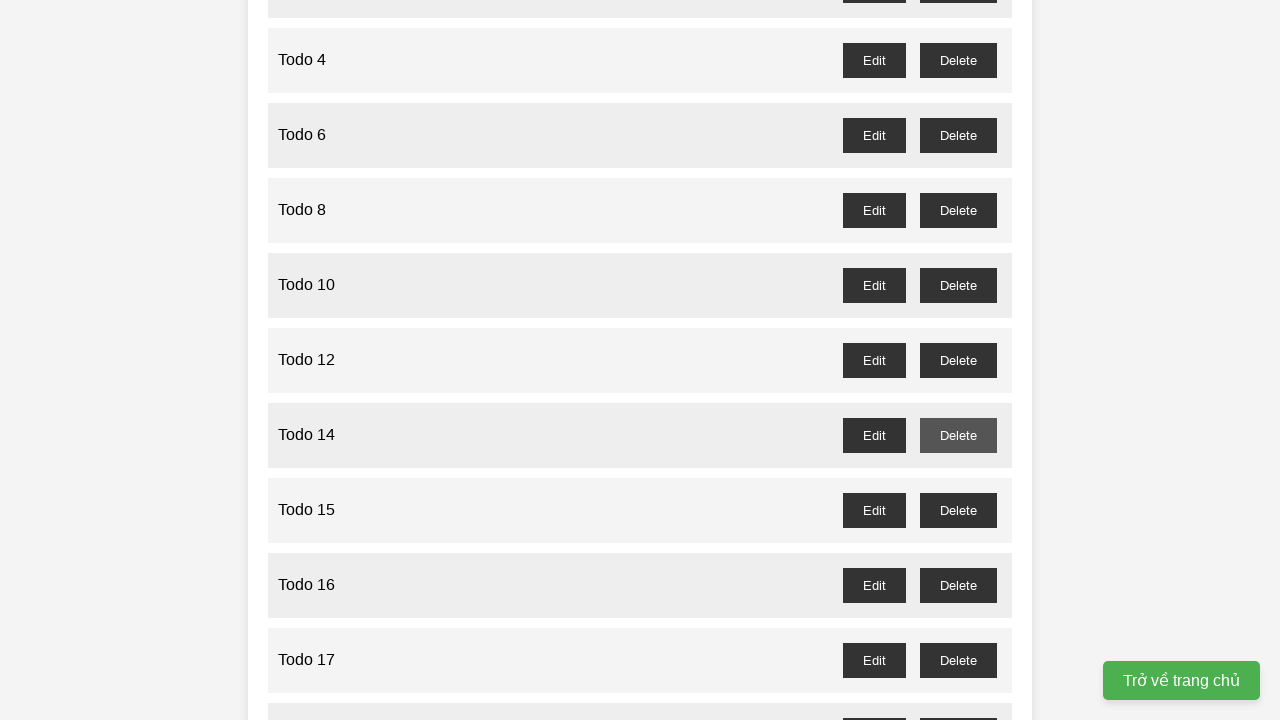

Clicked delete button for 'Todo 15' at (958, 510) on //span[text()="Todo 15"]/following-sibling::div//button[text()="Delete"]
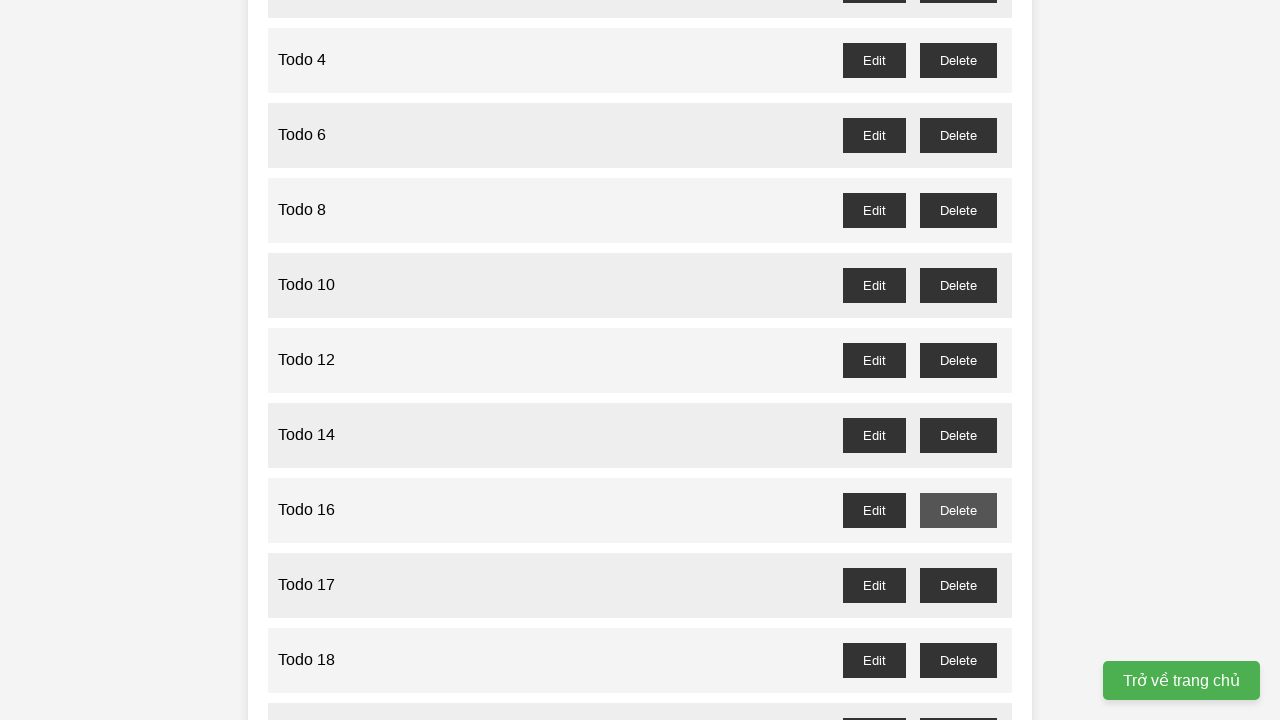

Clicked delete button for 'Todo 17' at (958, 585) on //span[text()="Todo 17"]/following-sibling::div//button[text()="Delete"]
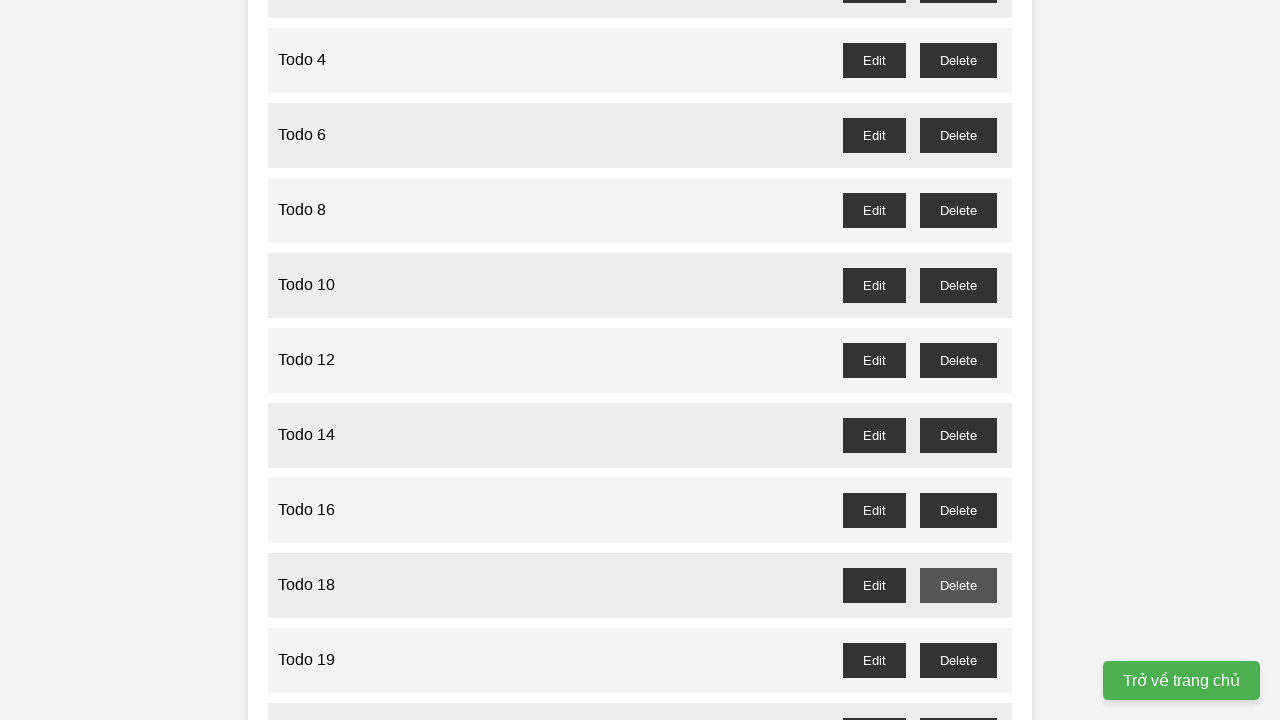

Clicked delete button for 'Todo 19' at (958, 660) on //span[text()="Todo 19"]/following-sibling::div//button[text()="Delete"]
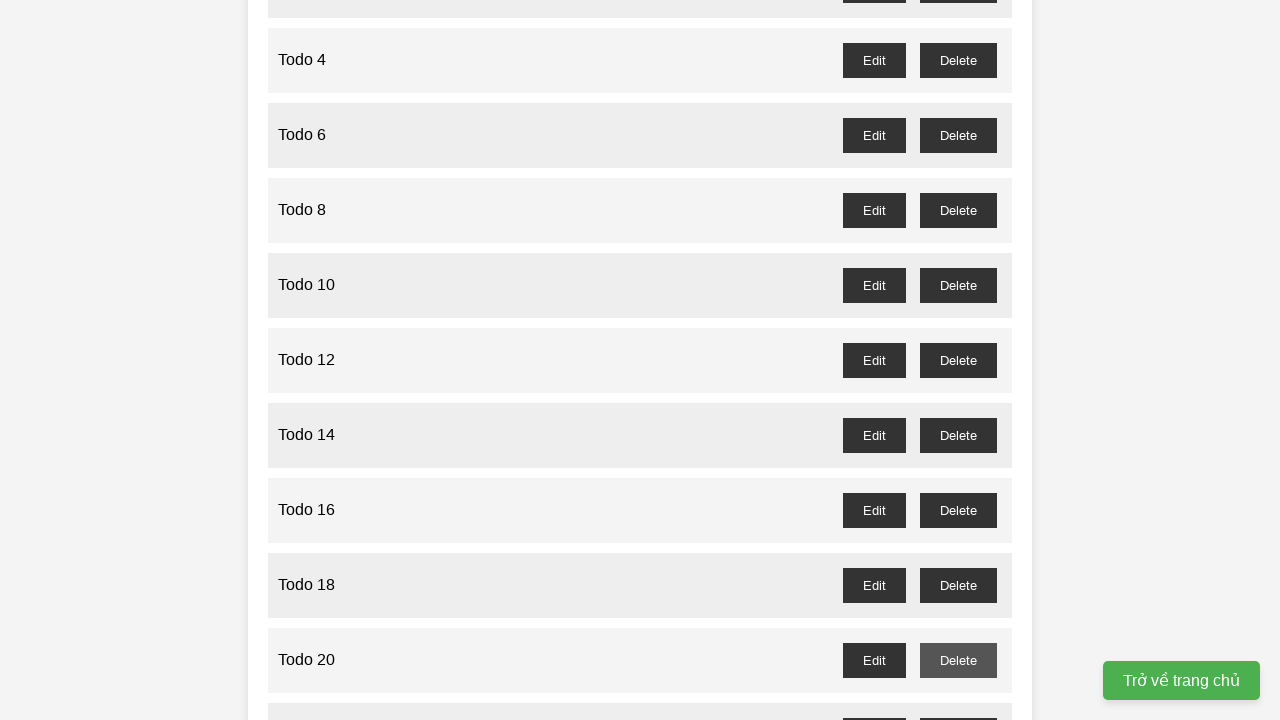

Clicked delete button for 'Todo 21' at (958, 703) on //span[text()="Todo 21"]/following-sibling::div//button[text()="Delete"]
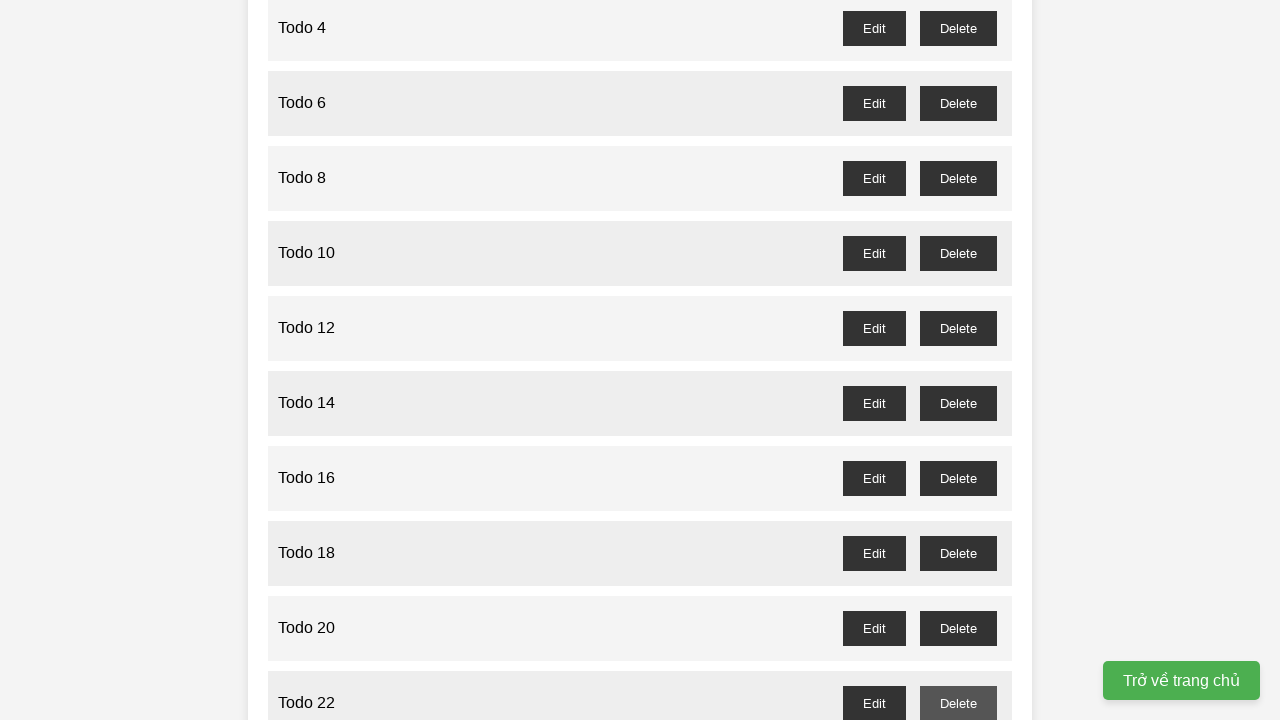

Clicked delete button for 'Todo 23' at (958, 360) on //span[text()="Todo 23"]/following-sibling::div//button[text()="Delete"]
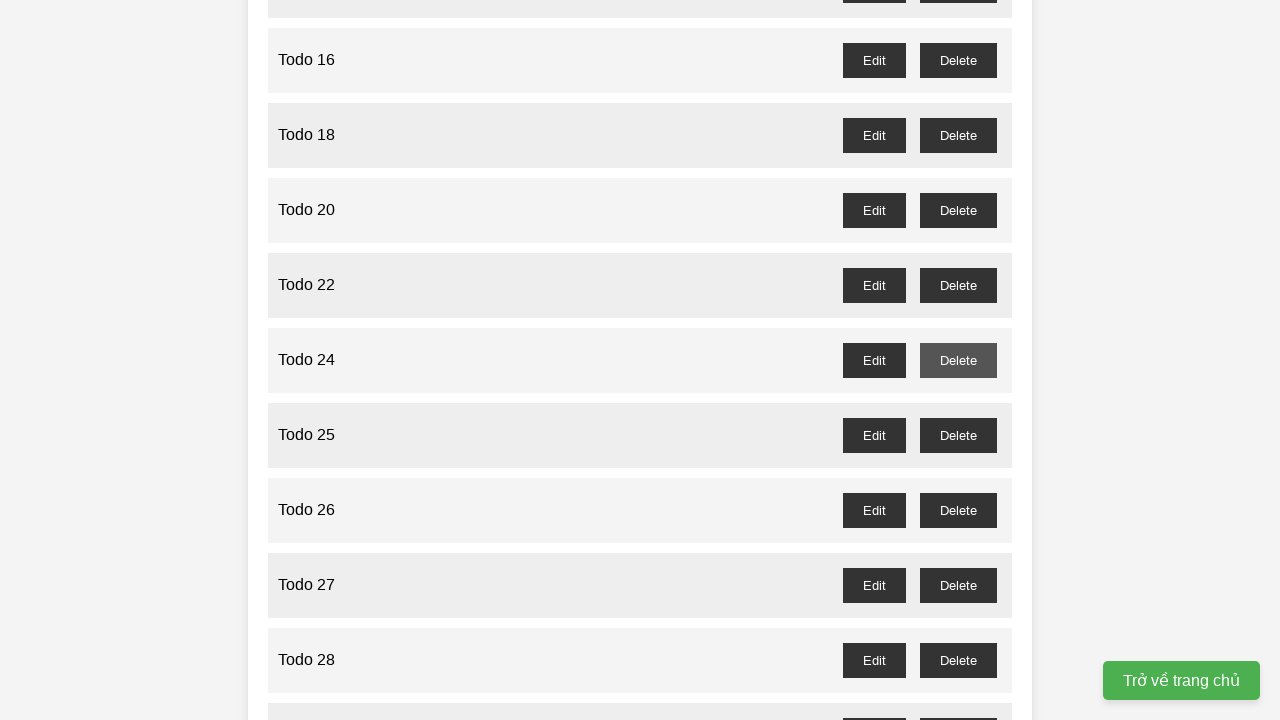

Clicked delete button for 'Todo 25' at (958, 435) on //span[text()="Todo 25"]/following-sibling::div//button[text()="Delete"]
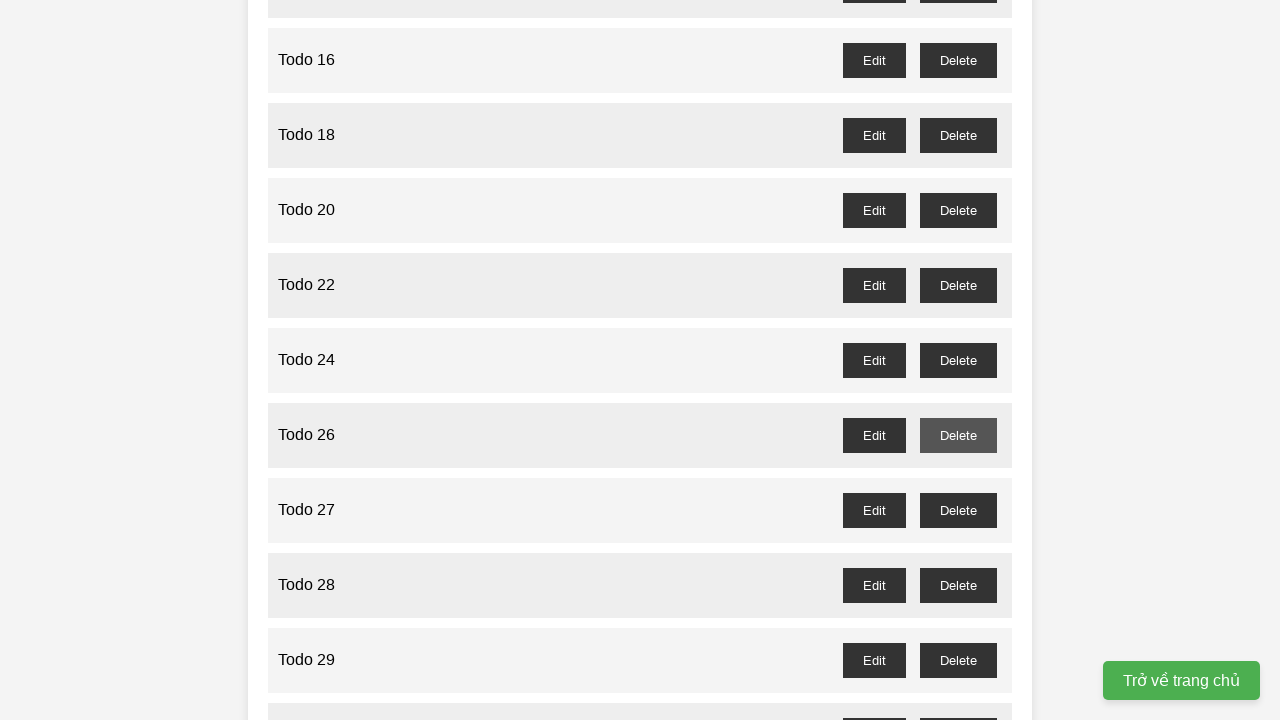

Clicked delete button for 'Todo 27' at (958, 510) on //span[text()="Todo 27"]/following-sibling::div//button[text()="Delete"]
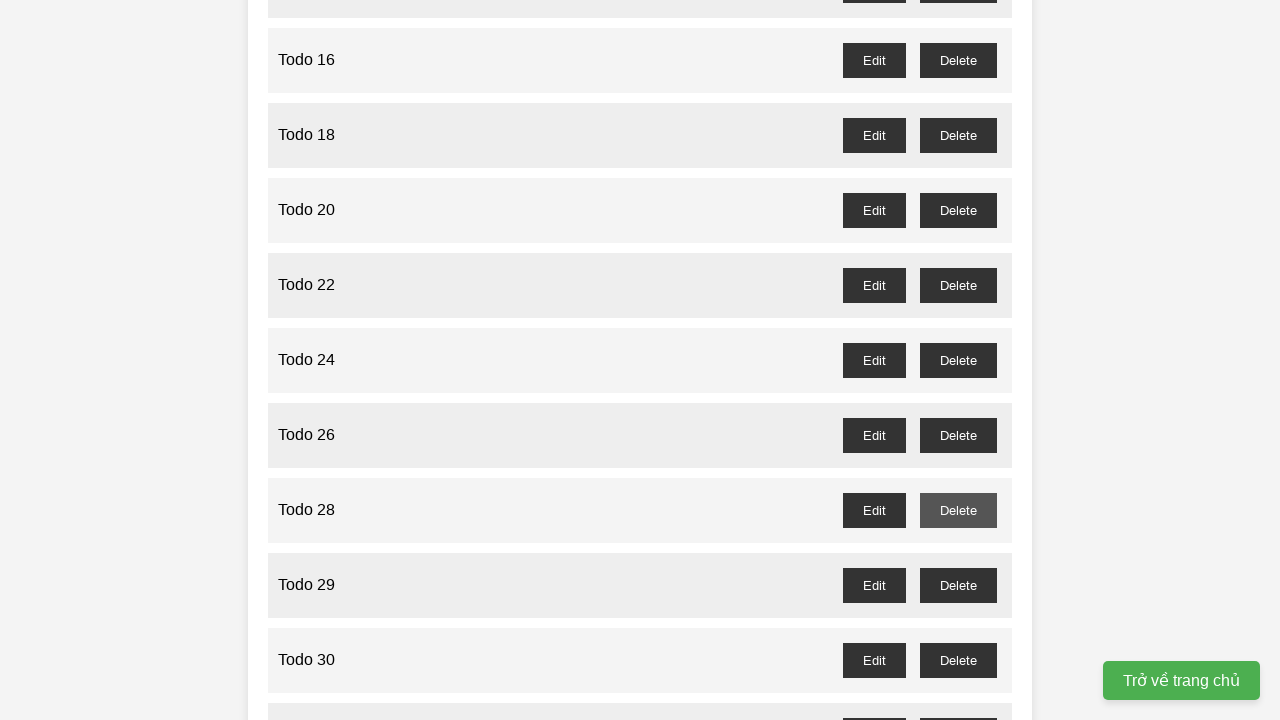

Clicked delete button for 'Todo 29' at (958, 585) on //span[text()="Todo 29"]/following-sibling::div//button[text()="Delete"]
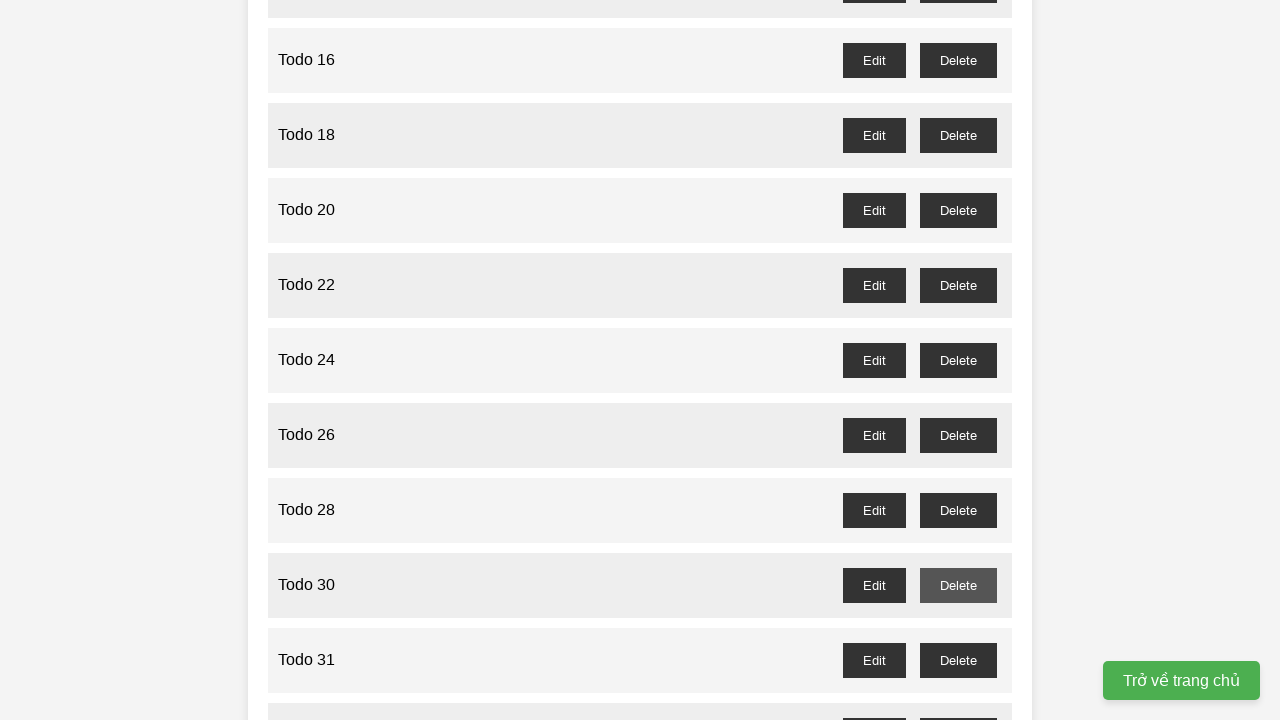

Clicked delete button for 'Todo 31' at (958, 660) on //span[text()="Todo 31"]/following-sibling::div//button[text()="Delete"]
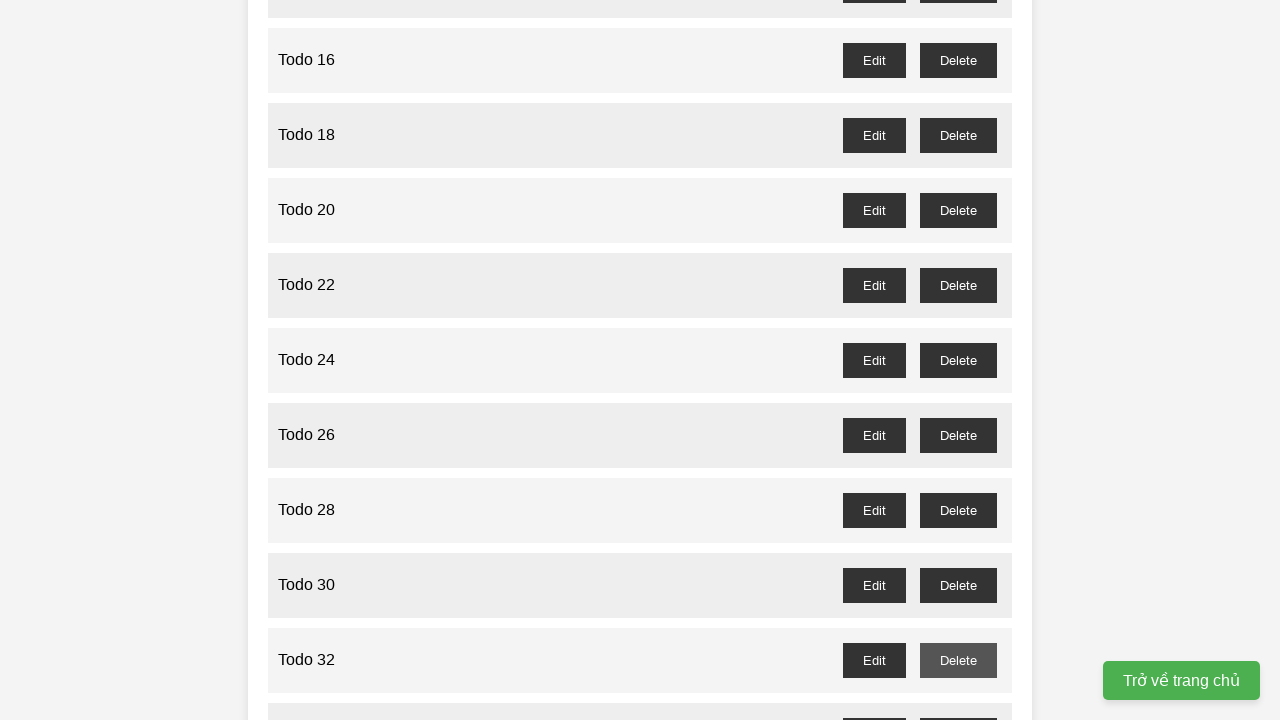

Clicked delete button for 'Todo 33' at (958, 703) on //span[text()="Todo 33"]/following-sibling::div//button[text()="Delete"]
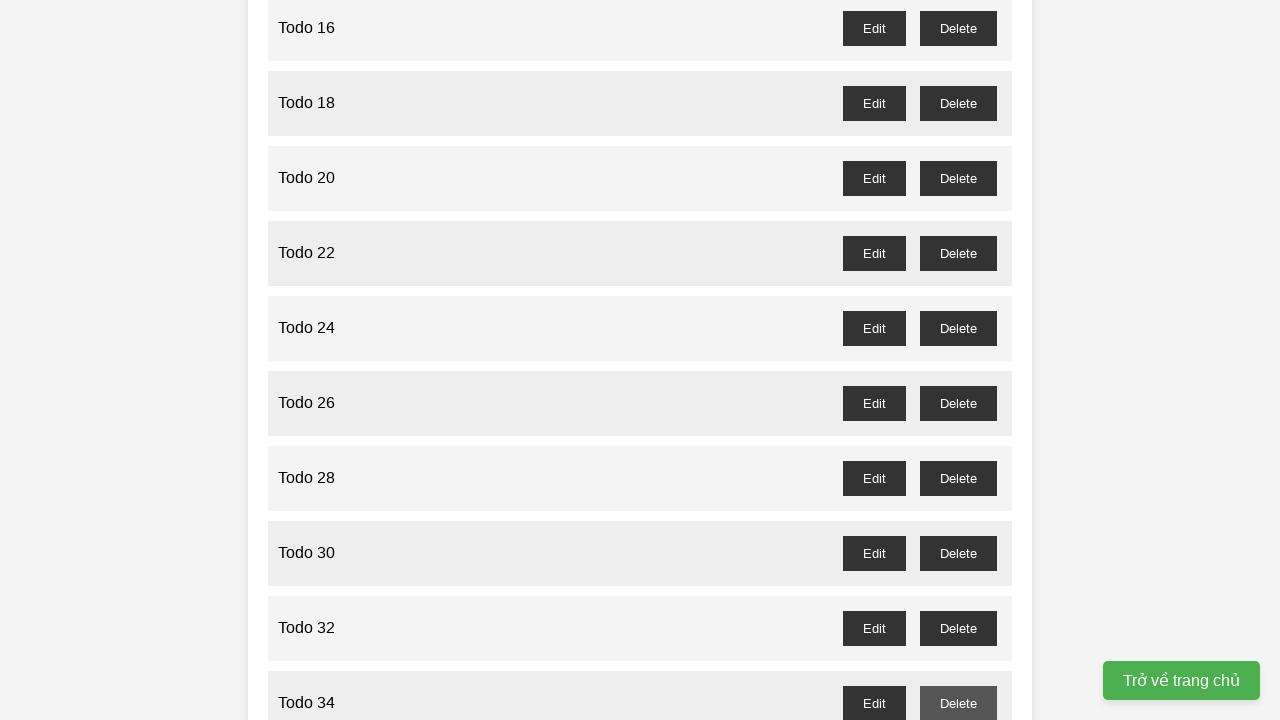

Clicked delete button for 'Todo 35' at (958, 360) on //span[text()="Todo 35"]/following-sibling::div//button[text()="Delete"]
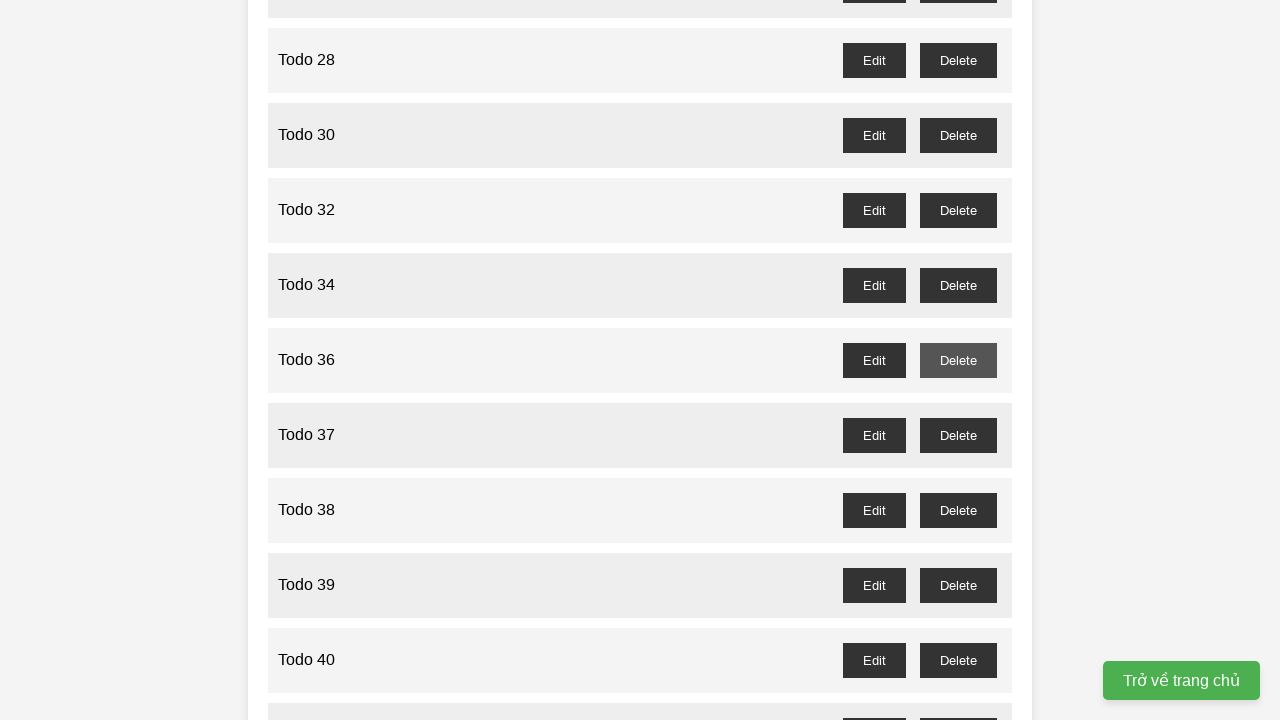

Clicked delete button for 'Todo 37' at (958, 435) on //span[text()="Todo 37"]/following-sibling::div//button[text()="Delete"]
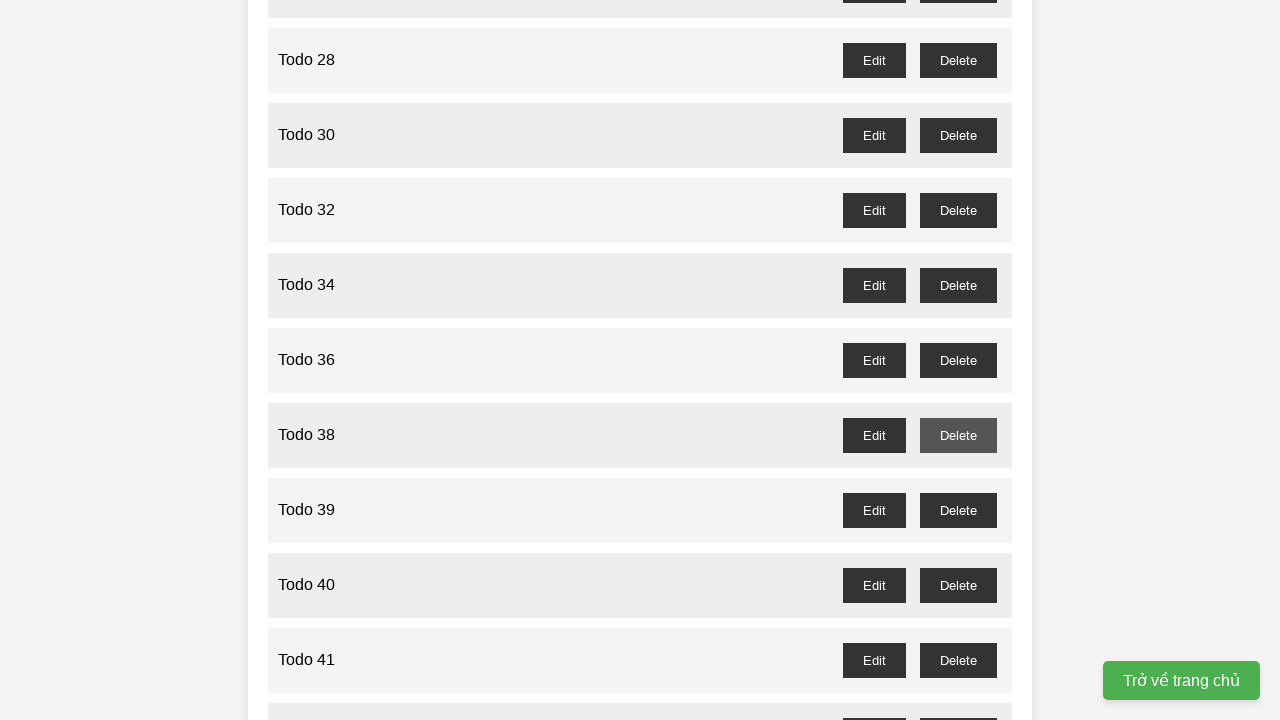

Clicked delete button for 'Todo 39' at (958, 510) on //span[text()="Todo 39"]/following-sibling::div//button[text()="Delete"]
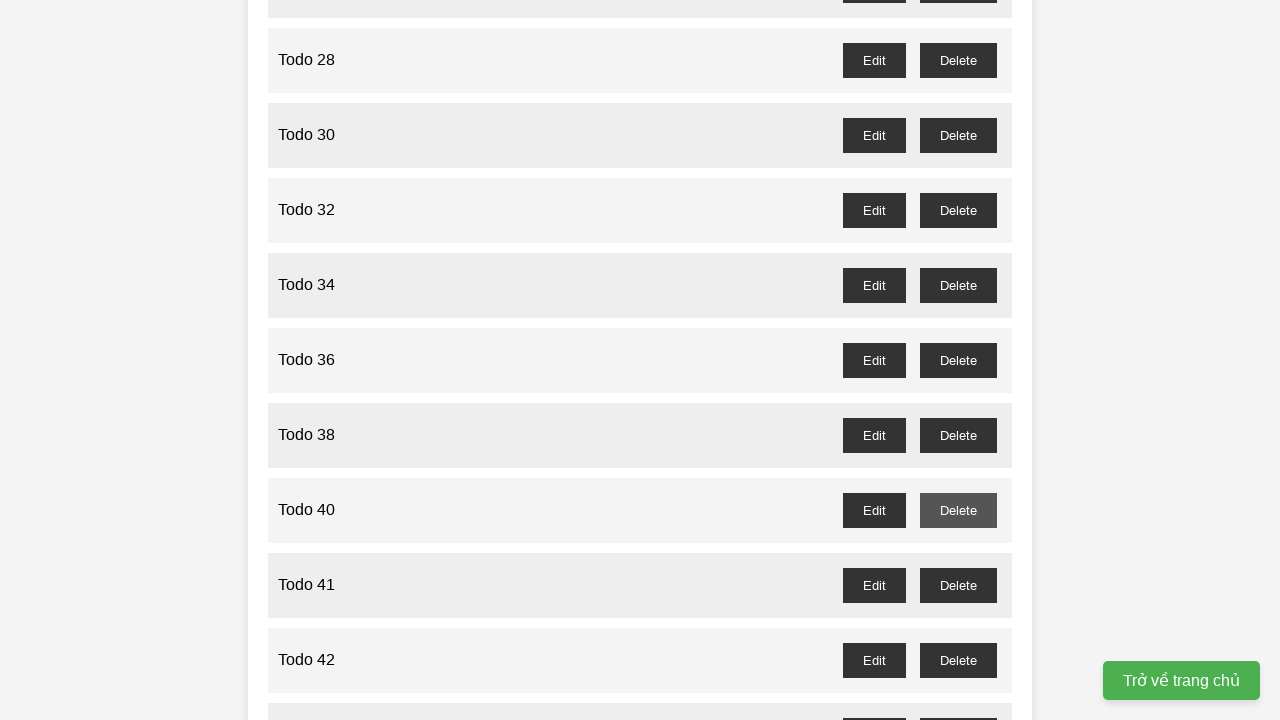

Clicked delete button for 'Todo 41' at (958, 585) on //span[text()="Todo 41"]/following-sibling::div//button[text()="Delete"]
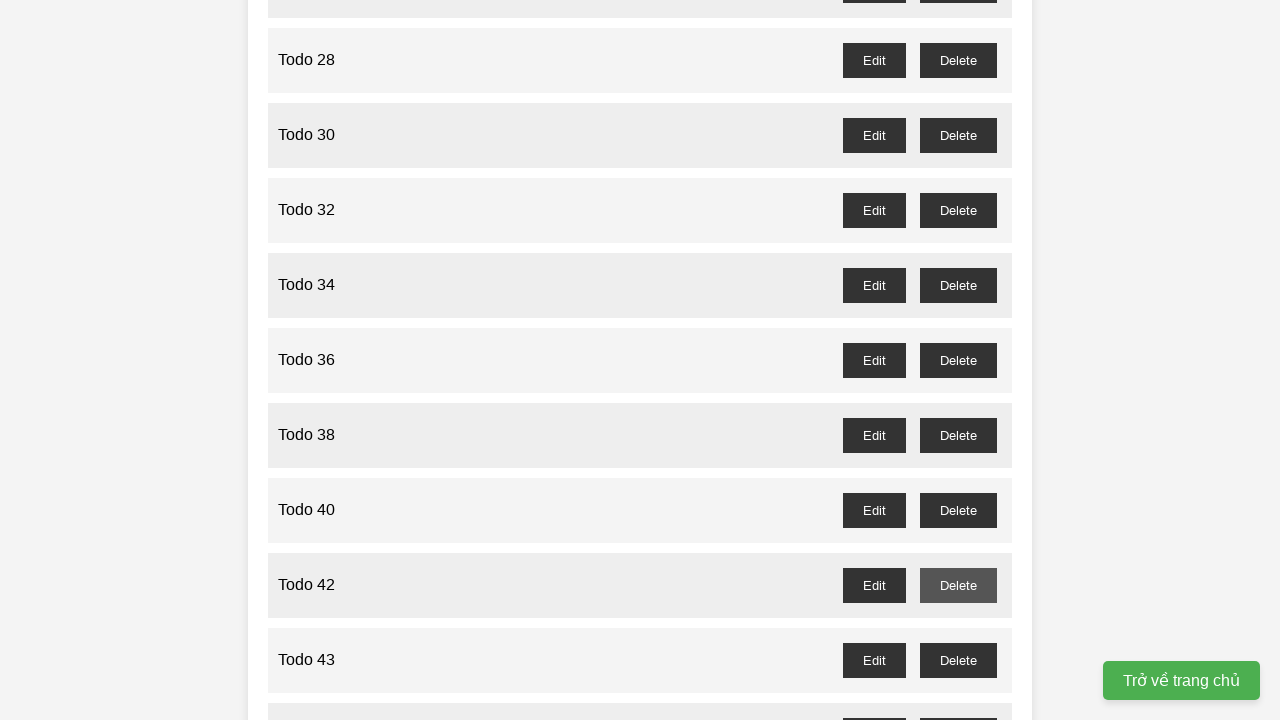

Clicked delete button for 'Todo 43' at (958, 660) on //span[text()="Todo 43"]/following-sibling::div//button[text()="Delete"]
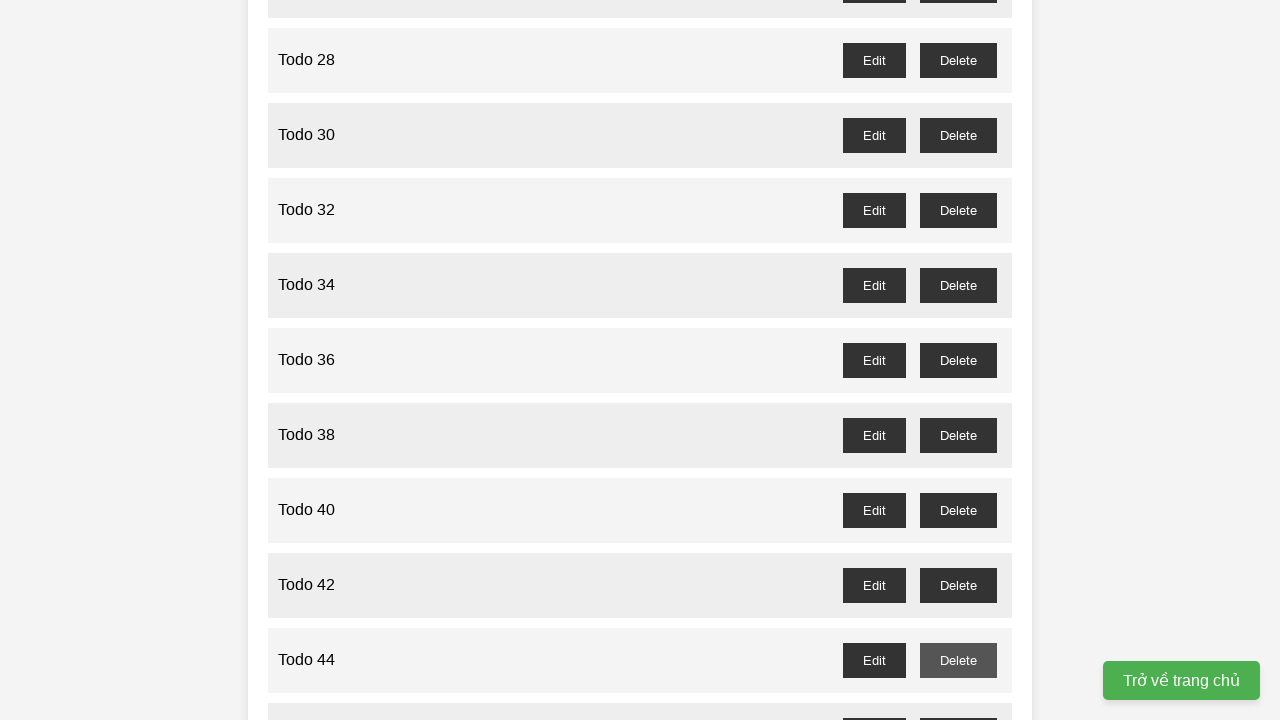

Clicked delete button for 'Todo 45' at (958, 703) on //span[text()="Todo 45"]/following-sibling::div//button[text()="Delete"]
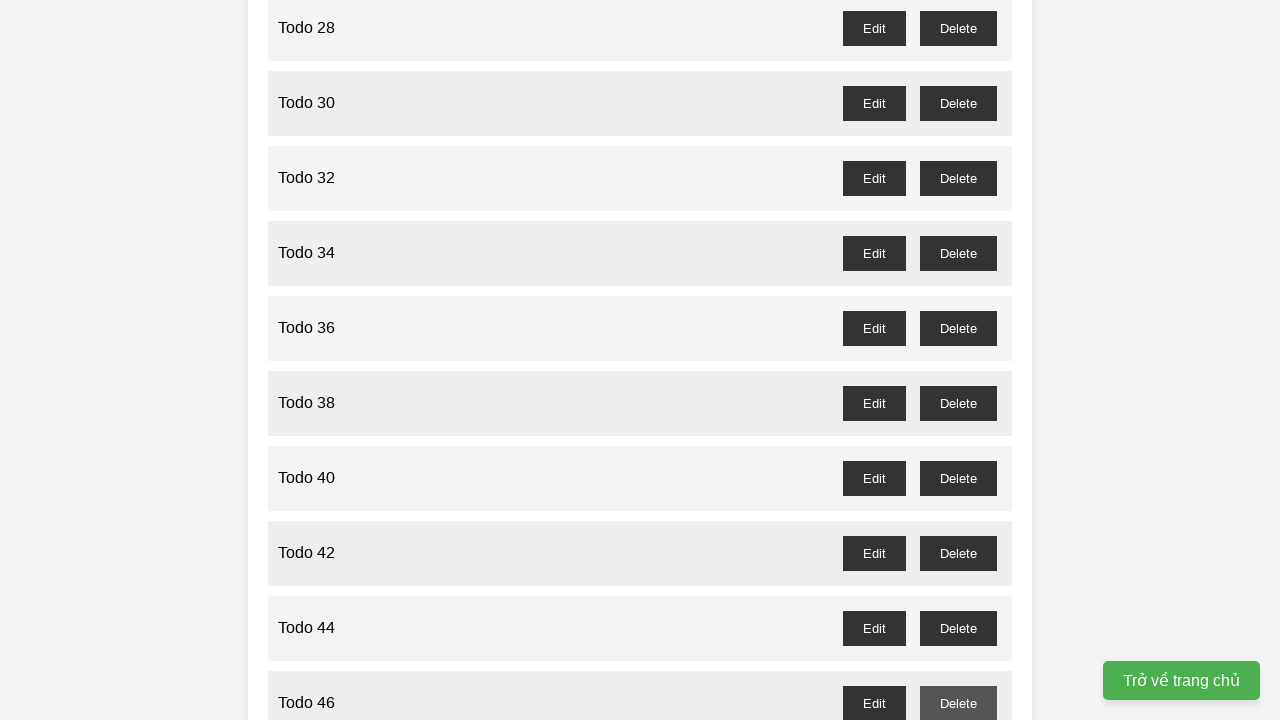

Clicked delete button for 'Todo 47' at (958, 360) on //span[text()="Todo 47"]/following-sibling::div//button[text()="Delete"]
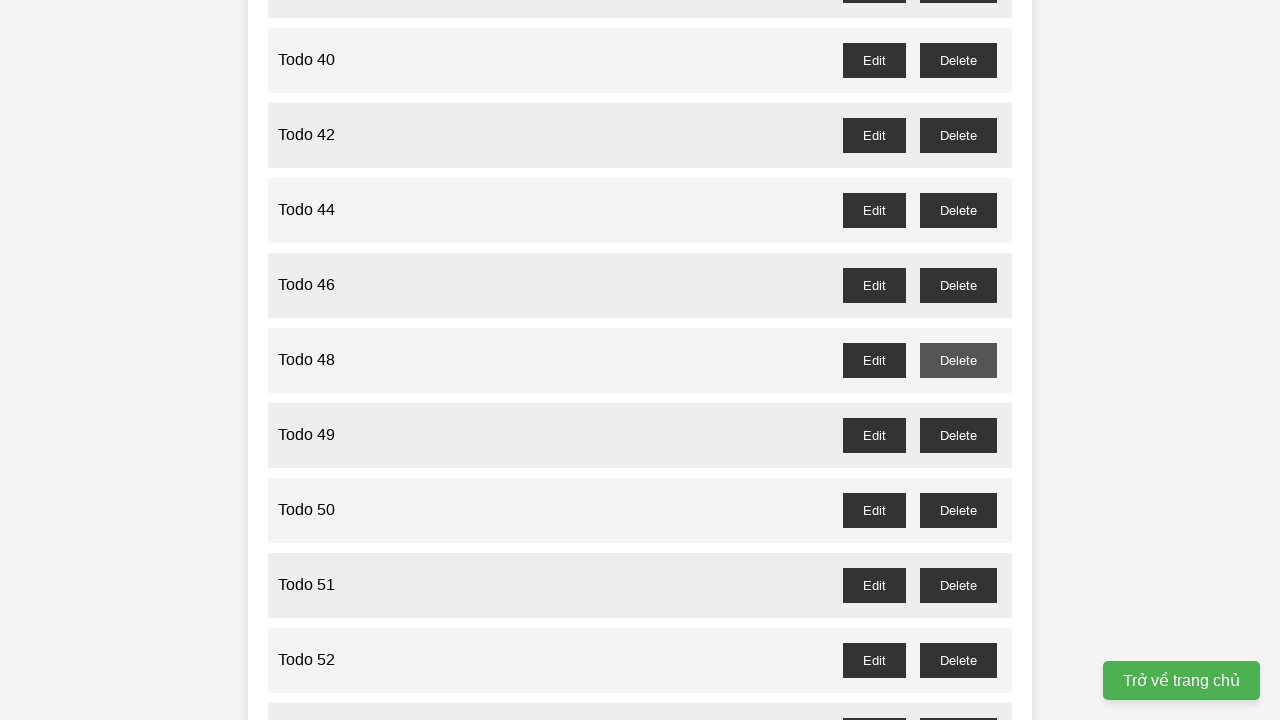

Clicked delete button for 'Todo 49' at (958, 435) on //span[text()="Todo 49"]/following-sibling::div//button[text()="Delete"]
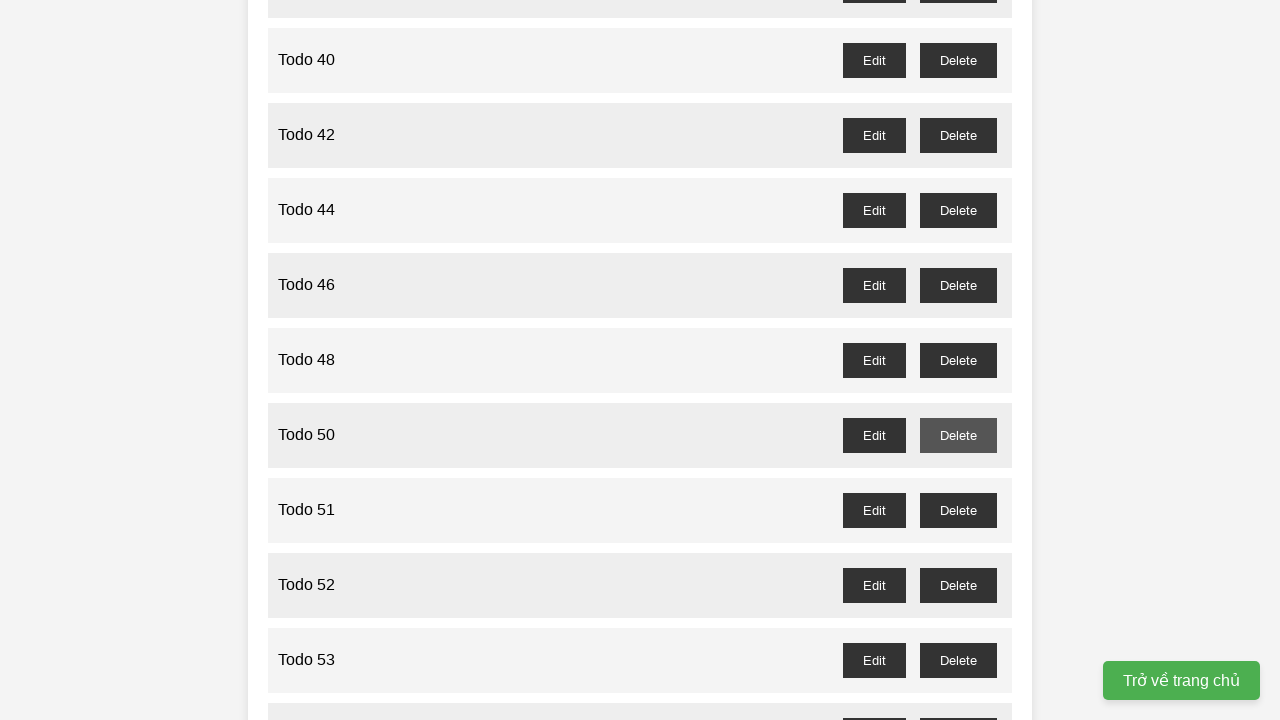

Clicked delete button for 'Todo 51' at (958, 510) on //span[text()="Todo 51"]/following-sibling::div//button[text()="Delete"]
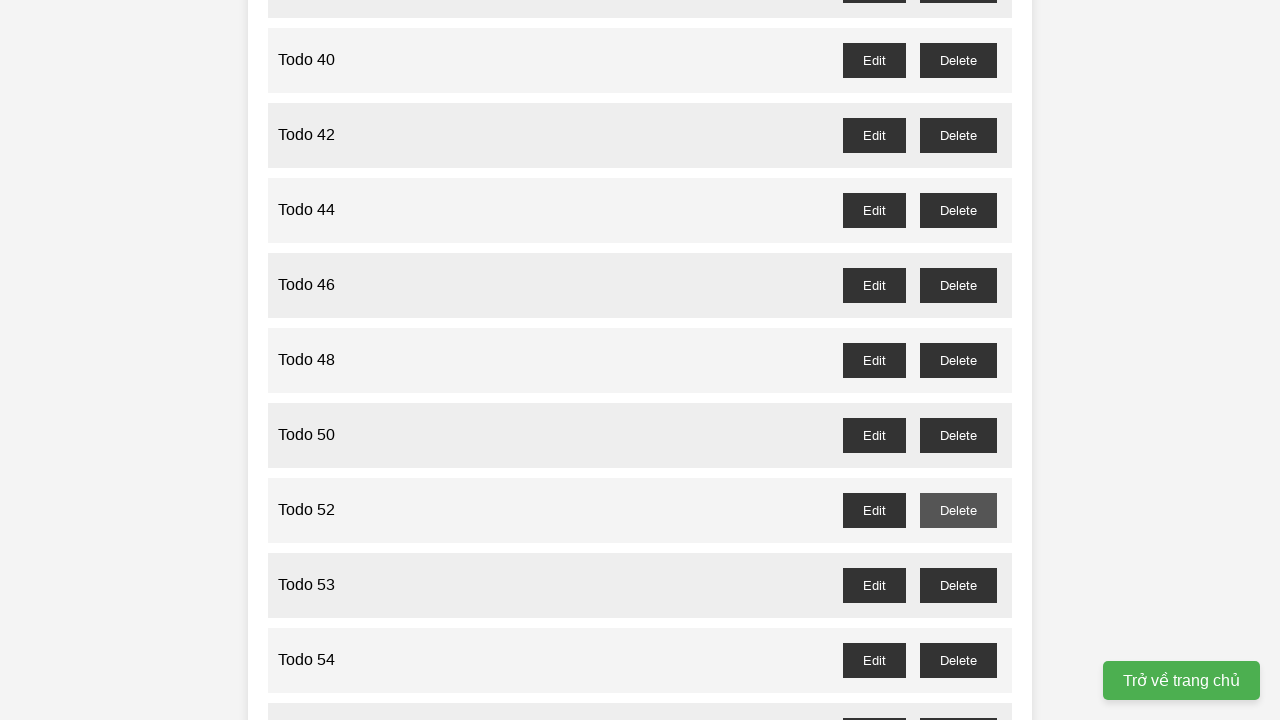

Clicked delete button for 'Todo 53' at (958, 585) on //span[text()="Todo 53"]/following-sibling::div//button[text()="Delete"]
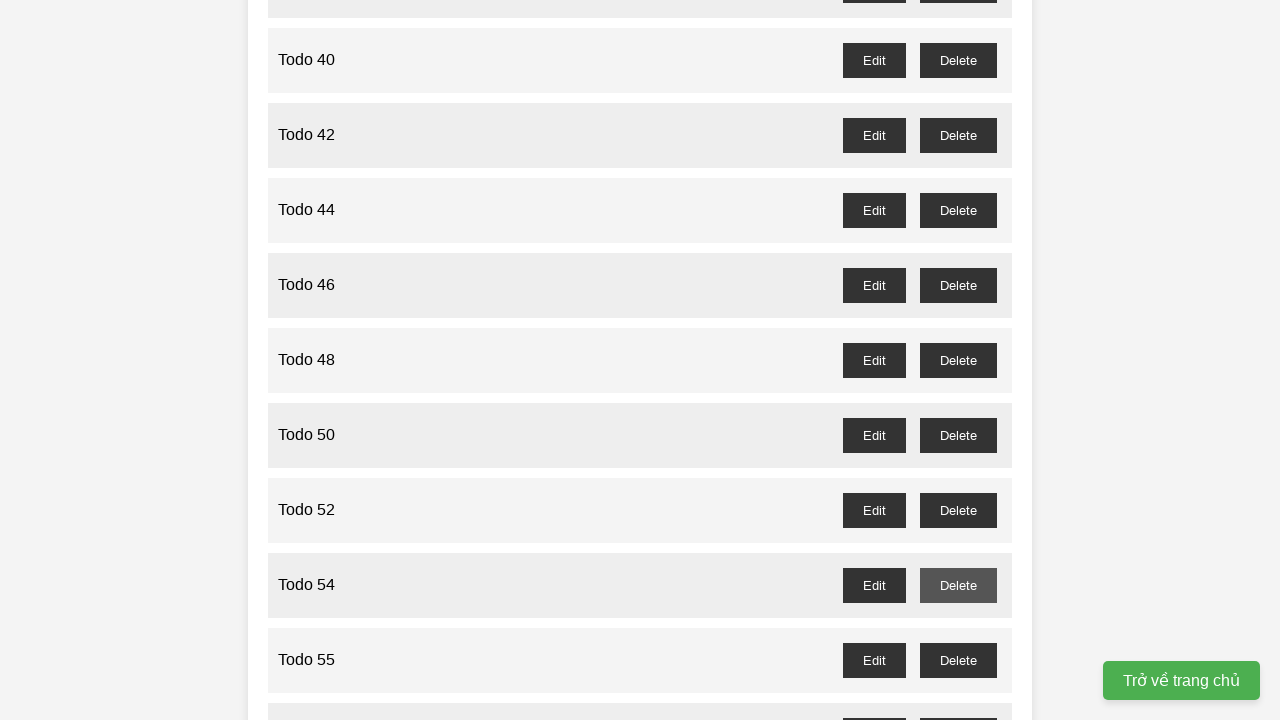

Clicked delete button for 'Todo 55' at (958, 660) on //span[text()="Todo 55"]/following-sibling::div//button[text()="Delete"]
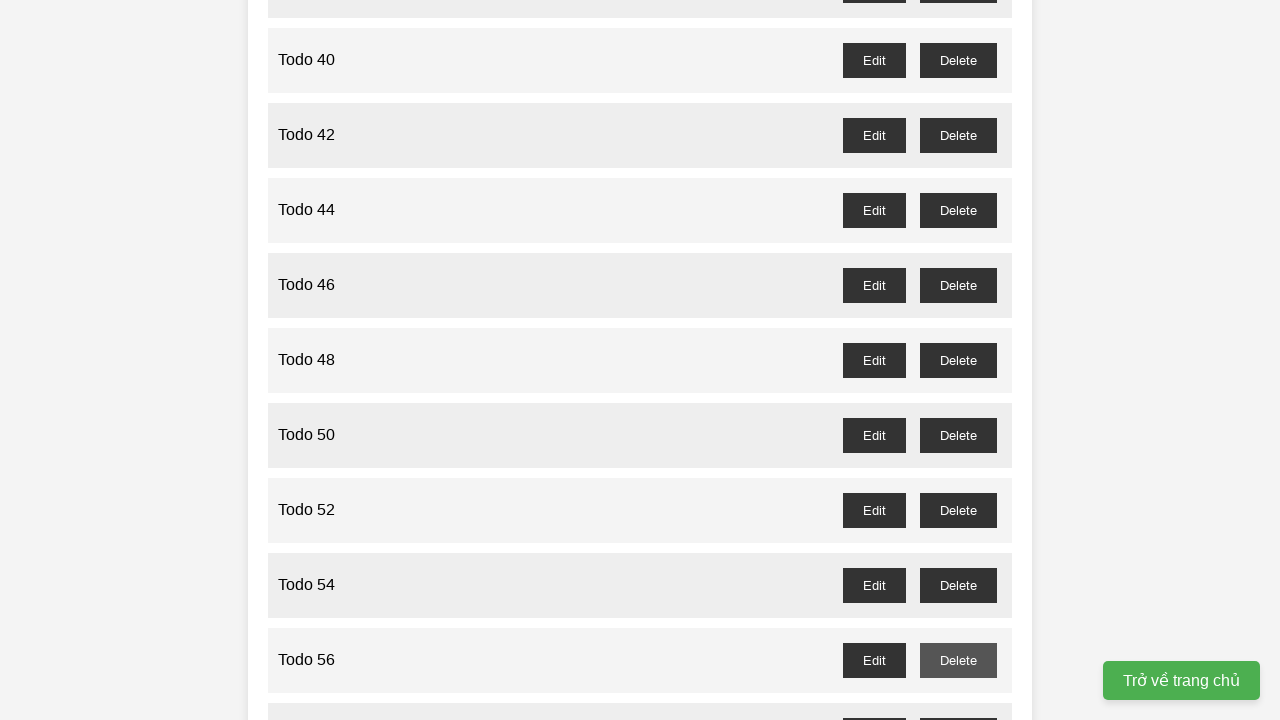

Clicked delete button for 'Todo 57' at (958, 703) on //span[text()="Todo 57"]/following-sibling::div//button[text()="Delete"]
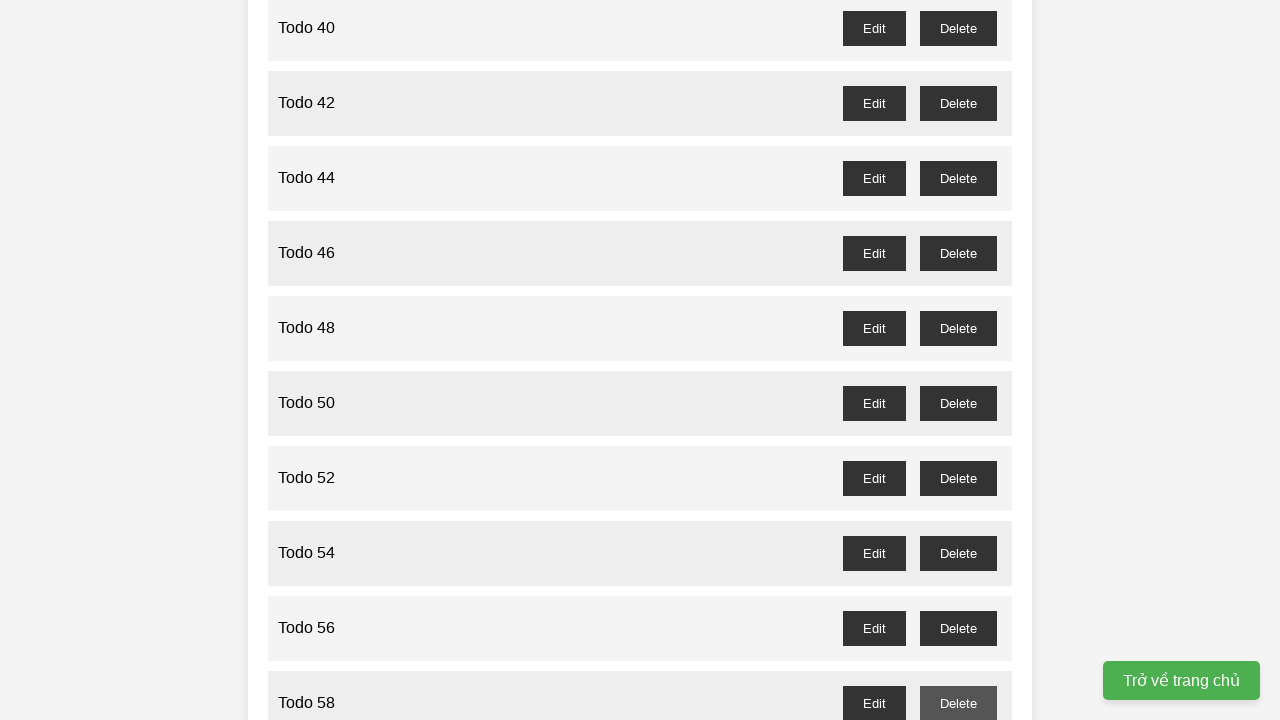

Clicked delete button for 'Todo 59' at (958, 360) on //span[text()="Todo 59"]/following-sibling::div//button[text()="Delete"]
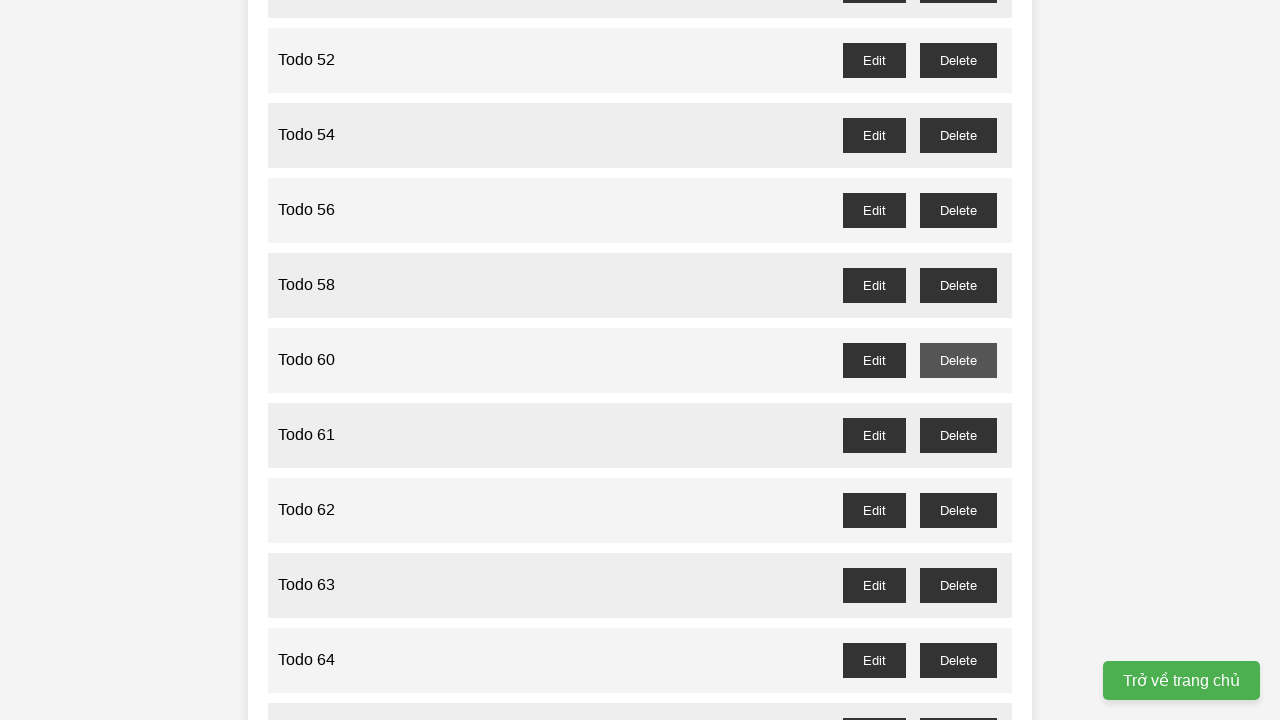

Clicked delete button for 'Todo 61' at (958, 435) on //span[text()="Todo 61"]/following-sibling::div//button[text()="Delete"]
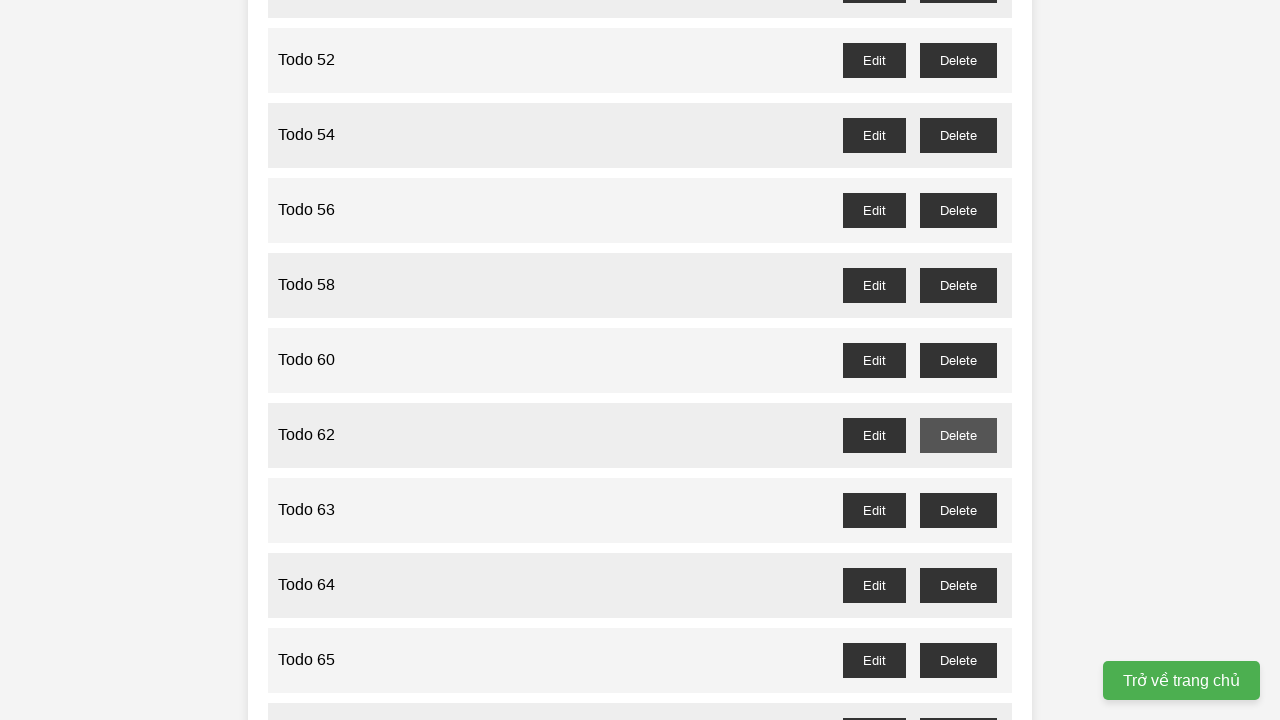

Clicked delete button for 'Todo 63' at (958, 510) on //span[text()="Todo 63"]/following-sibling::div//button[text()="Delete"]
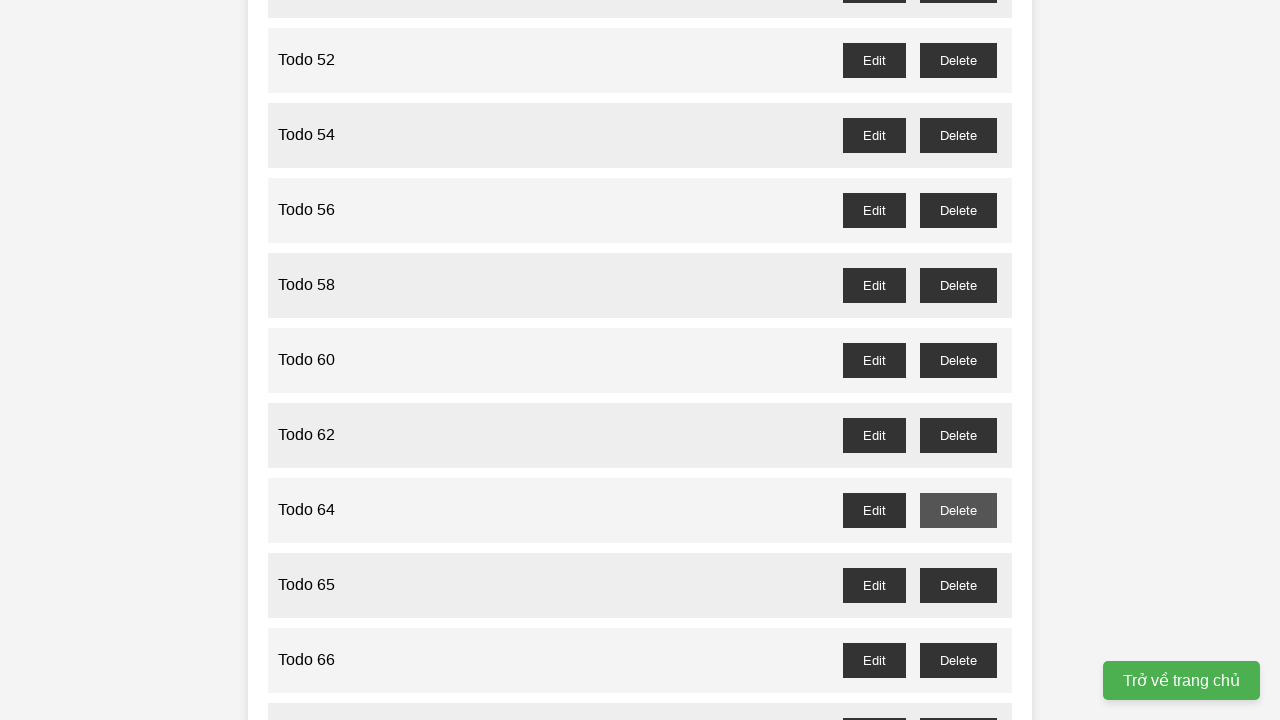

Clicked delete button for 'Todo 65' at (958, 585) on //span[text()="Todo 65"]/following-sibling::div//button[text()="Delete"]
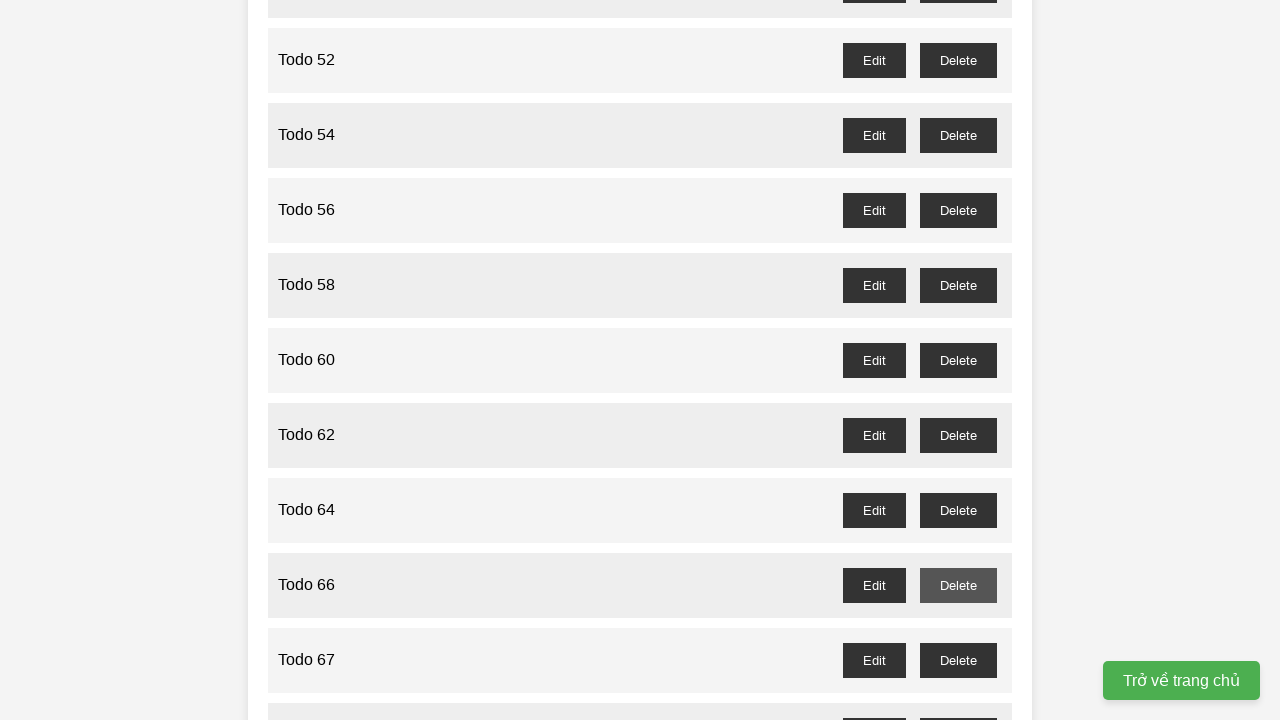

Clicked delete button for 'Todo 67' at (958, 660) on //span[text()="Todo 67"]/following-sibling::div//button[text()="Delete"]
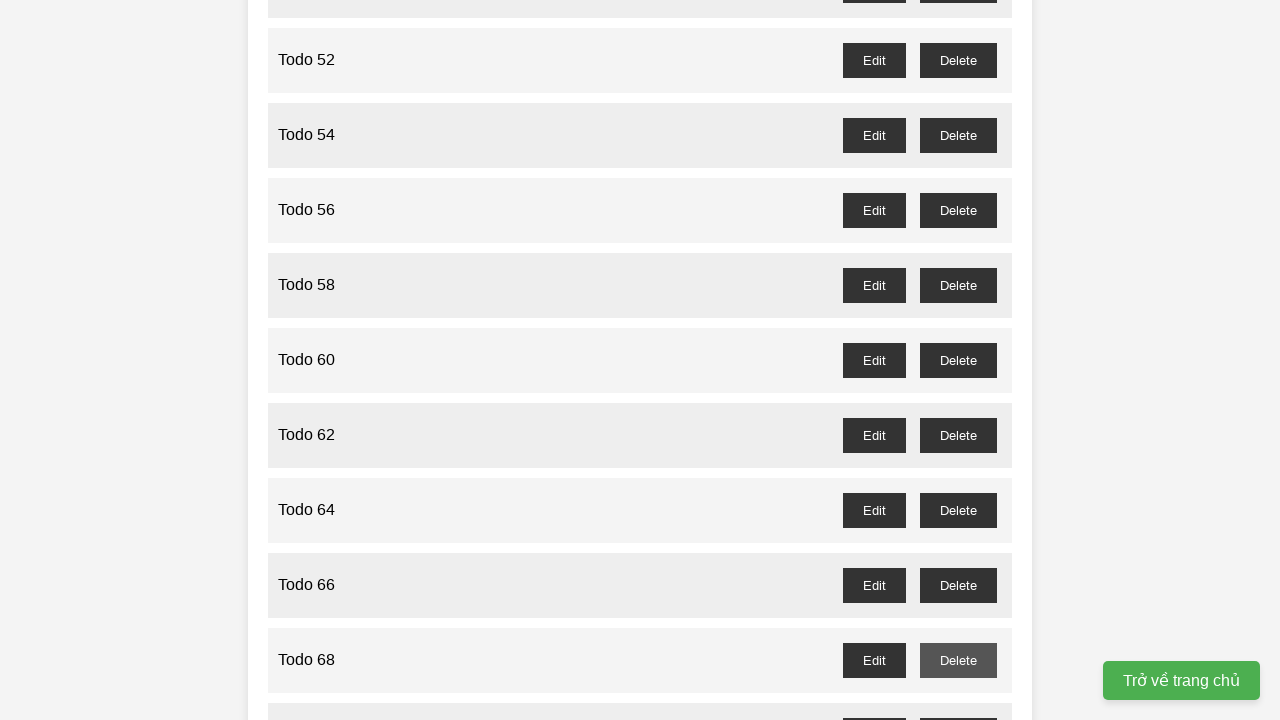

Clicked delete button for 'Todo 69' at (958, 703) on //span[text()="Todo 69"]/following-sibling::div//button[text()="Delete"]
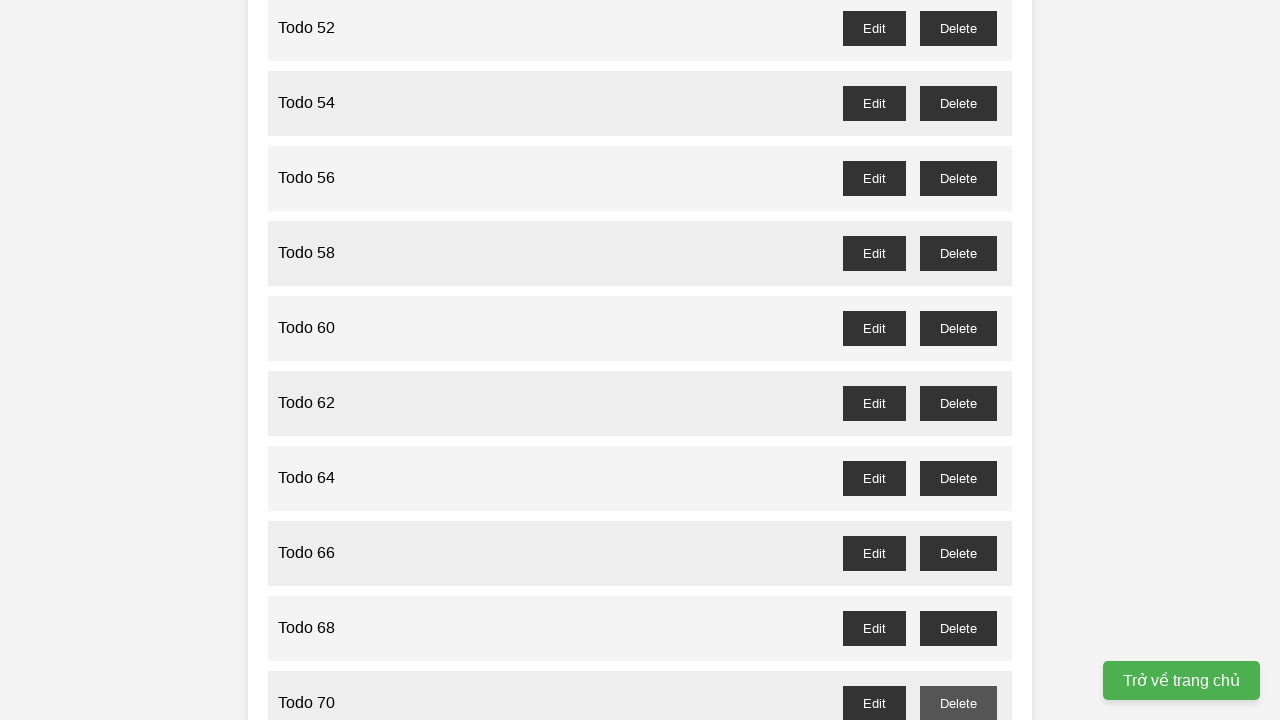

Clicked delete button for 'Todo 71' at (958, 360) on //span[text()="Todo 71"]/following-sibling::div//button[text()="Delete"]
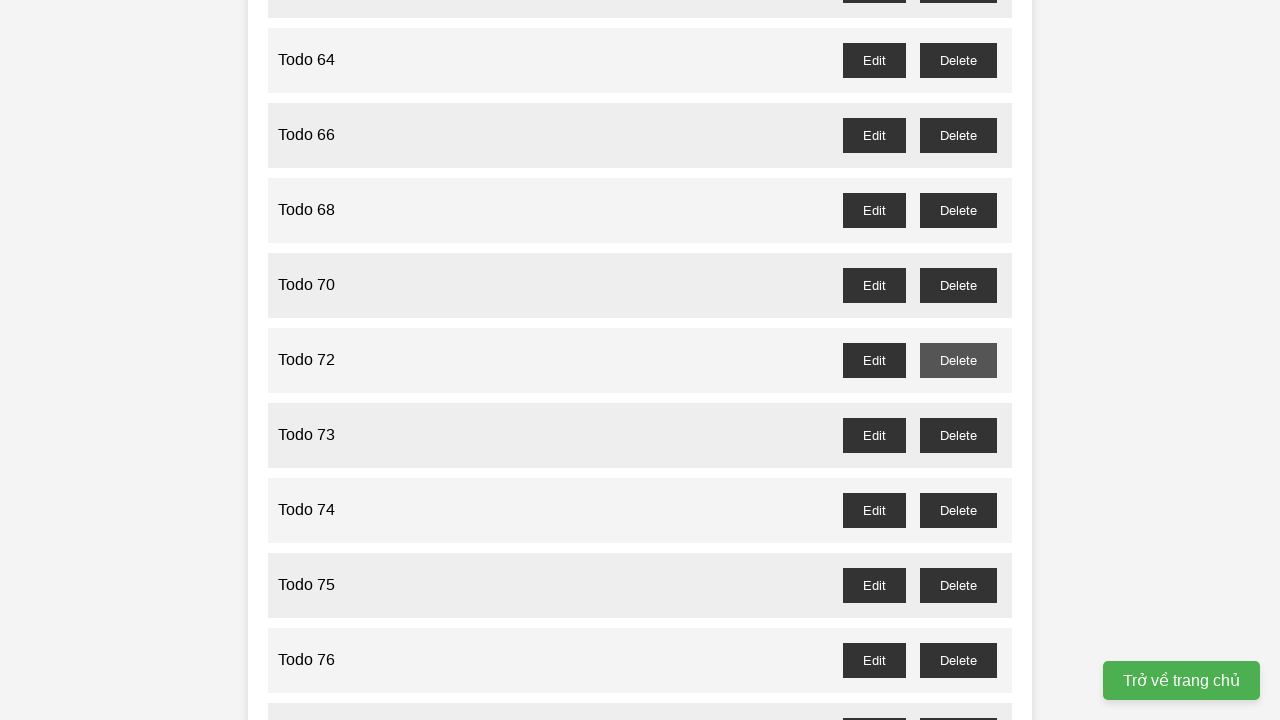

Clicked delete button for 'Todo 73' at (958, 435) on //span[text()="Todo 73"]/following-sibling::div//button[text()="Delete"]
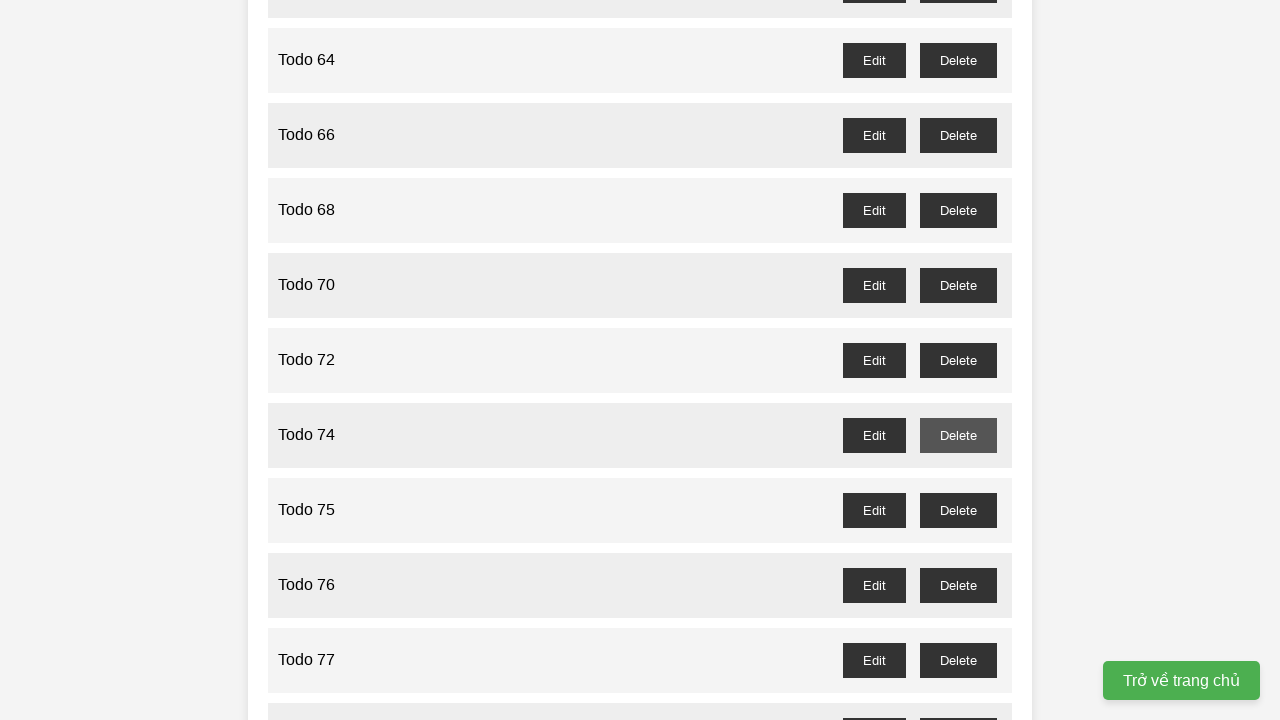

Clicked delete button for 'Todo 75' at (958, 510) on //span[text()="Todo 75"]/following-sibling::div//button[text()="Delete"]
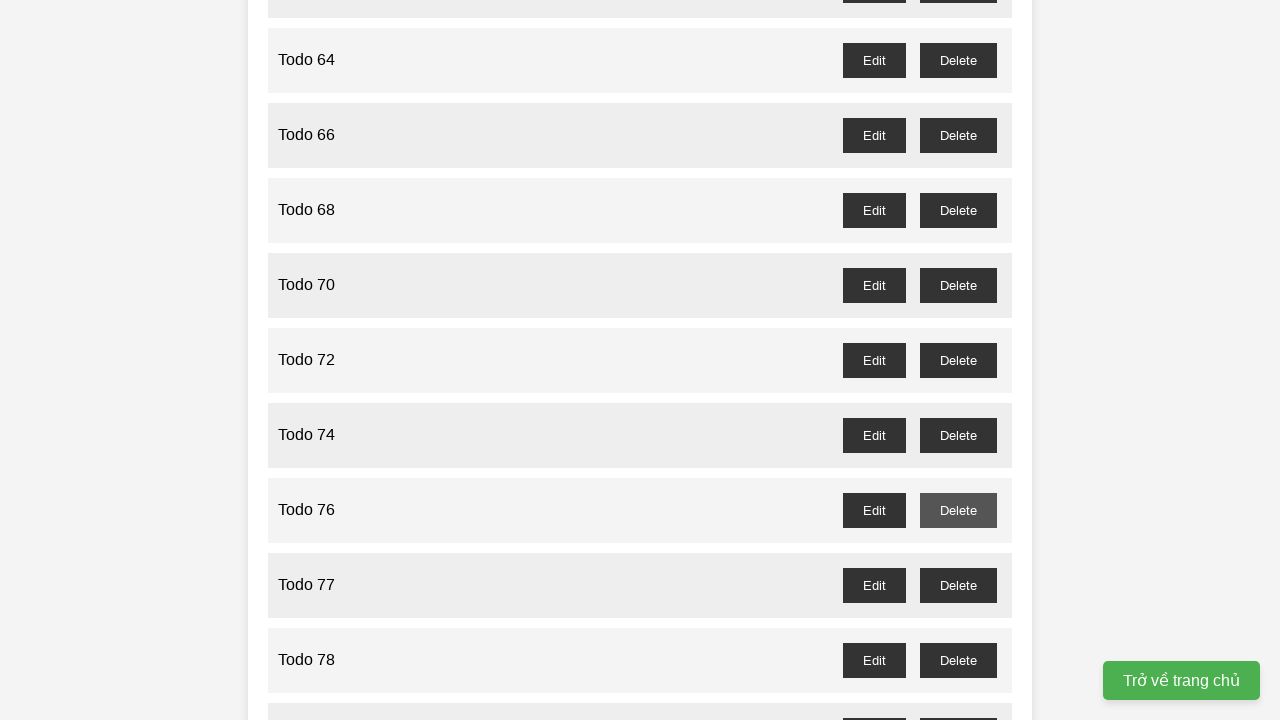

Clicked delete button for 'Todo 77' at (958, 585) on //span[text()="Todo 77"]/following-sibling::div//button[text()="Delete"]
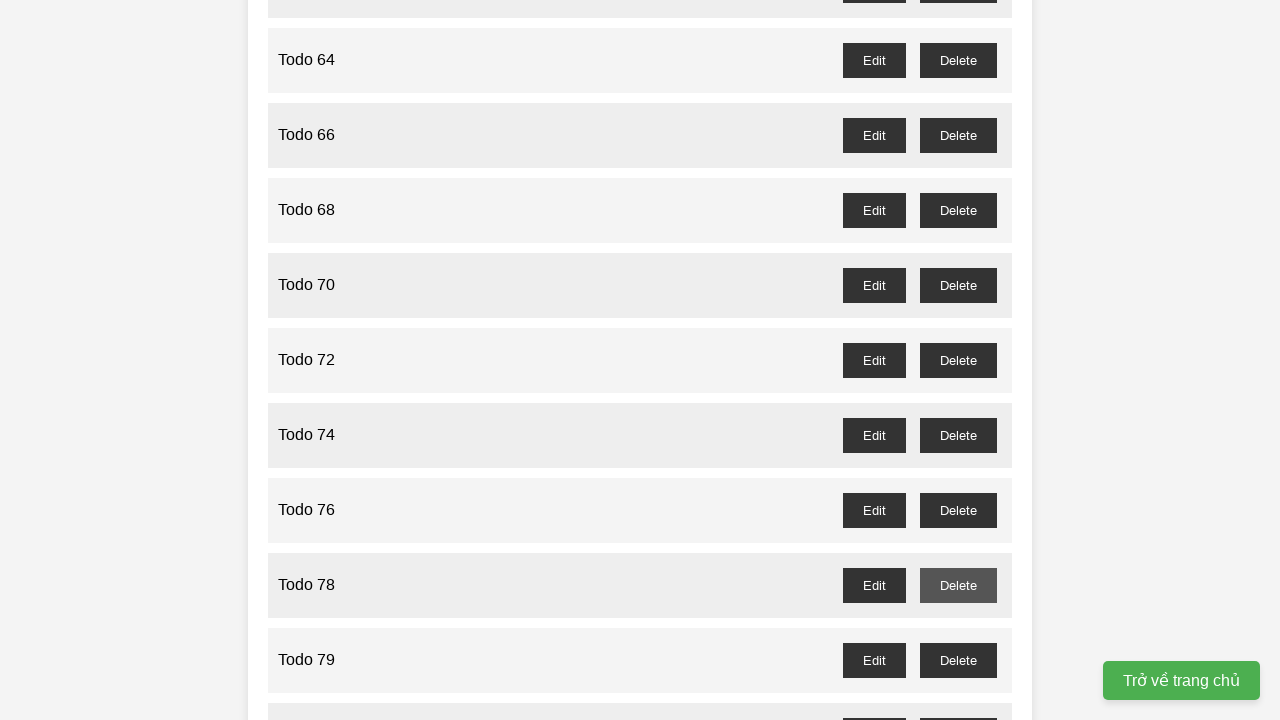

Clicked delete button for 'Todo 79' at (958, 660) on //span[text()="Todo 79"]/following-sibling::div//button[text()="Delete"]
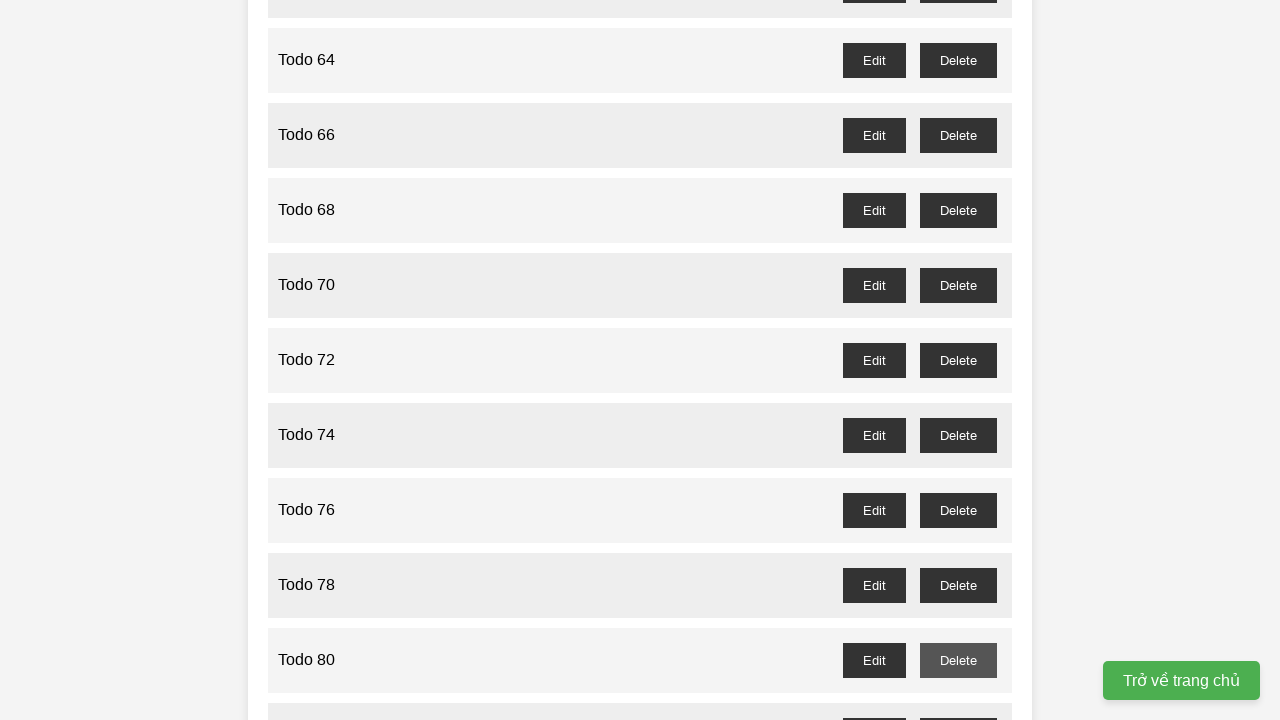

Clicked delete button for 'Todo 81' at (958, 703) on //span[text()="Todo 81"]/following-sibling::div//button[text()="Delete"]
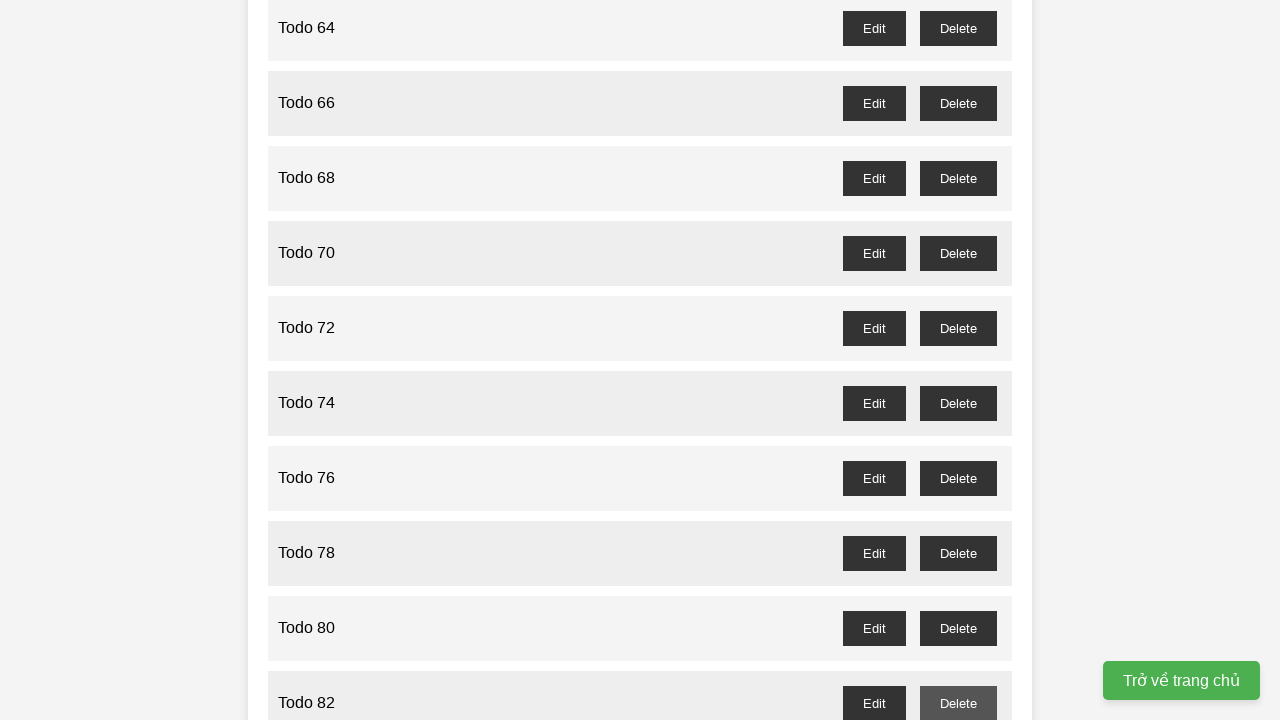

Clicked delete button for 'Todo 83' at (958, 360) on //span[text()="Todo 83"]/following-sibling::div//button[text()="Delete"]
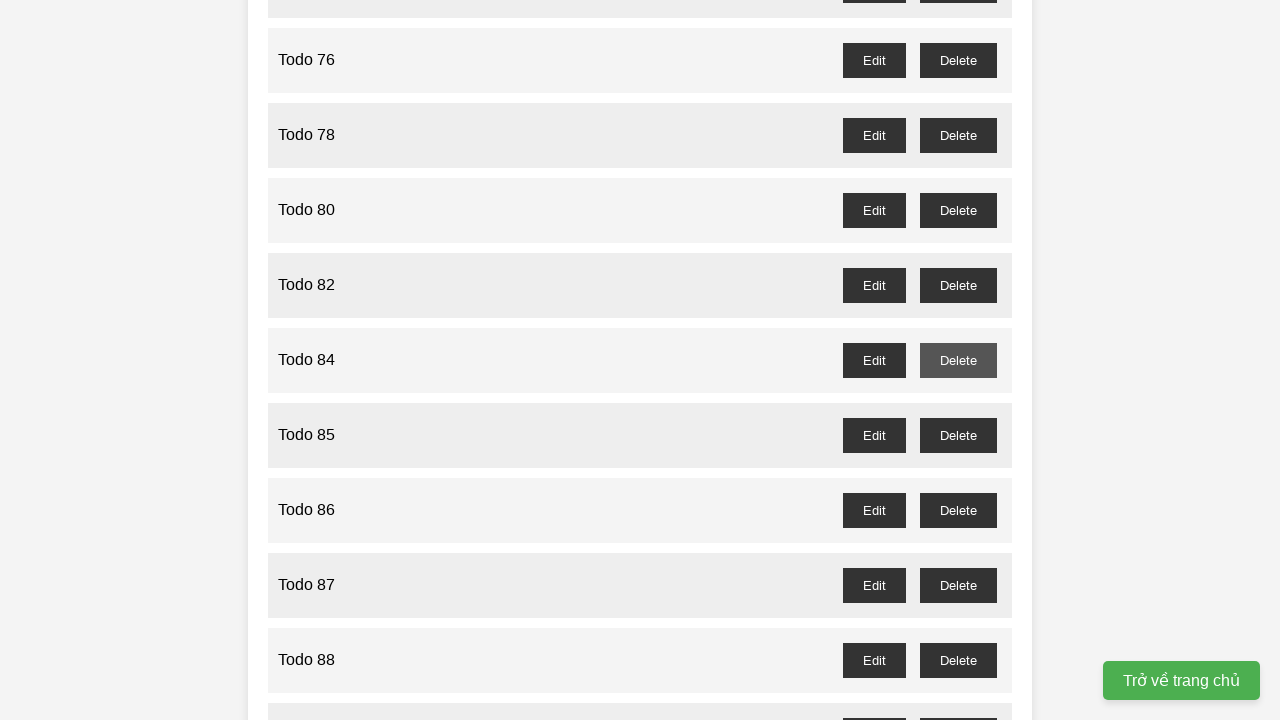

Clicked delete button for 'Todo 85' at (958, 435) on //span[text()="Todo 85"]/following-sibling::div//button[text()="Delete"]
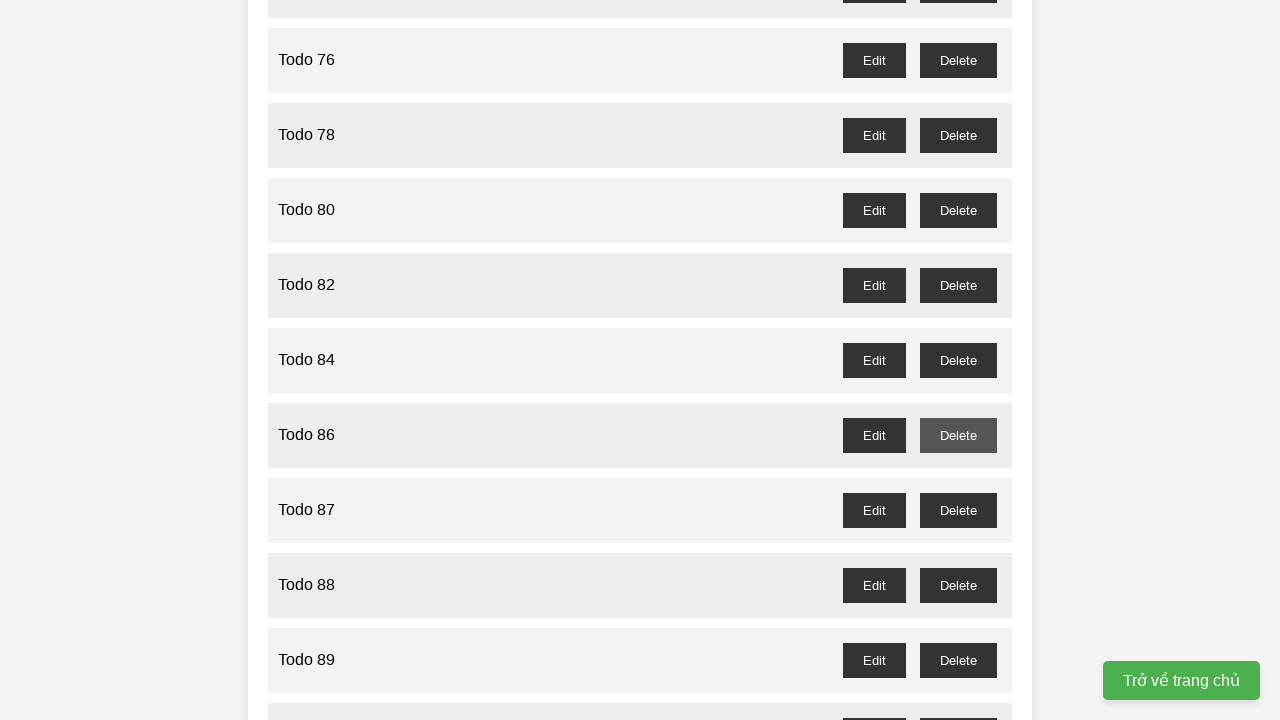

Clicked delete button for 'Todo 87' at (958, 510) on //span[text()="Todo 87"]/following-sibling::div//button[text()="Delete"]
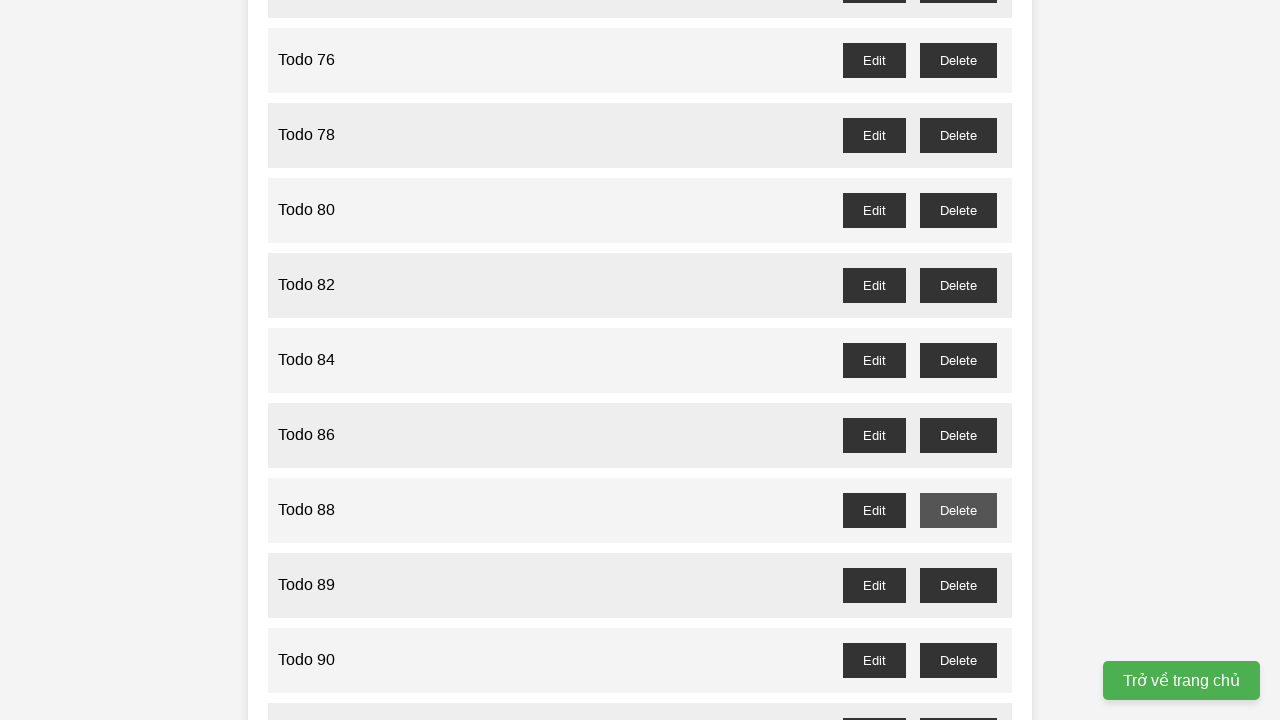

Clicked delete button for 'Todo 89' at (958, 585) on //span[text()="Todo 89"]/following-sibling::div//button[text()="Delete"]
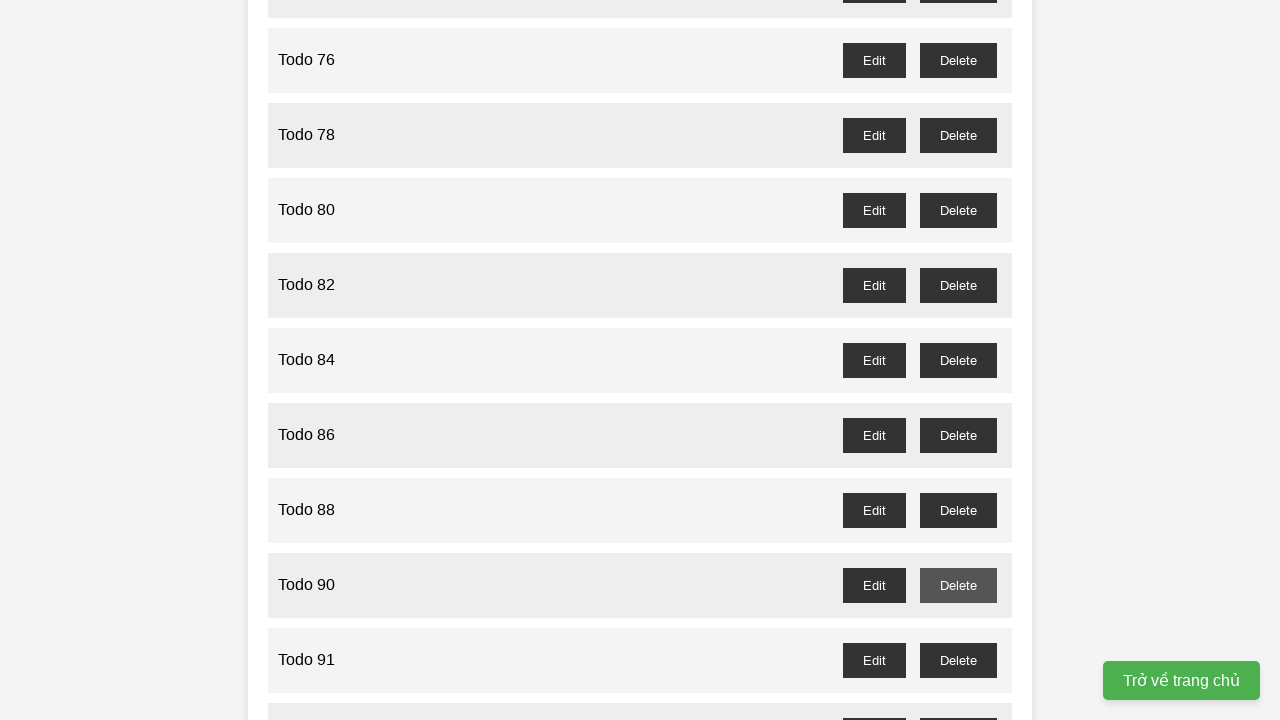

Clicked delete button for 'Todo 91' at (958, 660) on //span[text()="Todo 91"]/following-sibling::div//button[text()="Delete"]
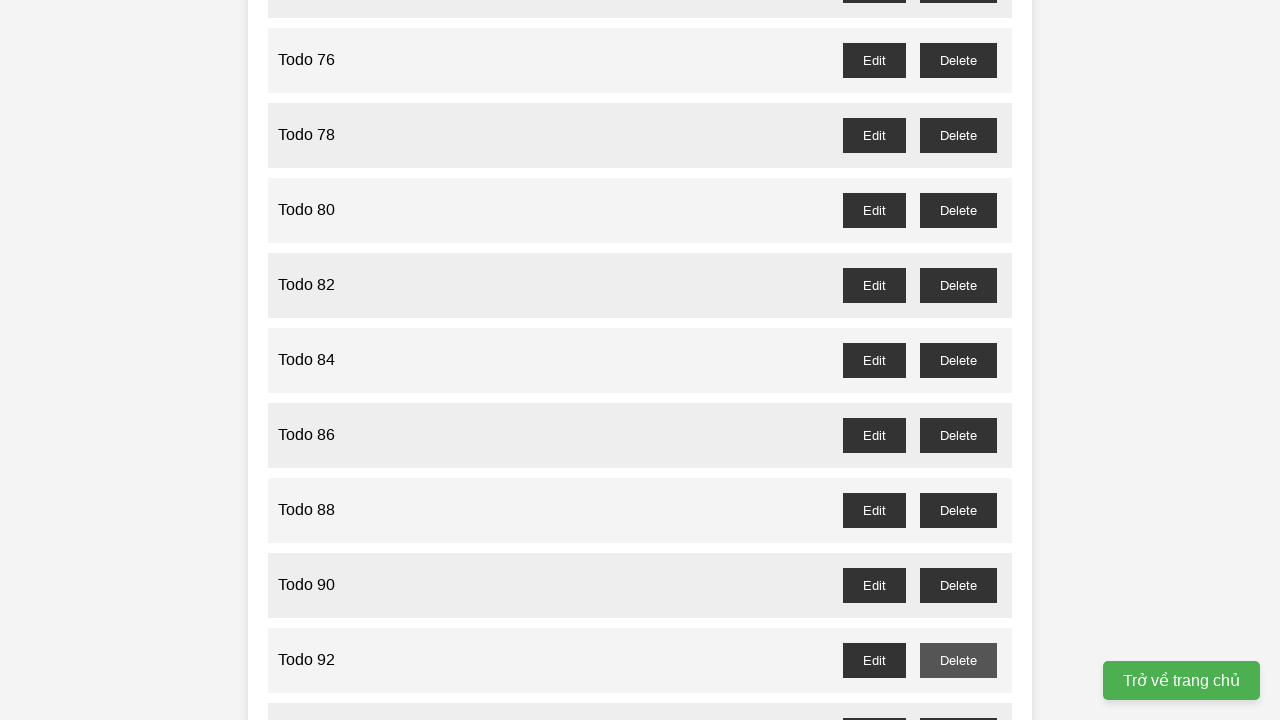

Clicked delete button for 'Todo 93' at (958, 703) on //span[text()="Todo 93"]/following-sibling::div//button[text()="Delete"]
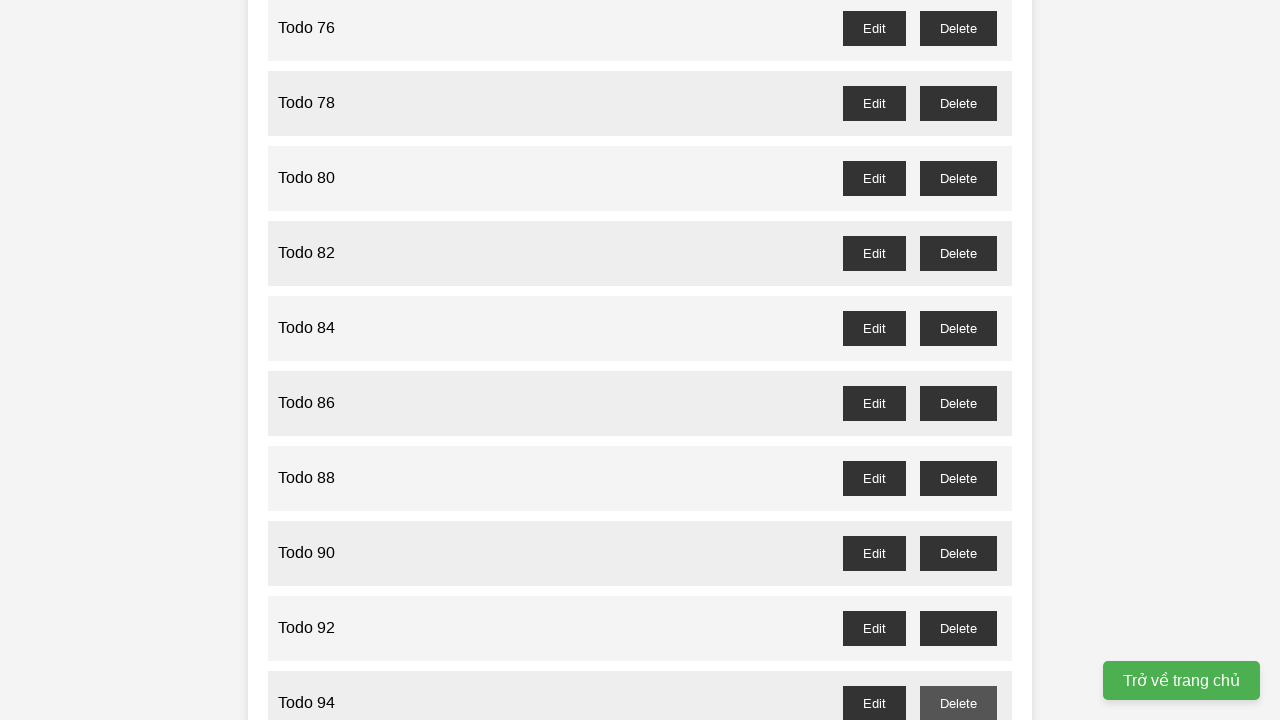

Clicked delete button for 'Todo 95' at (958, 360) on //span[text()="Todo 95"]/following-sibling::div//button[text()="Delete"]
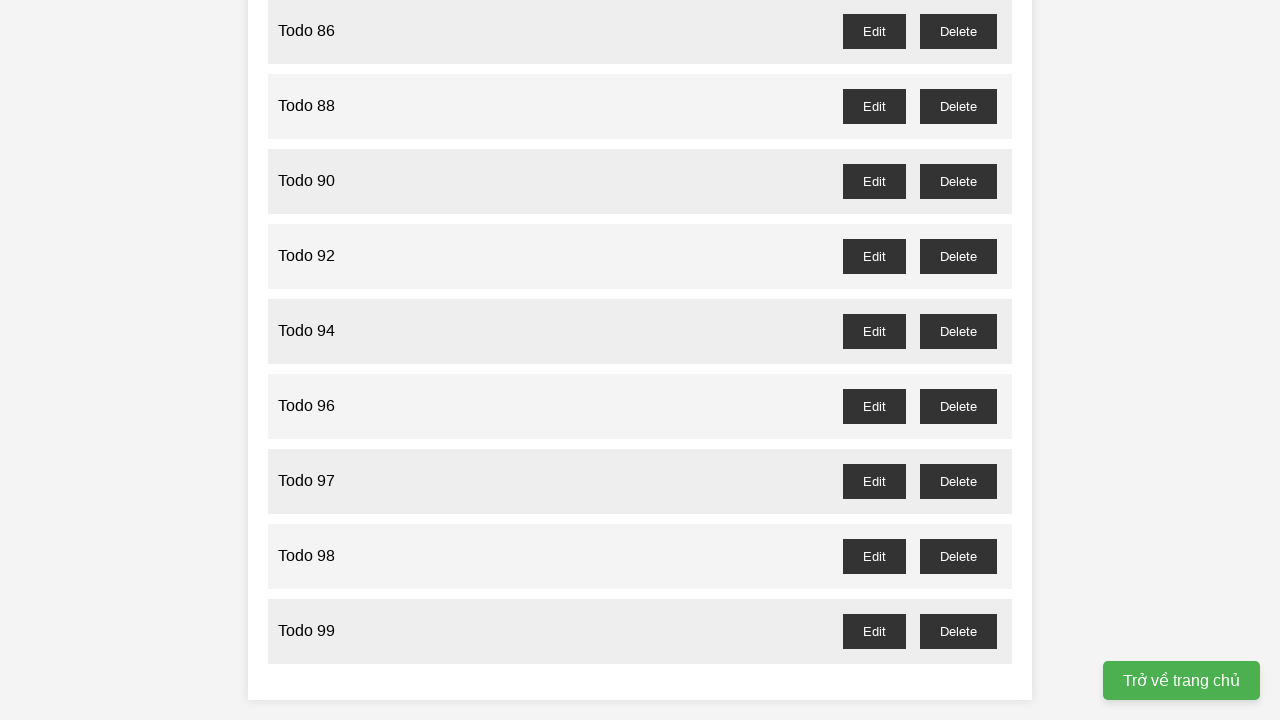

Clicked delete button for 'Todo 97' at (958, 481) on //span[text()="Todo 97"]/following-sibling::div//button[text()="Delete"]
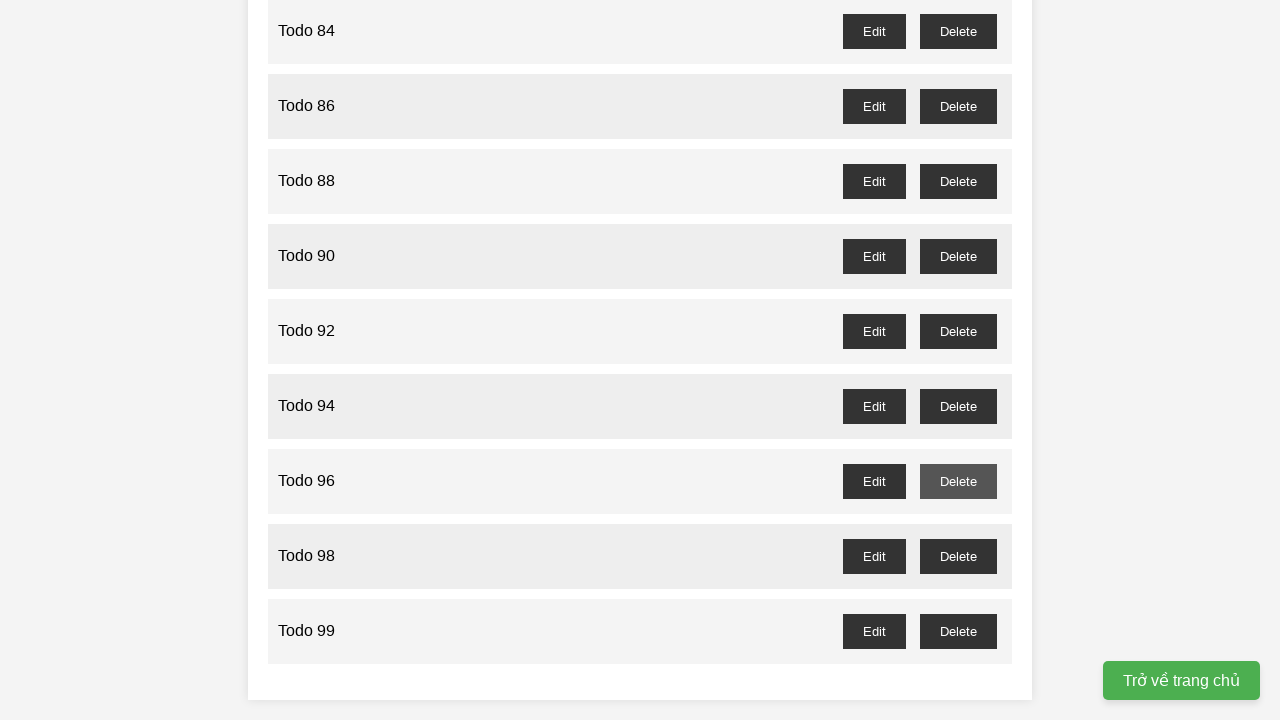

Clicked delete button for 'Todo 99' at (958, 631) on //span[text()="Todo 99"]/following-sibling::div//button[text()="Delete"]
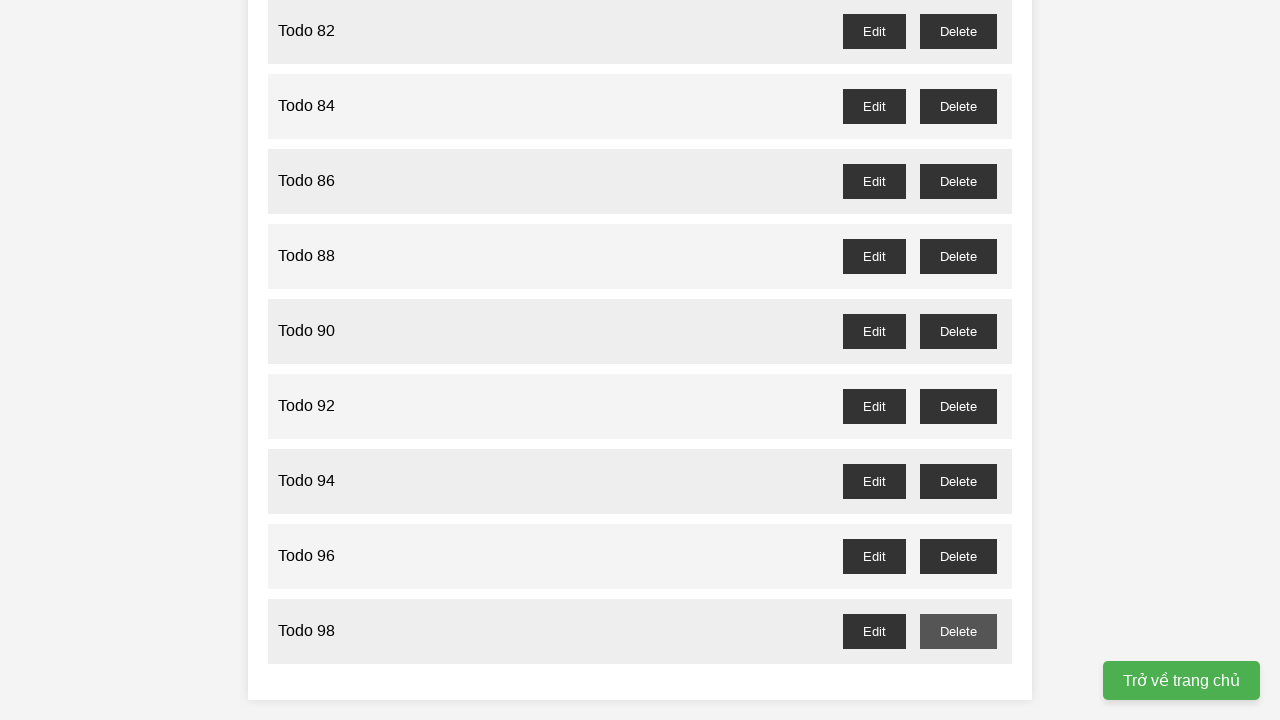

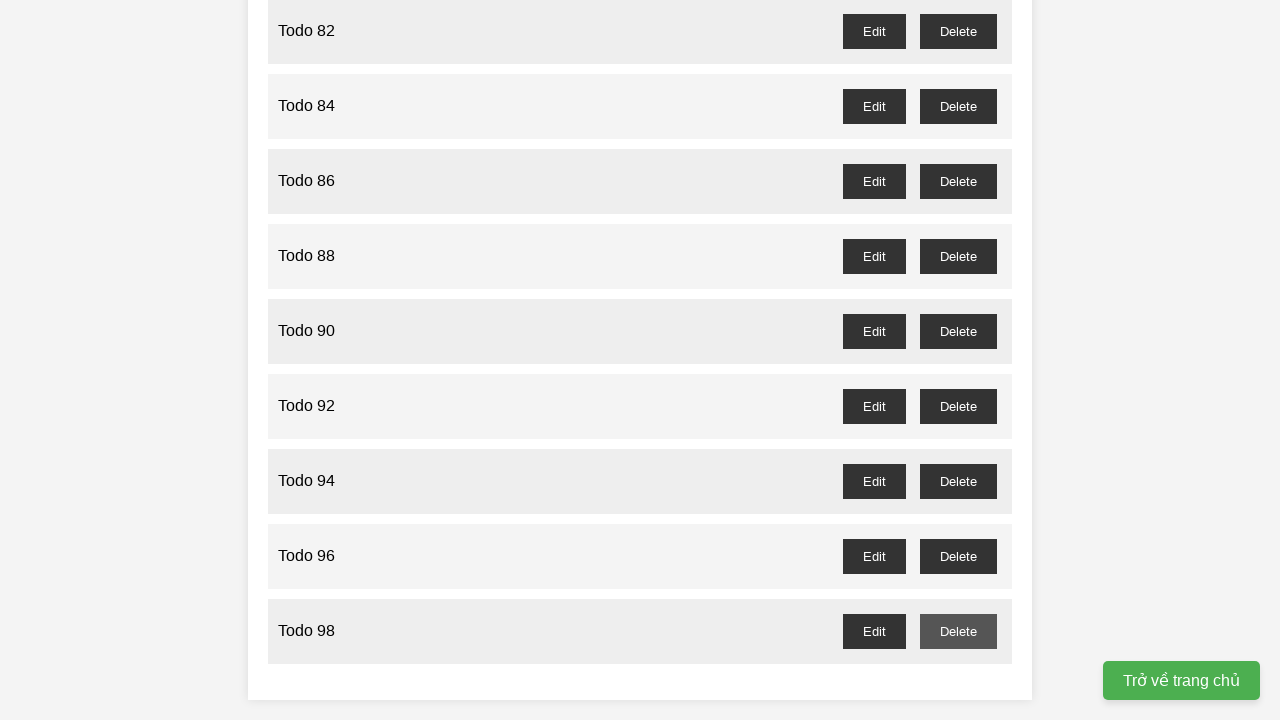